Tests drag and drop slider functionality by using arrow keys to move the slider to a target value of 95

Starting URL: https://www.lambdatest.com/selenium-playground

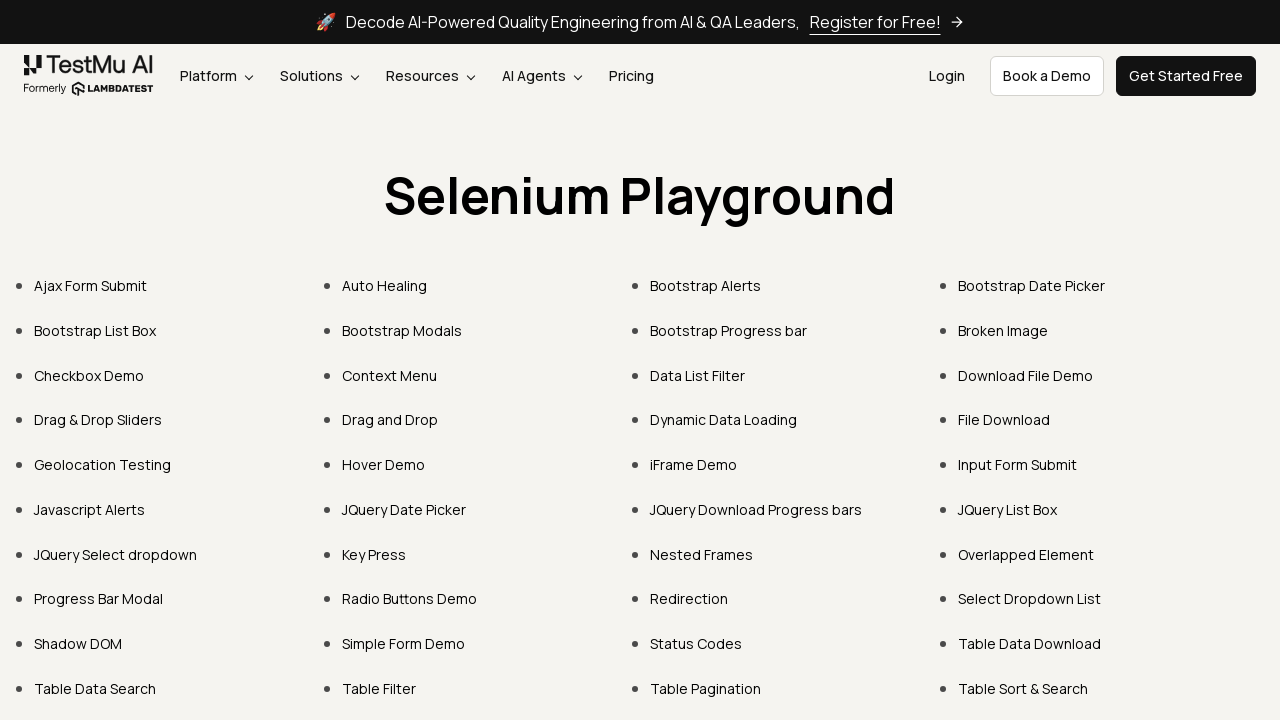

Clicked on 'Drag & Drop Sliders' link at (98, 420) on text="Drag & Drop Sliders"
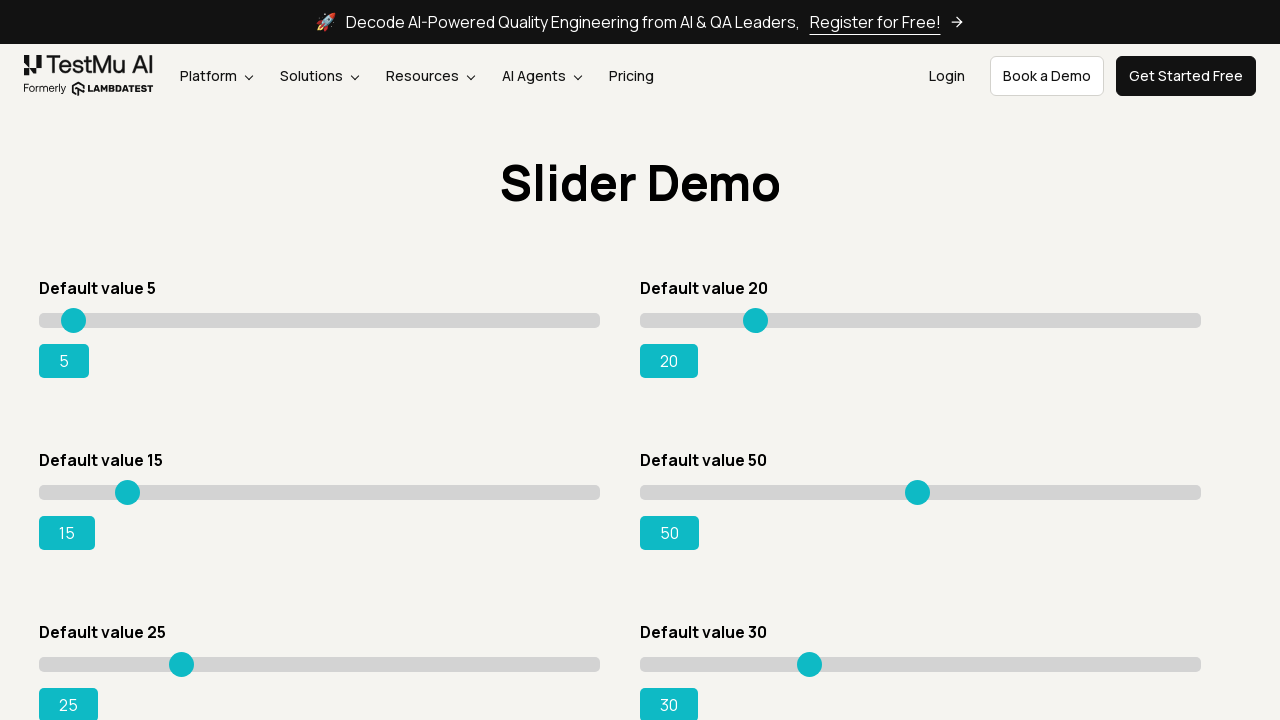

Retrieved initial slider value: 15
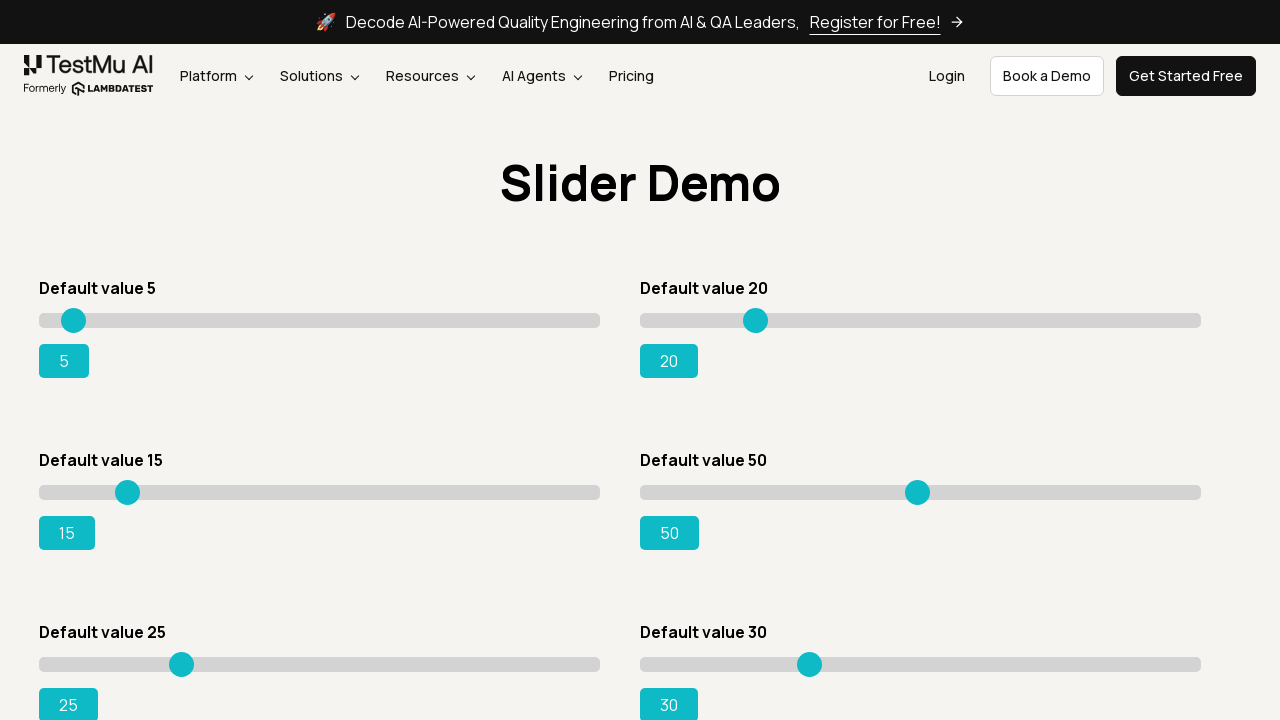

Set target slider value to 95
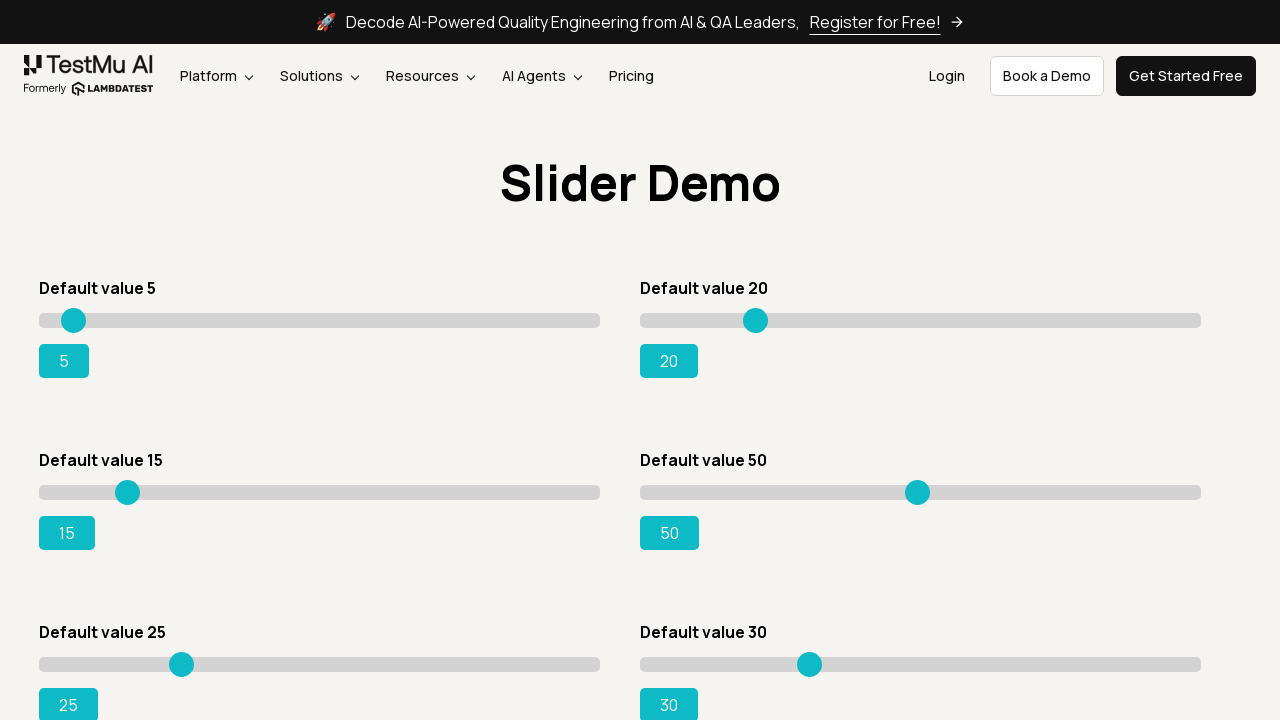

Pressed ArrowRight to move slider towards target value on #slider3 >> internal:role=slider
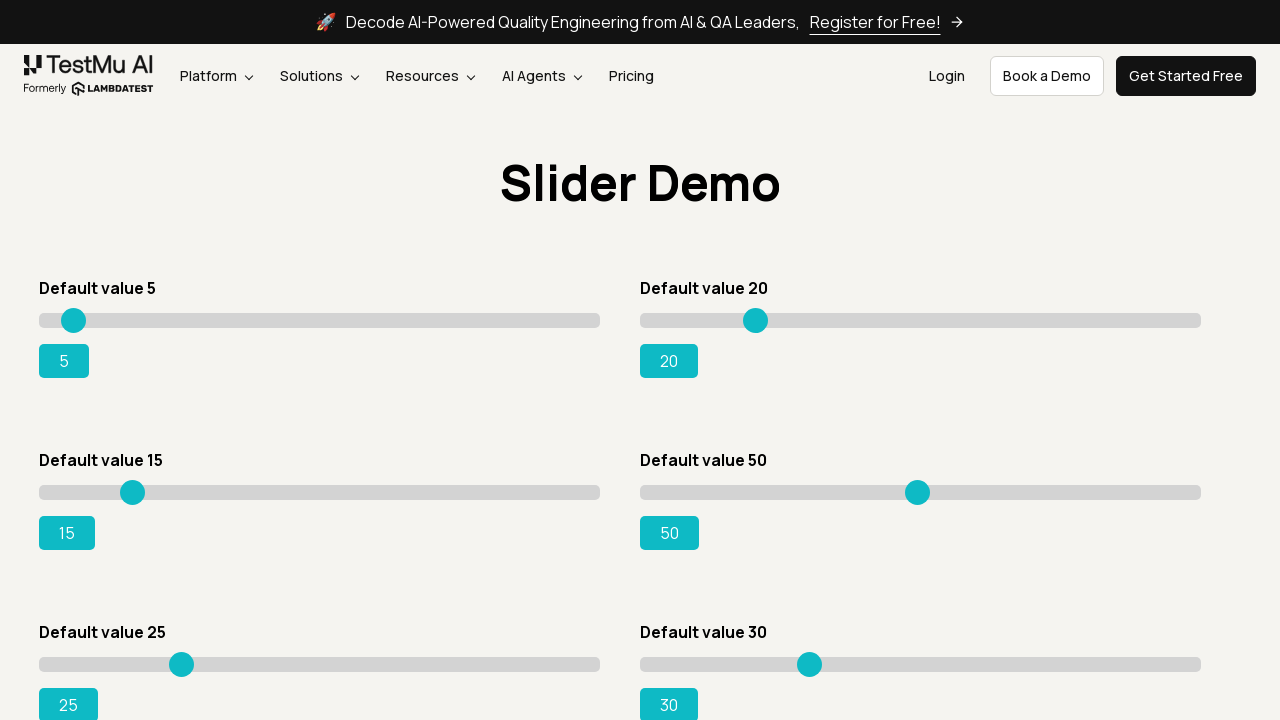

Updated slider value: 15
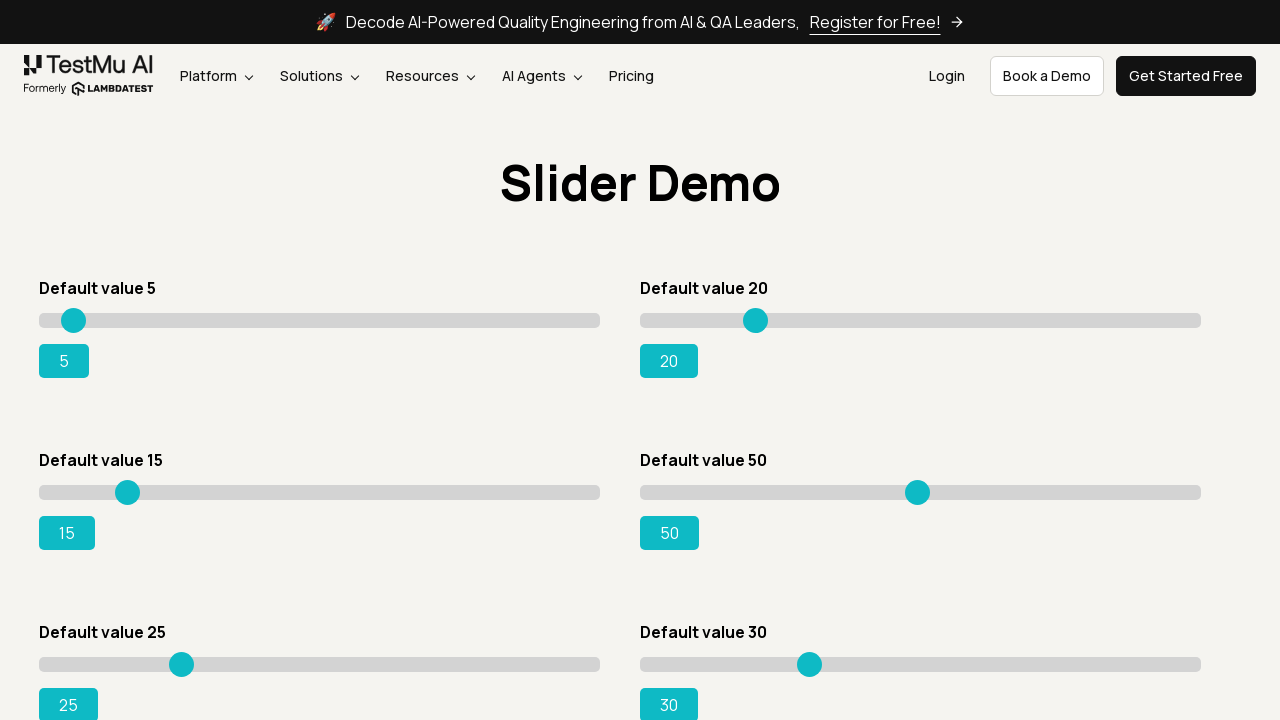

Pressed ArrowRight to move slider towards target value on #slider3 >> internal:role=slider
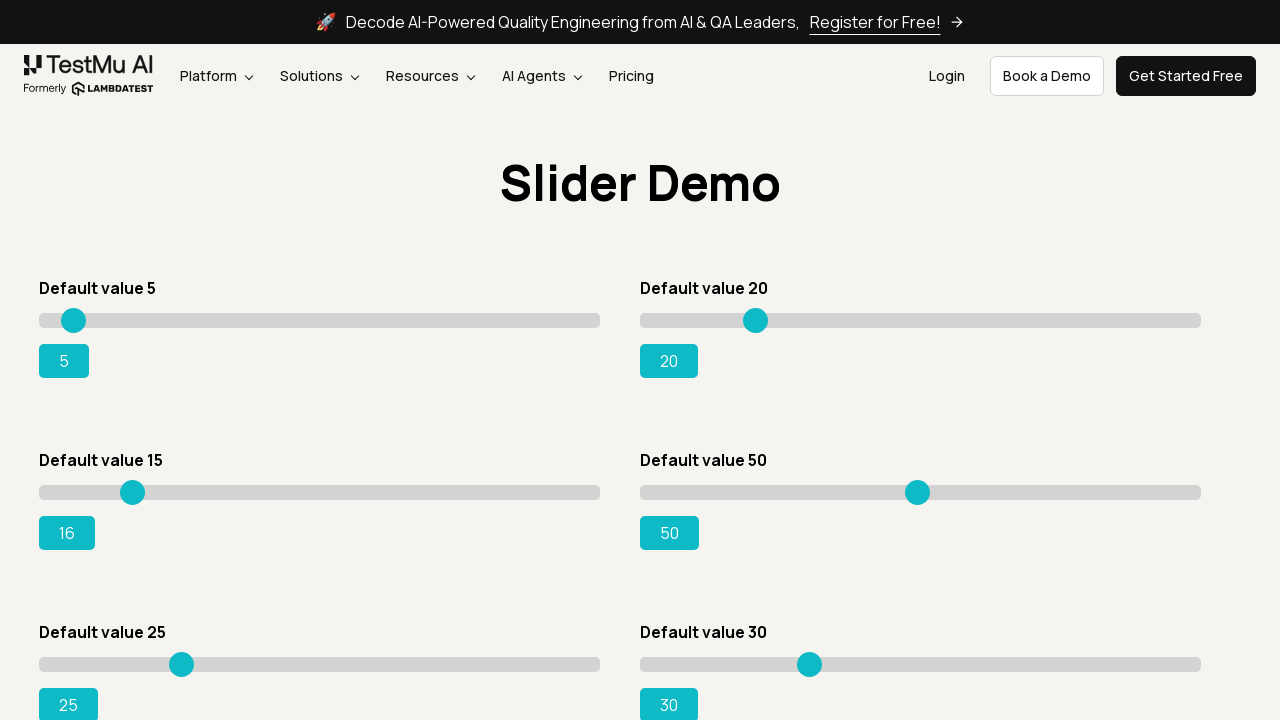

Updated slider value: 16
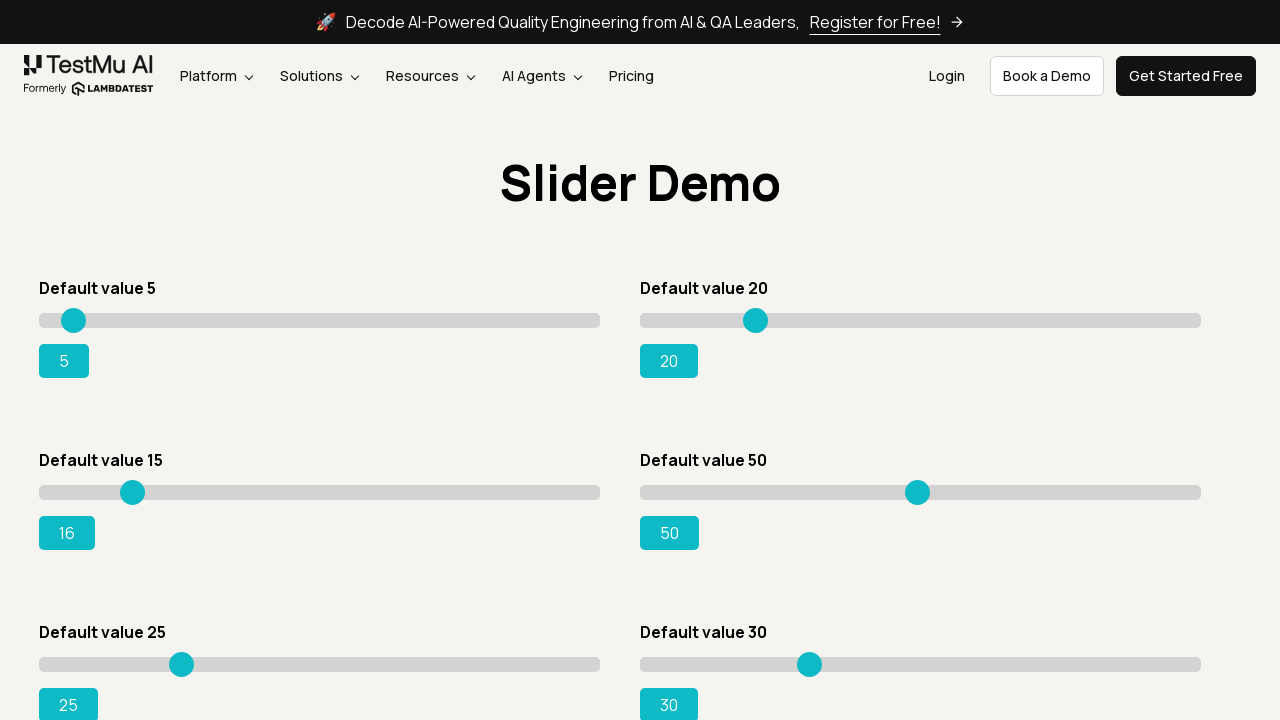

Pressed ArrowRight to move slider towards target value on #slider3 >> internal:role=slider
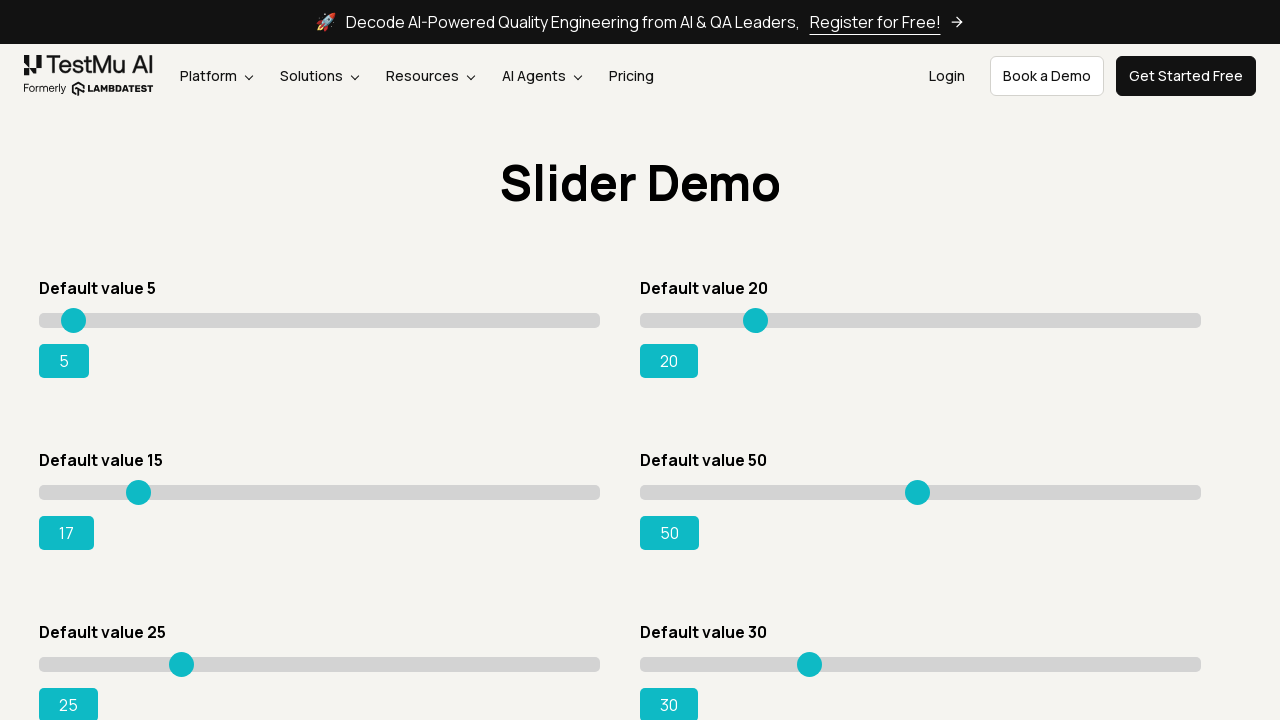

Updated slider value: 17
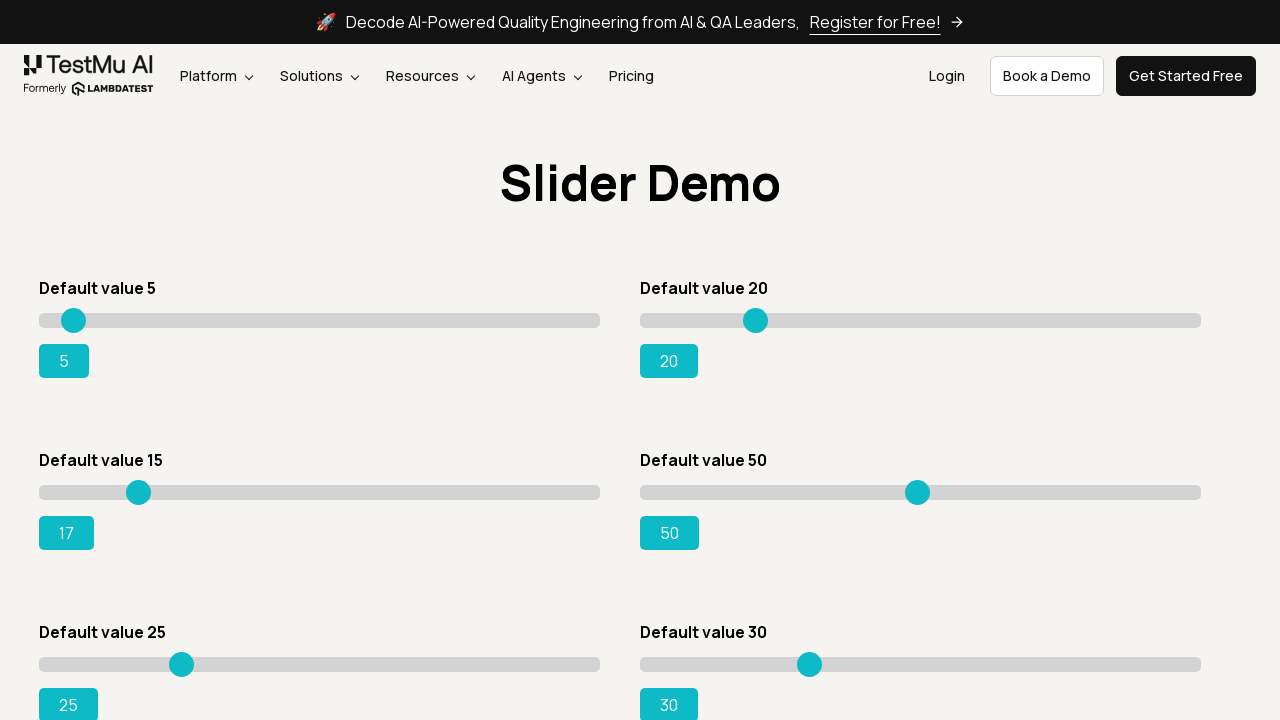

Pressed ArrowRight to move slider towards target value on #slider3 >> internal:role=slider
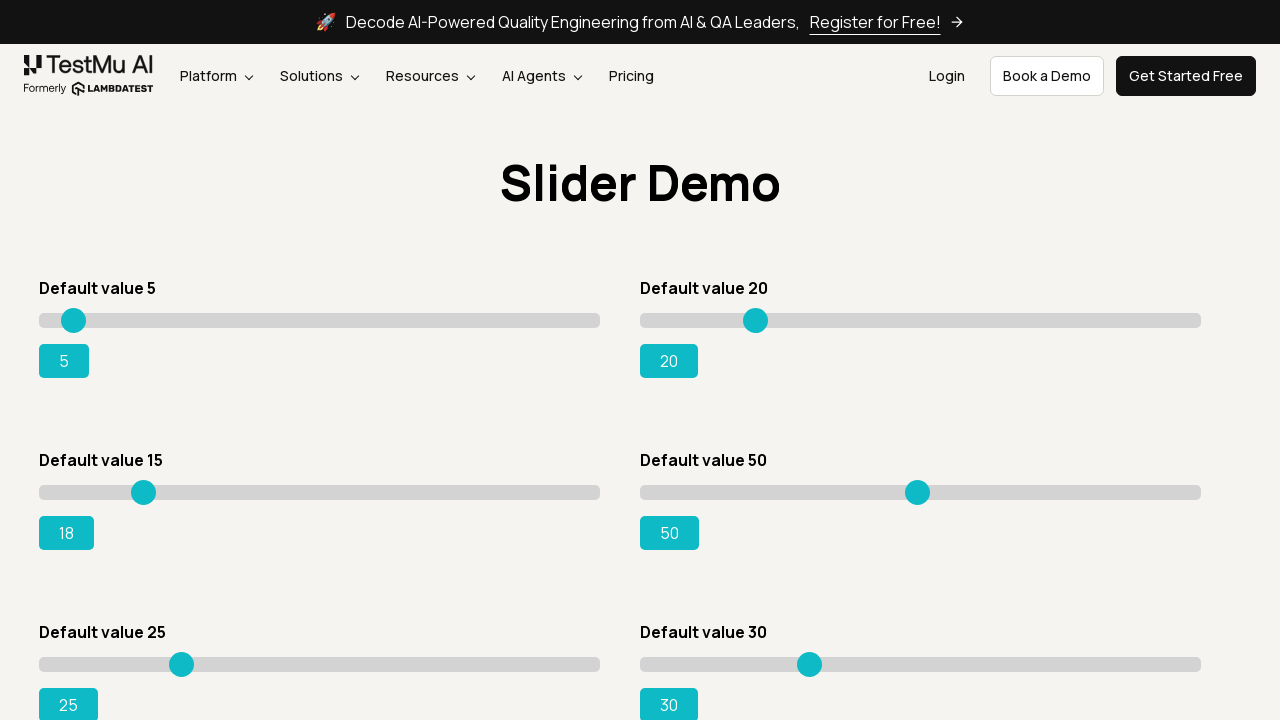

Updated slider value: 18
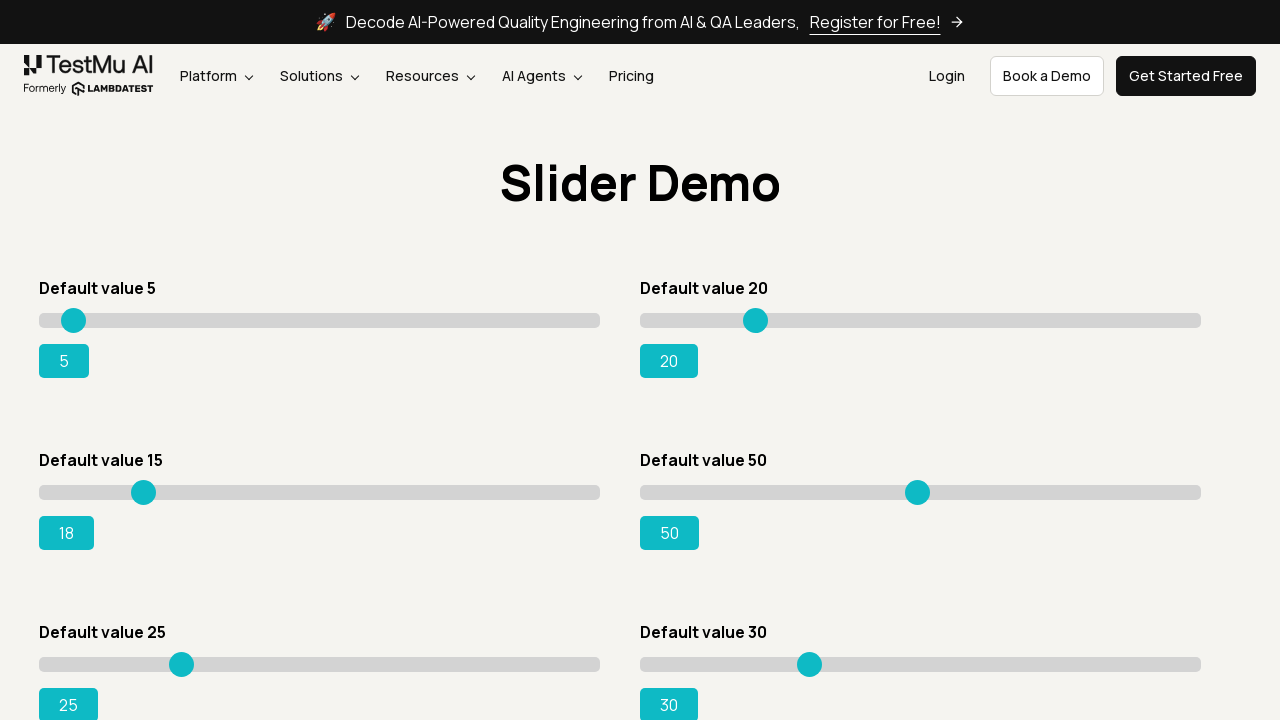

Pressed ArrowRight to move slider towards target value on #slider3 >> internal:role=slider
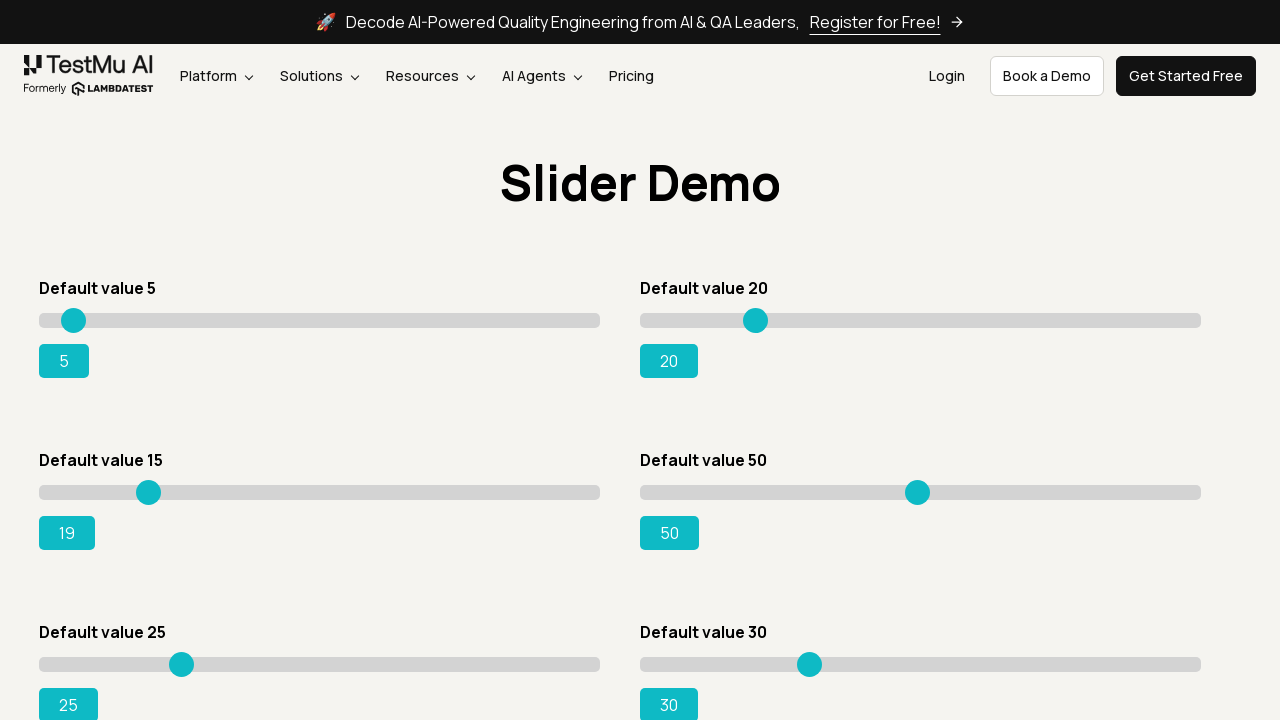

Updated slider value: 19
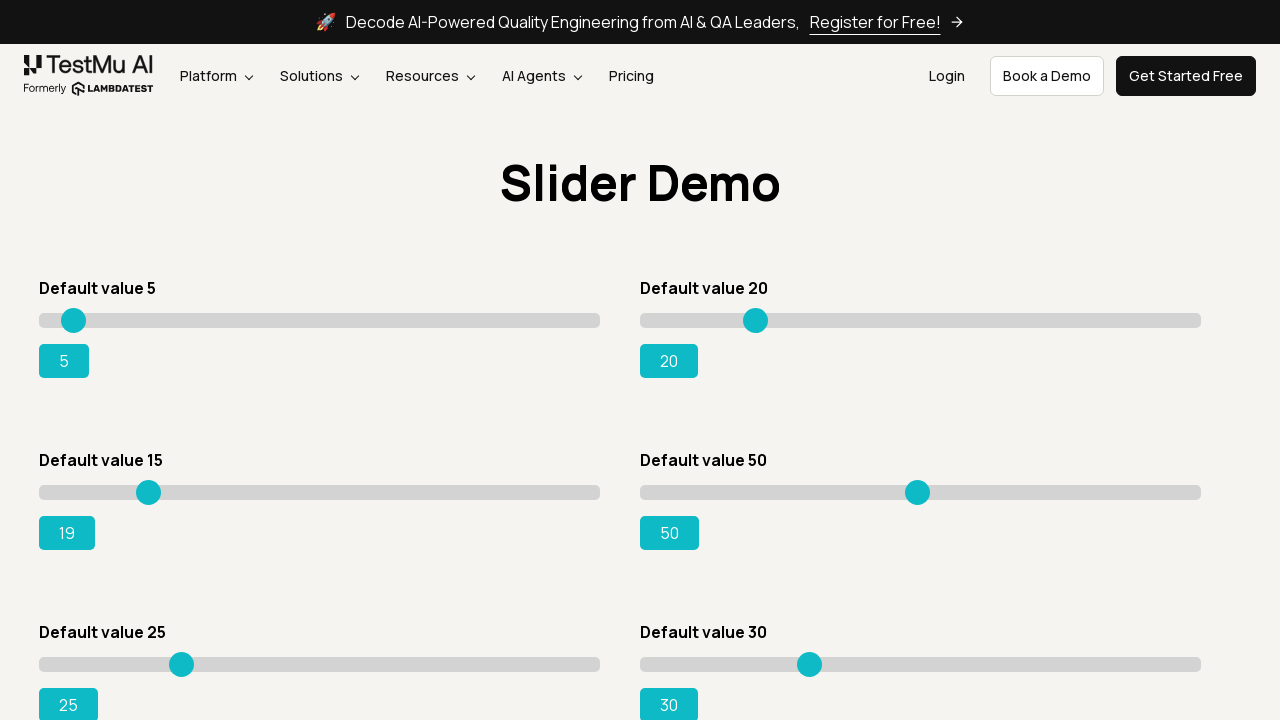

Pressed ArrowRight to move slider towards target value on #slider3 >> internal:role=slider
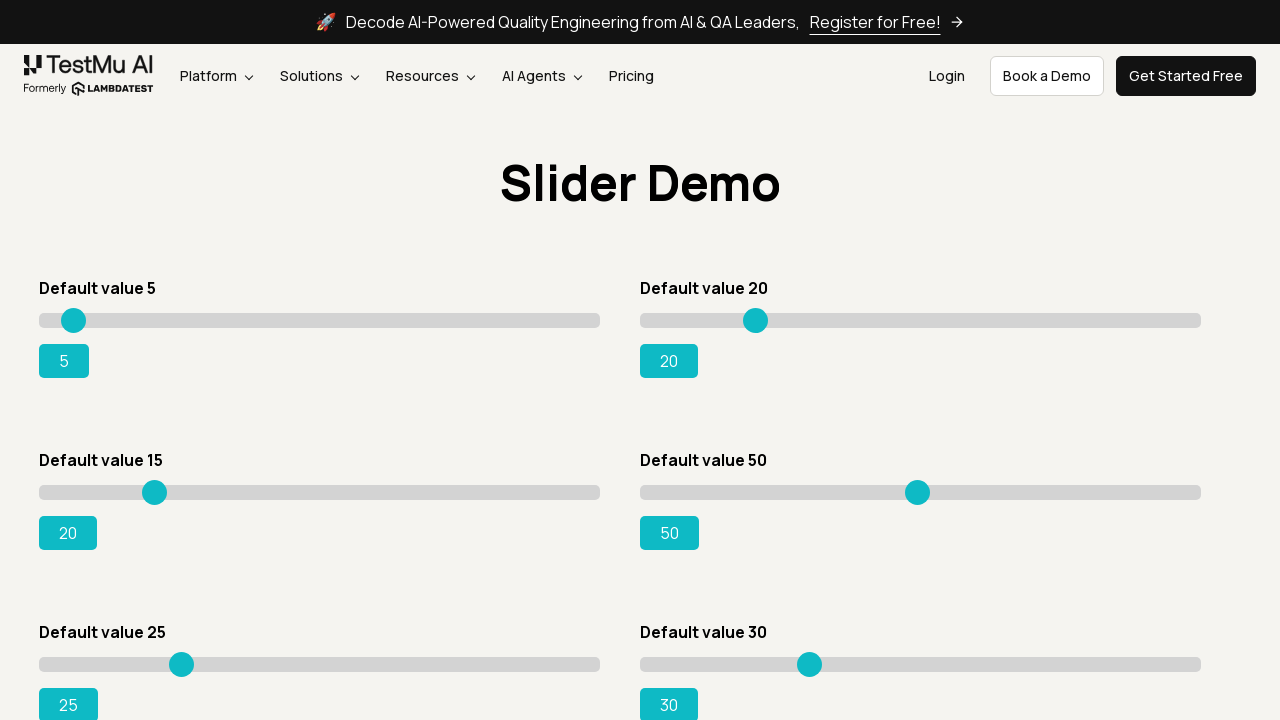

Updated slider value: 20
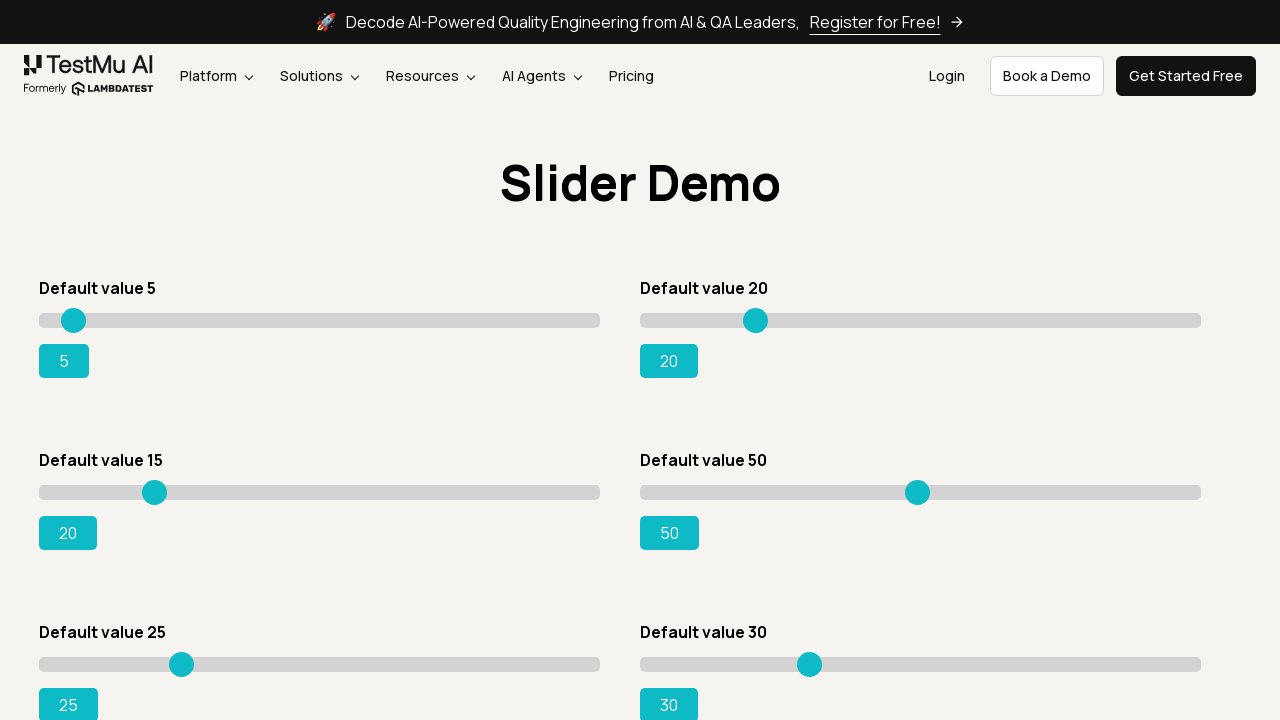

Pressed ArrowRight to move slider towards target value on #slider3 >> internal:role=slider
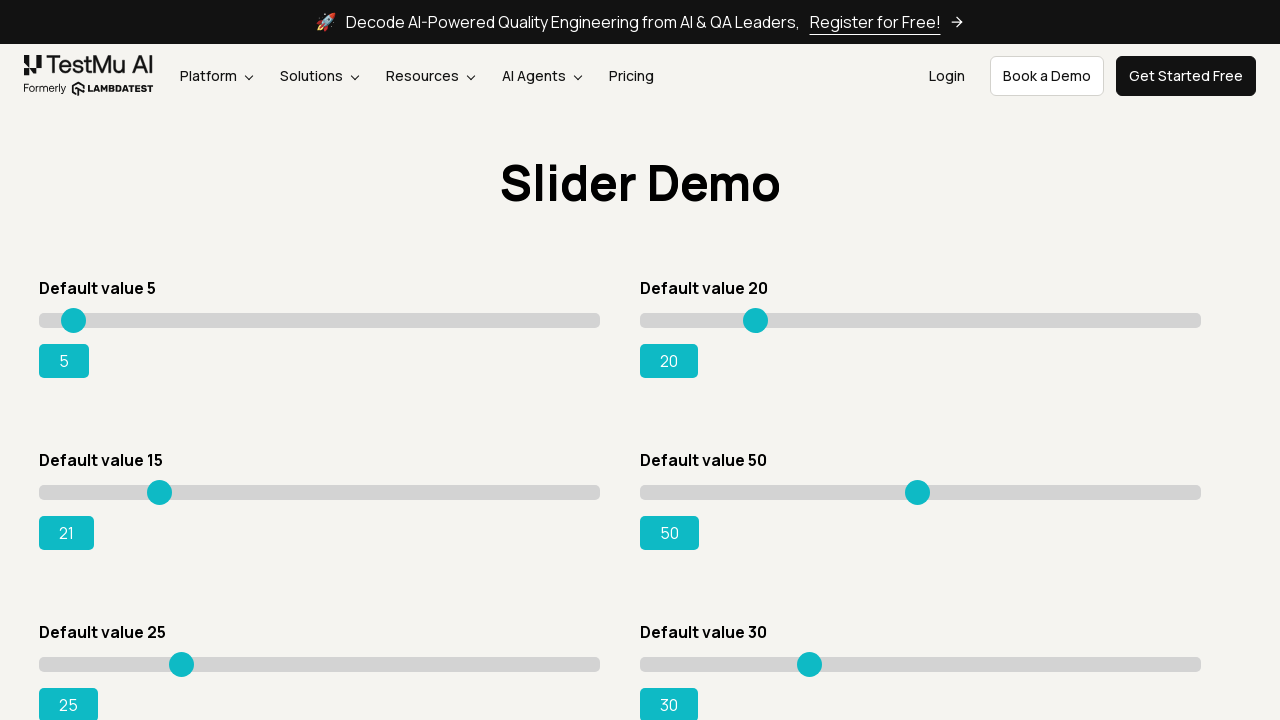

Updated slider value: 21
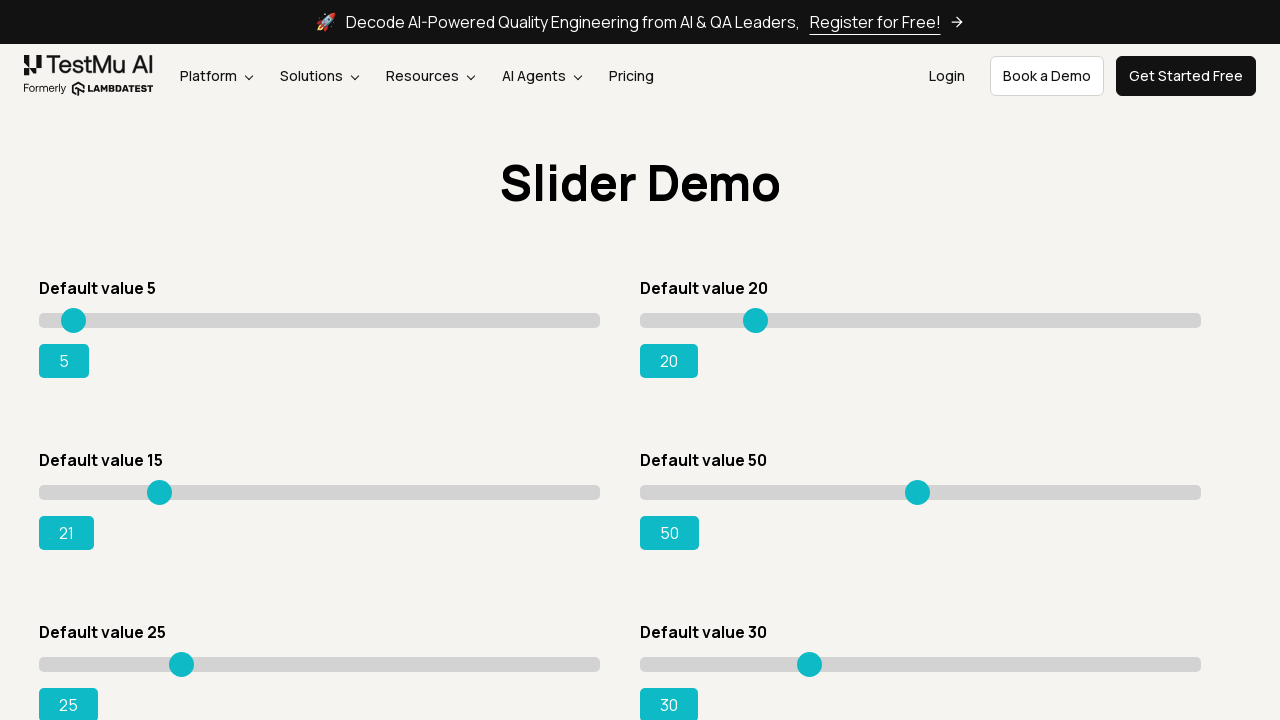

Pressed ArrowRight to move slider towards target value on #slider3 >> internal:role=slider
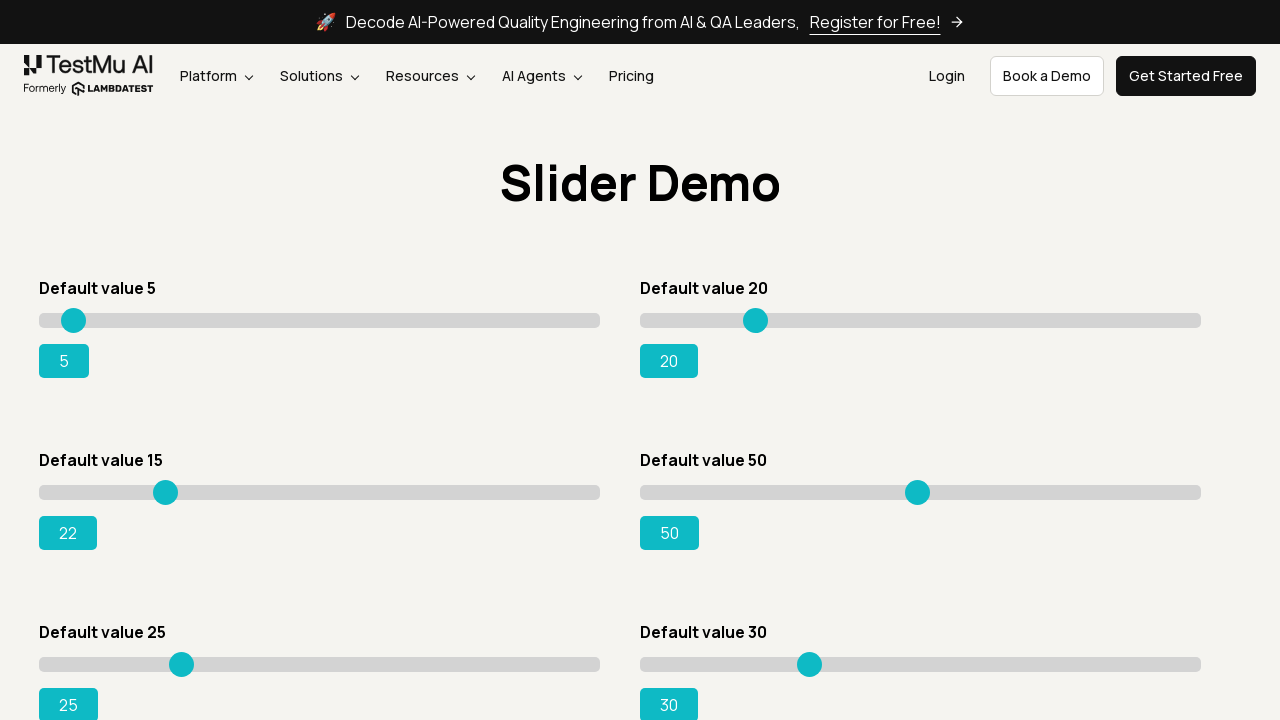

Updated slider value: 22
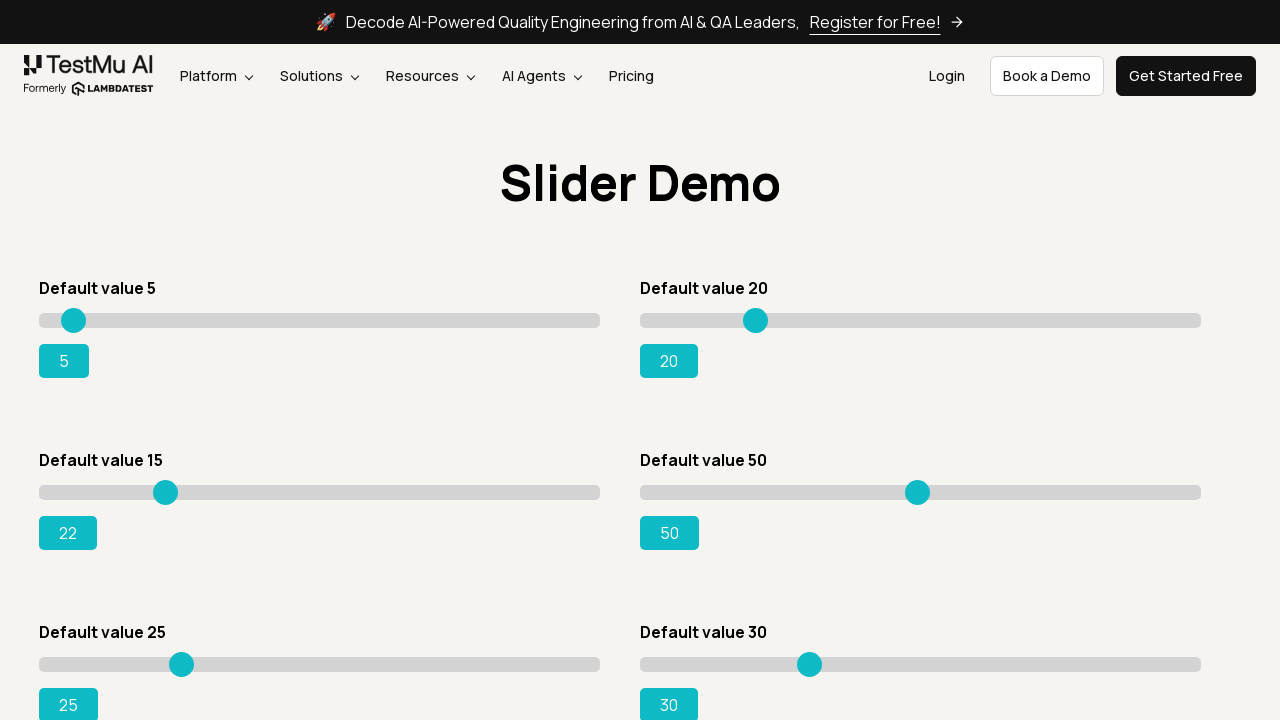

Pressed ArrowRight to move slider towards target value on #slider3 >> internal:role=slider
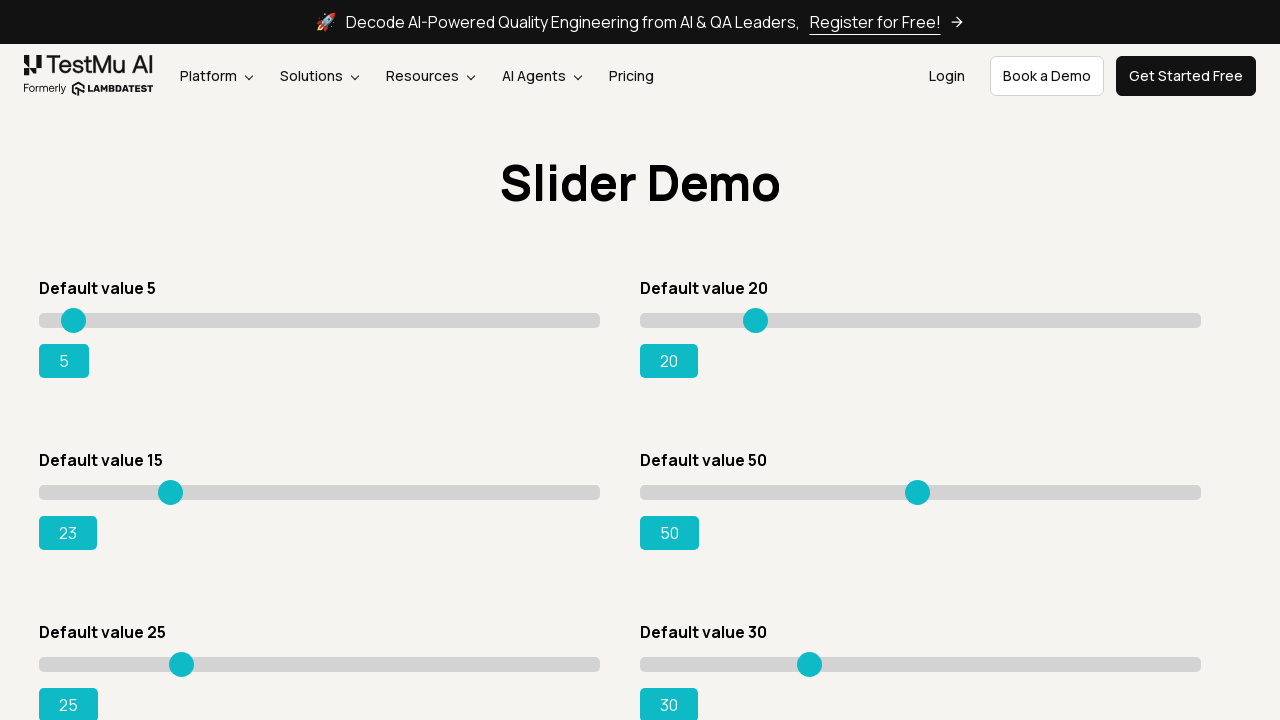

Updated slider value: 23
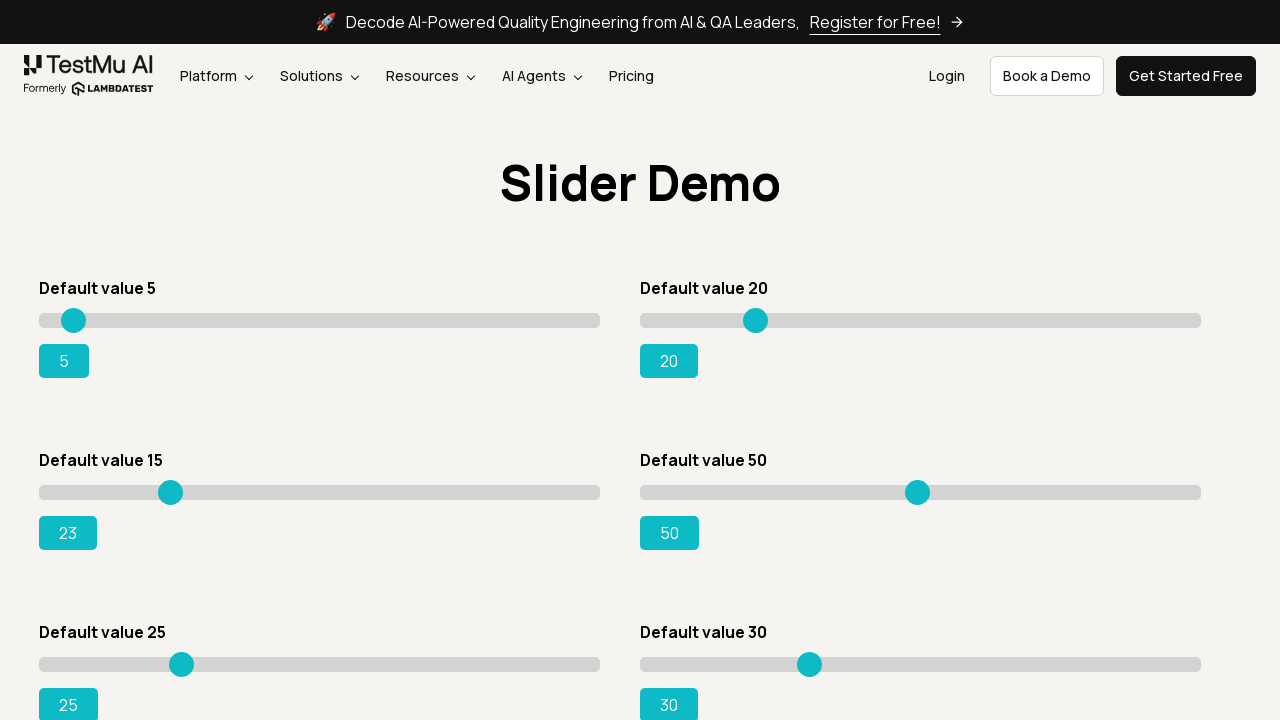

Pressed ArrowRight to move slider towards target value on #slider3 >> internal:role=slider
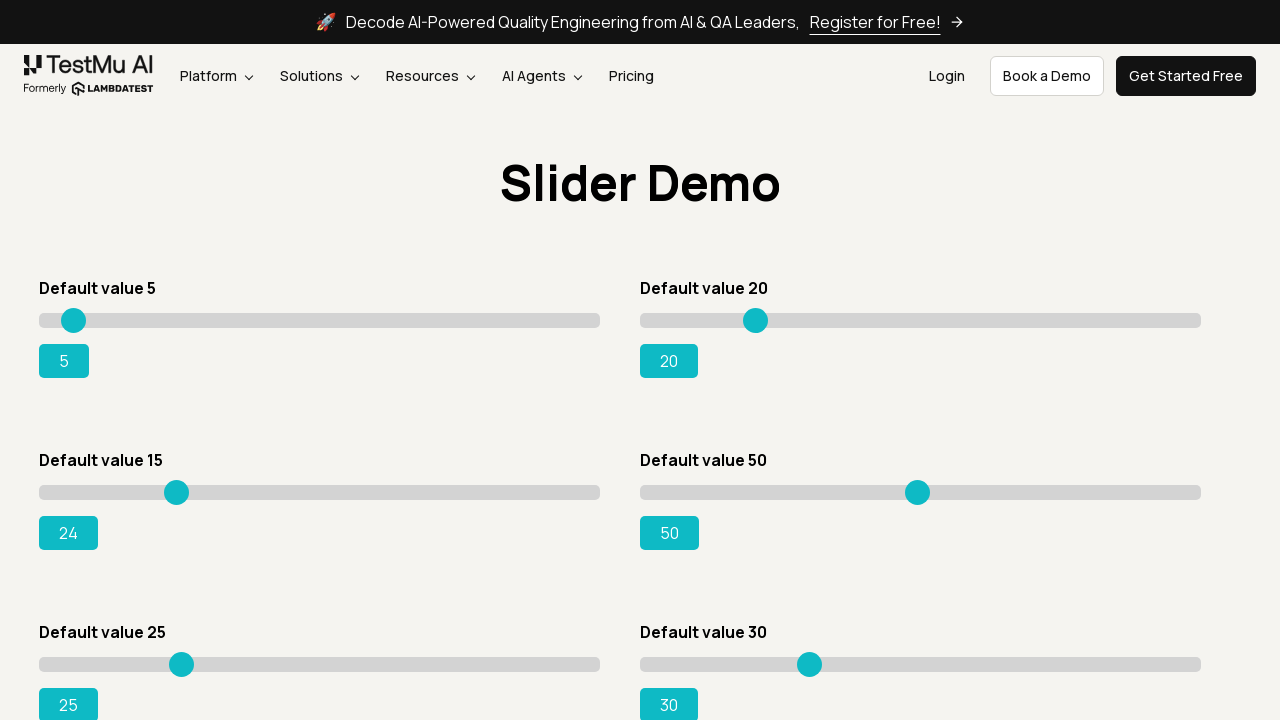

Updated slider value: 24
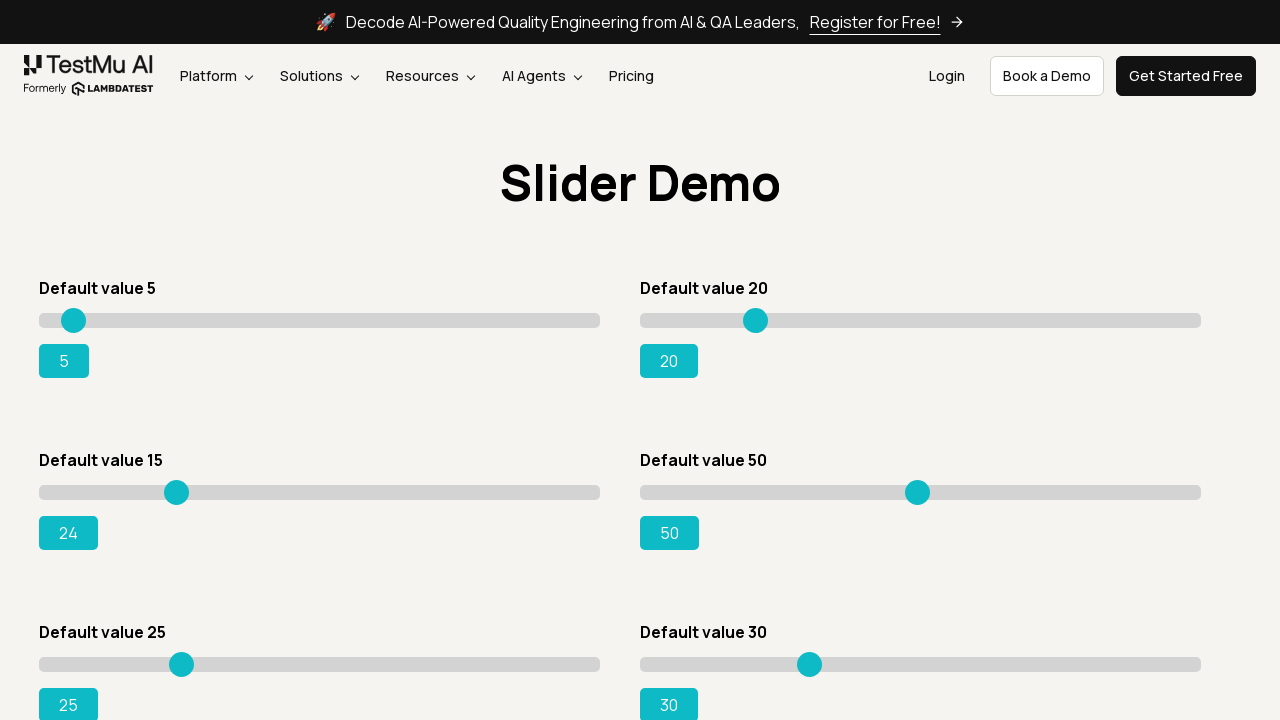

Pressed ArrowRight to move slider towards target value on #slider3 >> internal:role=slider
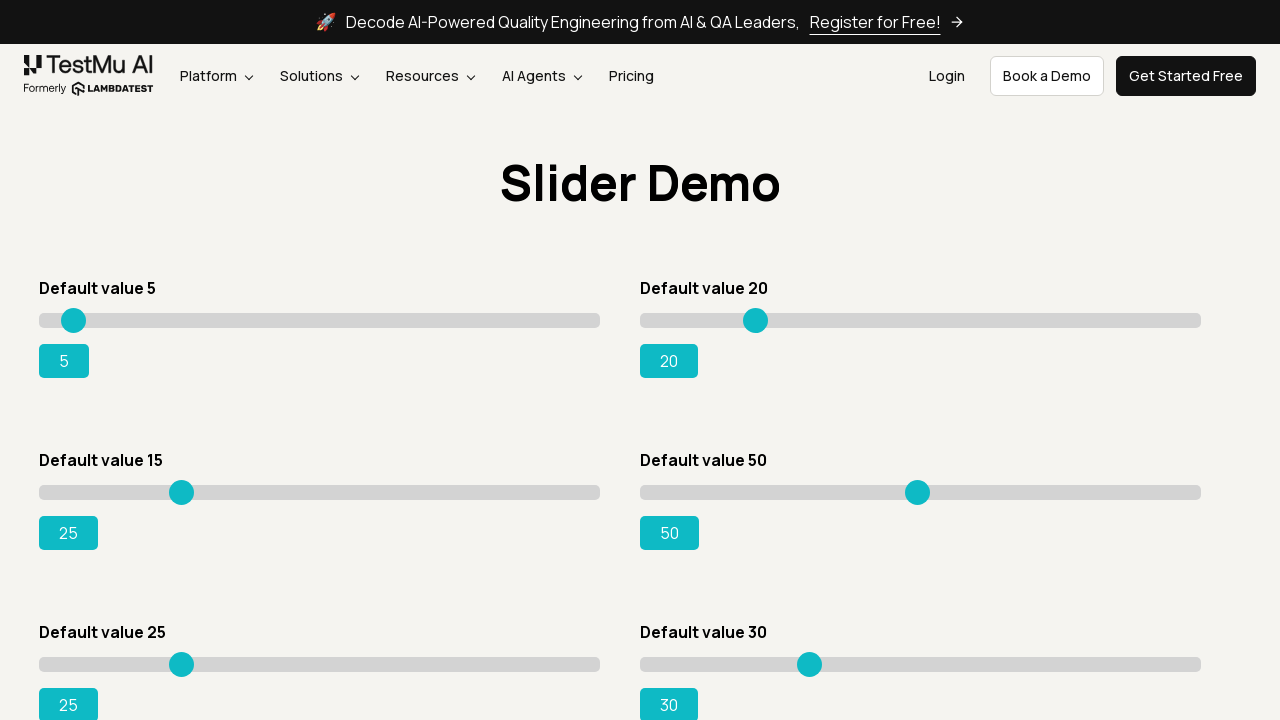

Updated slider value: 25
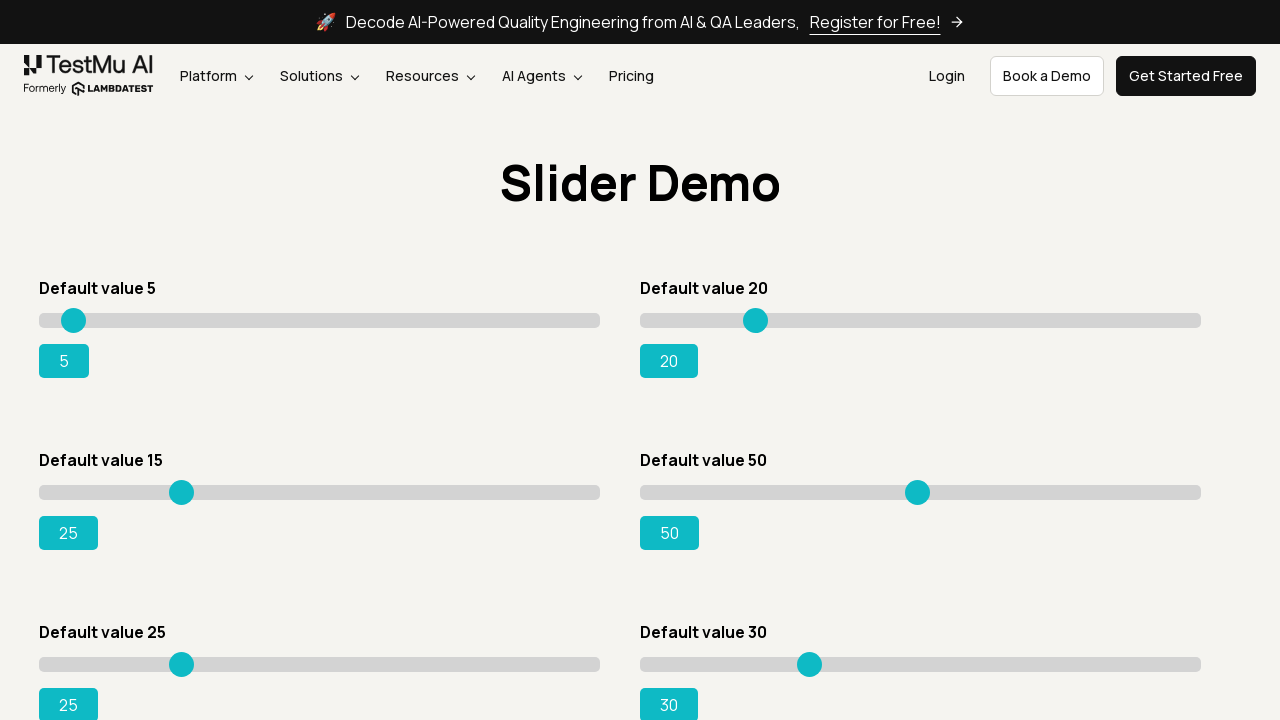

Pressed ArrowRight to move slider towards target value on #slider3 >> internal:role=slider
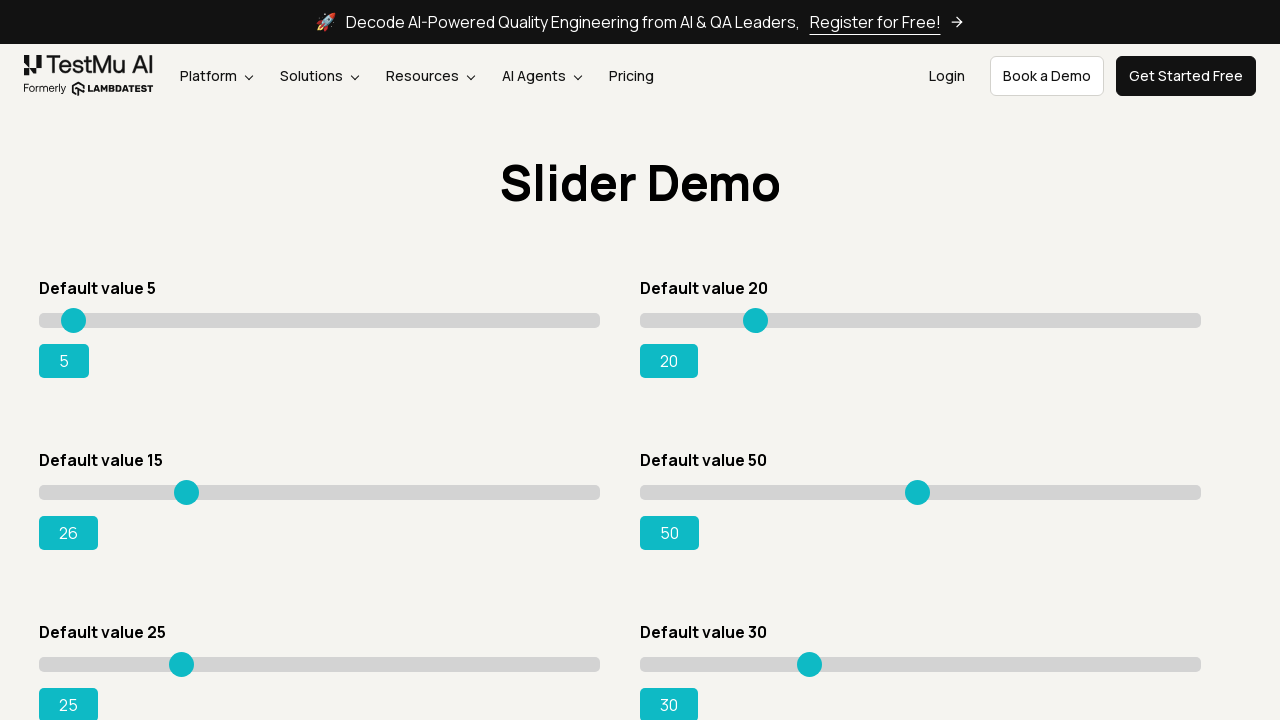

Updated slider value: 26
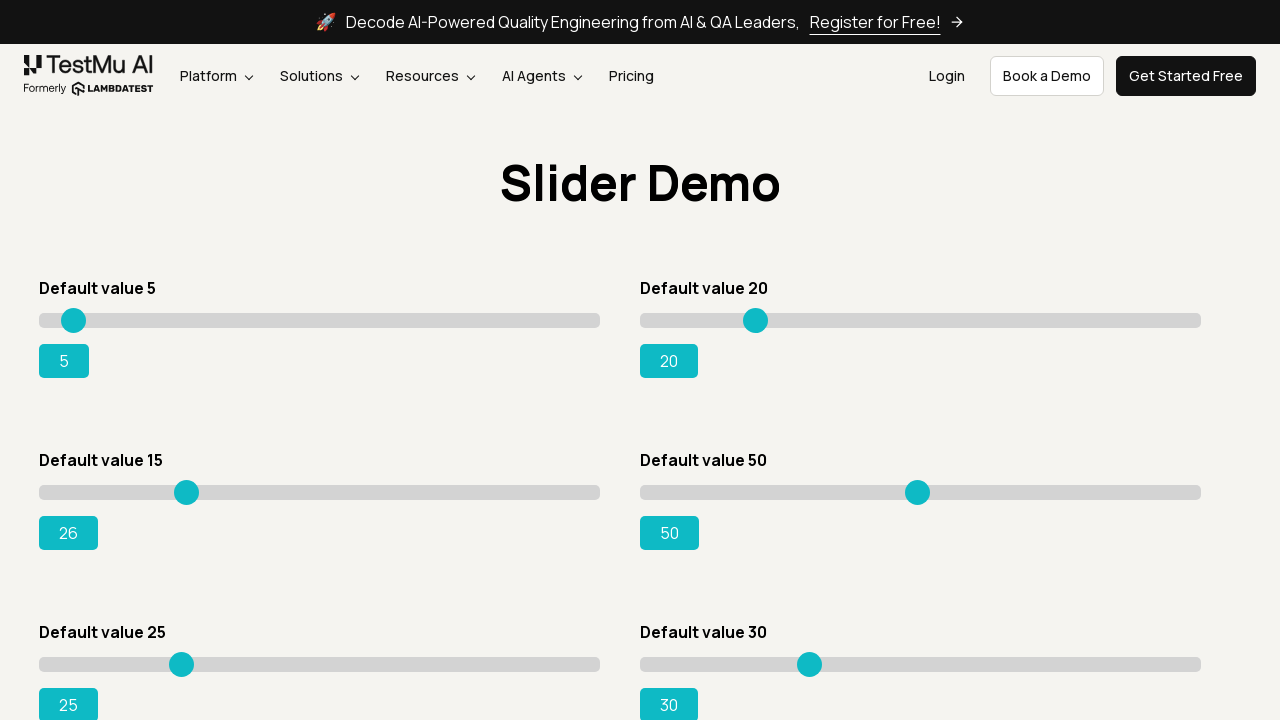

Pressed ArrowRight to move slider towards target value on #slider3 >> internal:role=slider
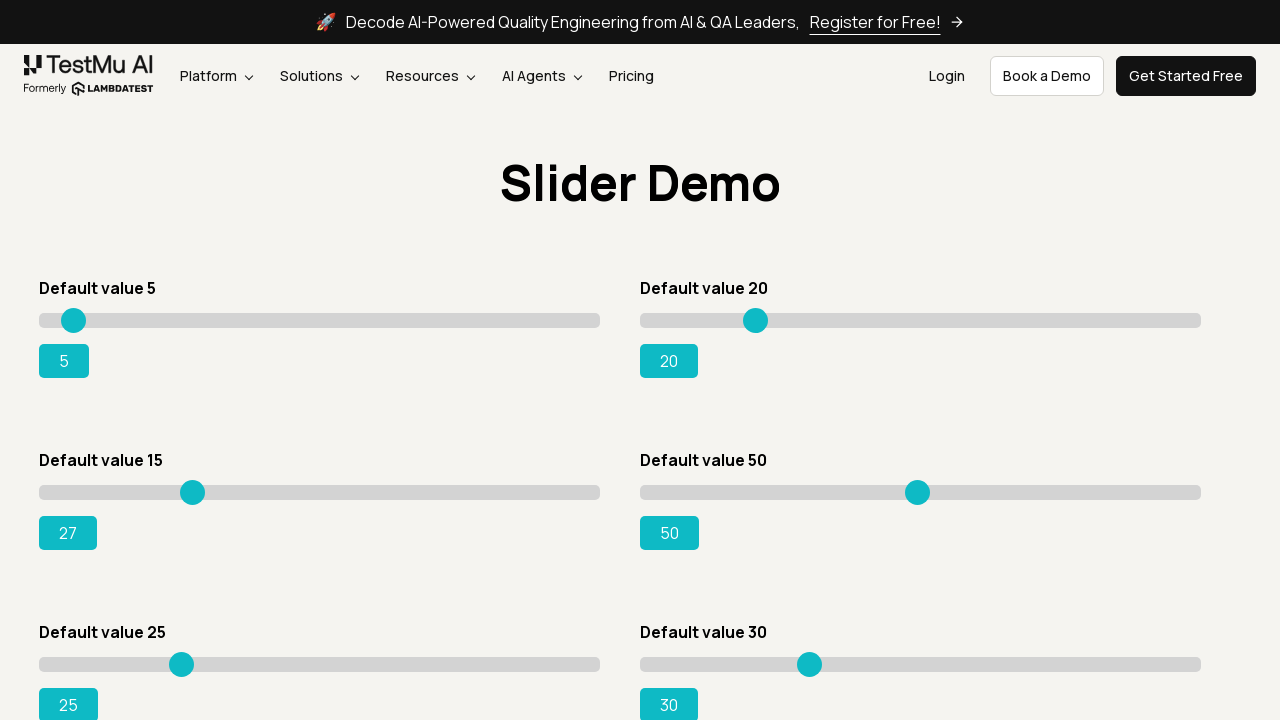

Updated slider value: 27
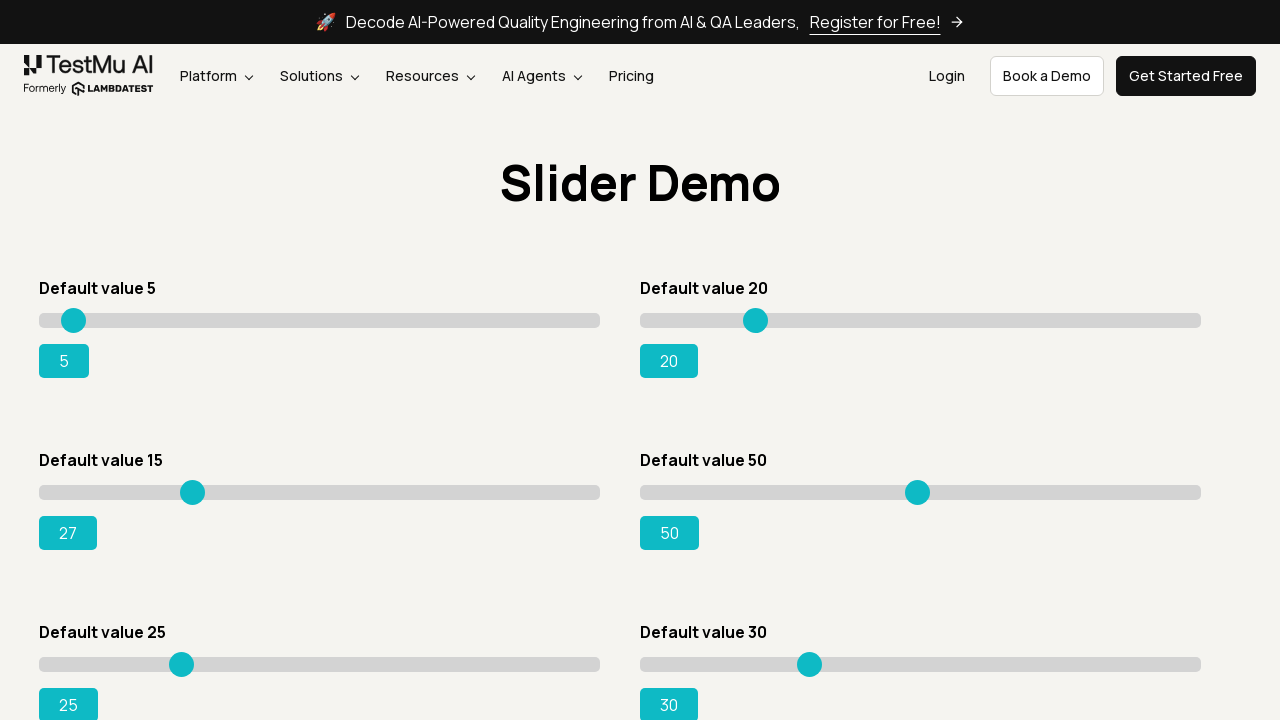

Pressed ArrowRight to move slider towards target value on #slider3 >> internal:role=slider
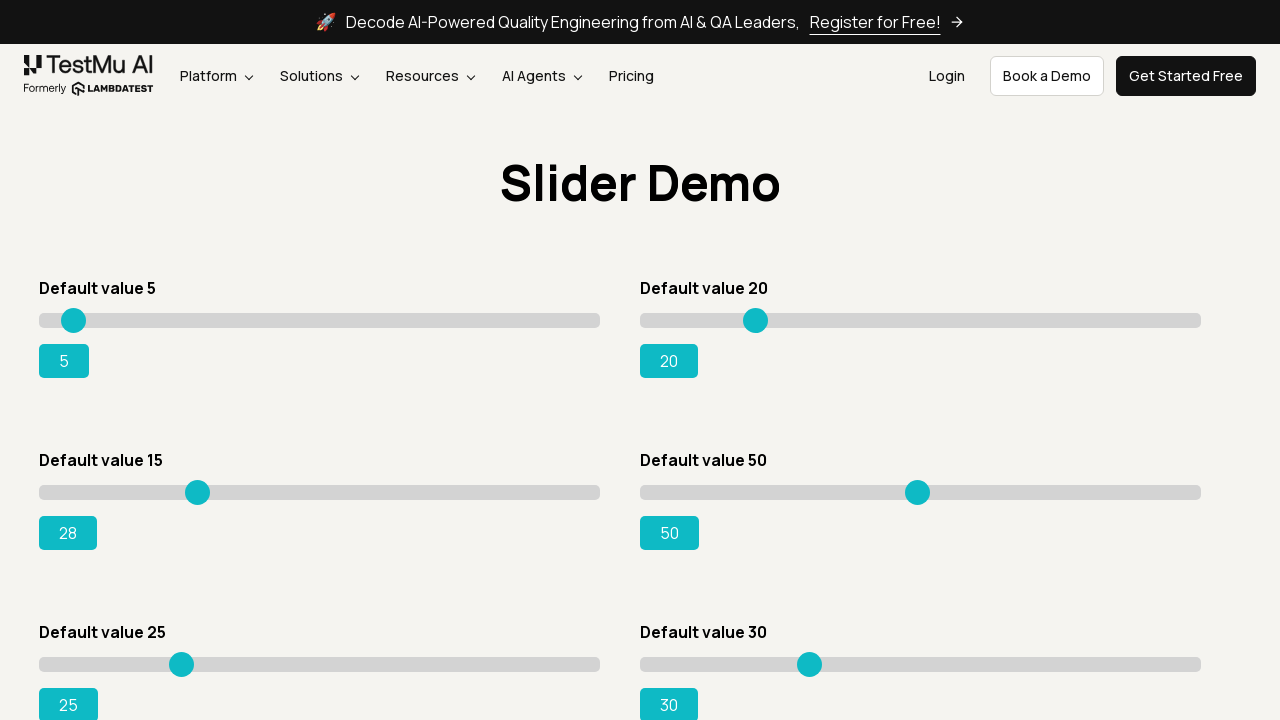

Updated slider value: 28
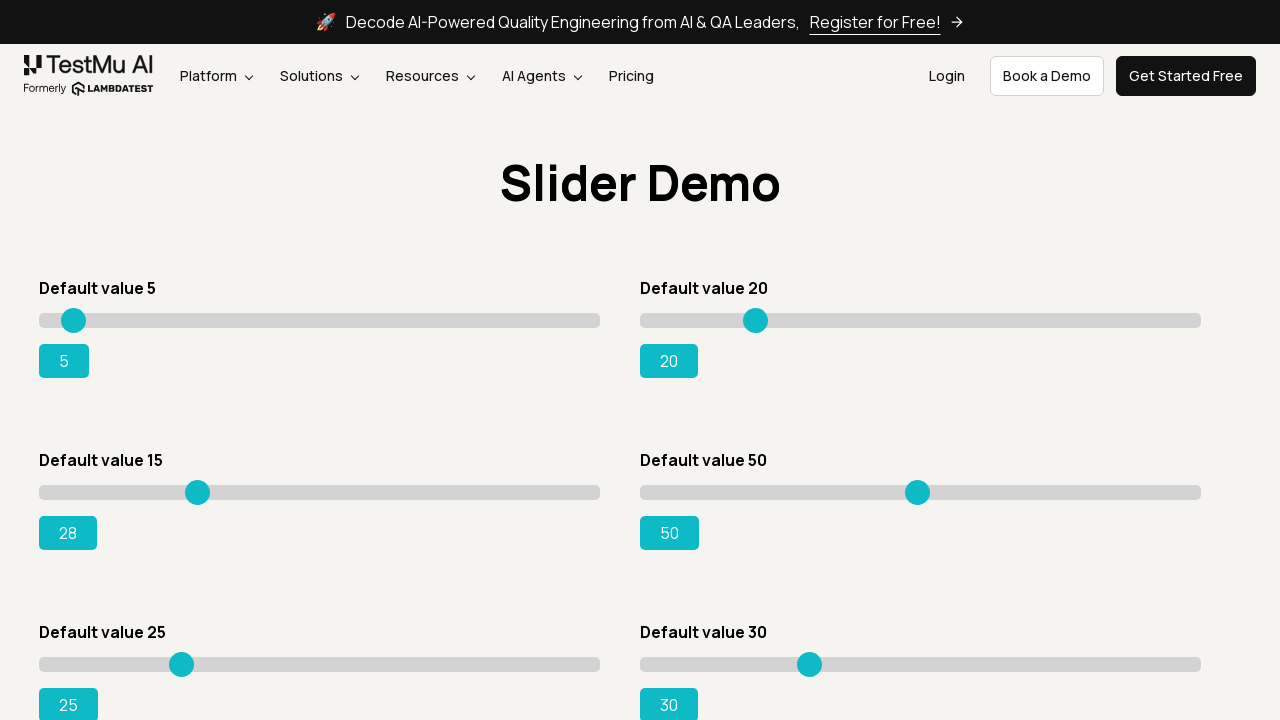

Pressed ArrowRight to move slider towards target value on #slider3 >> internal:role=slider
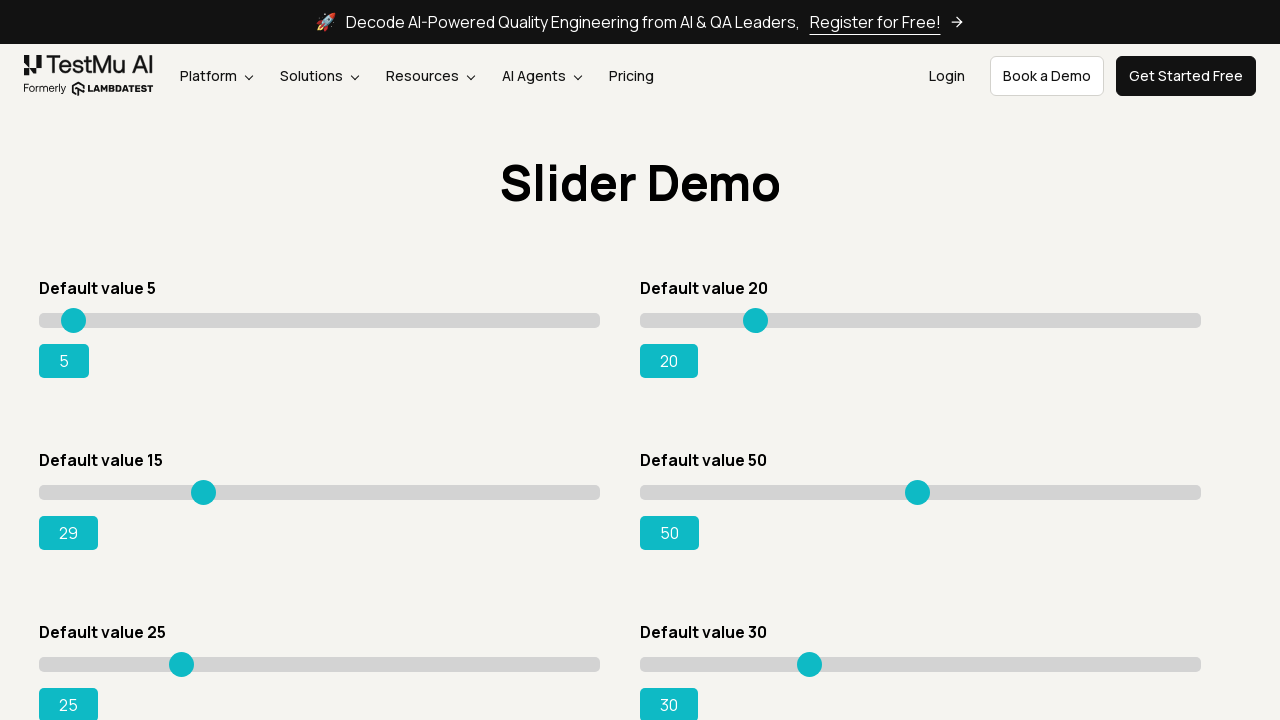

Updated slider value: 29
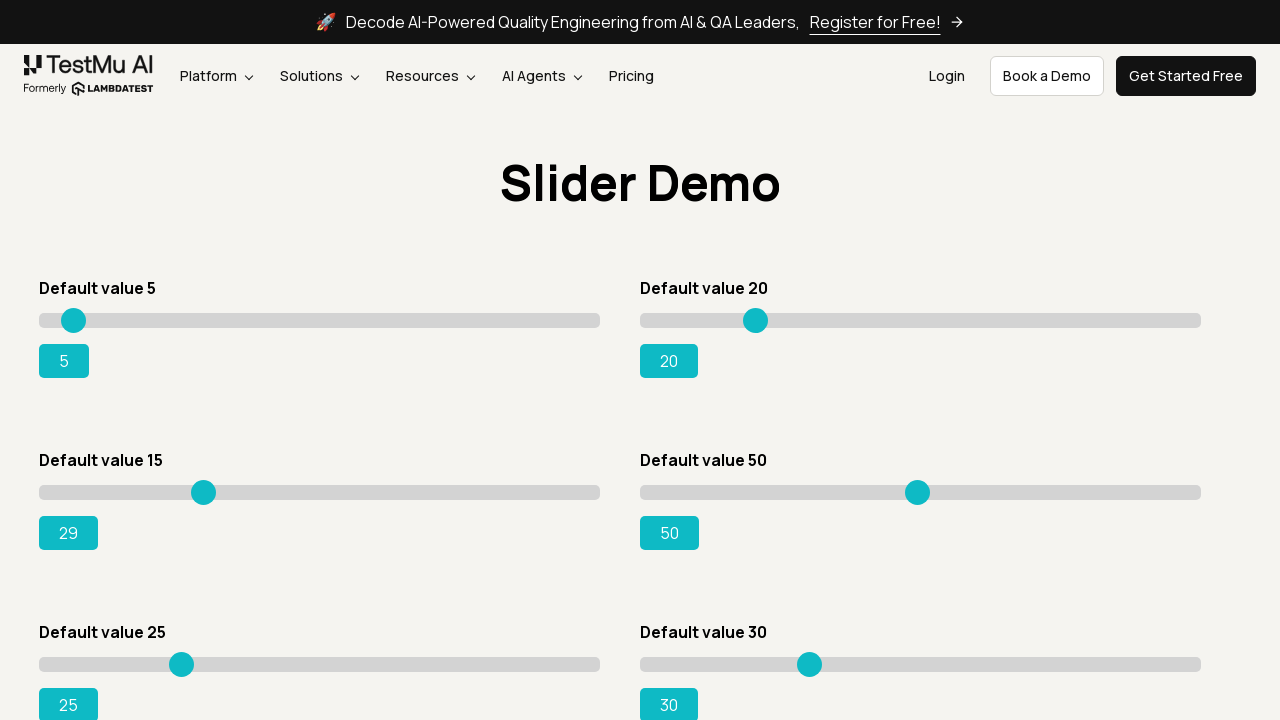

Pressed ArrowRight to move slider towards target value on #slider3 >> internal:role=slider
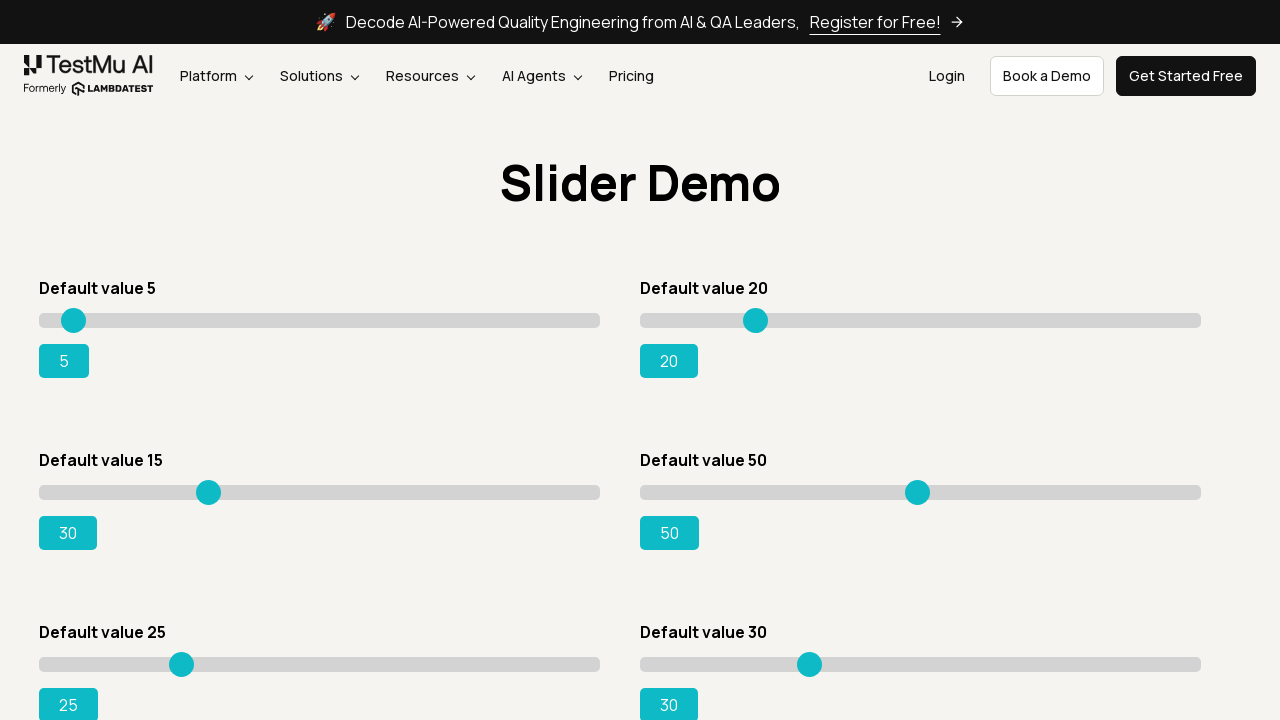

Updated slider value: 30
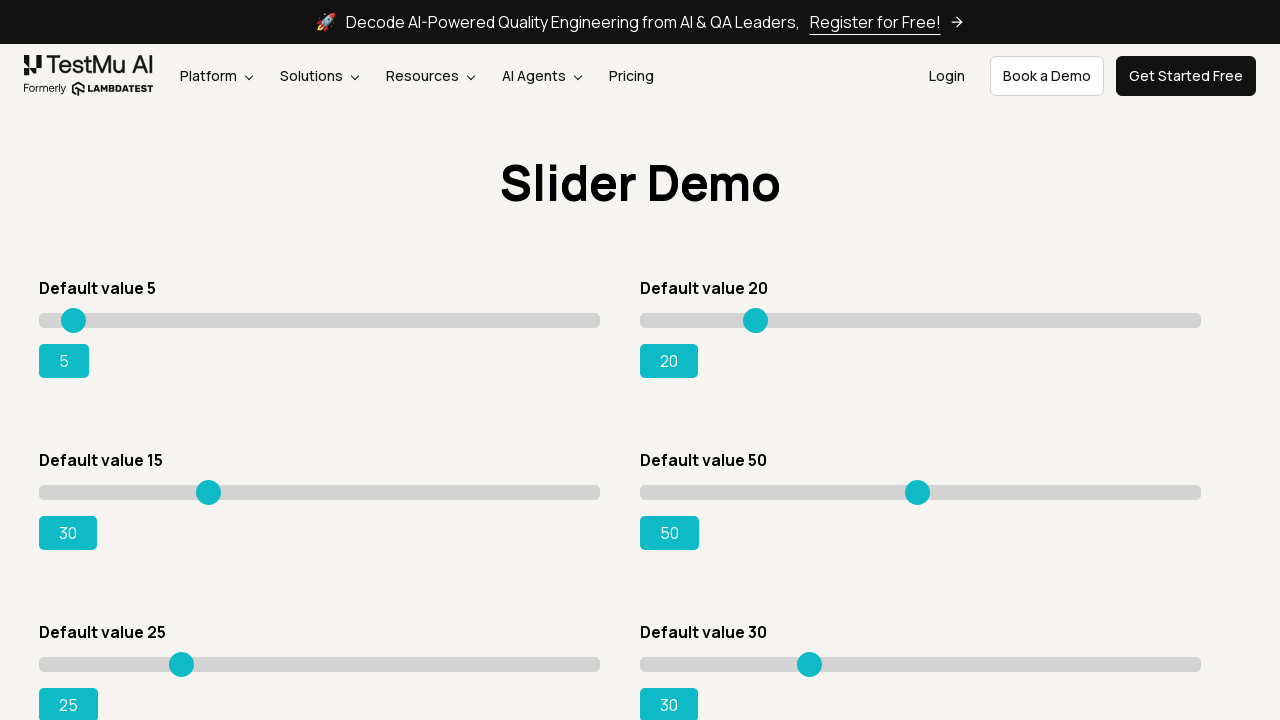

Pressed ArrowRight to move slider towards target value on #slider3 >> internal:role=slider
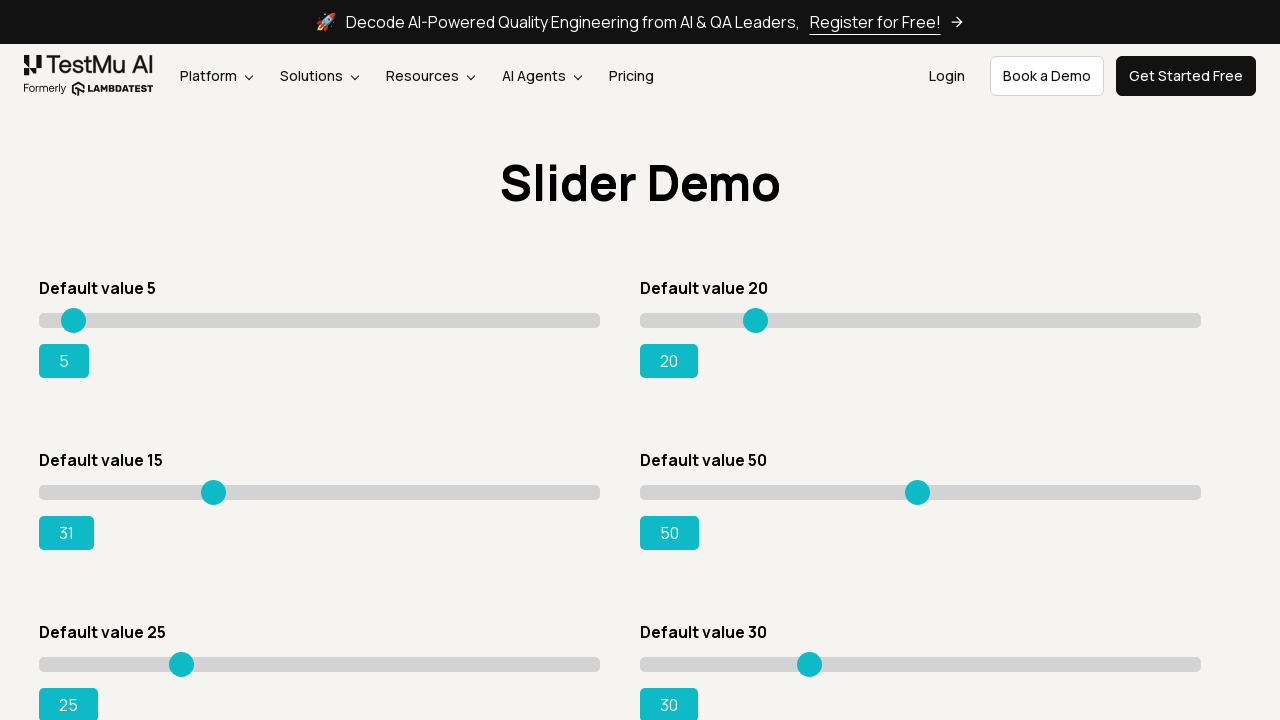

Updated slider value: 31
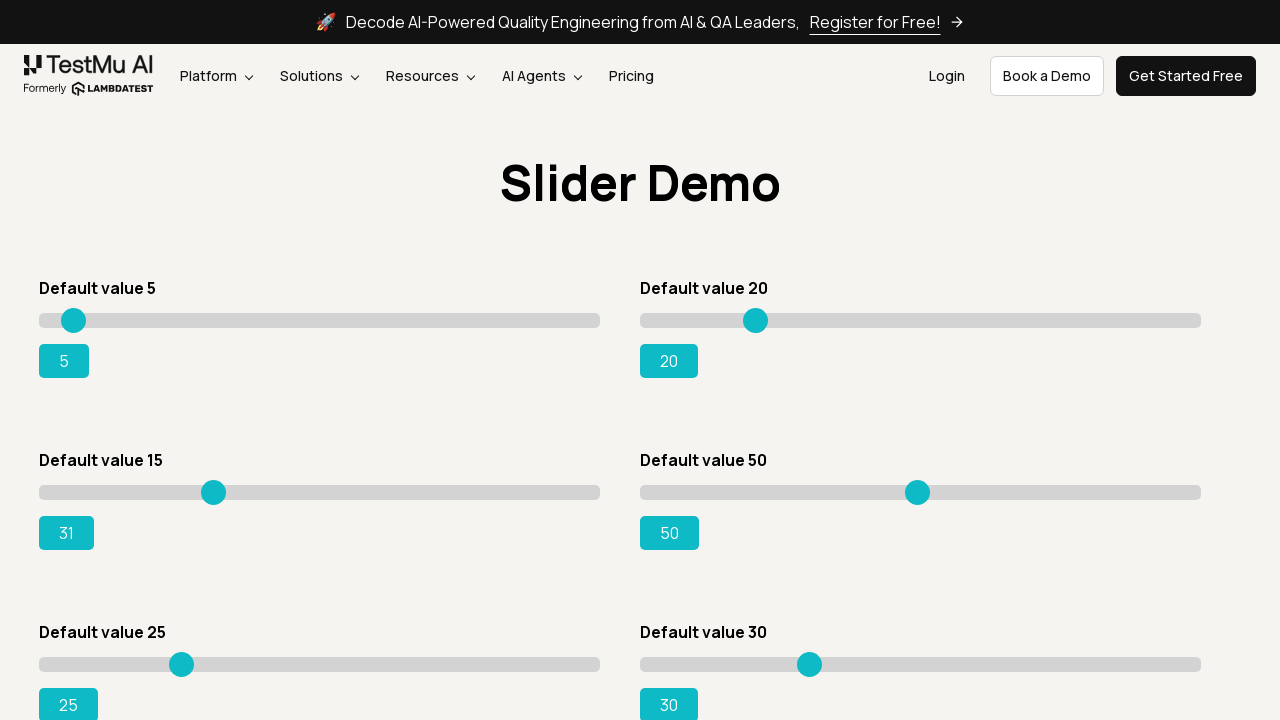

Pressed ArrowRight to move slider towards target value on #slider3 >> internal:role=slider
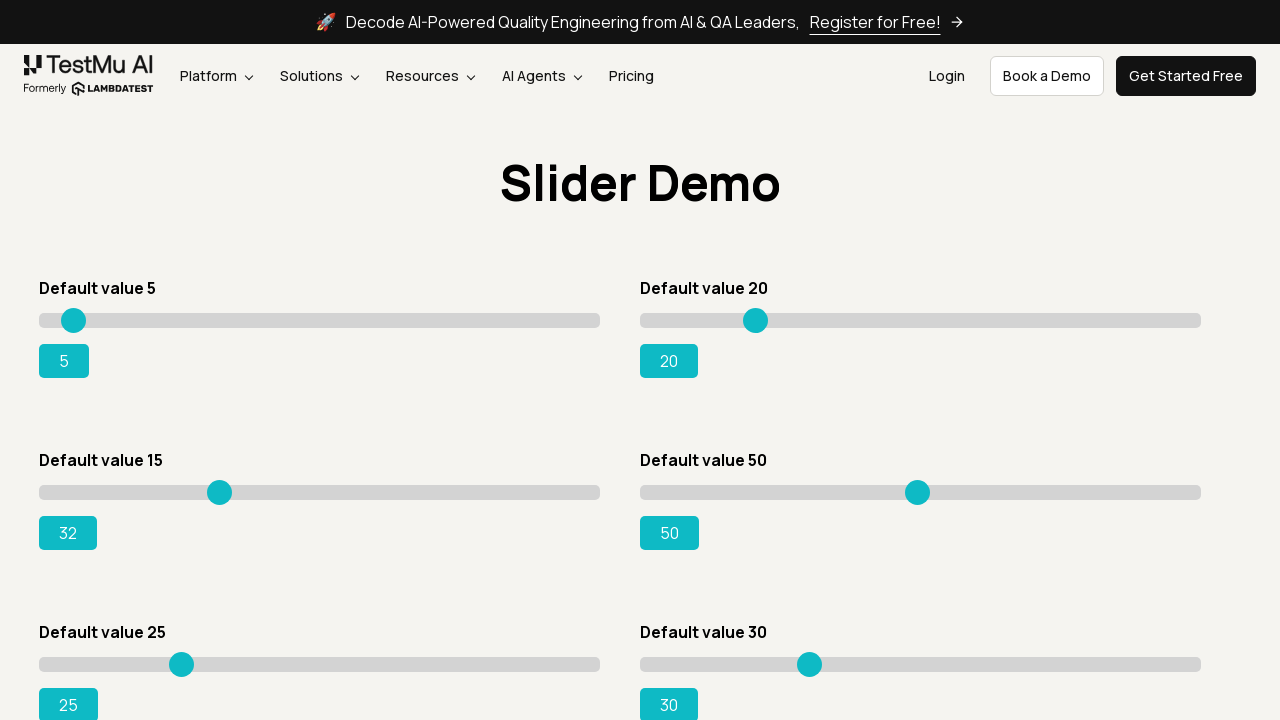

Updated slider value: 32
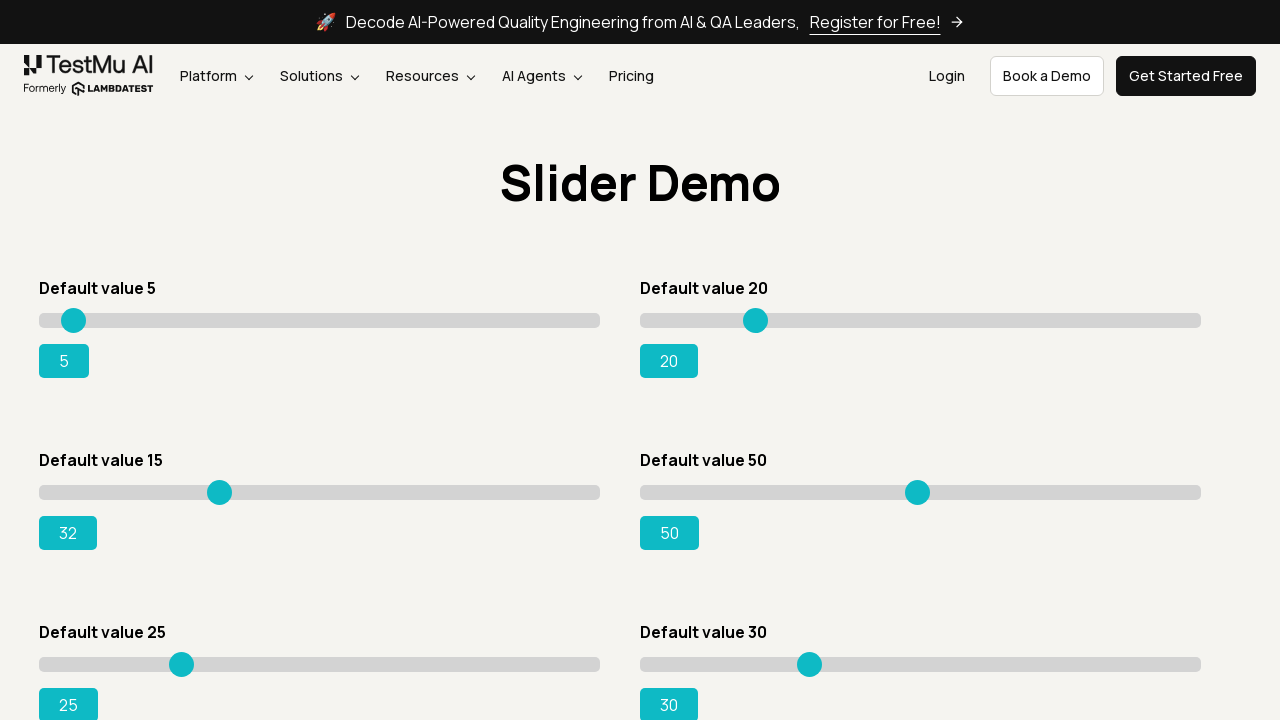

Pressed ArrowRight to move slider towards target value on #slider3 >> internal:role=slider
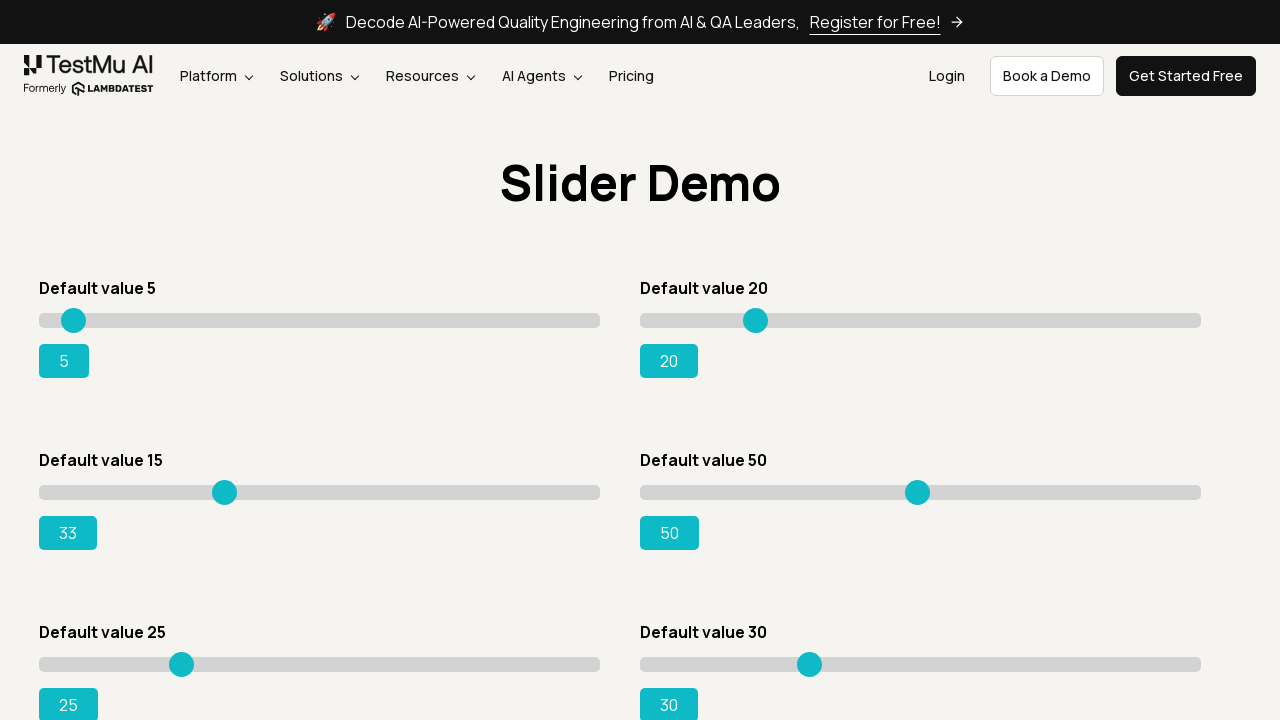

Updated slider value: 33
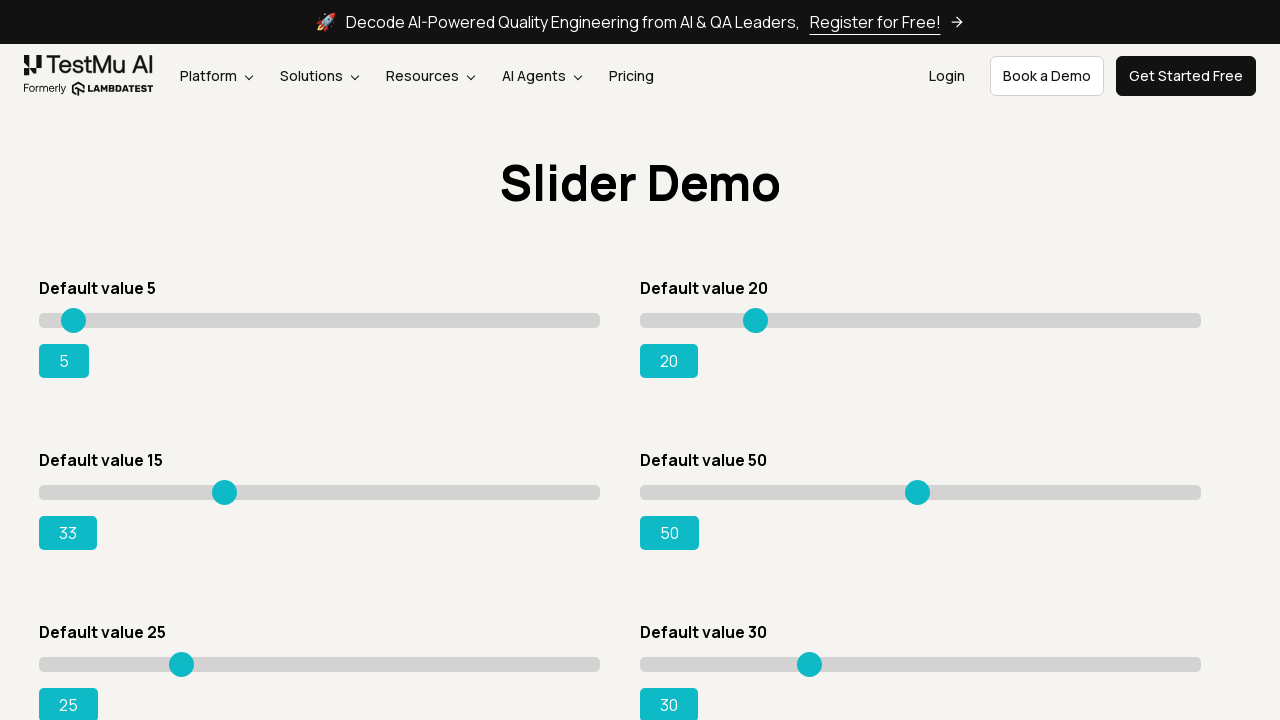

Pressed ArrowRight to move slider towards target value on #slider3 >> internal:role=slider
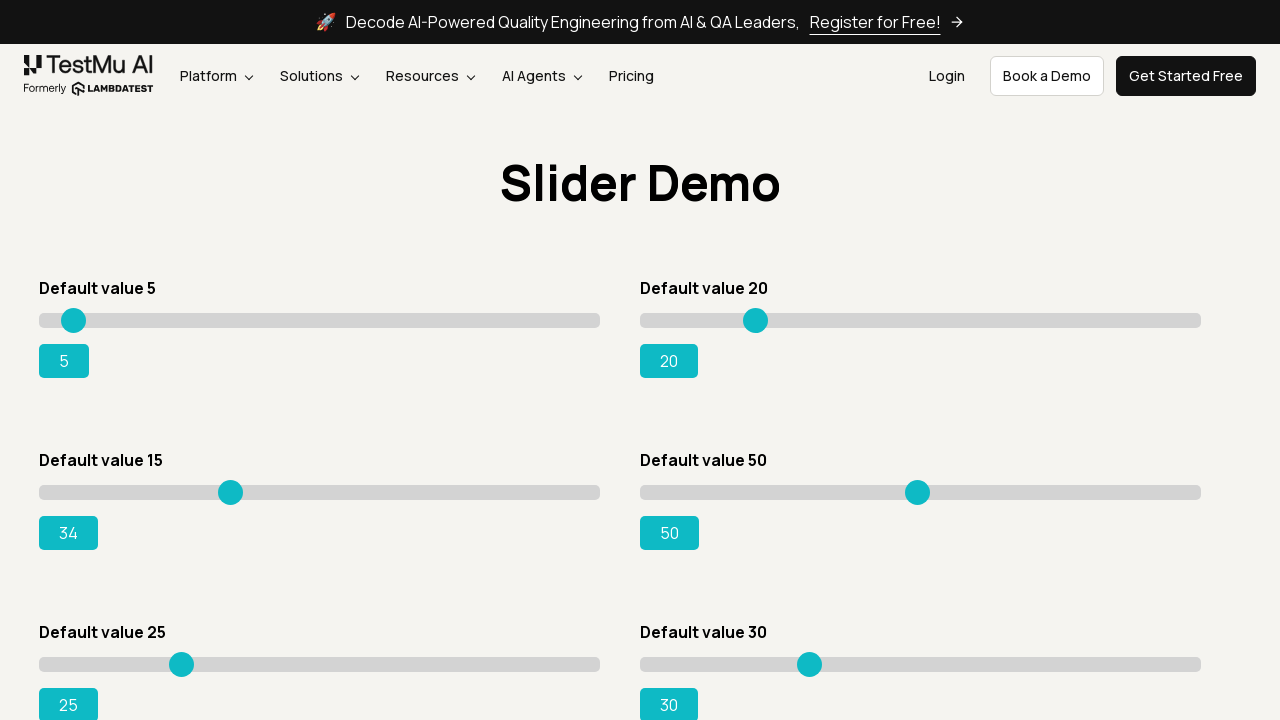

Updated slider value: 34
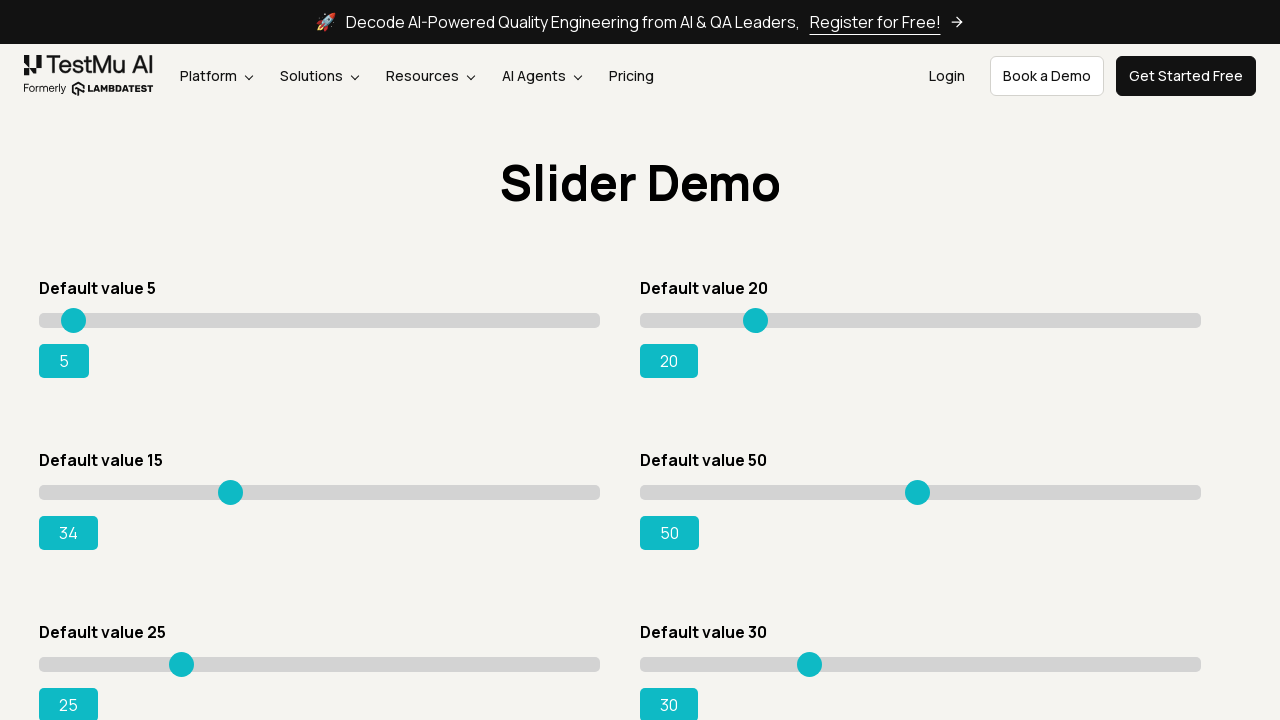

Pressed ArrowRight to move slider towards target value on #slider3 >> internal:role=slider
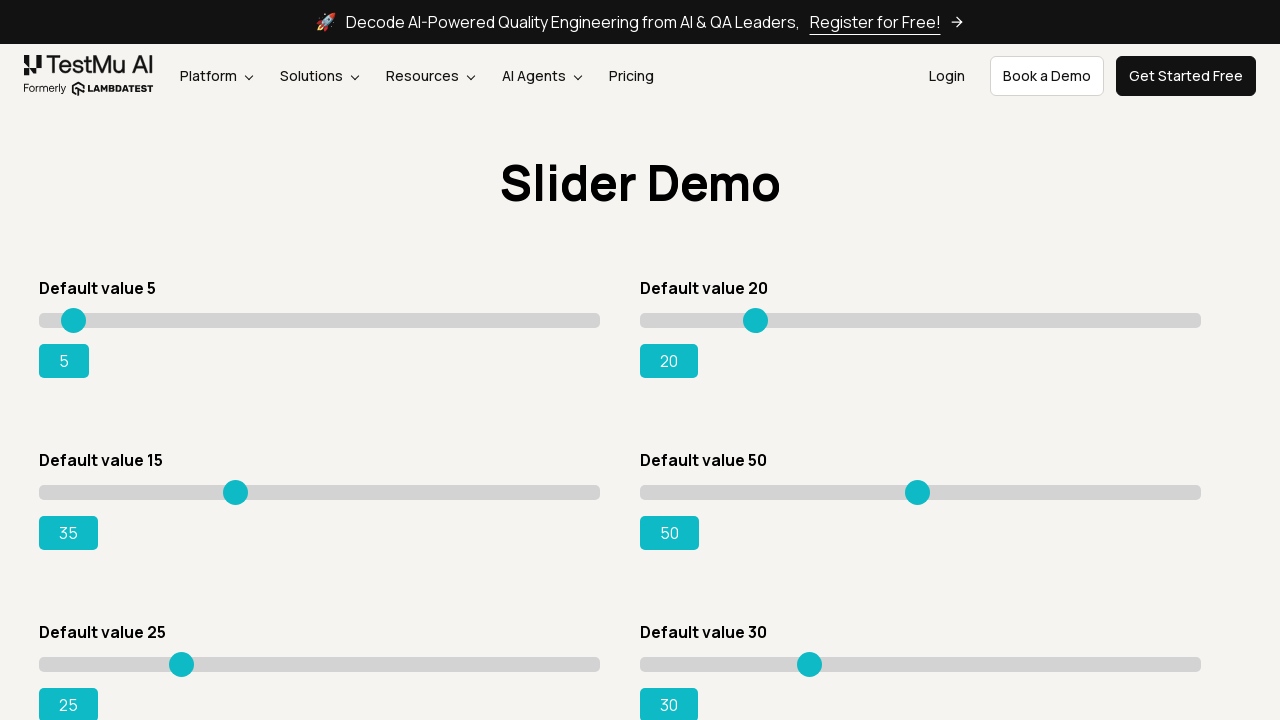

Updated slider value: 35
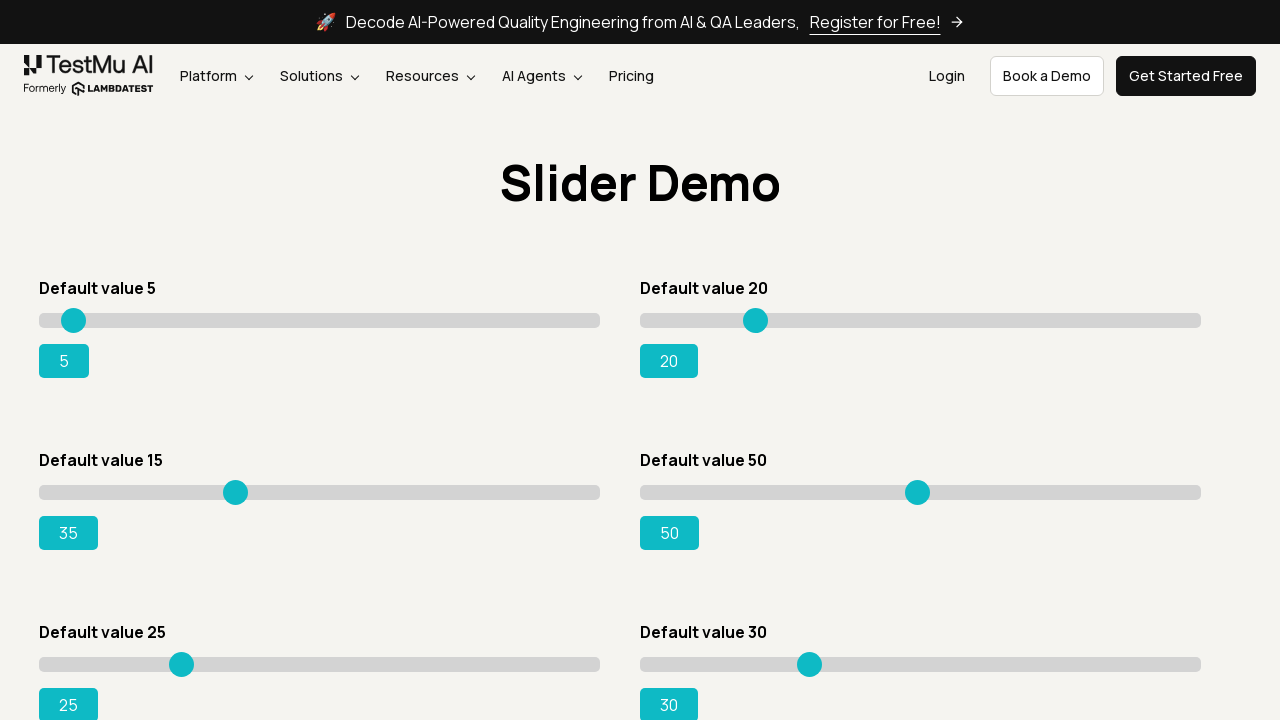

Pressed ArrowRight to move slider towards target value on #slider3 >> internal:role=slider
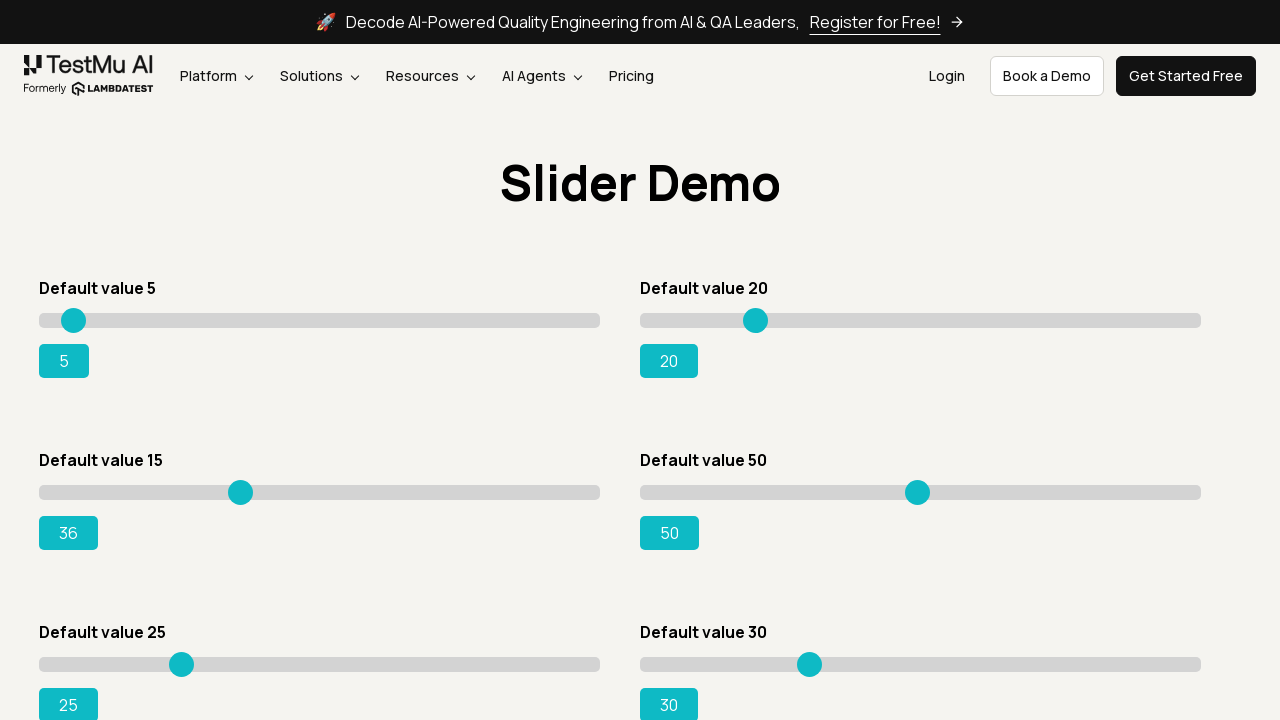

Updated slider value: 36
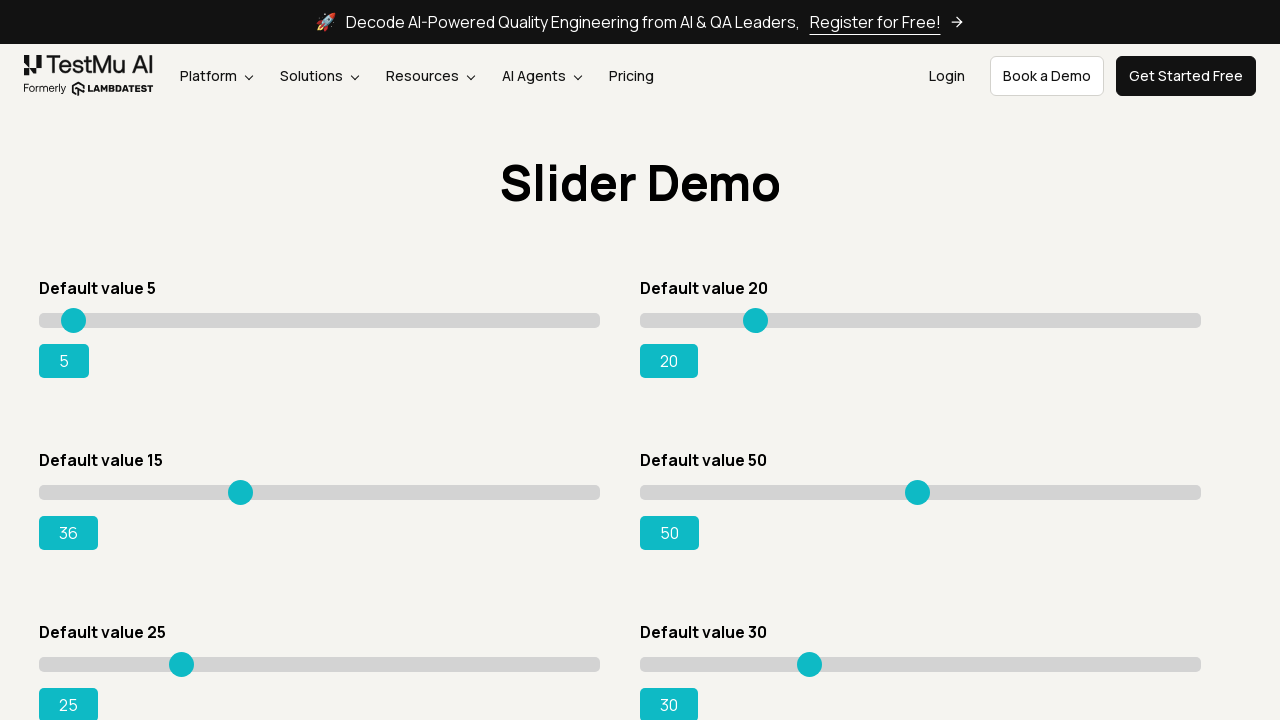

Pressed ArrowRight to move slider towards target value on #slider3 >> internal:role=slider
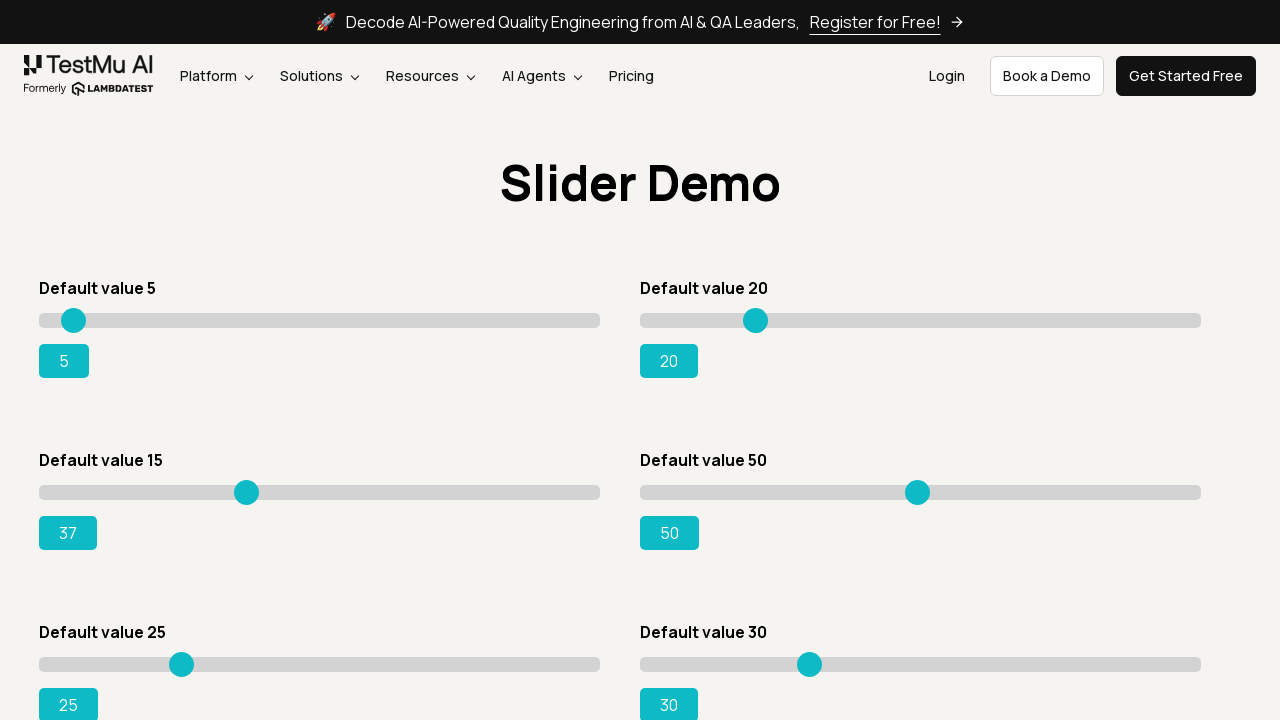

Updated slider value: 37
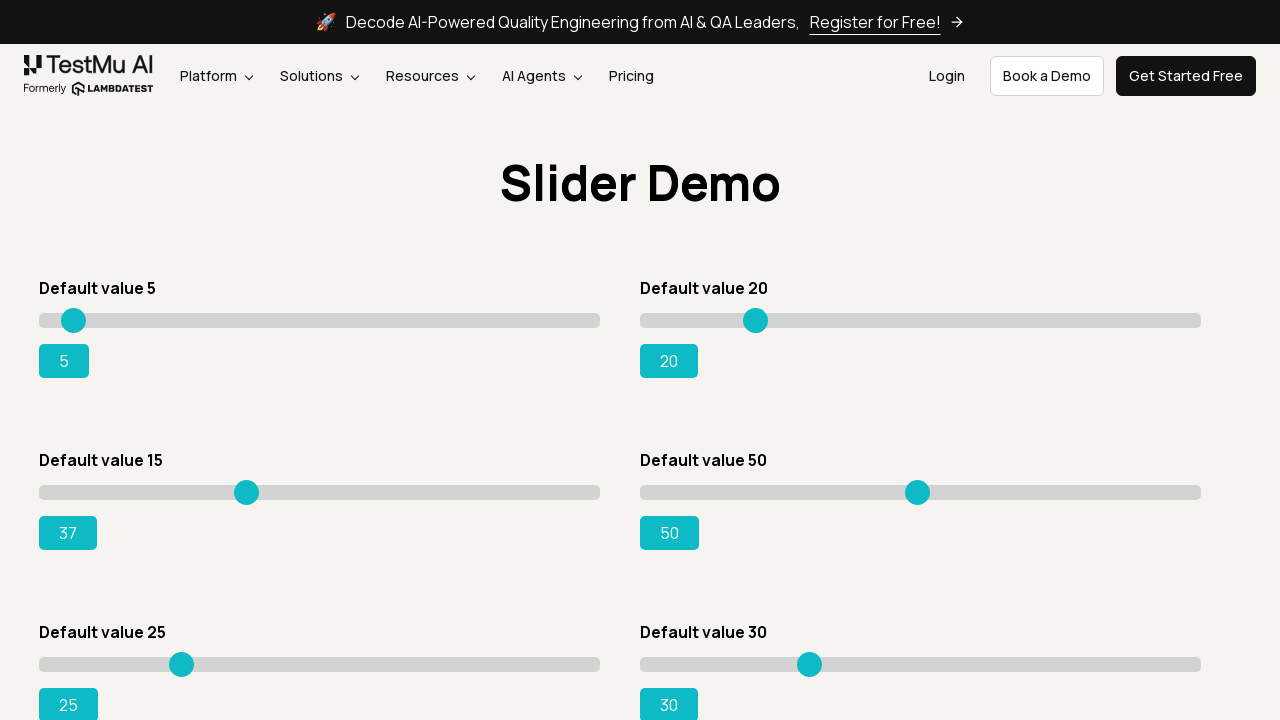

Pressed ArrowRight to move slider towards target value on #slider3 >> internal:role=slider
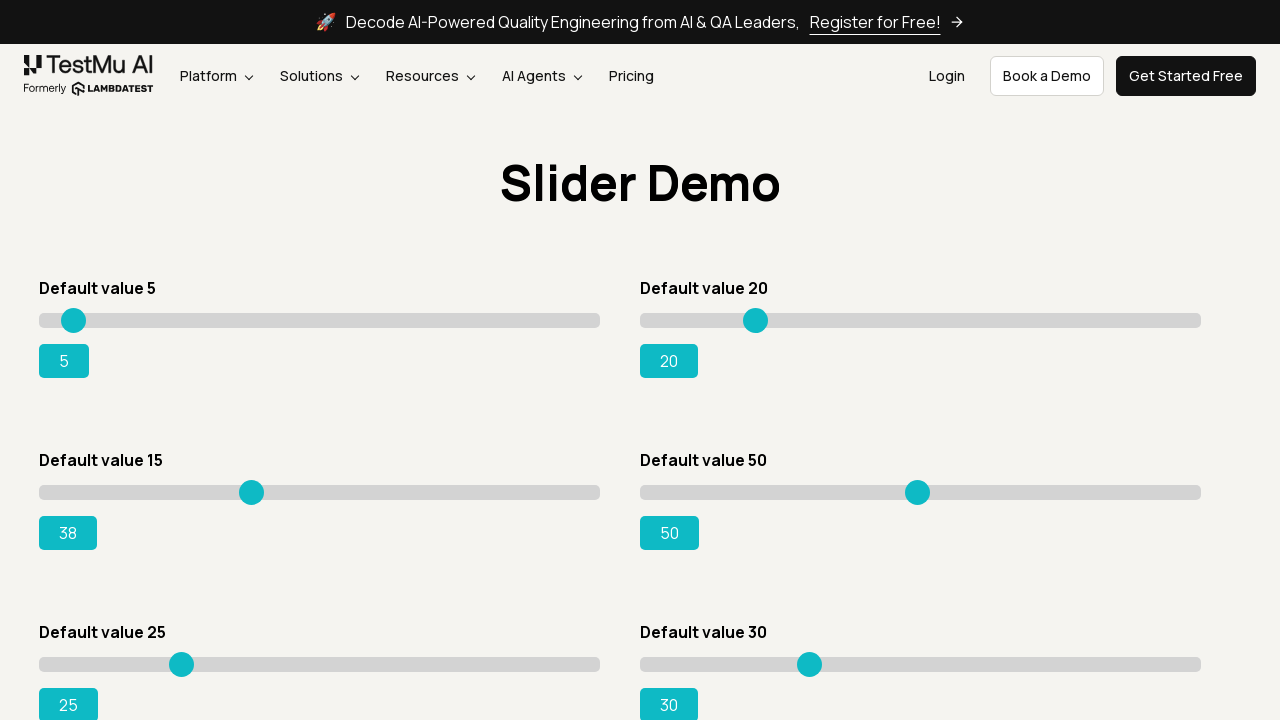

Updated slider value: 38
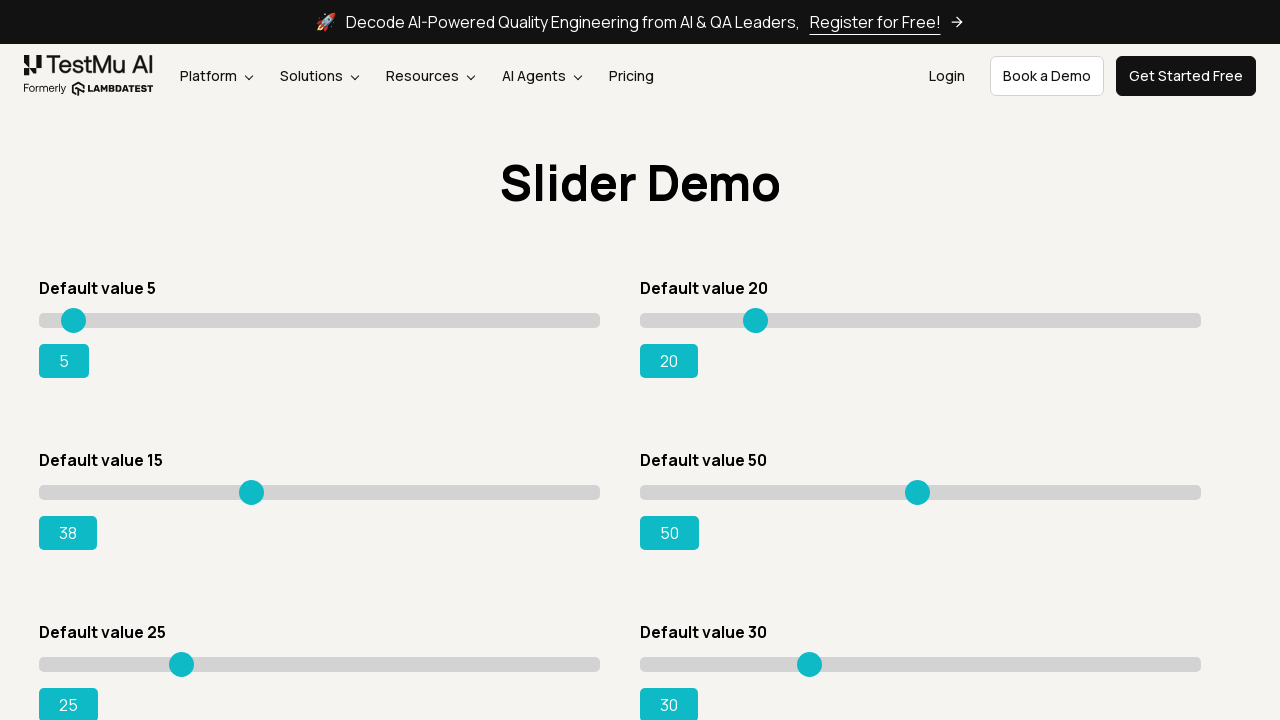

Pressed ArrowRight to move slider towards target value on #slider3 >> internal:role=slider
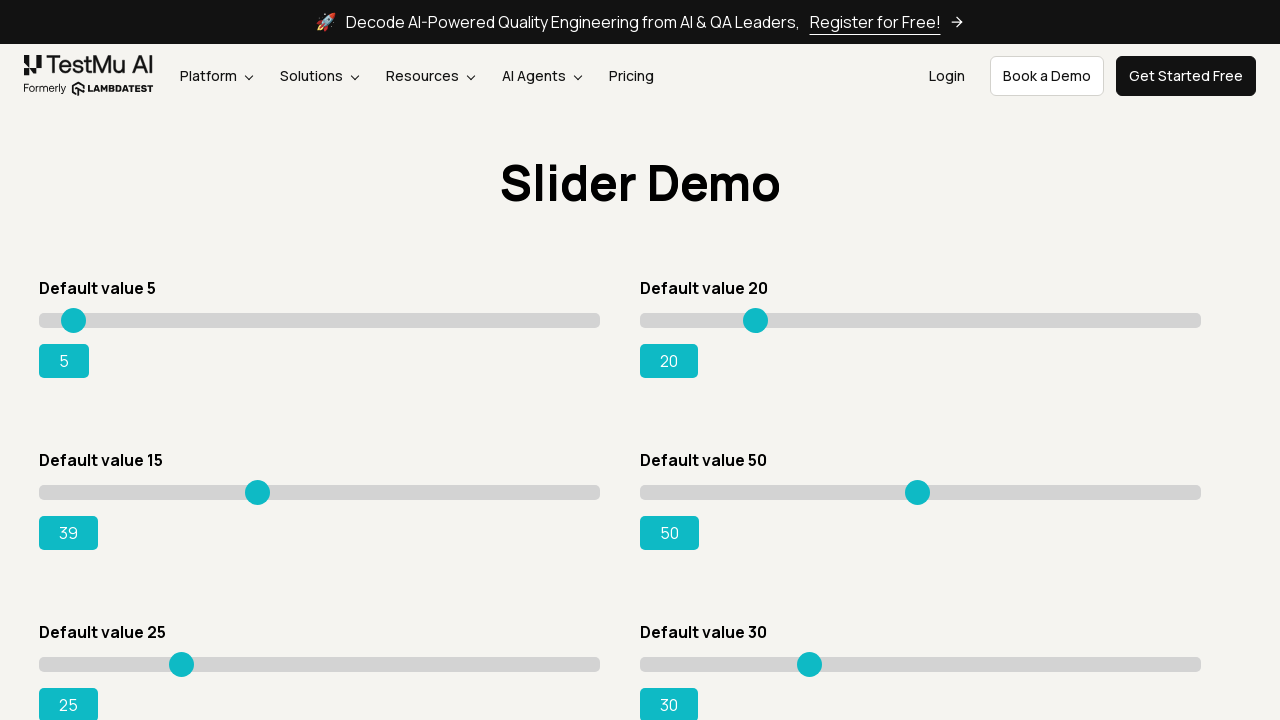

Updated slider value: 39
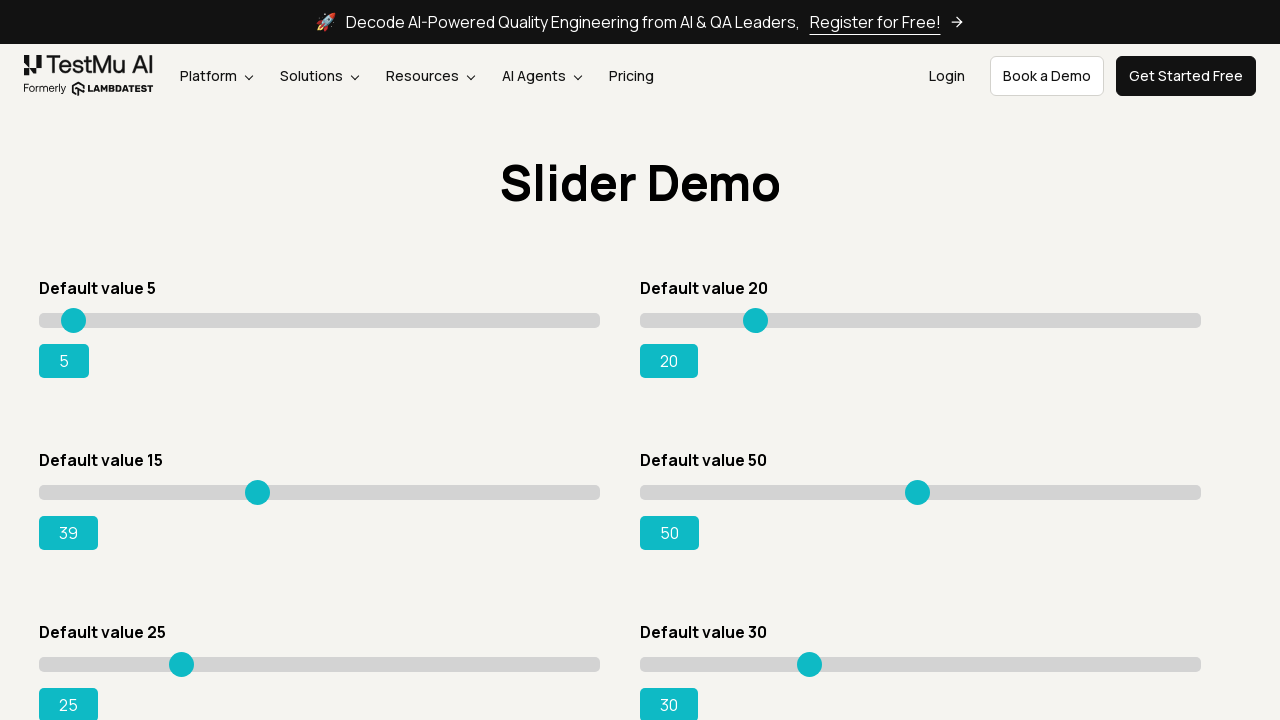

Pressed ArrowRight to move slider towards target value on #slider3 >> internal:role=slider
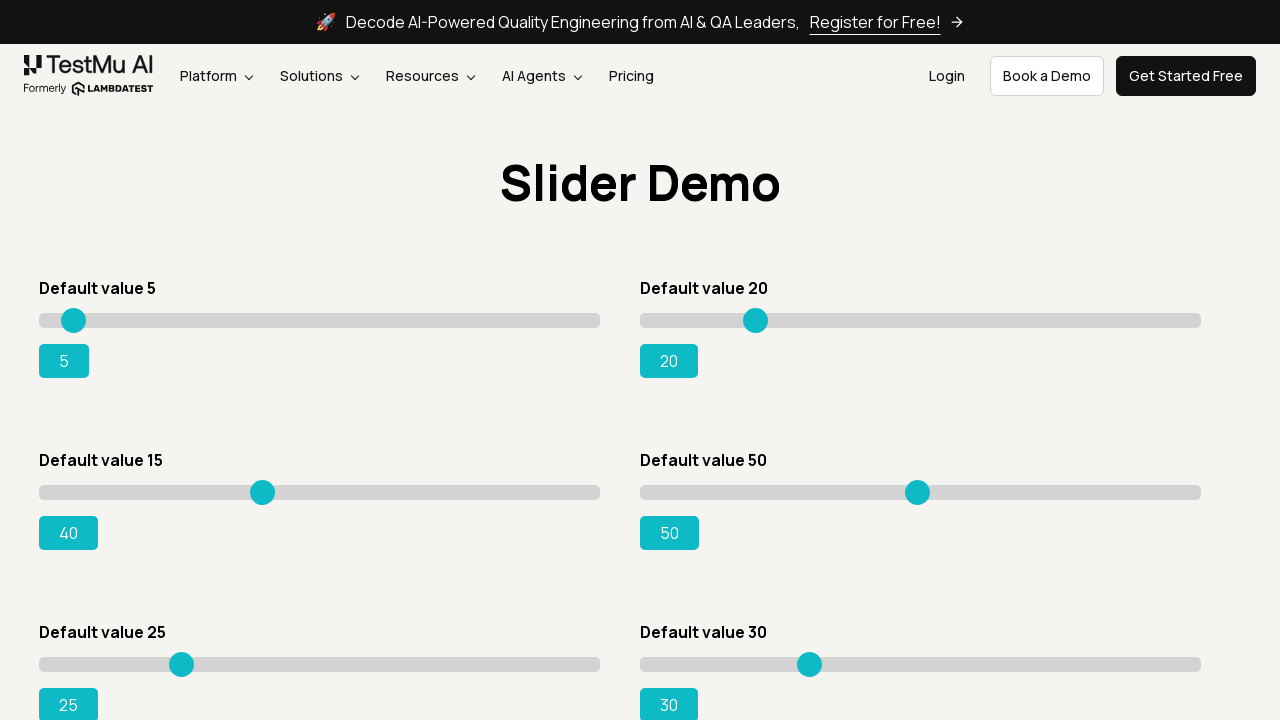

Updated slider value: 40
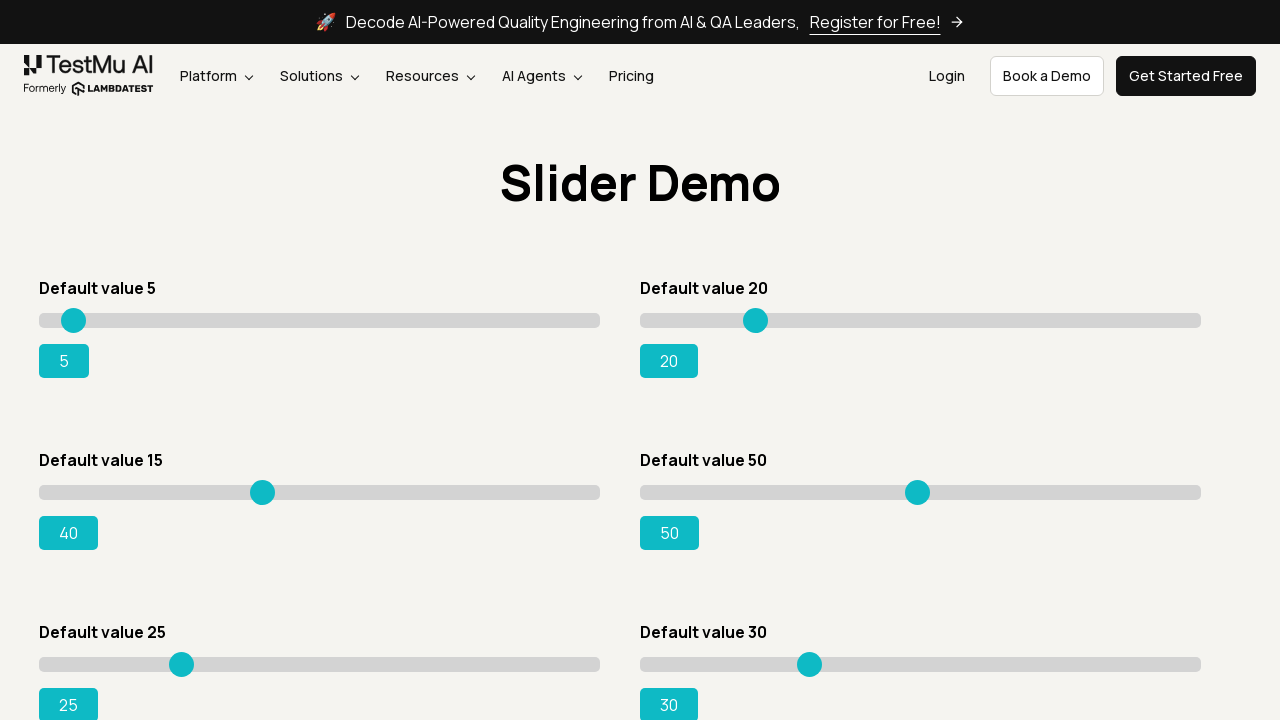

Pressed ArrowRight to move slider towards target value on #slider3 >> internal:role=slider
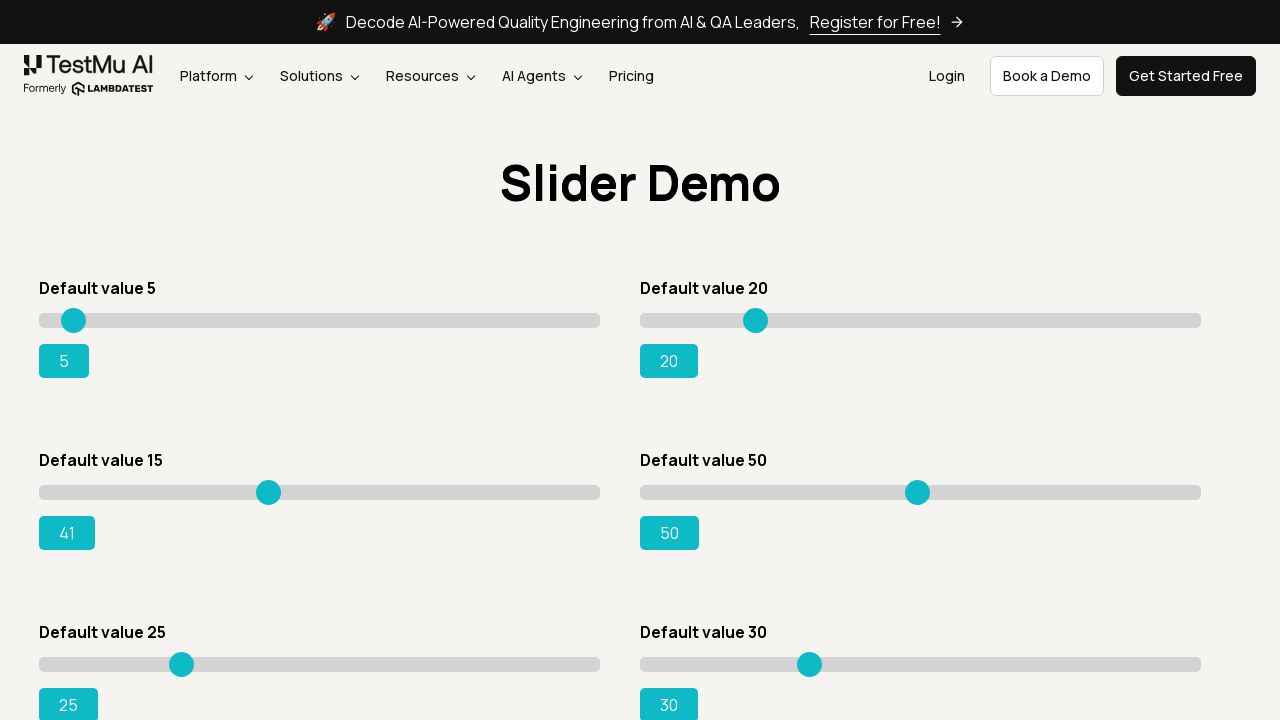

Updated slider value: 41
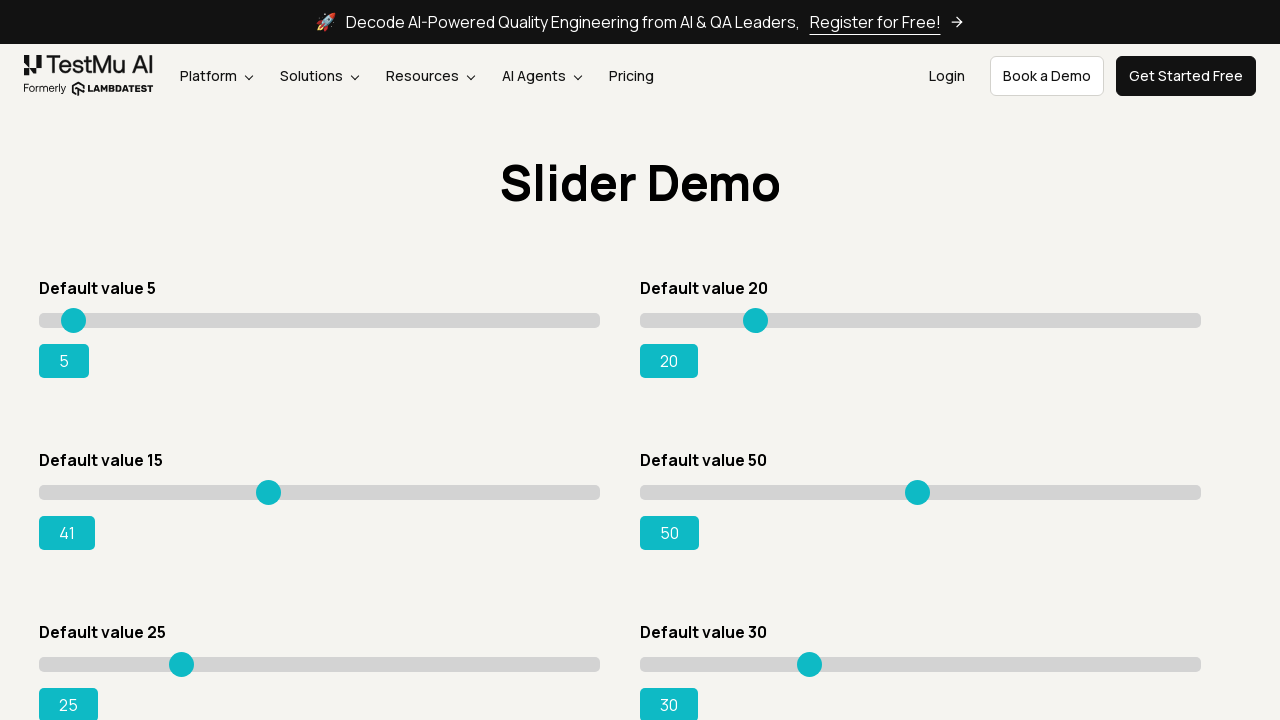

Pressed ArrowRight to move slider towards target value on #slider3 >> internal:role=slider
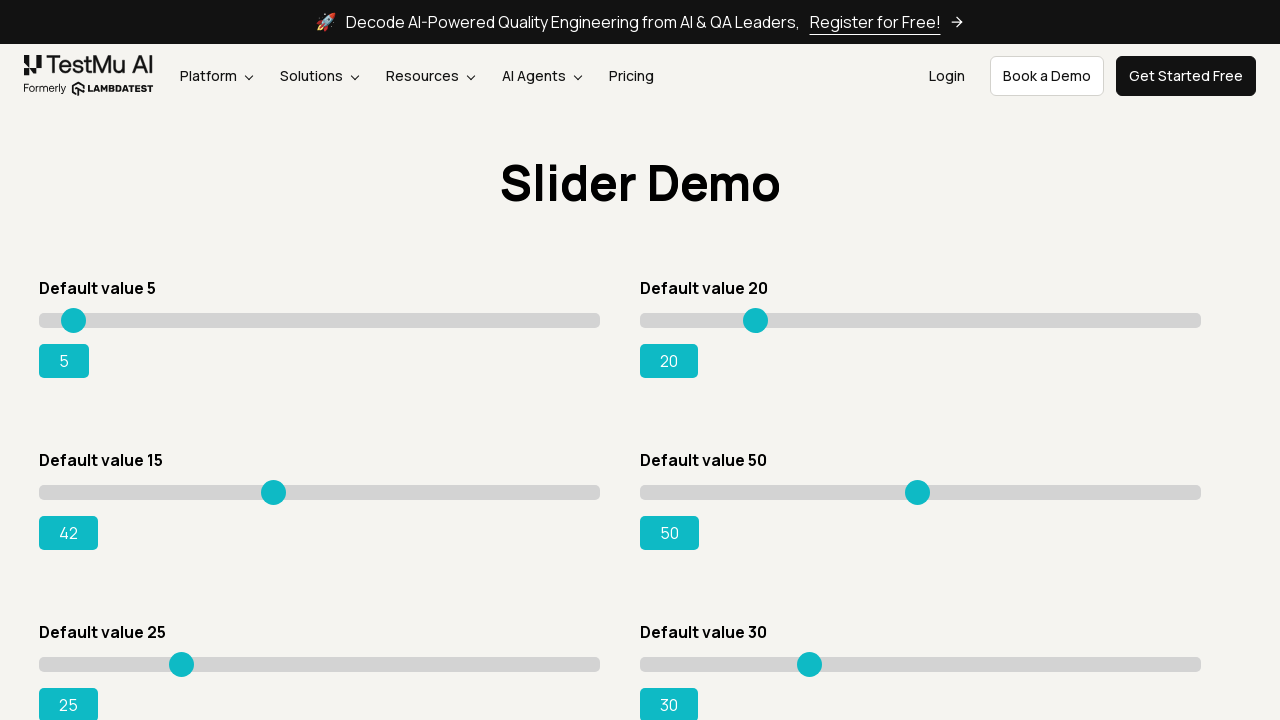

Updated slider value: 42
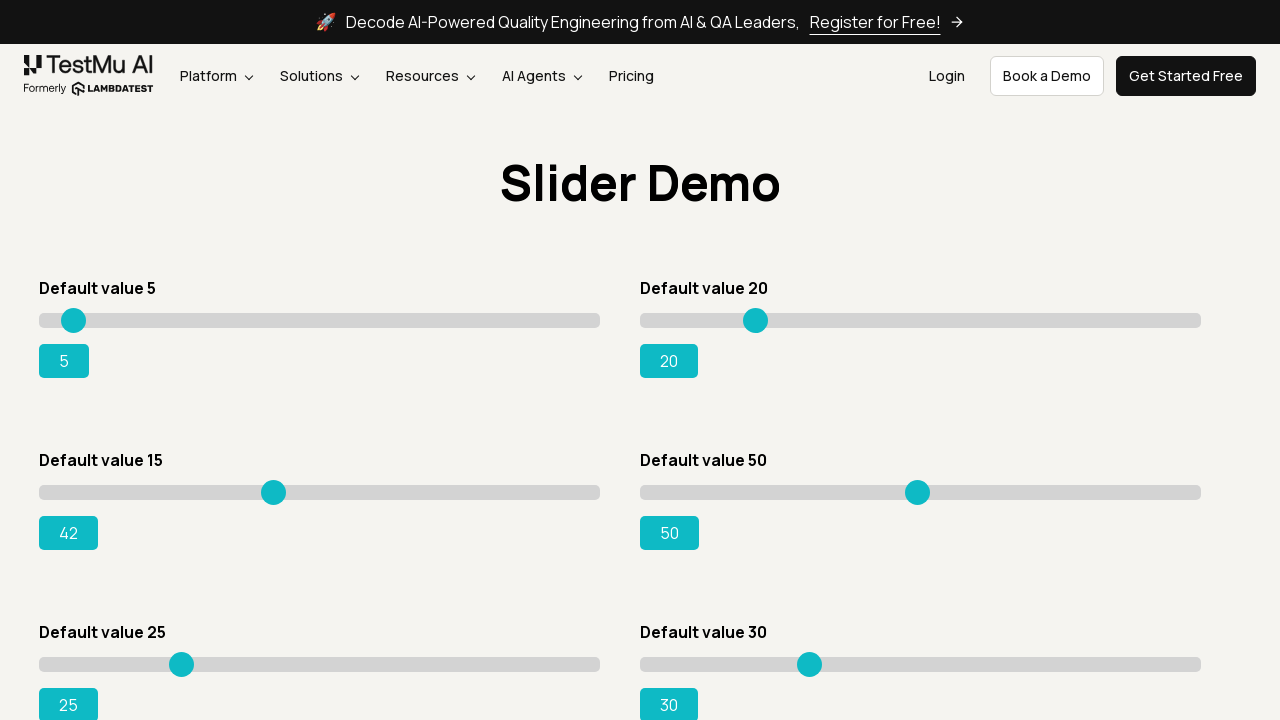

Pressed ArrowRight to move slider towards target value on #slider3 >> internal:role=slider
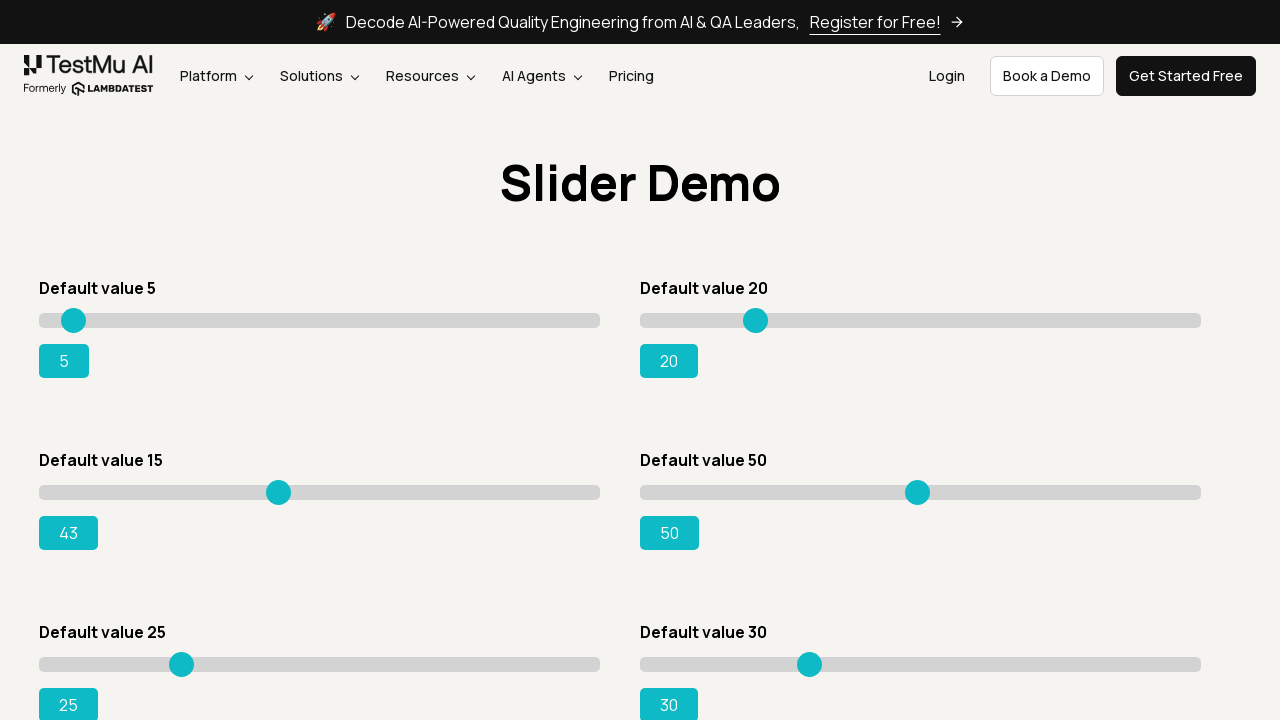

Updated slider value: 43
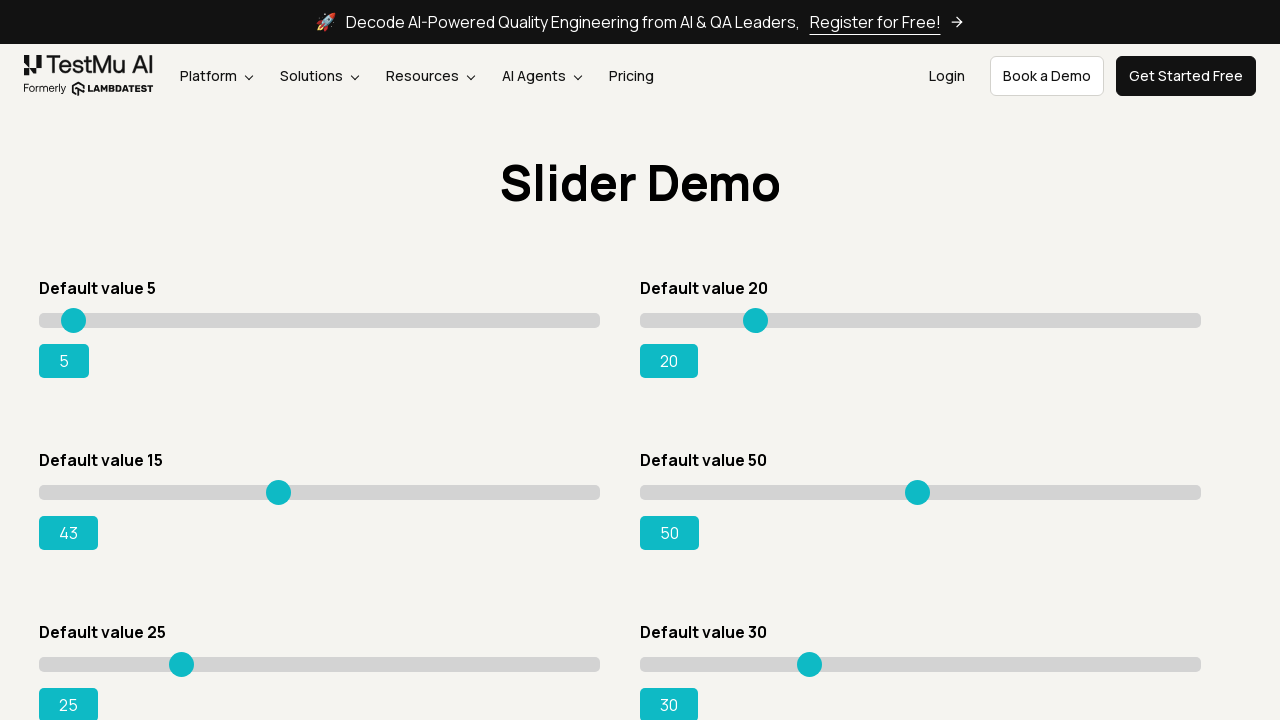

Pressed ArrowRight to move slider towards target value on #slider3 >> internal:role=slider
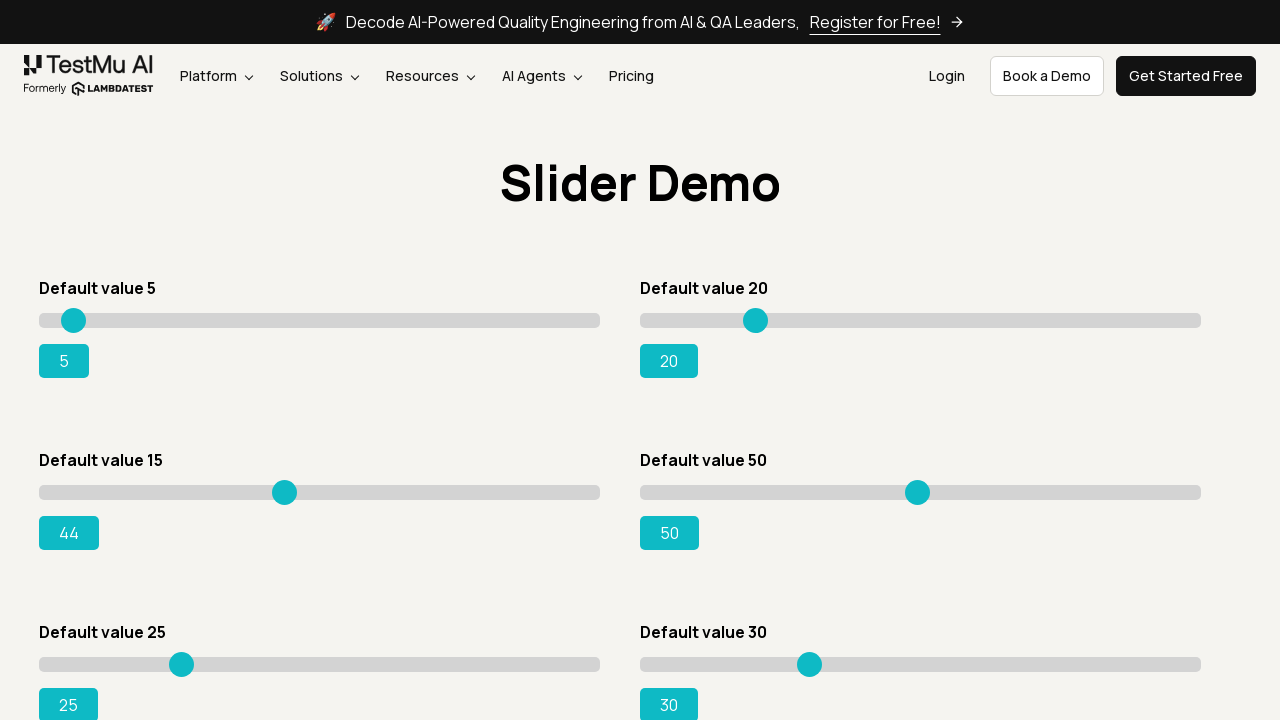

Updated slider value: 44
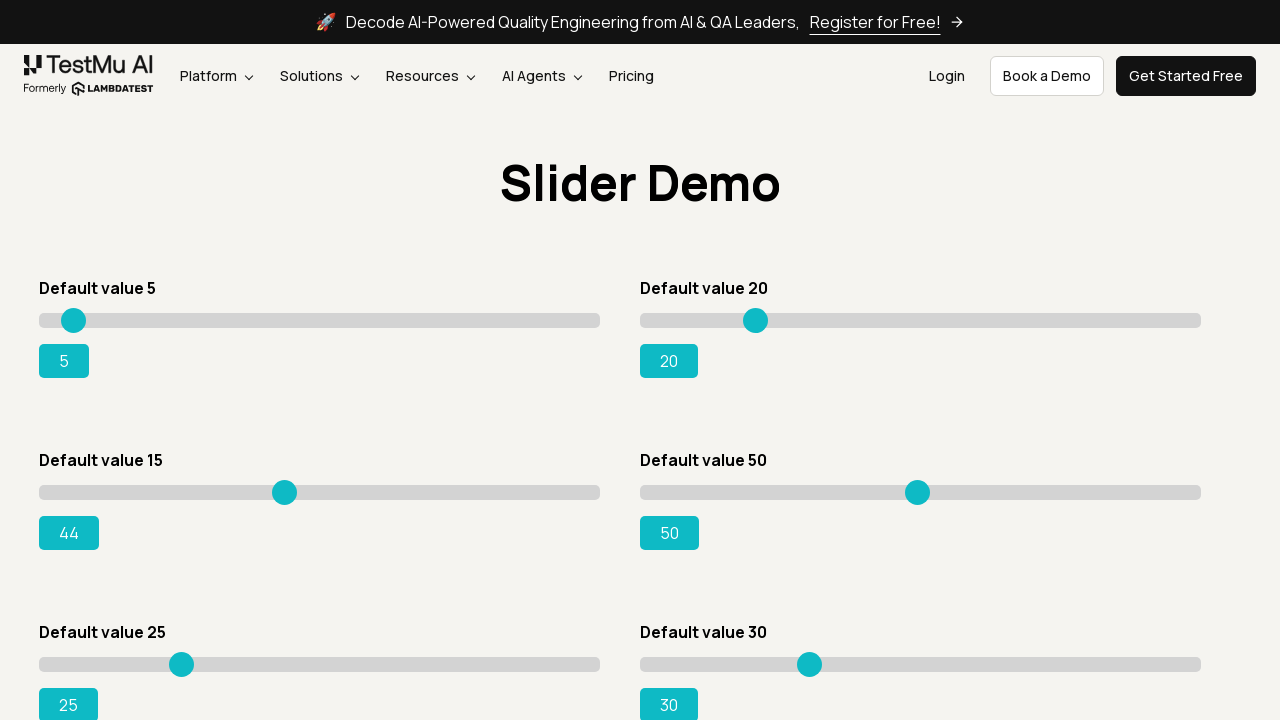

Pressed ArrowRight to move slider towards target value on #slider3 >> internal:role=slider
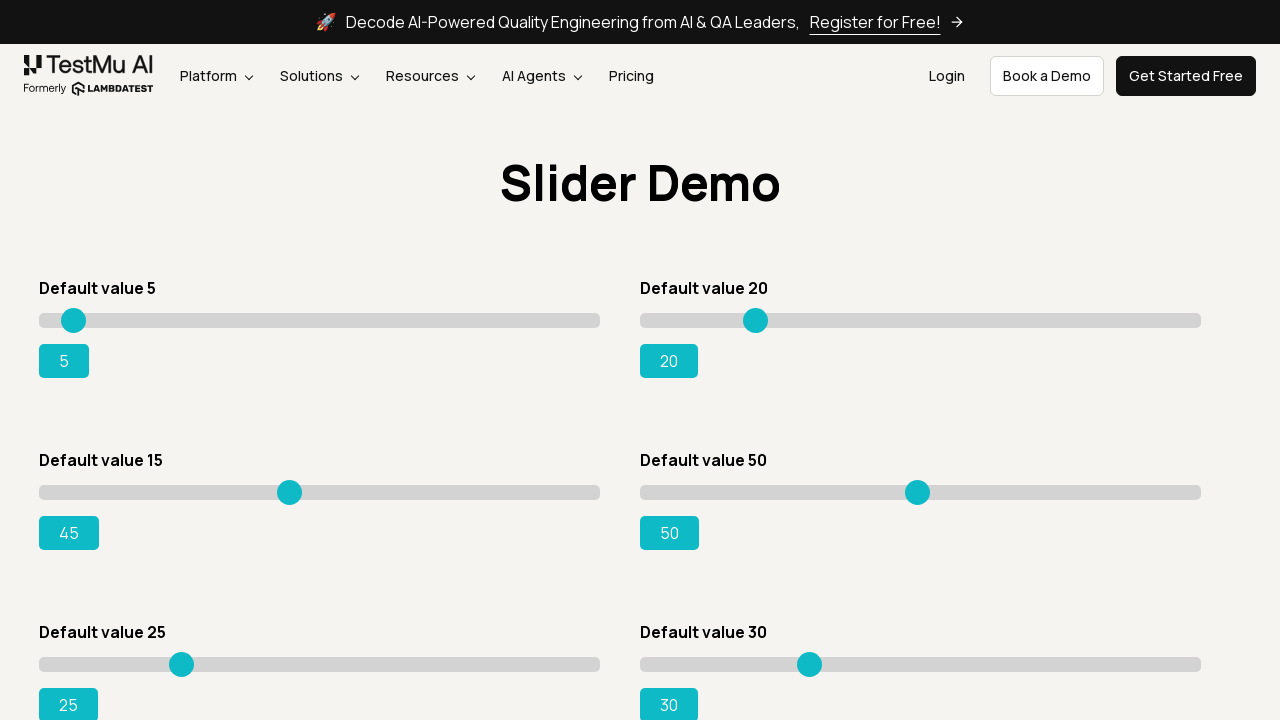

Updated slider value: 45
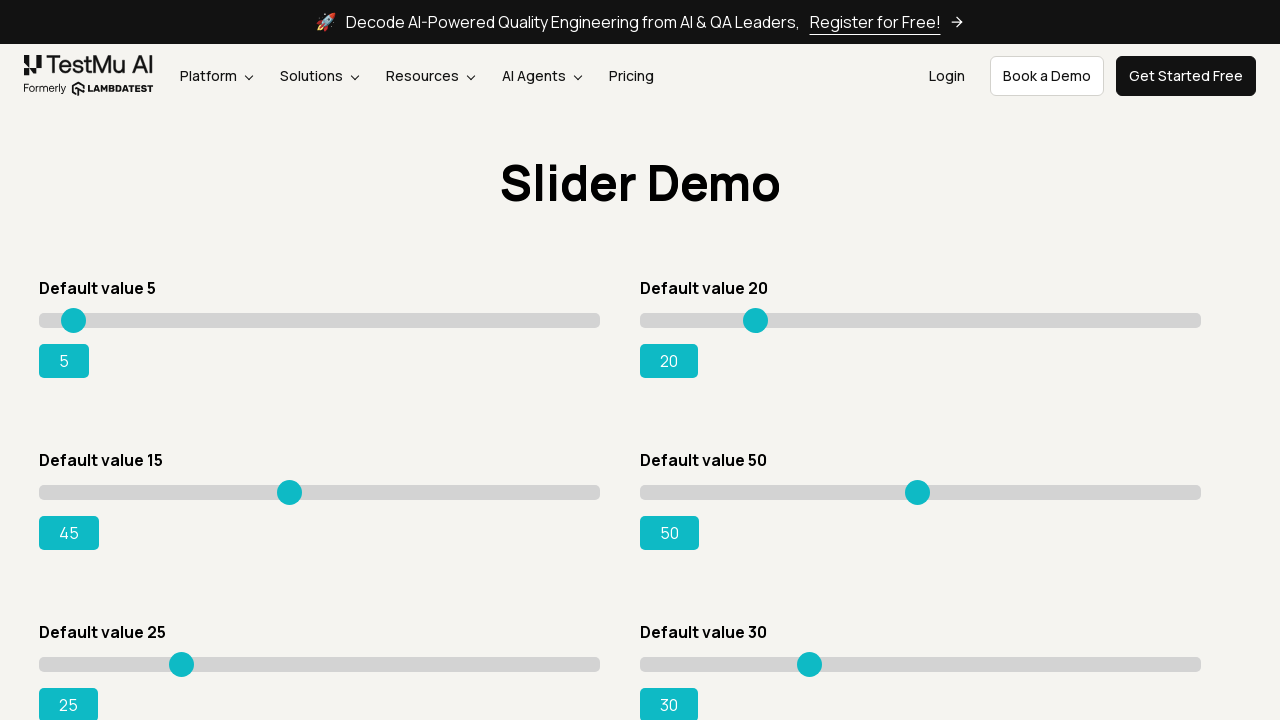

Pressed ArrowRight to move slider towards target value on #slider3 >> internal:role=slider
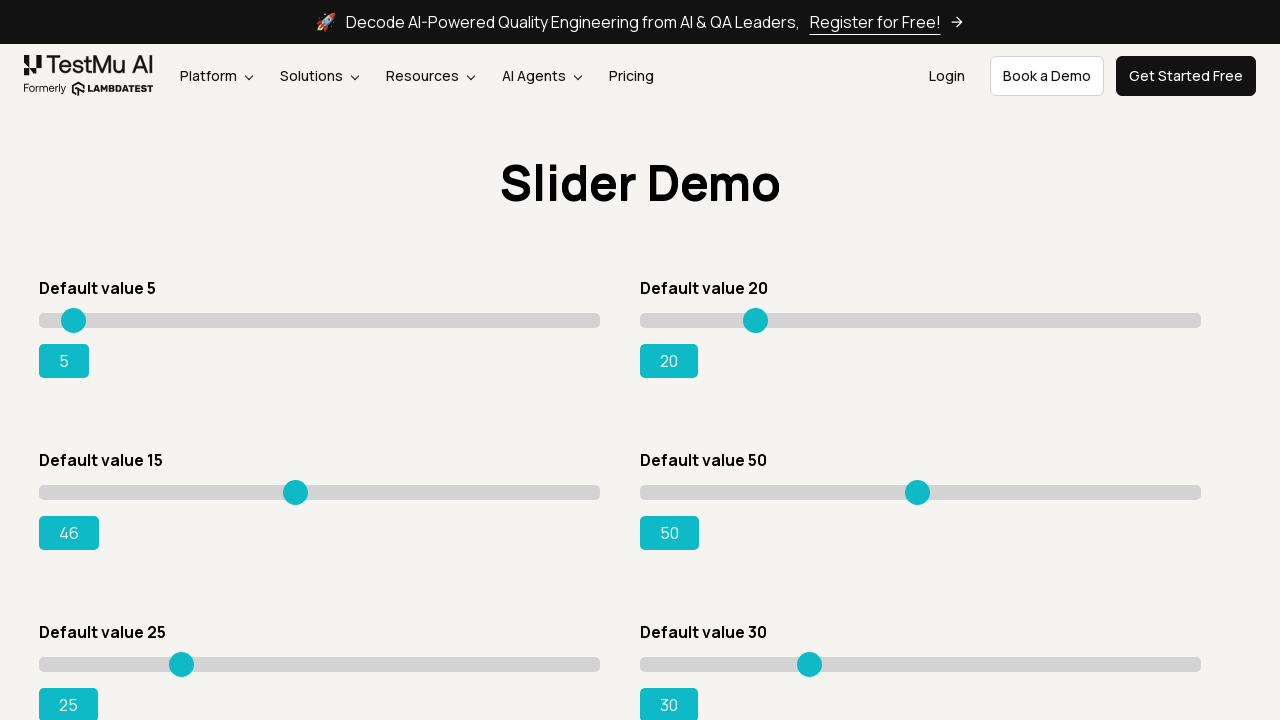

Updated slider value: 46
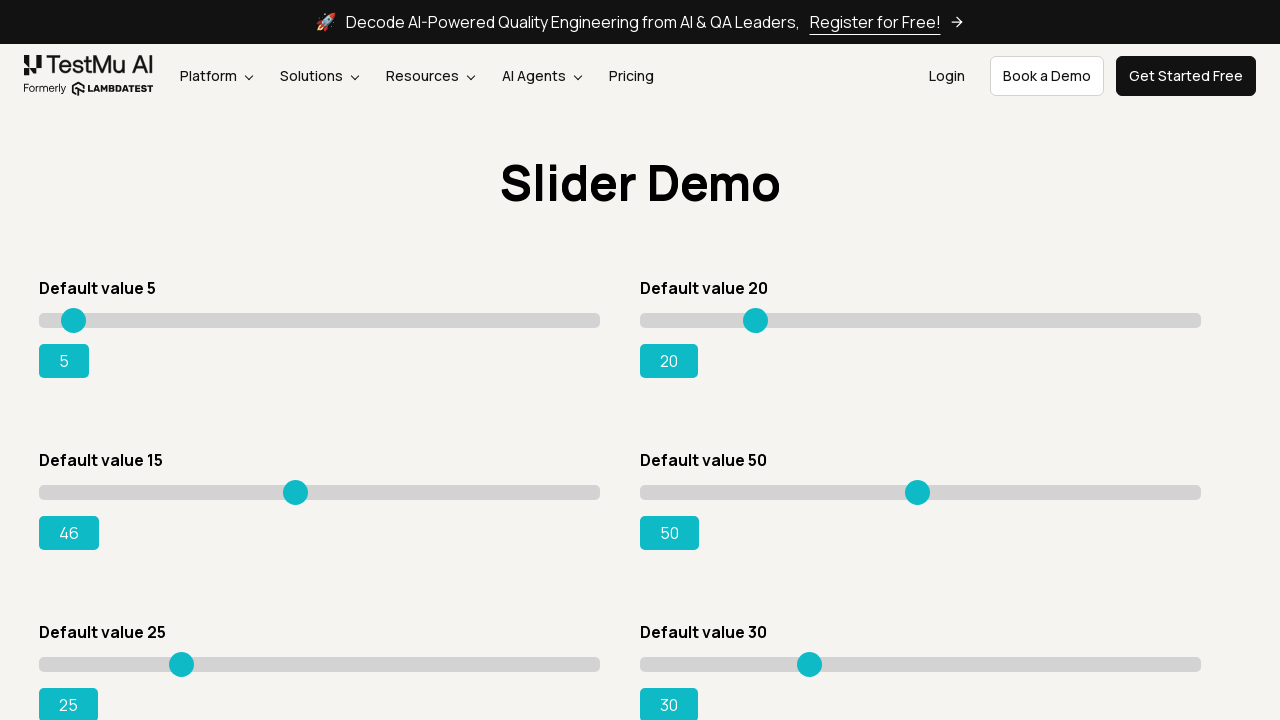

Pressed ArrowRight to move slider towards target value on #slider3 >> internal:role=slider
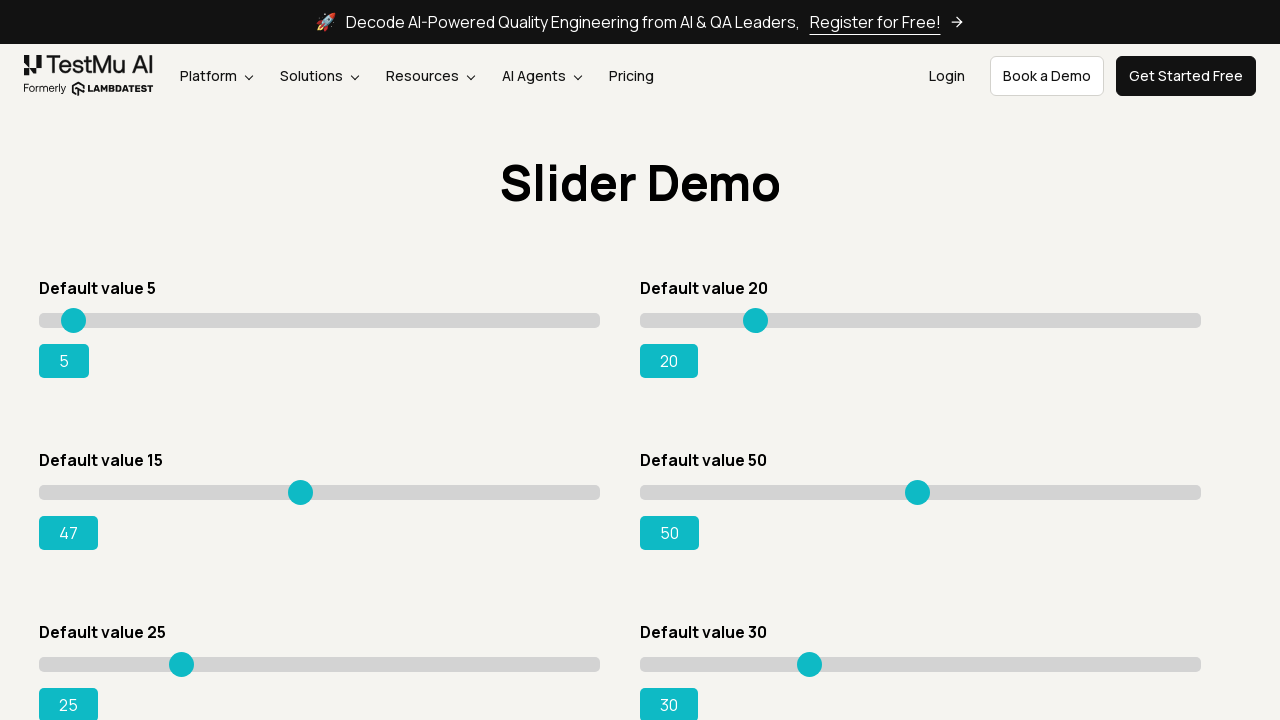

Updated slider value: 47
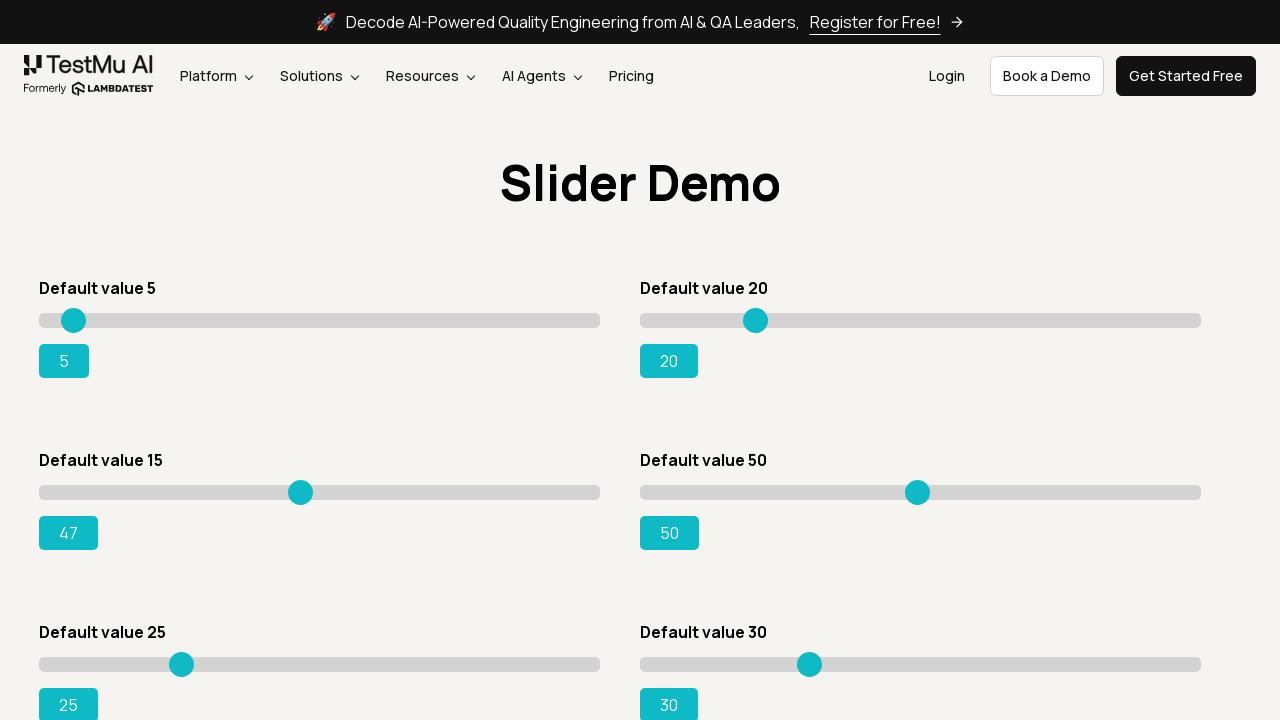

Pressed ArrowRight to move slider towards target value on #slider3 >> internal:role=slider
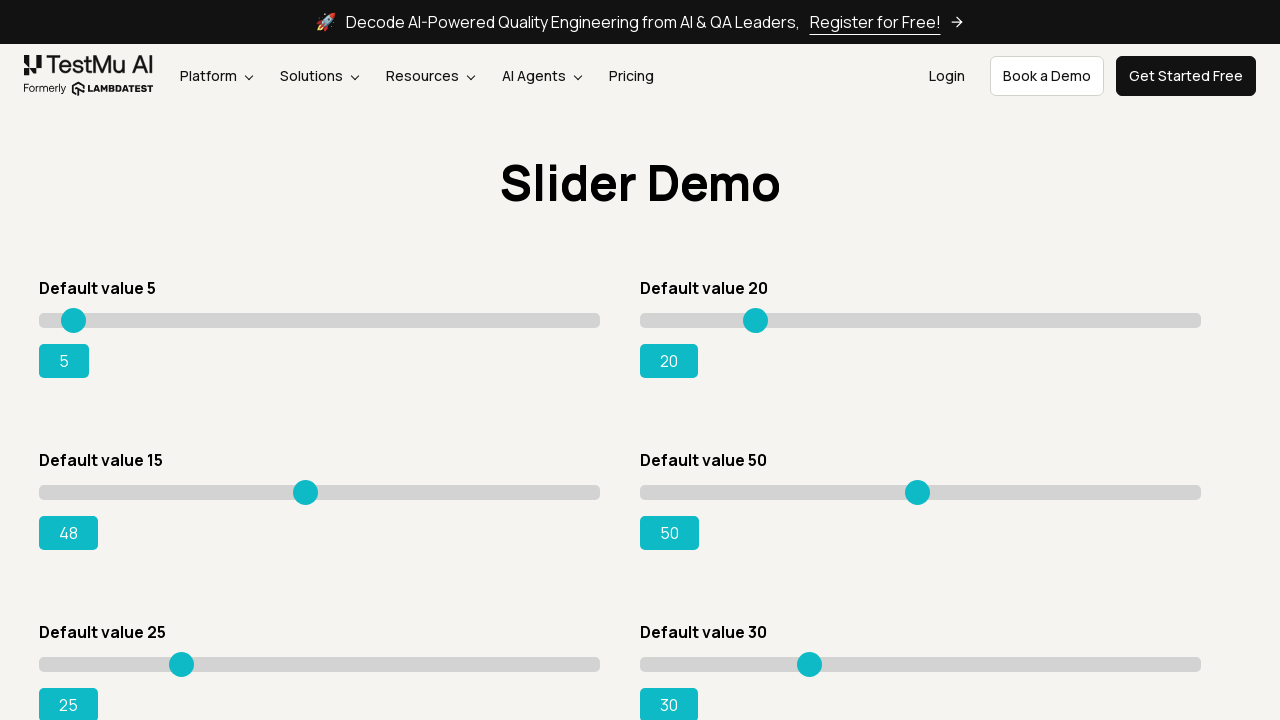

Updated slider value: 48
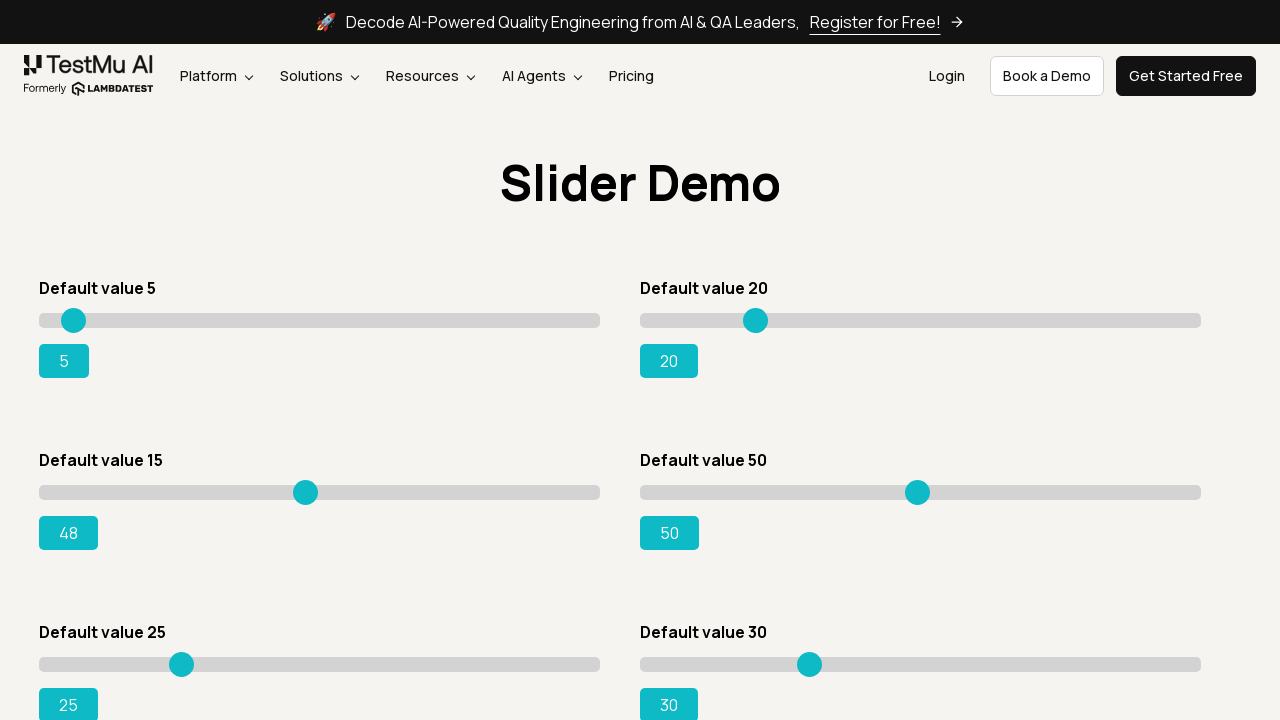

Pressed ArrowRight to move slider towards target value on #slider3 >> internal:role=slider
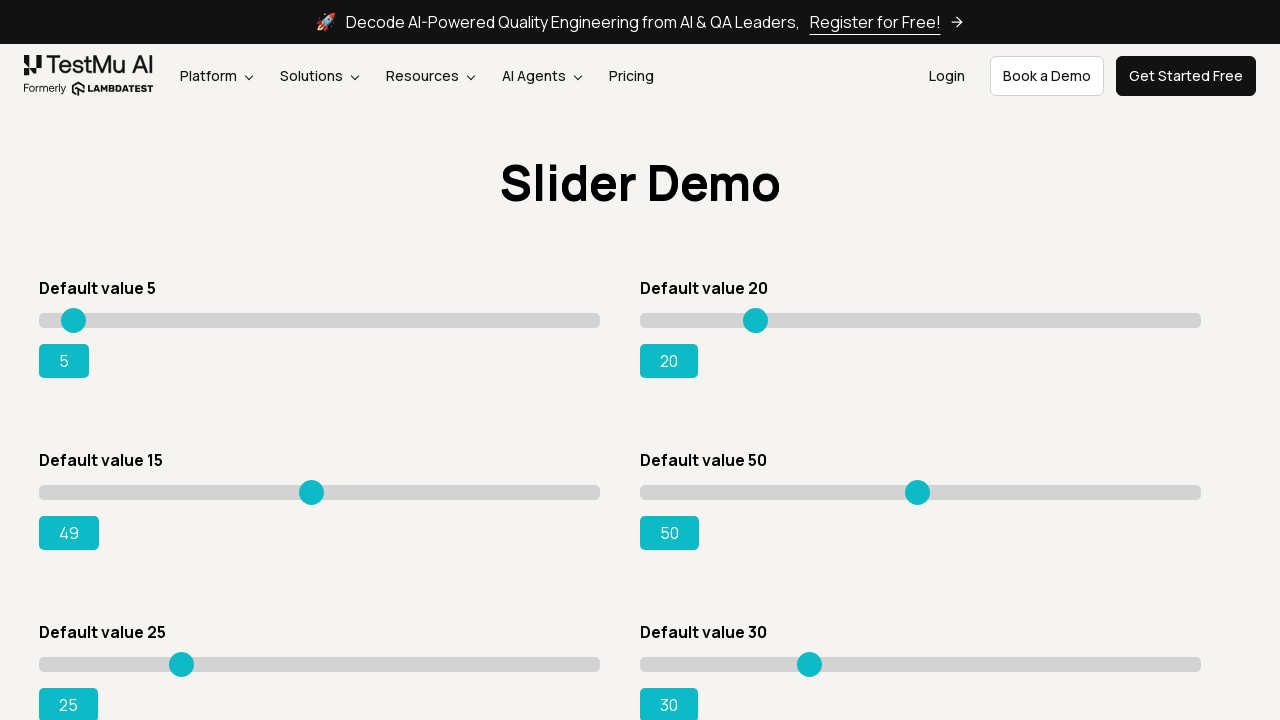

Updated slider value: 49
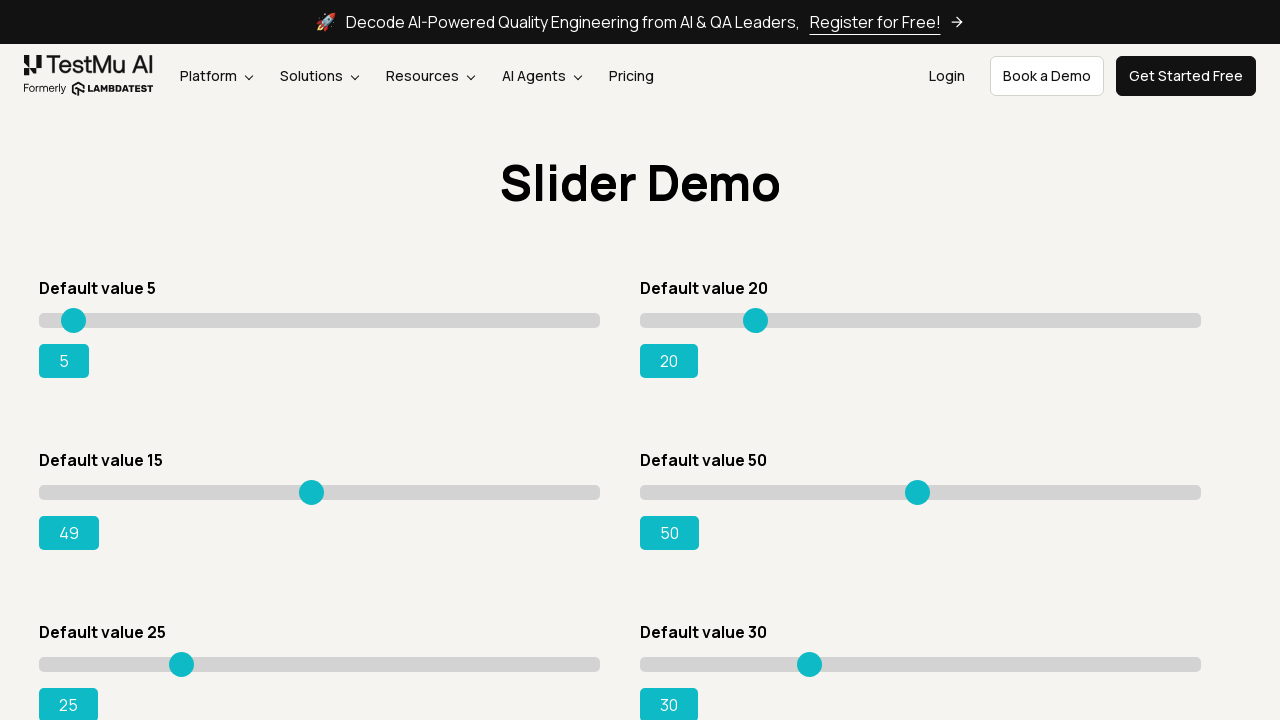

Pressed ArrowRight to move slider towards target value on #slider3 >> internal:role=slider
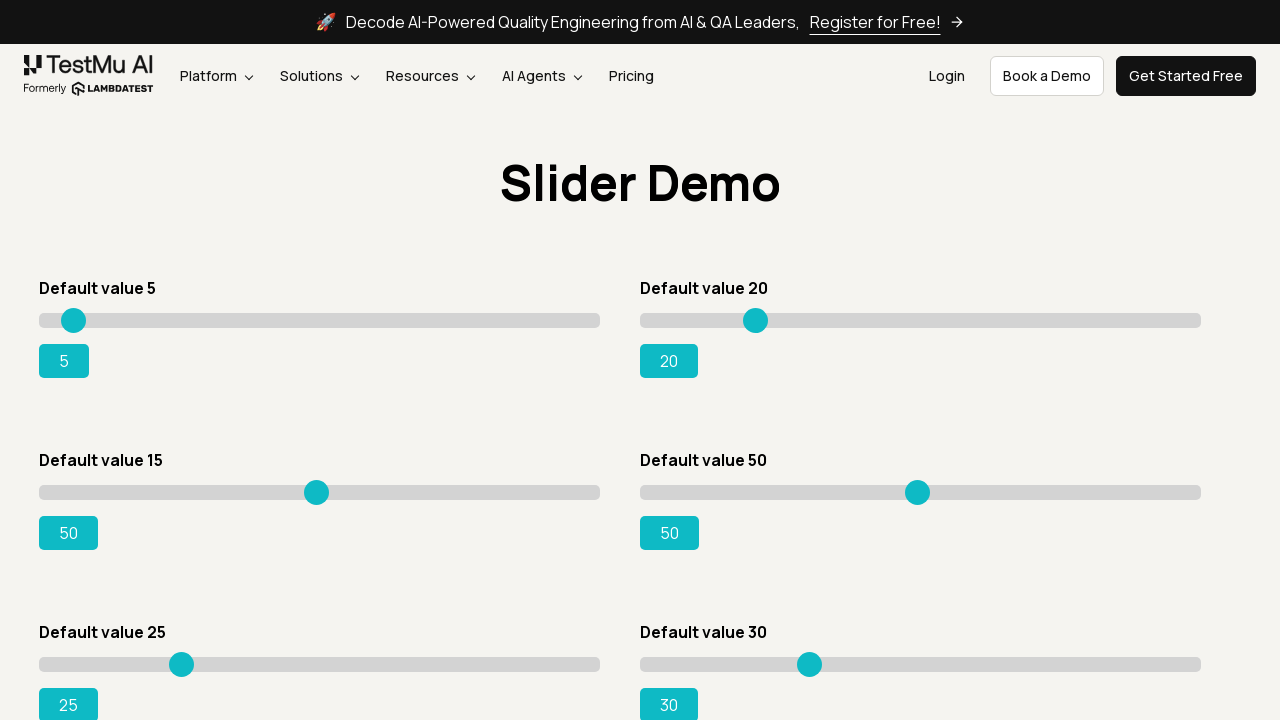

Updated slider value: 50
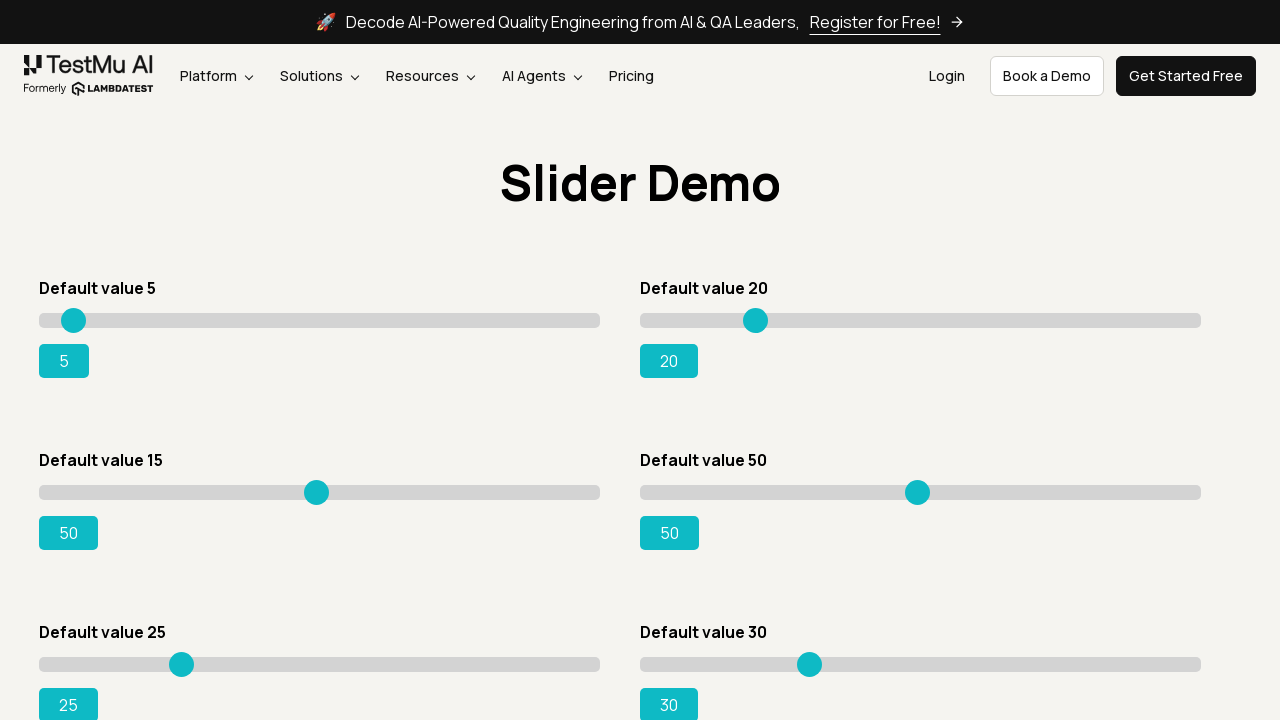

Pressed ArrowRight to move slider towards target value on #slider3 >> internal:role=slider
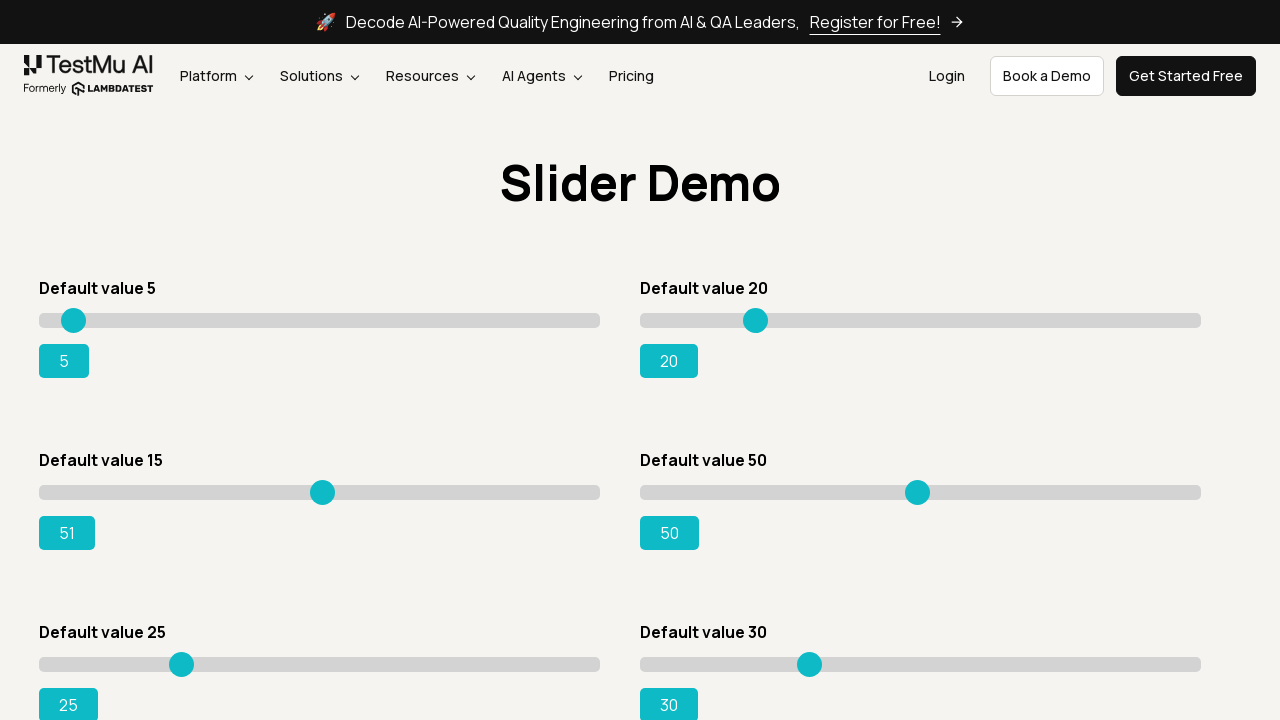

Updated slider value: 51
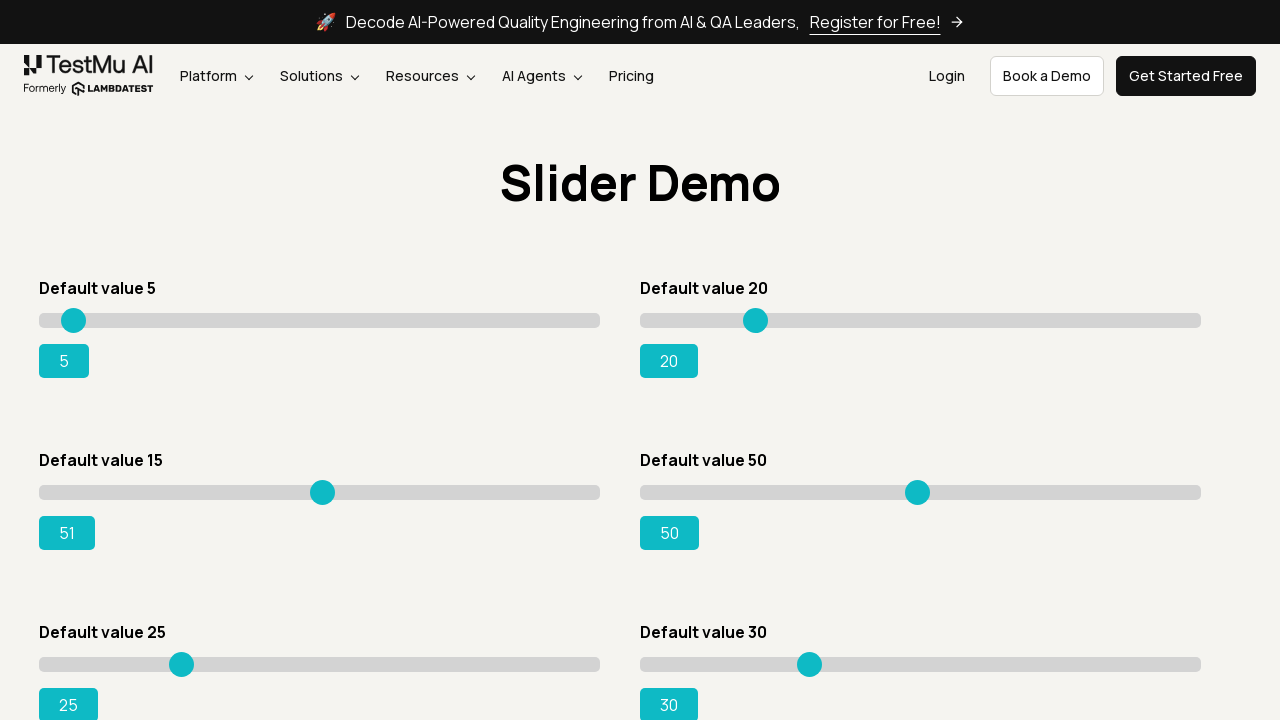

Pressed ArrowRight to move slider towards target value on #slider3 >> internal:role=slider
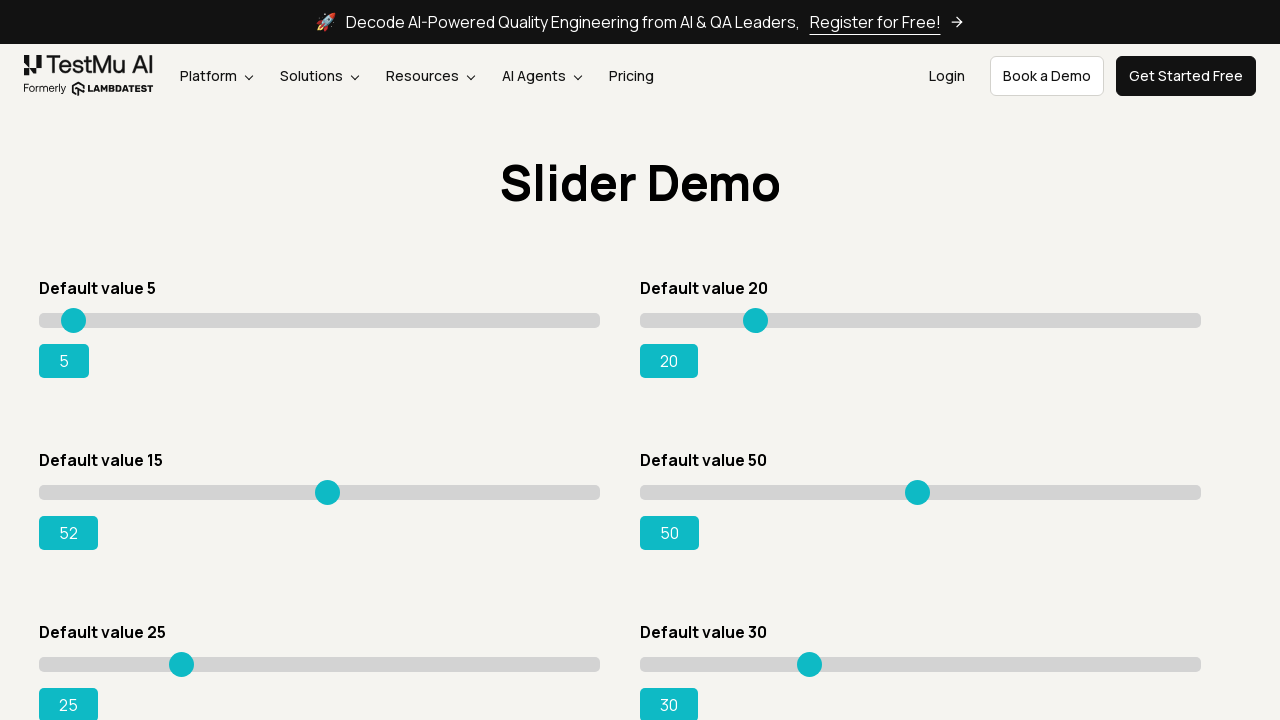

Updated slider value: 52
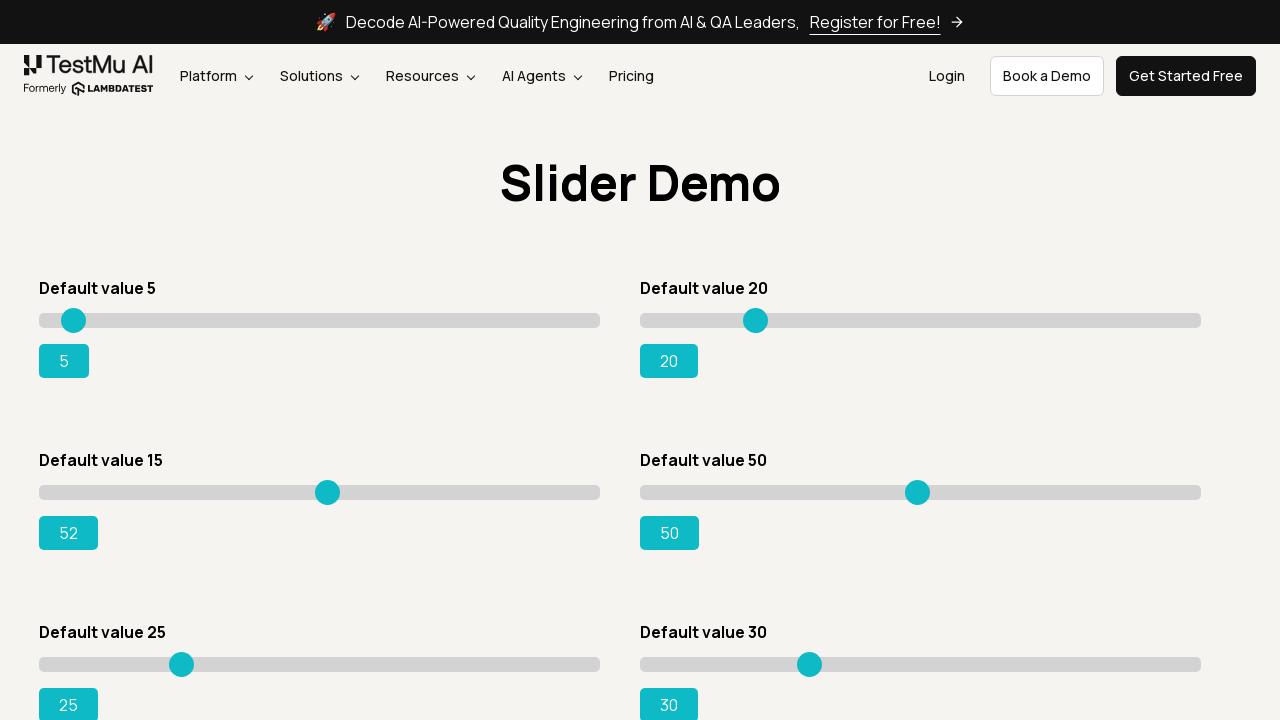

Pressed ArrowRight to move slider towards target value on #slider3 >> internal:role=slider
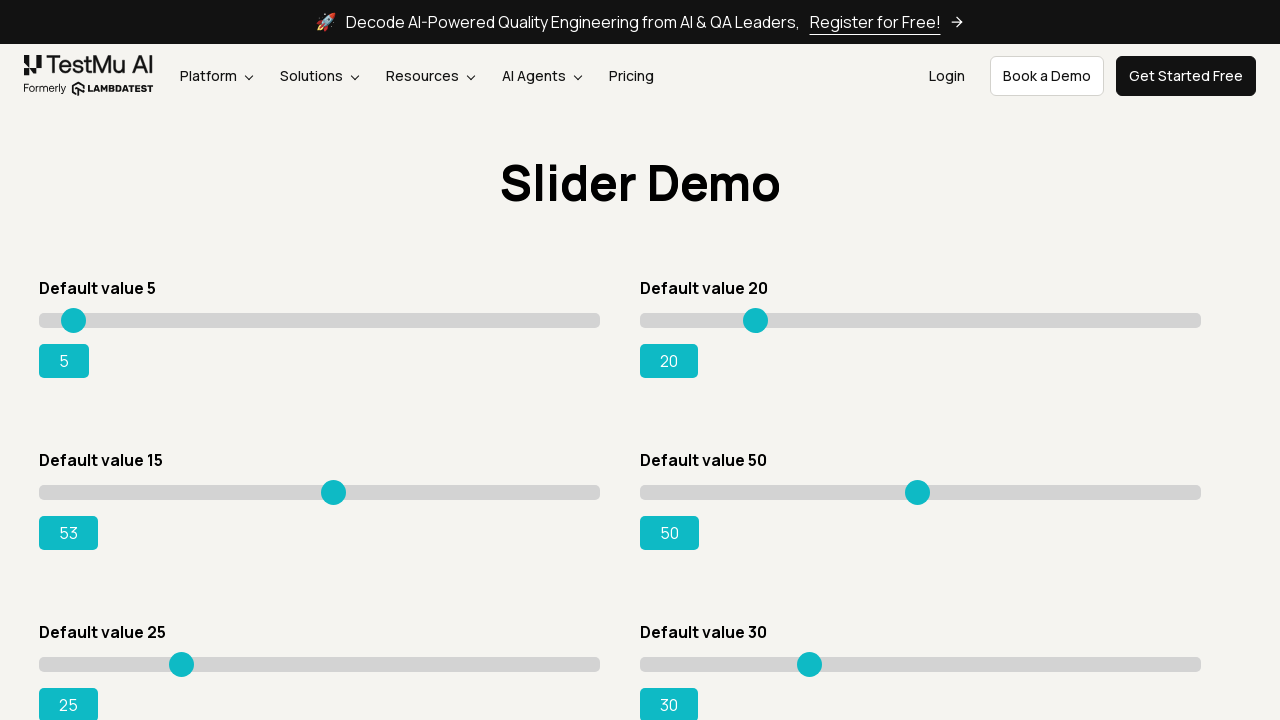

Updated slider value: 53
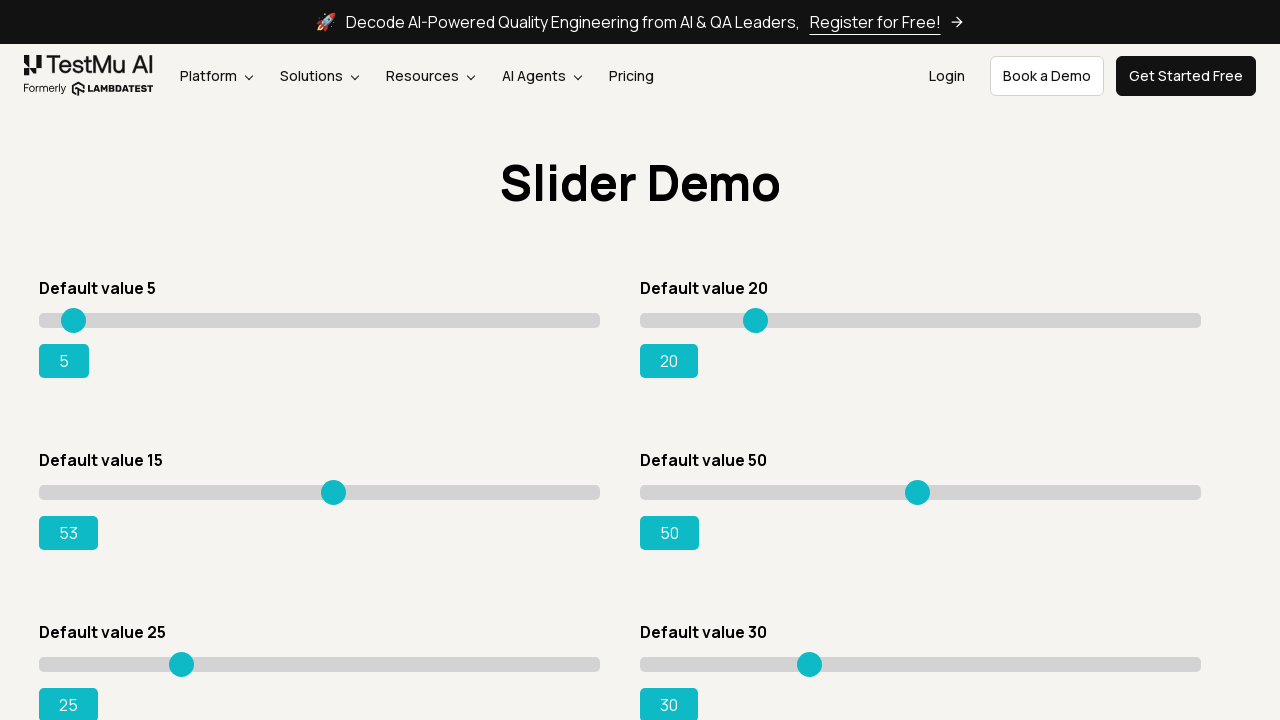

Pressed ArrowRight to move slider towards target value on #slider3 >> internal:role=slider
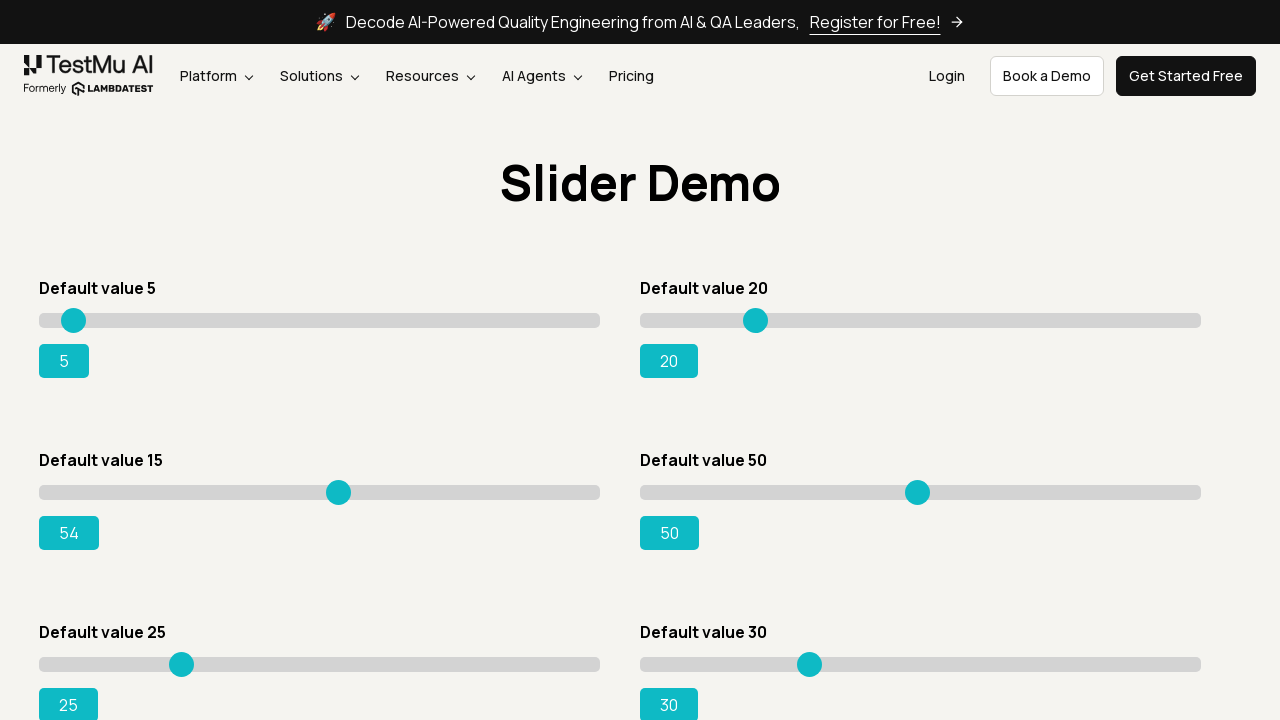

Updated slider value: 54
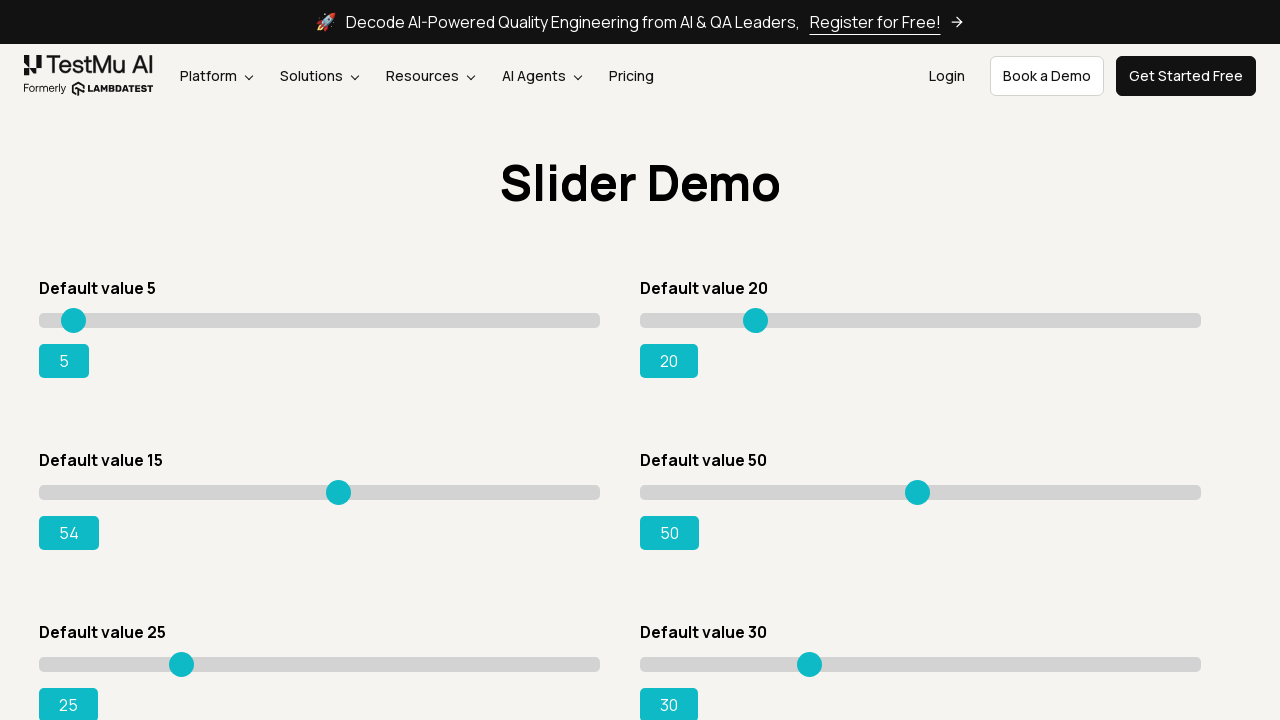

Pressed ArrowRight to move slider towards target value on #slider3 >> internal:role=slider
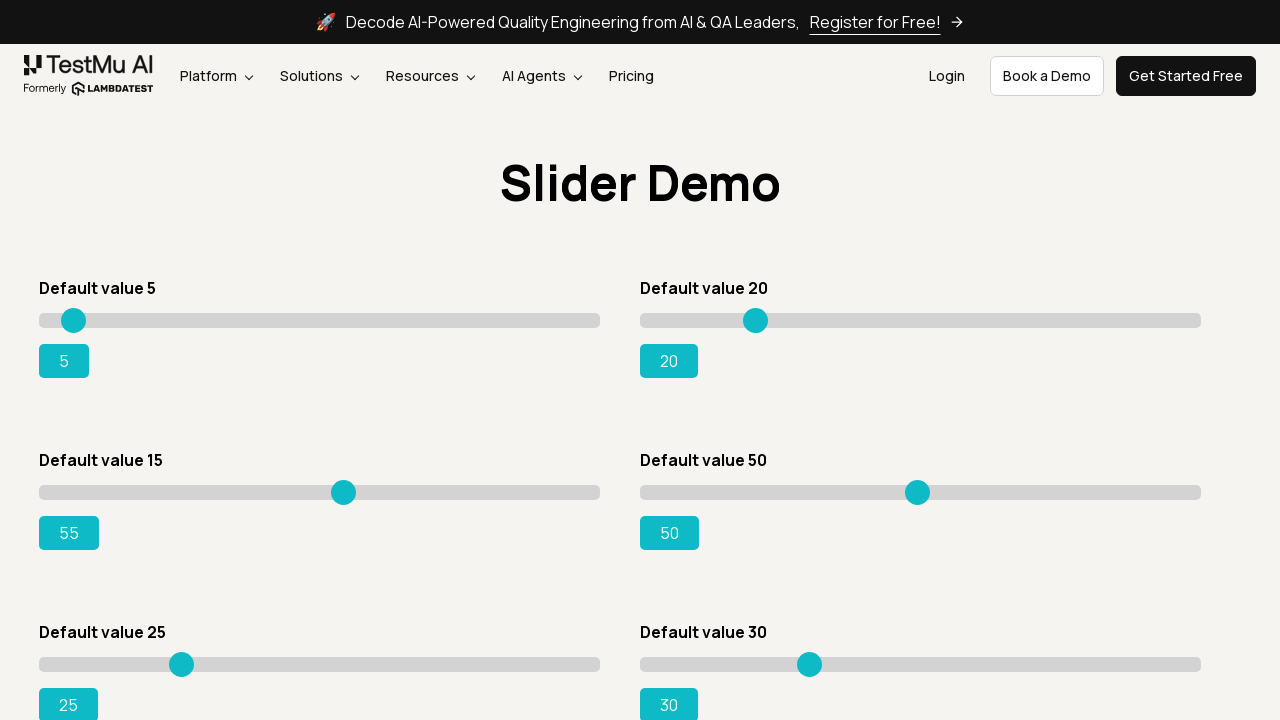

Updated slider value: 55
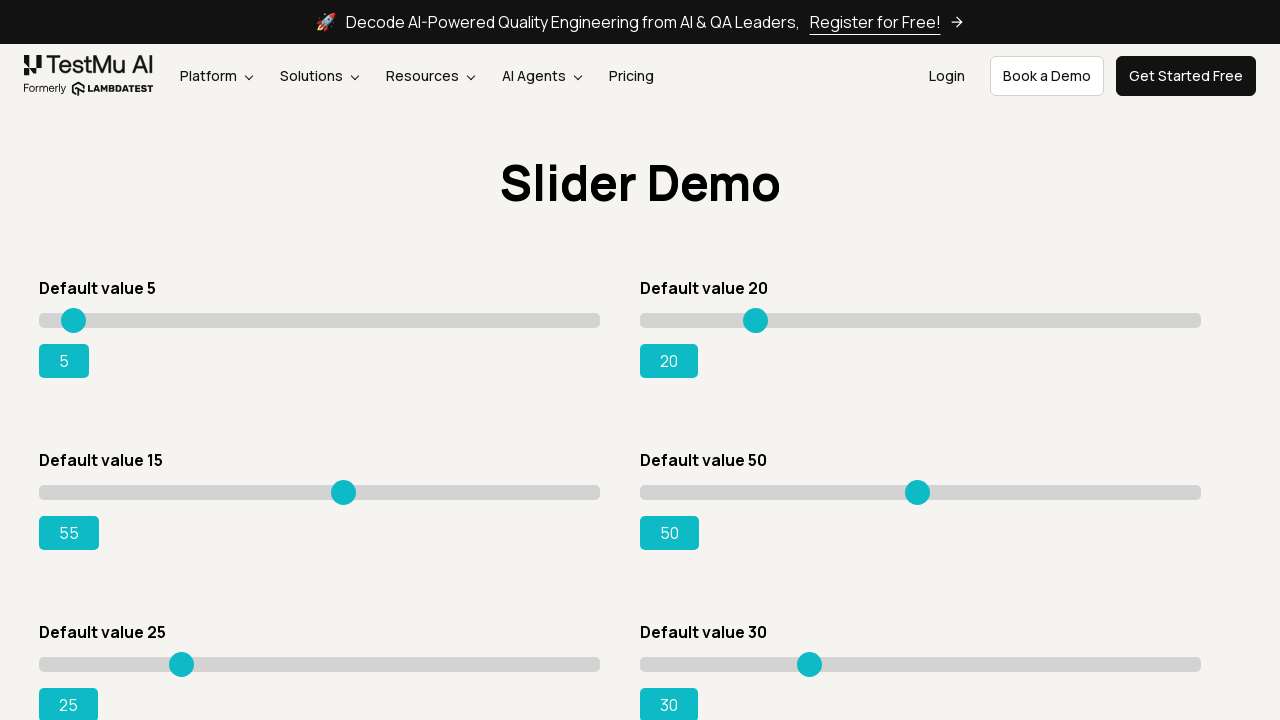

Pressed ArrowRight to move slider towards target value on #slider3 >> internal:role=slider
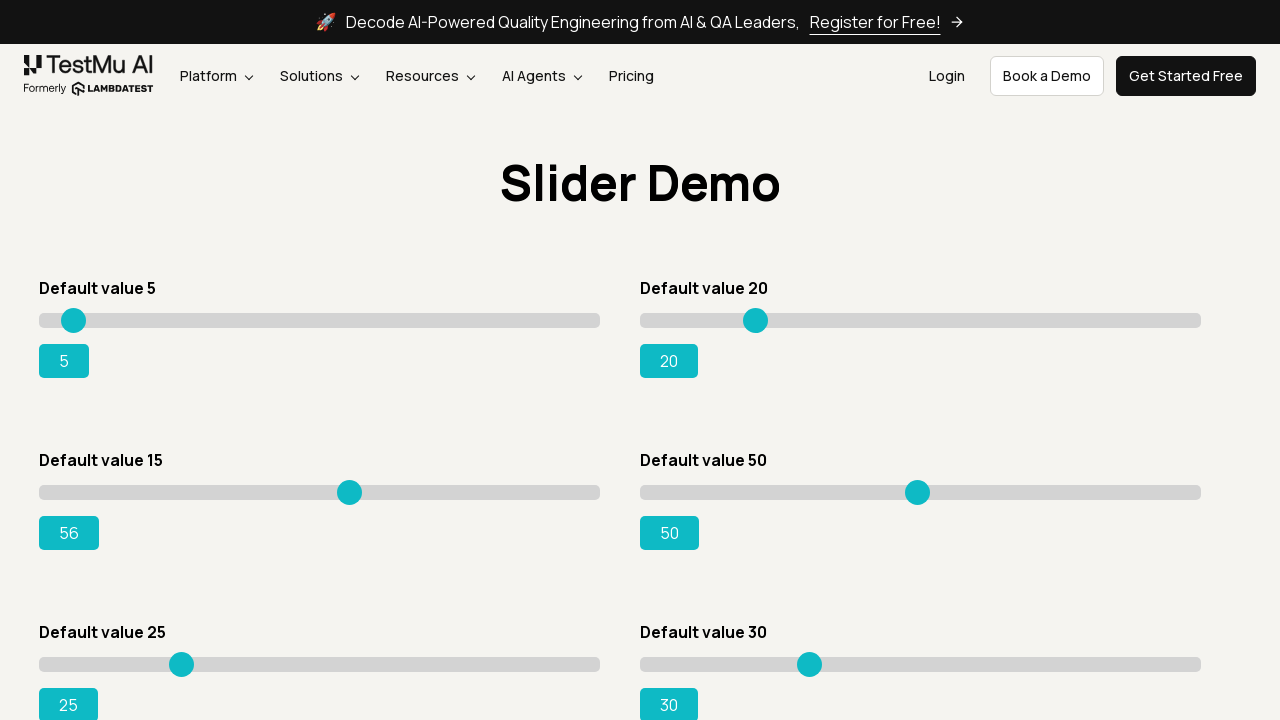

Updated slider value: 56
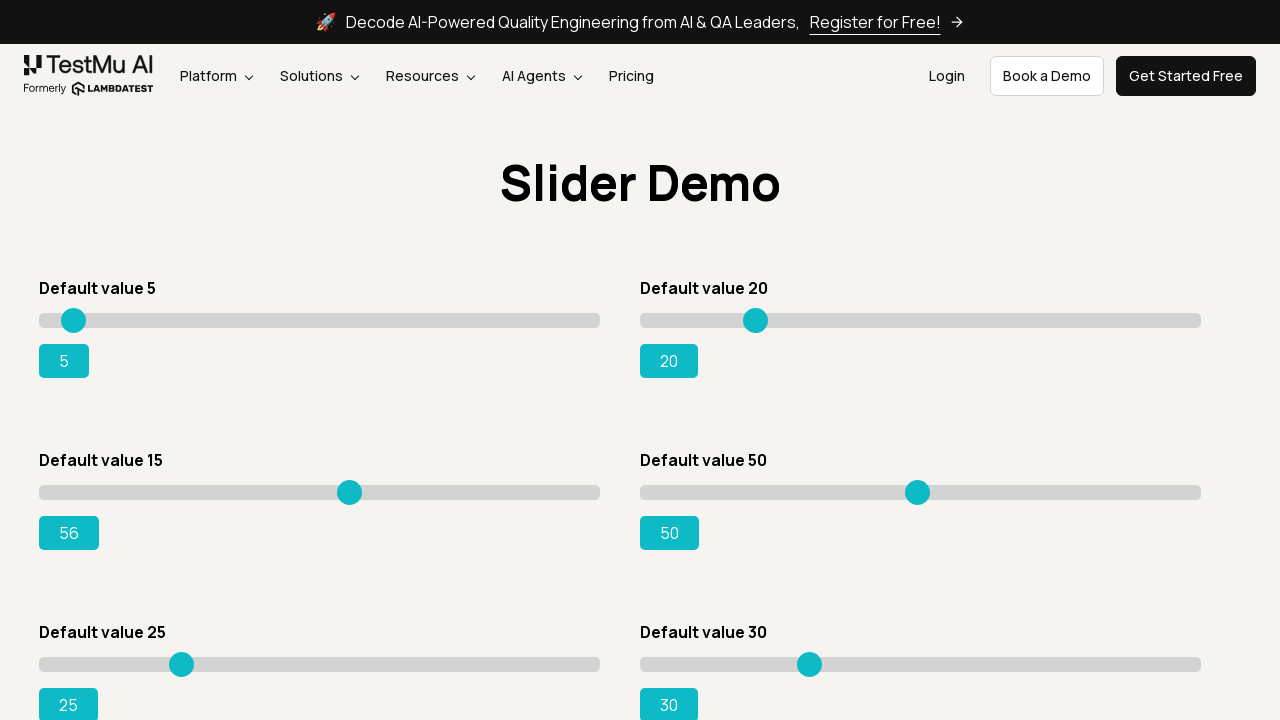

Pressed ArrowRight to move slider towards target value on #slider3 >> internal:role=slider
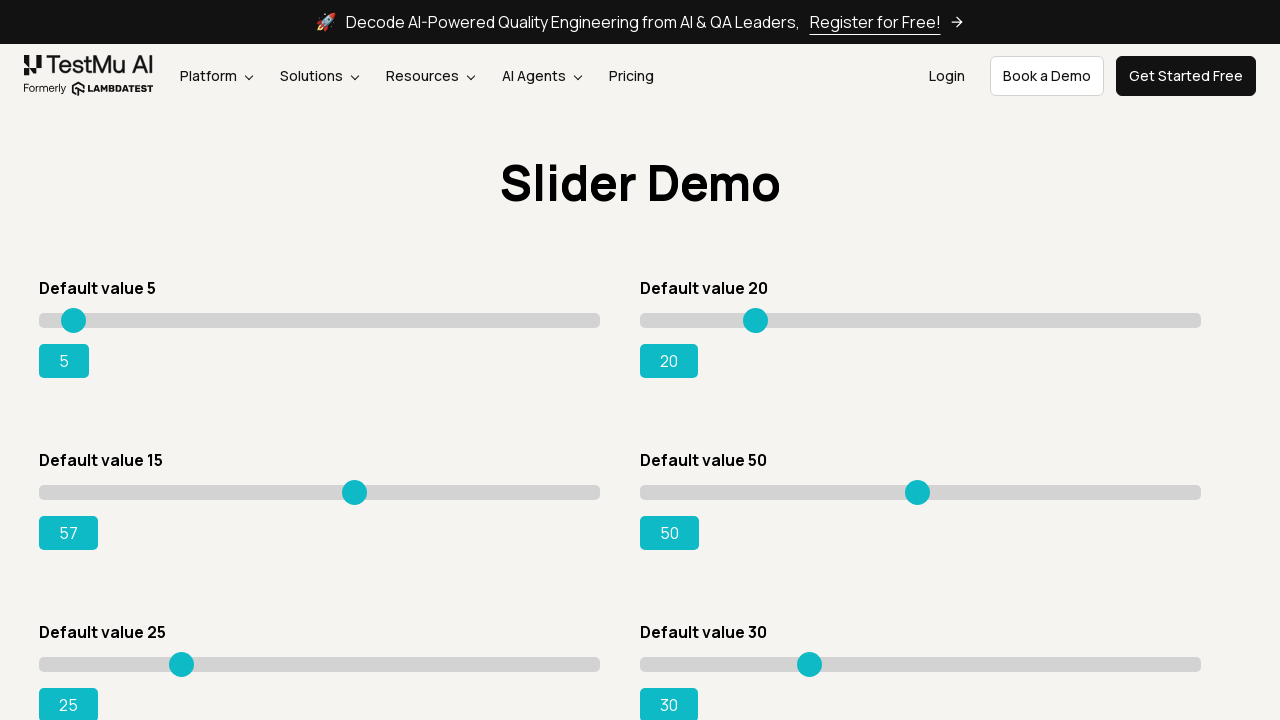

Updated slider value: 57
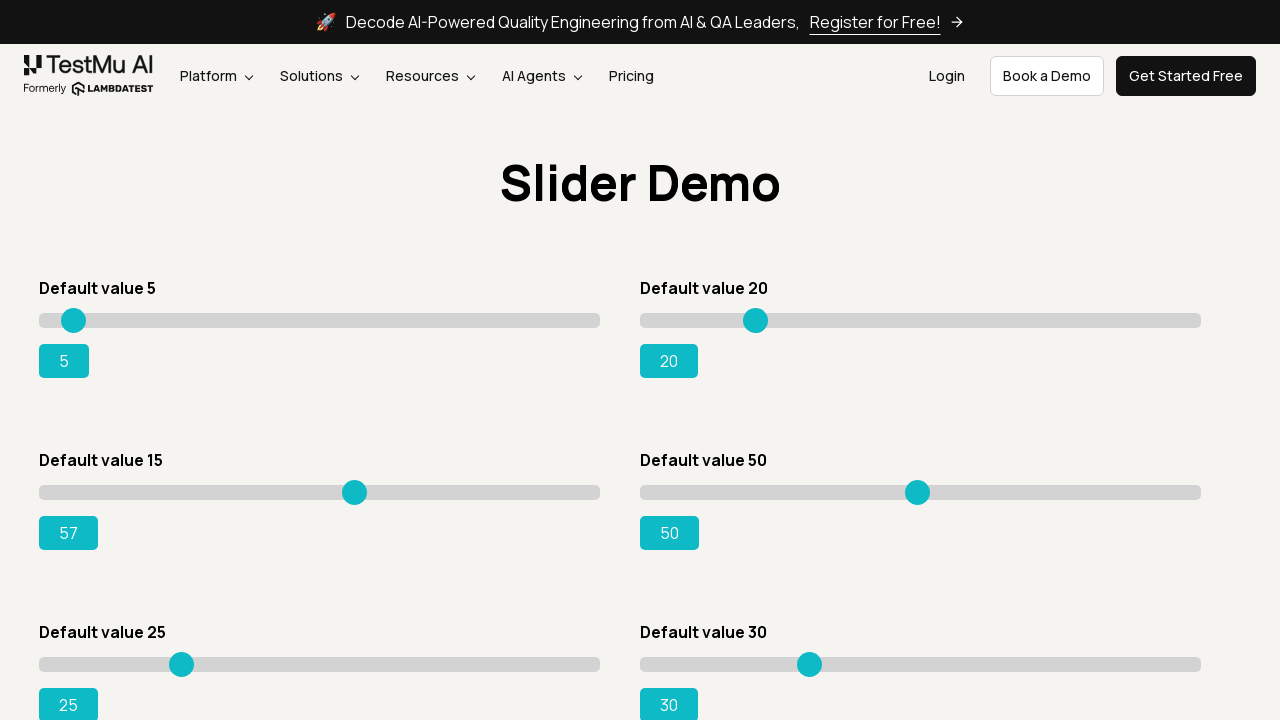

Pressed ArrowRight to move slider towards target value on #slider3 >> internal:role=slider
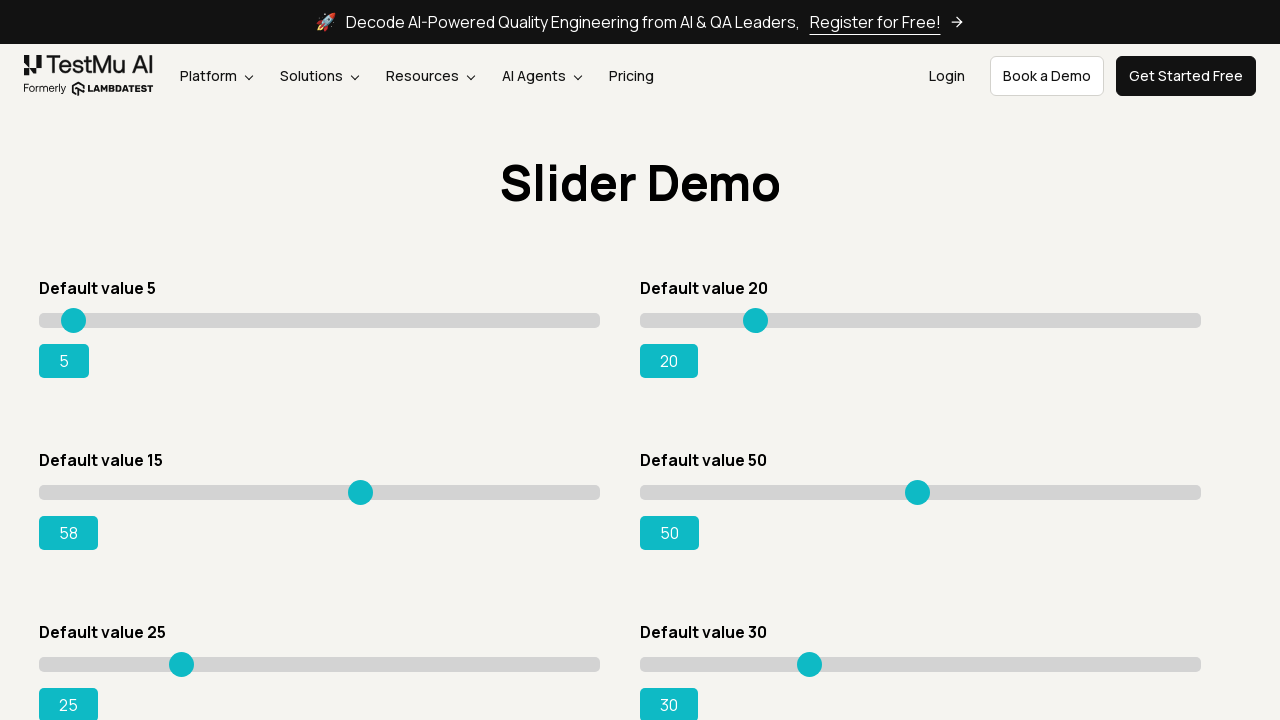

Updated slider value: 58
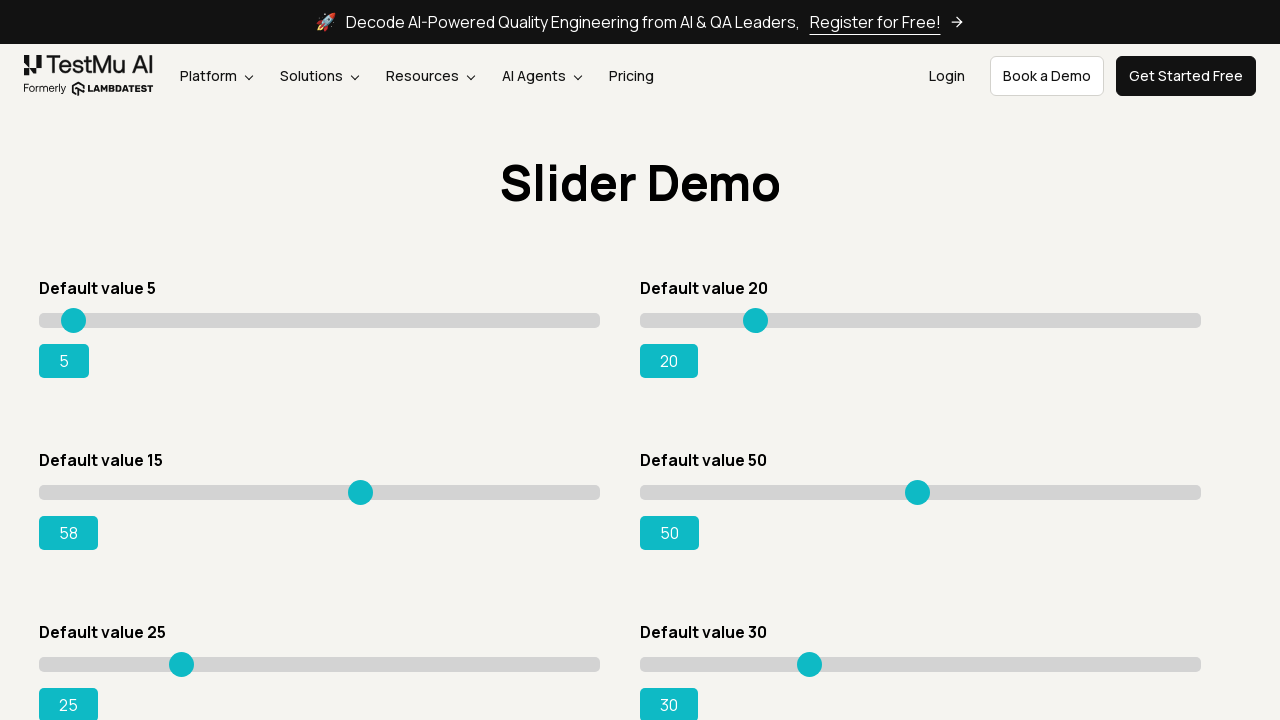

Pressed ArrowRight to move slider towards target value on #slider3 >> internal:role=slider
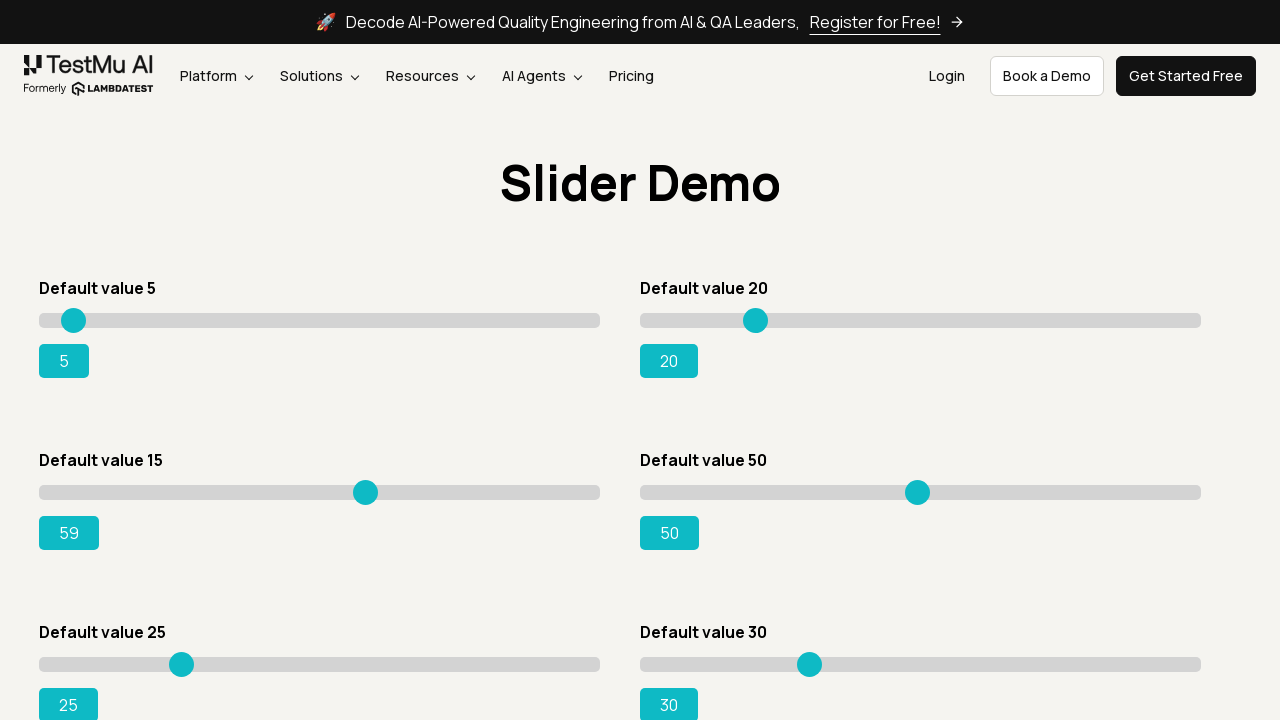

Updated slider value: 59
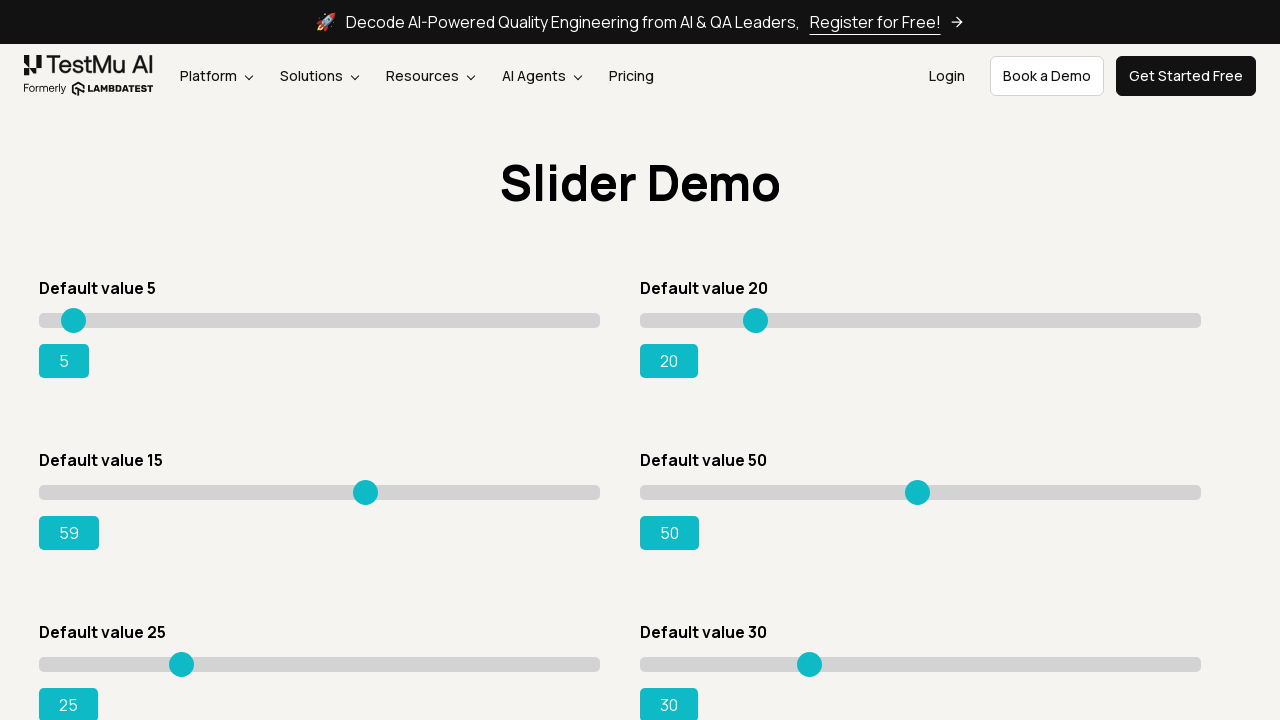

Pressed ArrowRight to move slider towards target value on #slider3 >> internal:role=slider
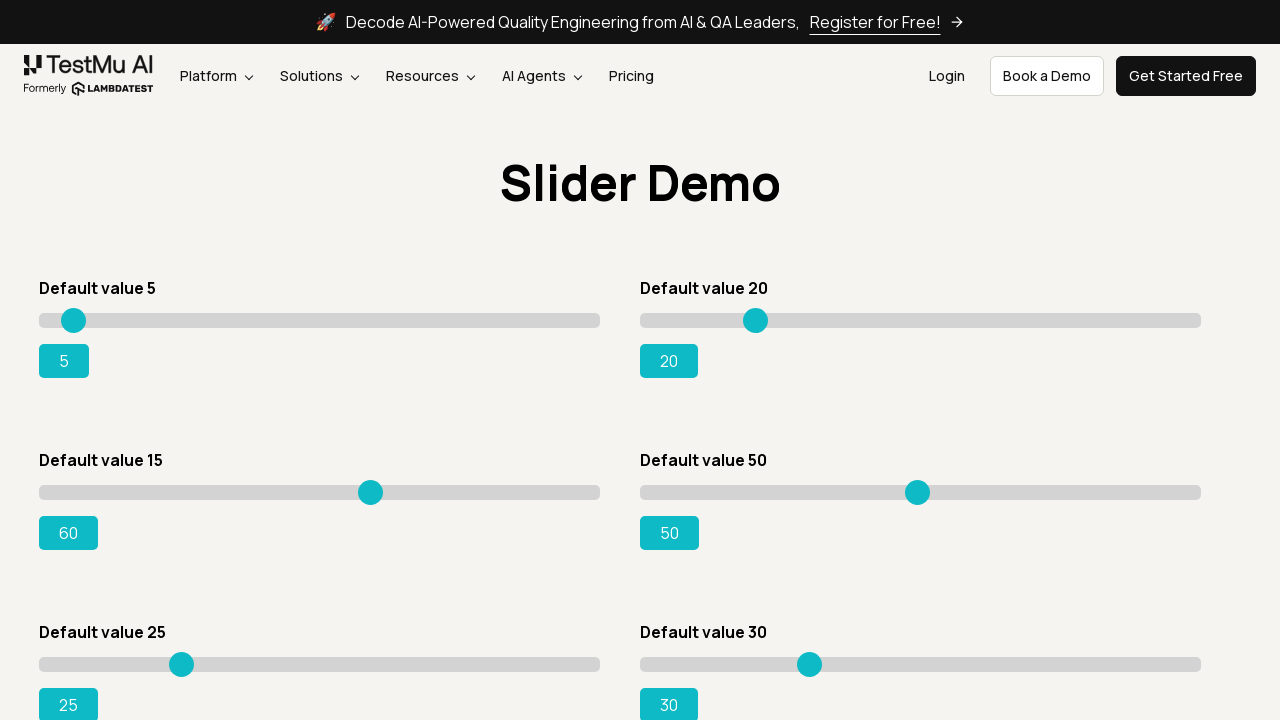

Updated slider value: 60
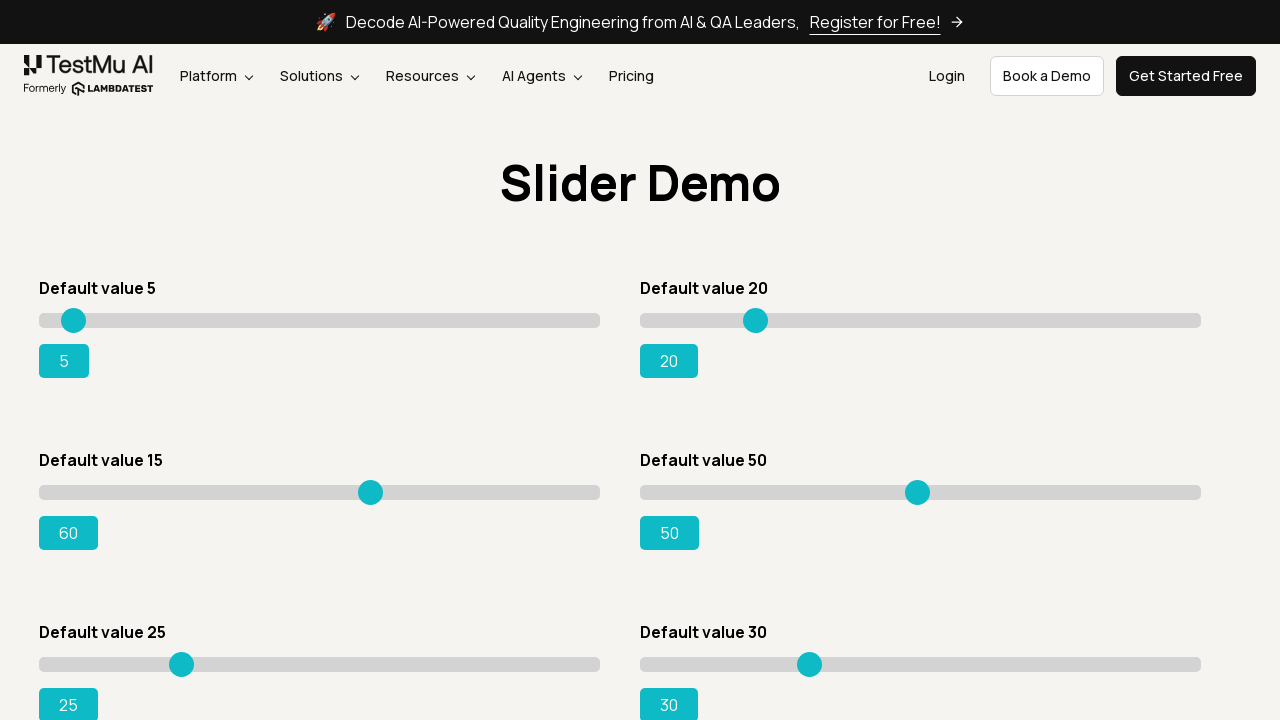

Pressed ArrowRight to move slider towards target value on #slider3 >> internal:role=slider
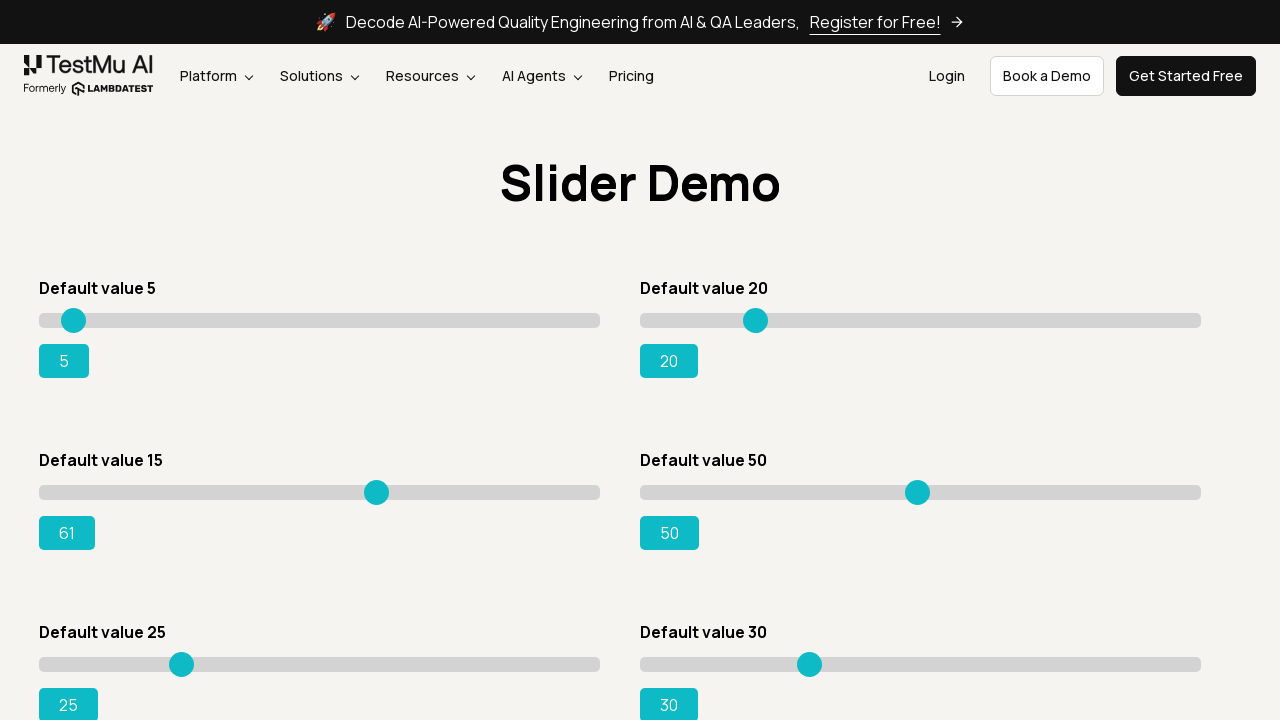

Updated slider value: 61
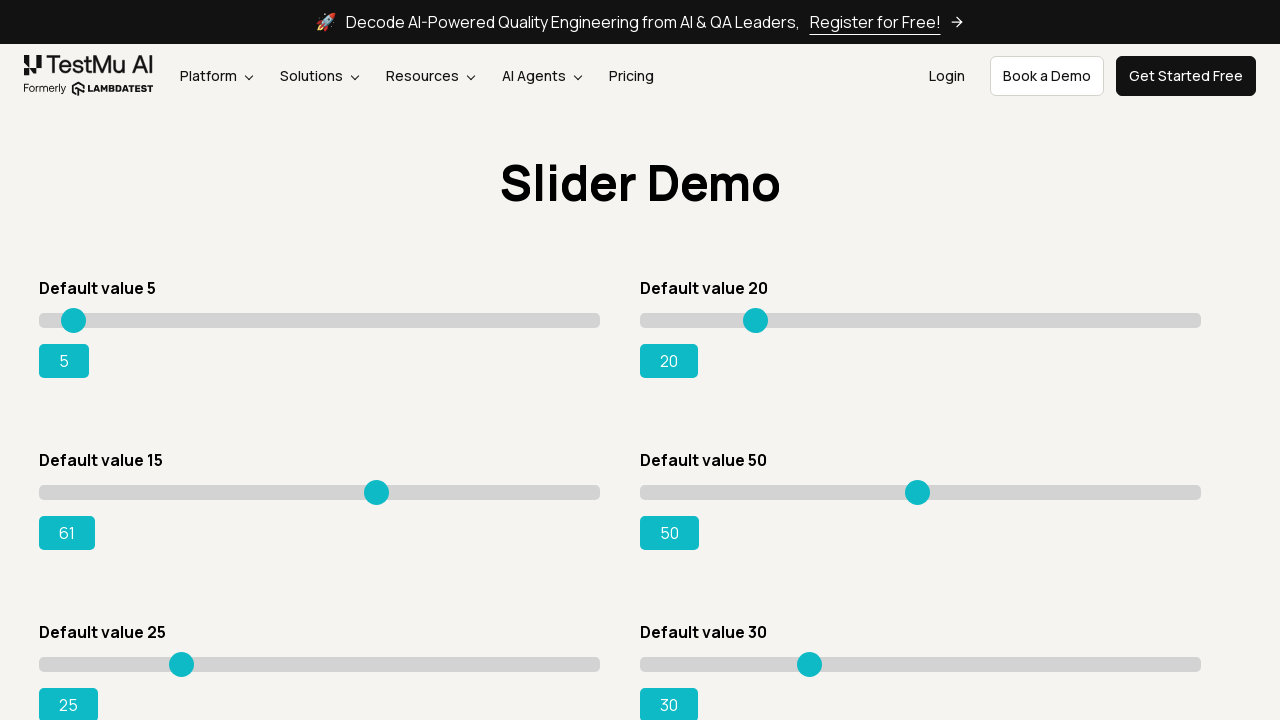

Pressed ArrowRight to move slider towards target value on #slider3 >> internal:role=slider
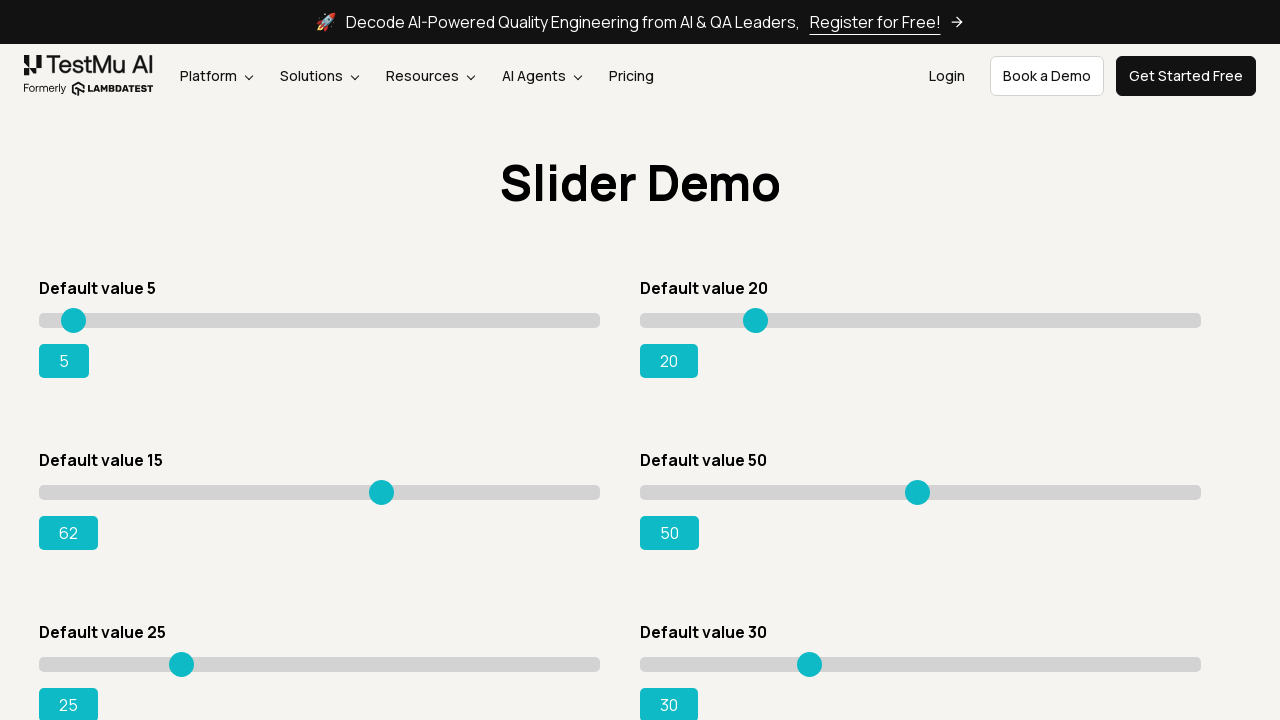

Updated slider value: 62
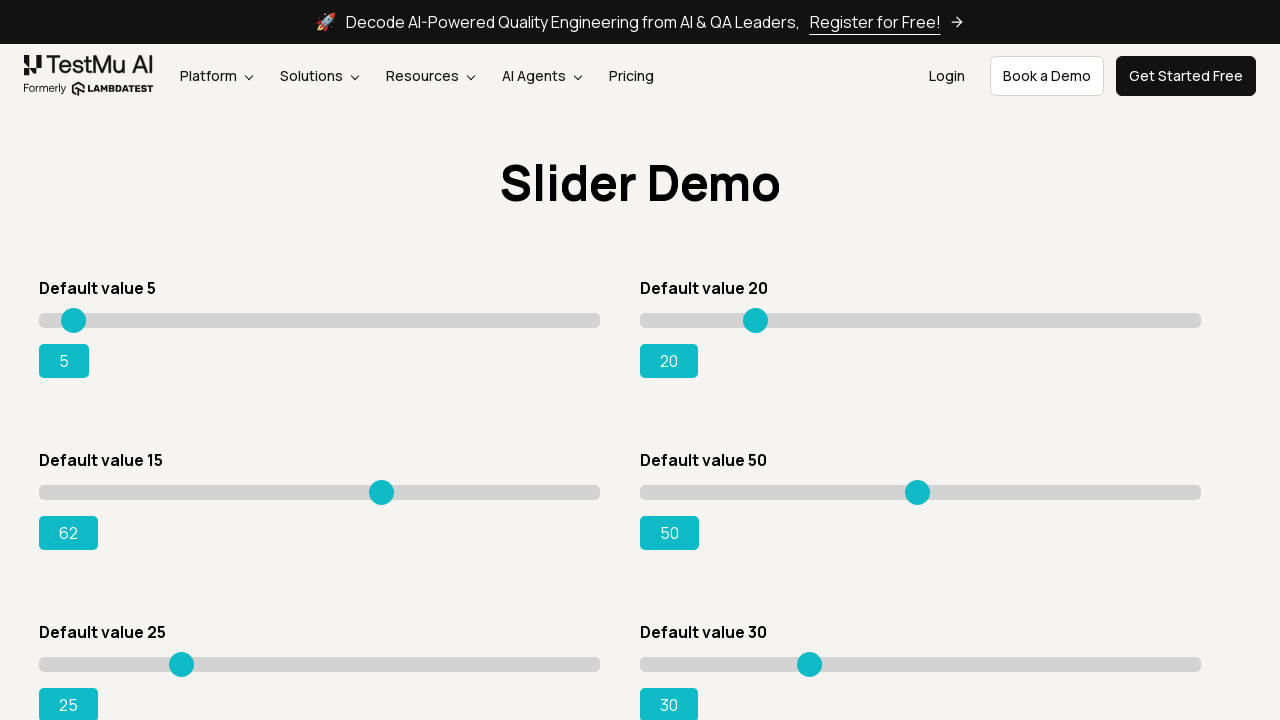

Pressed ArrowRight to move slider towards target value on #slider3 >> internal:role=slider
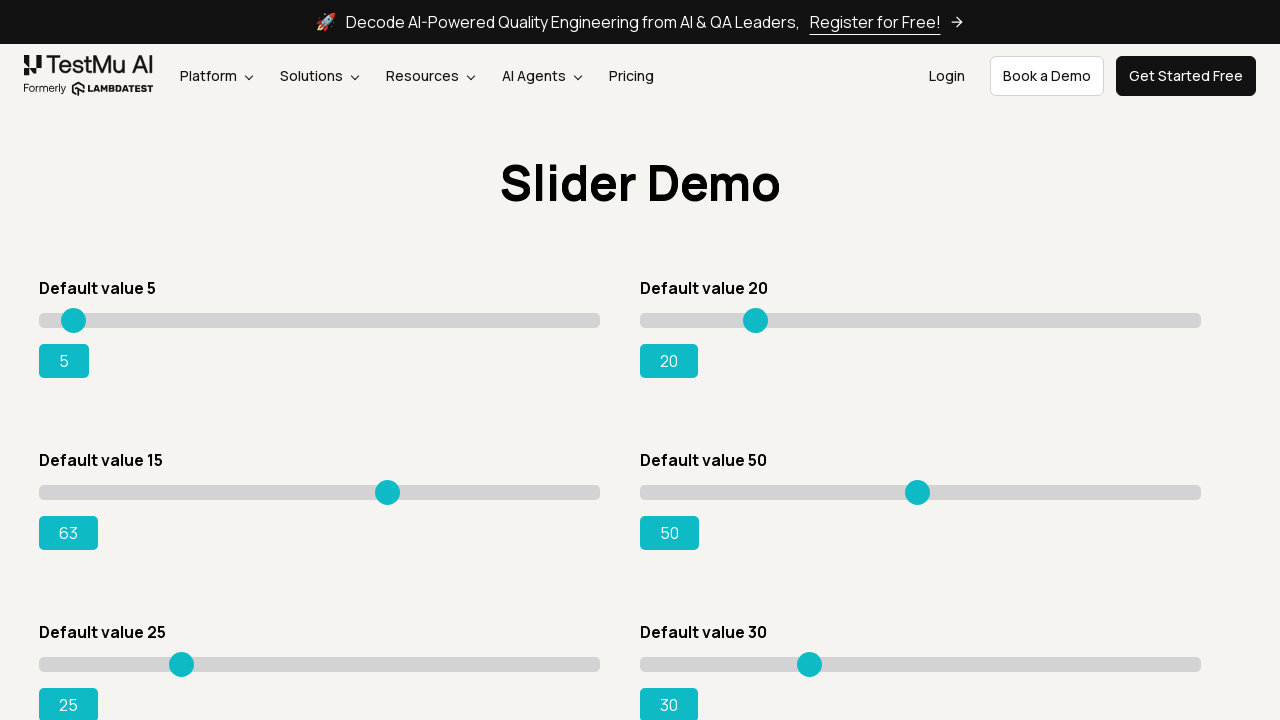

Updated slider value: 63
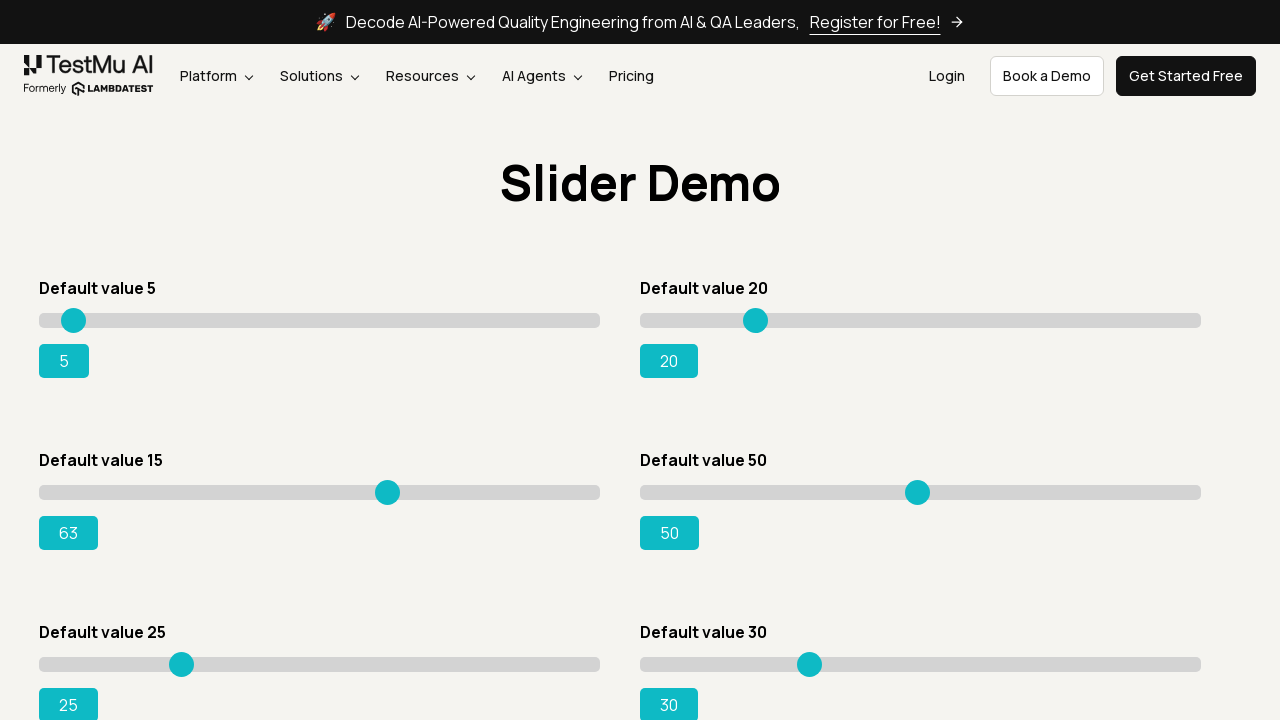

Pressed ArrowRight to move slider towards target value on #slider3 >> internal:role=slider
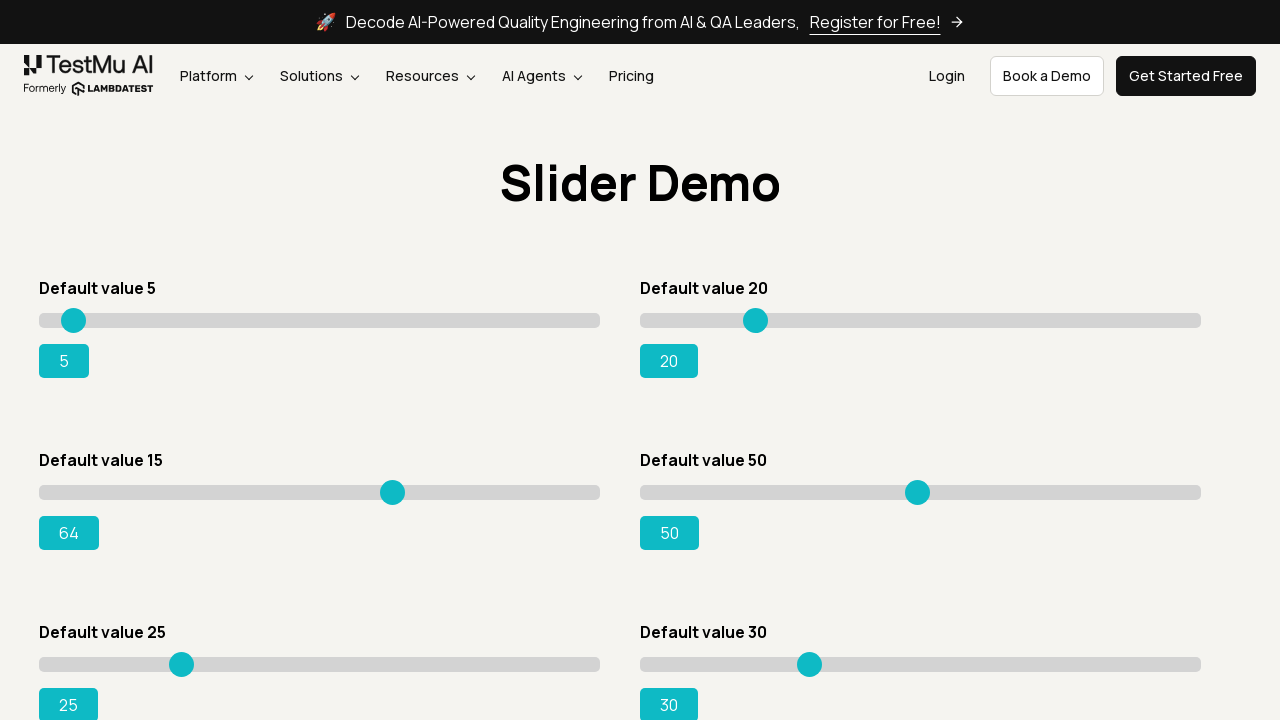

Updated slider value: 64
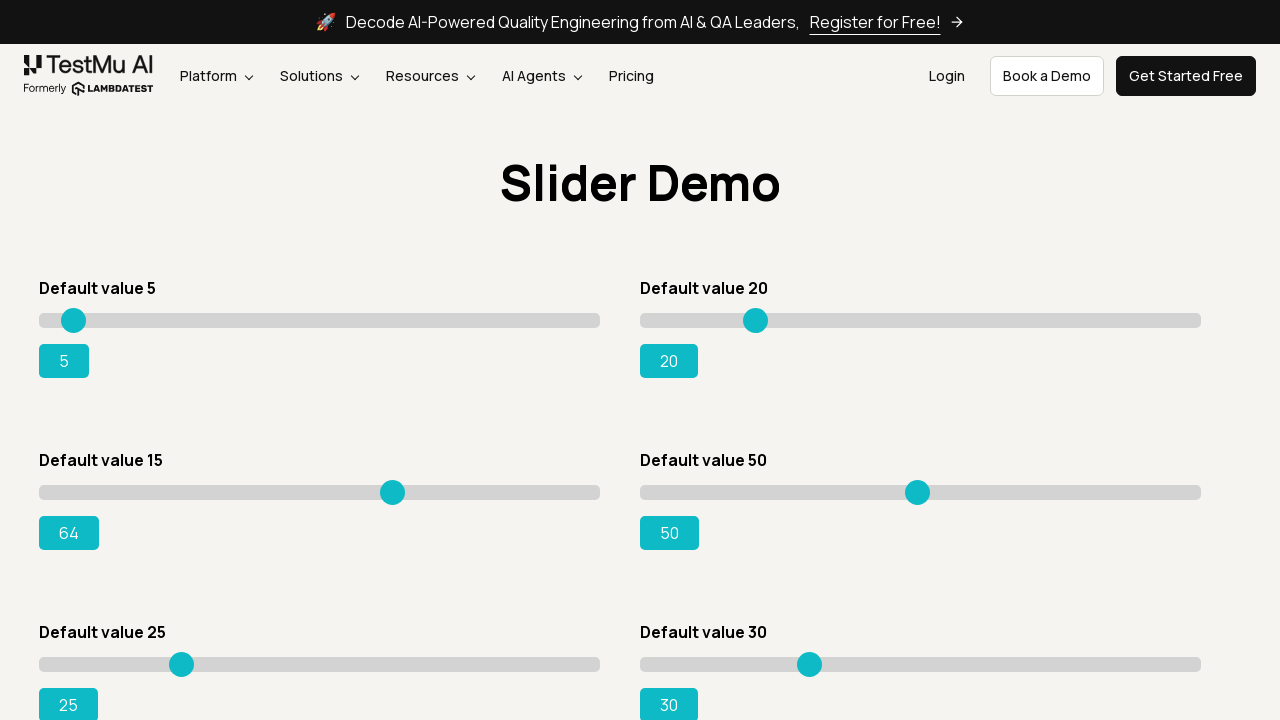

Pressed ArrowRight to move slider towards target value on #slider3 >> internal:role=slider
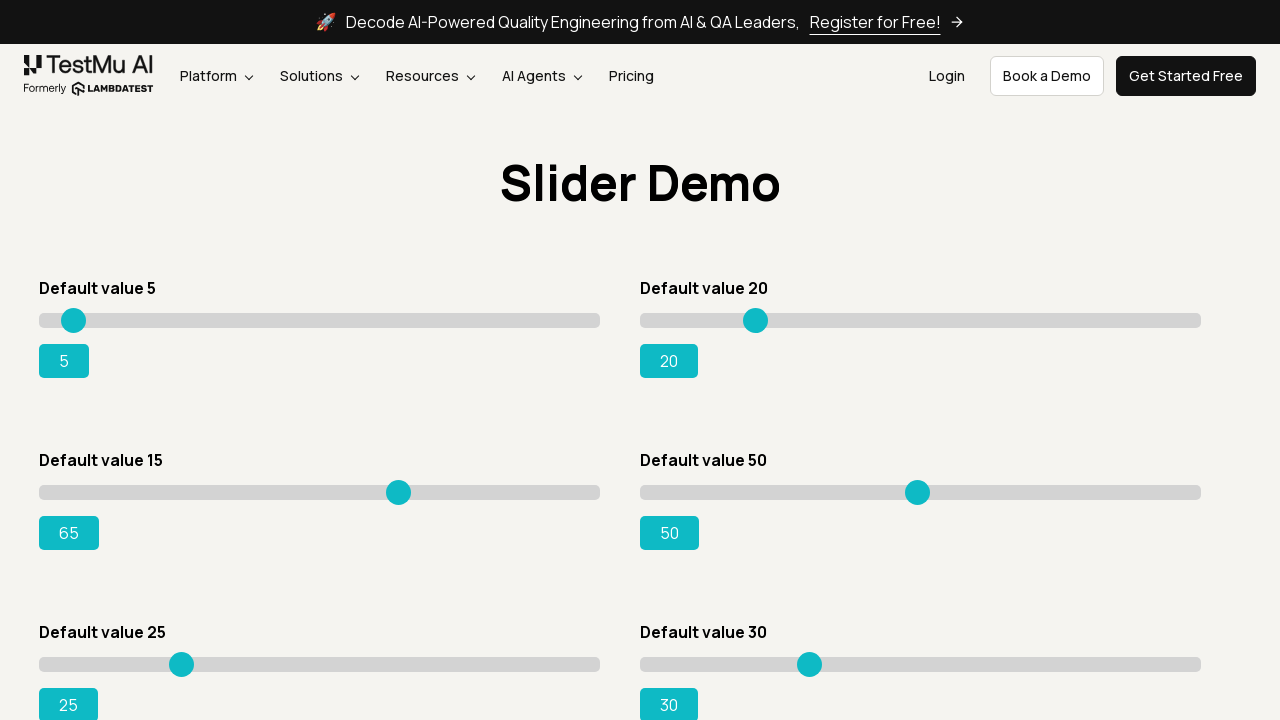

Updated slider value: 65
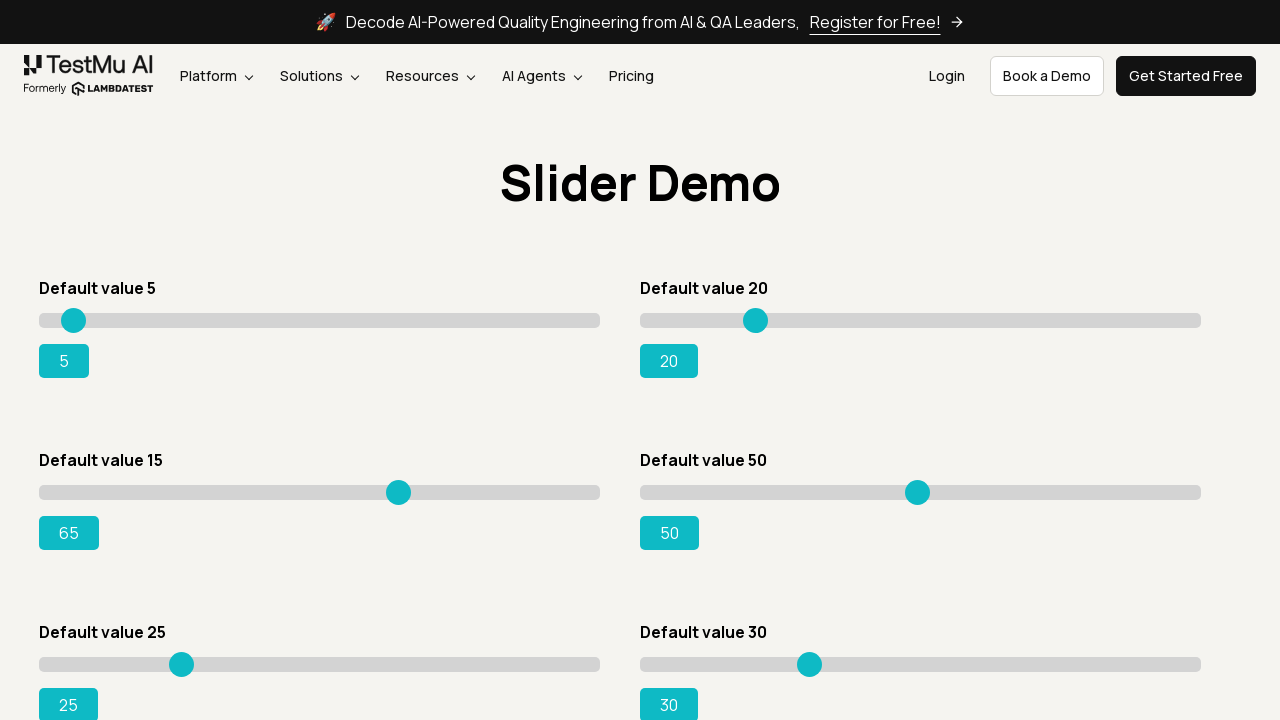

Pressed ArrowRight to move slider towards target value on #slider3 >> internal:role=slider
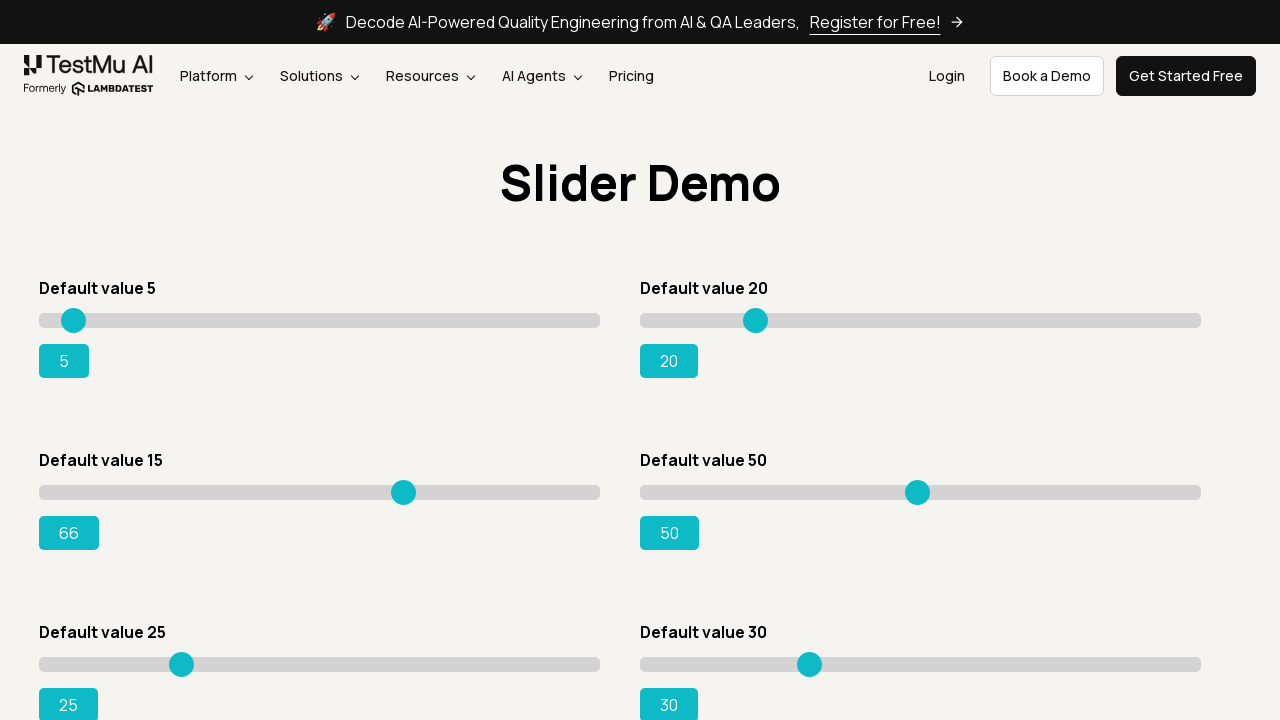

Updated slider value: 66
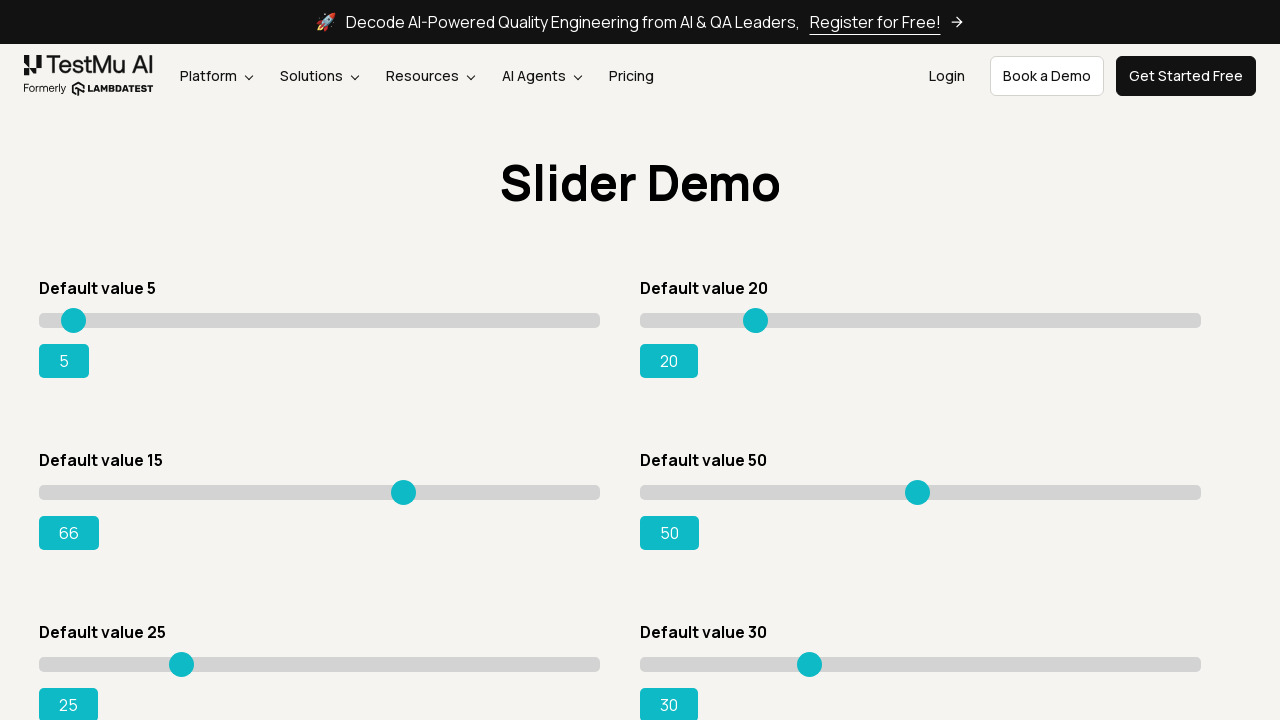

Pressed ArrowRight to move slider towards target value on #slider3 >> internal:role=slider
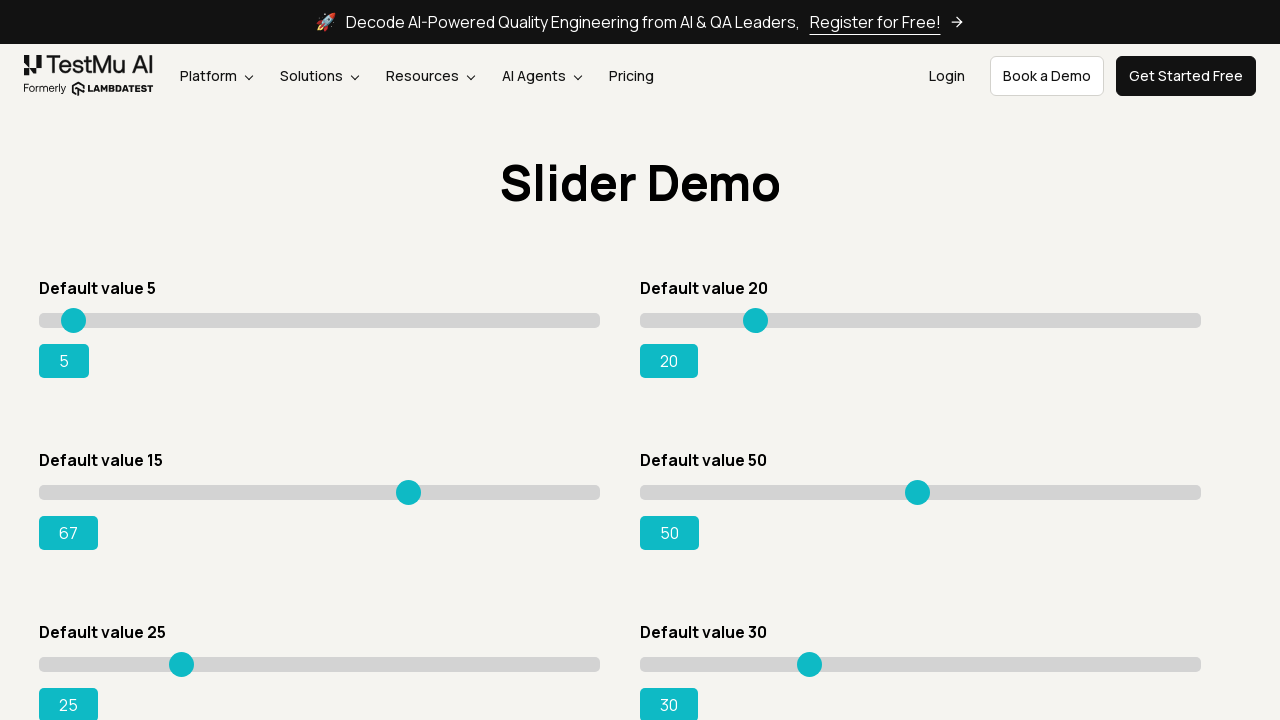

Updated slider value: 67
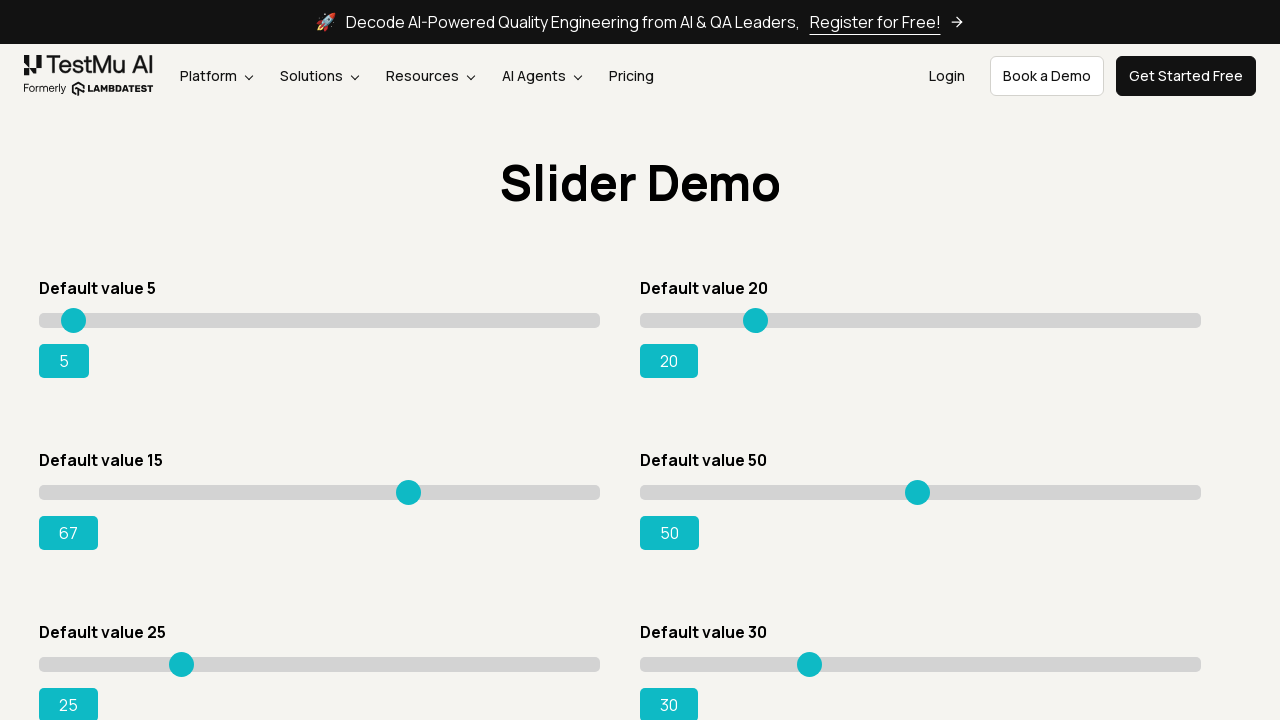

Pressed ArrowRight to move slider towards target value on #slider3 >> internal:role=slider
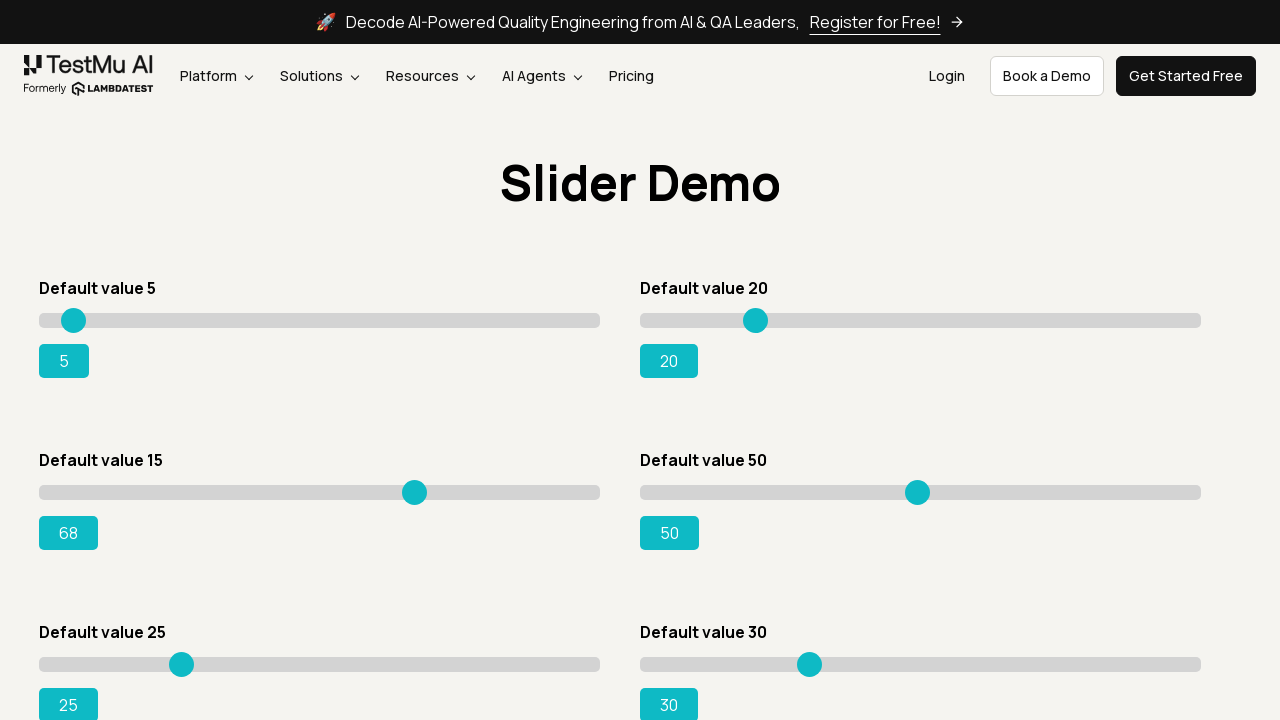

Updated slider value: 68
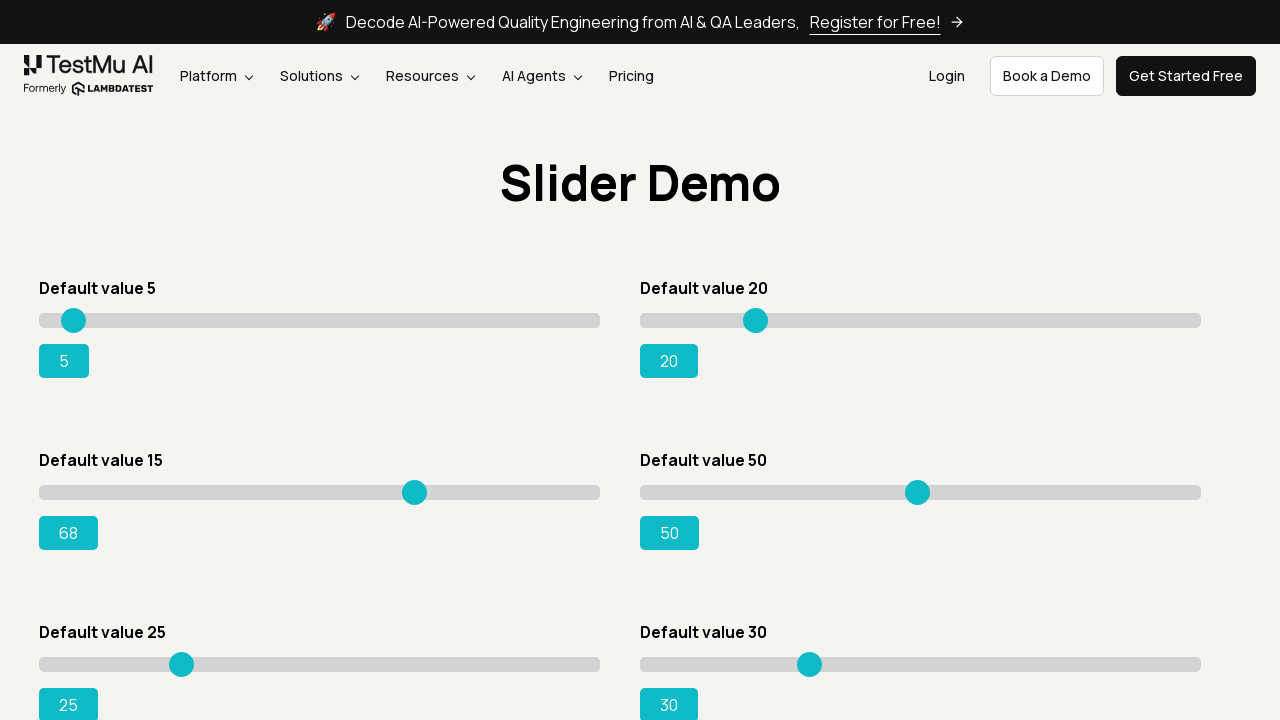

Pressed ArrowRight to move slider towards target value on #slider3 >> internal:role=slider
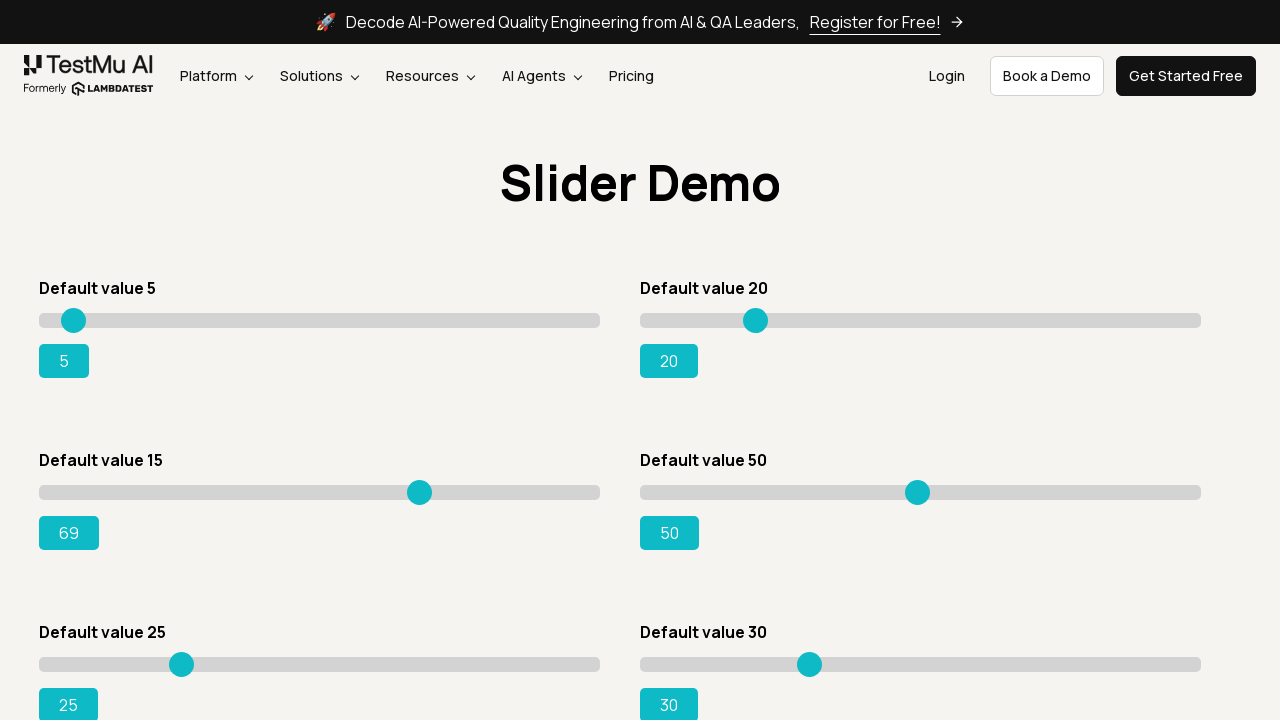

Updated slider value: 69
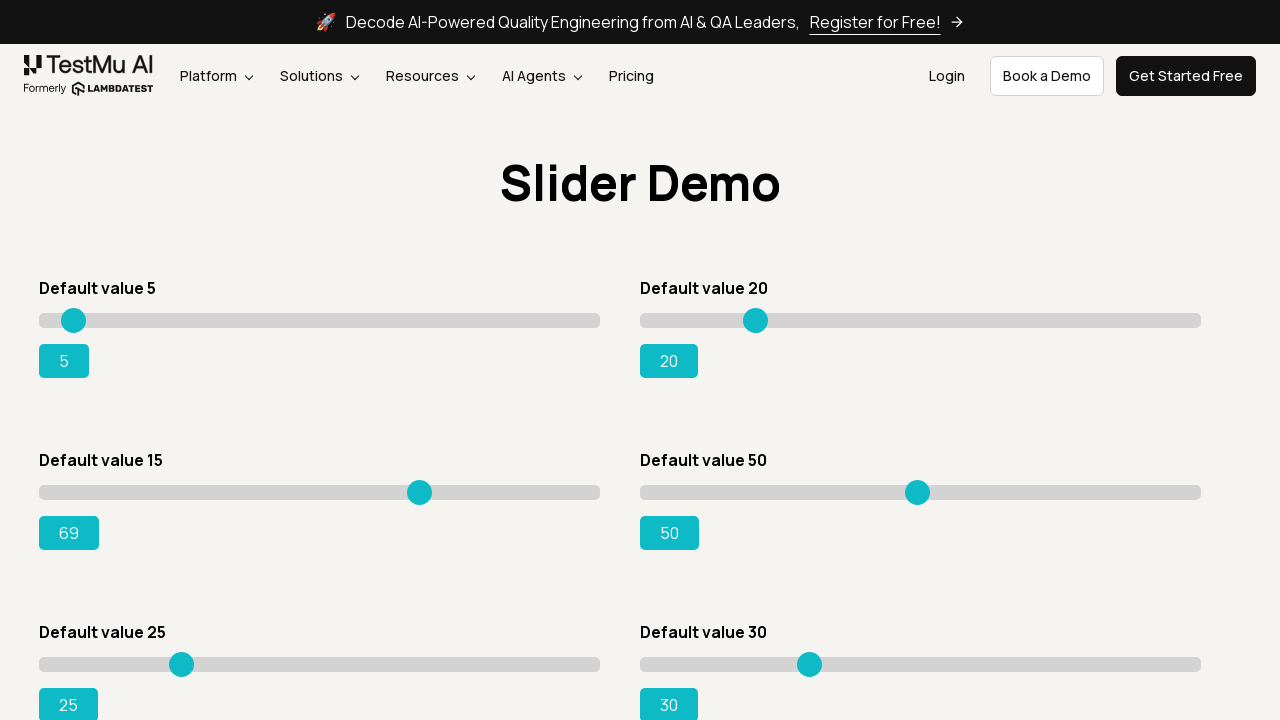

Pressed ArrowRight to move slider towards target value on #slider3 >> internal:role=slider
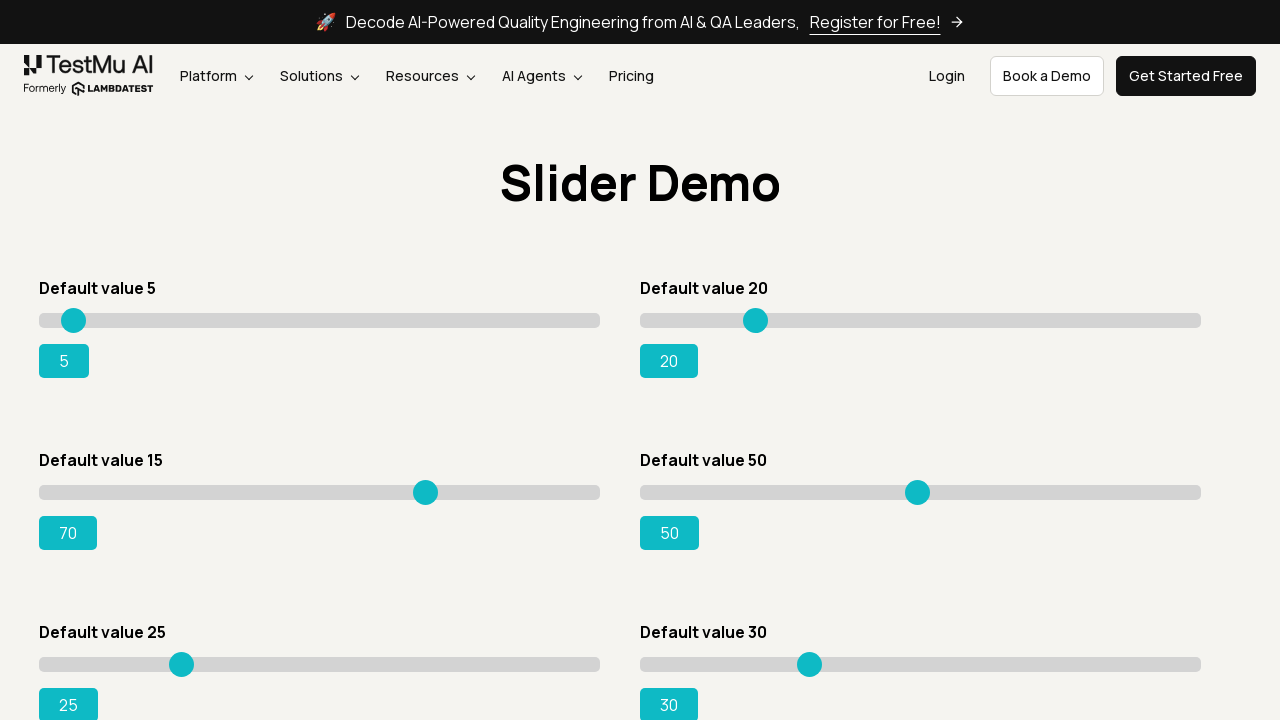

Updated slider value: 70
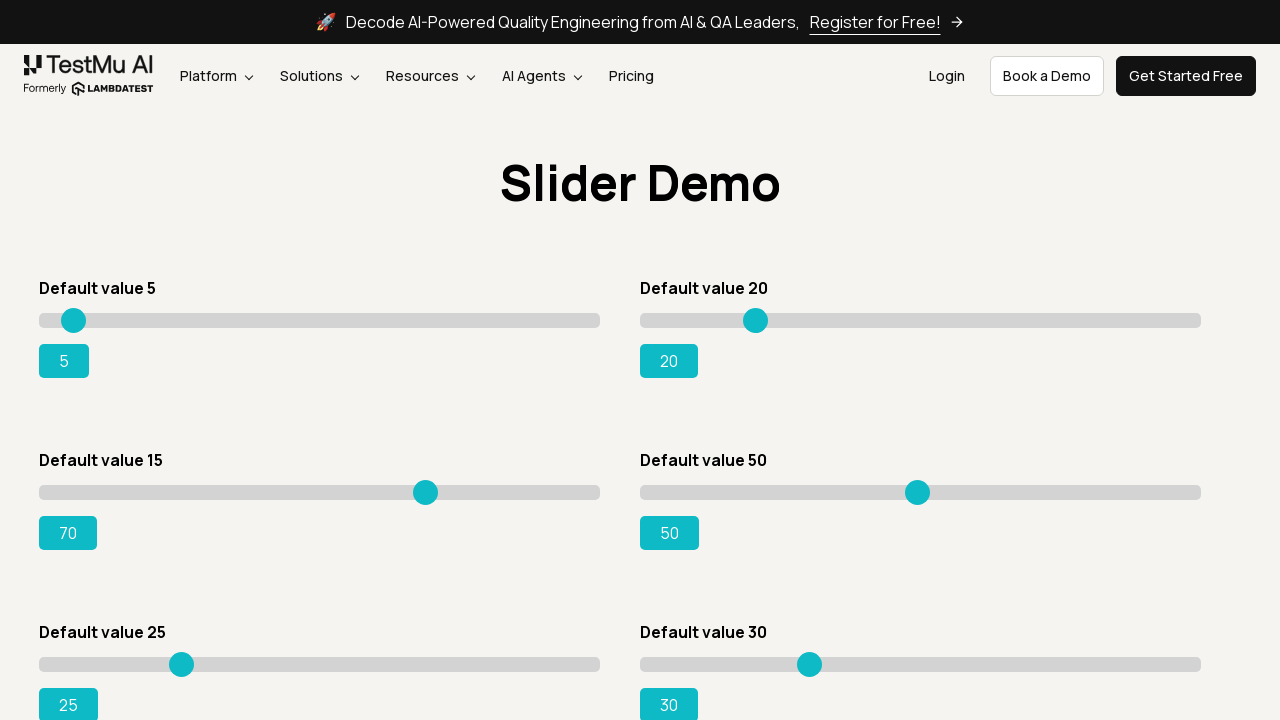

Pressed ArrowRight to move slider towards target value on #slider3 >> internal:role=slider
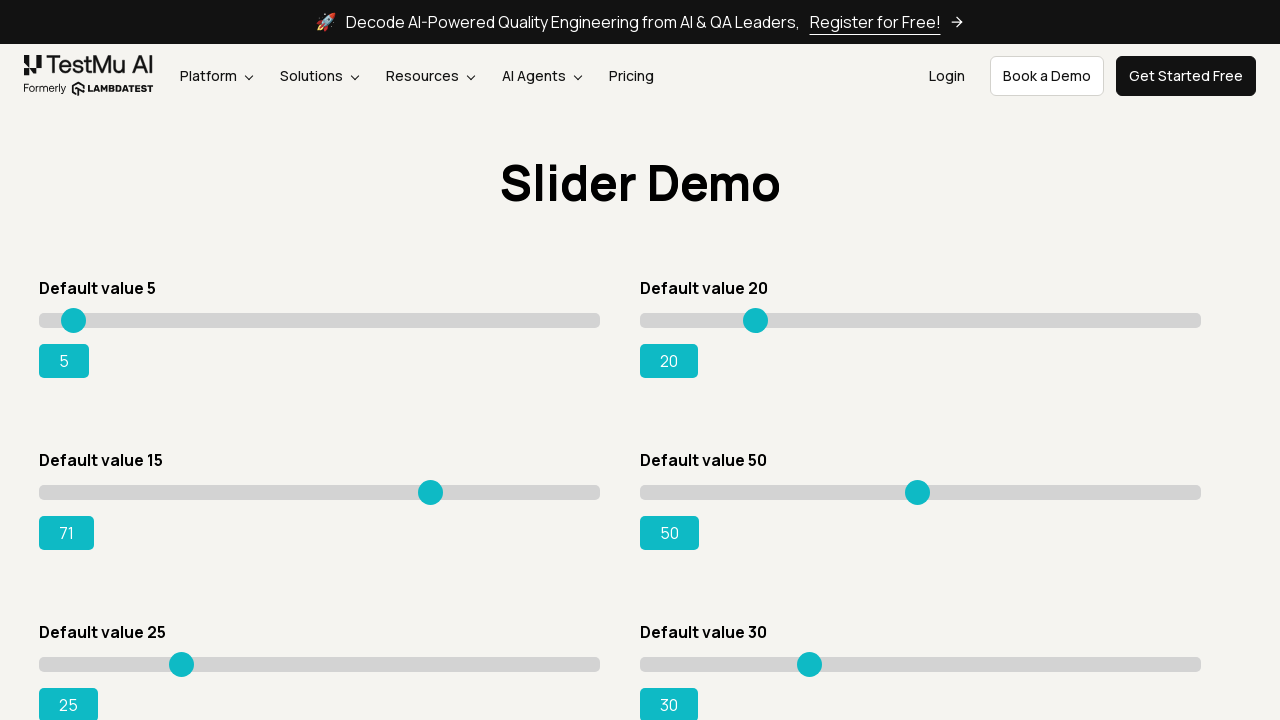

Updated slider value: 71
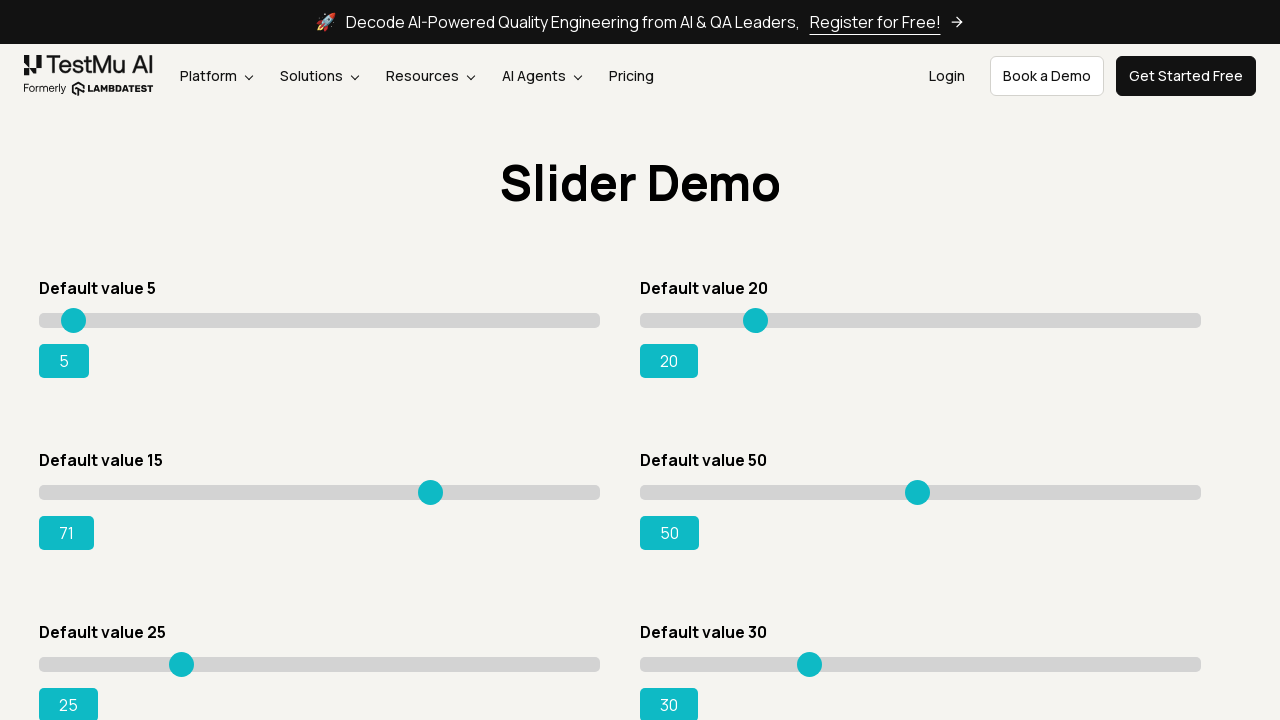

Pressed ArrowRight to move slider towards target value on #slider3 >> internal:role=slider
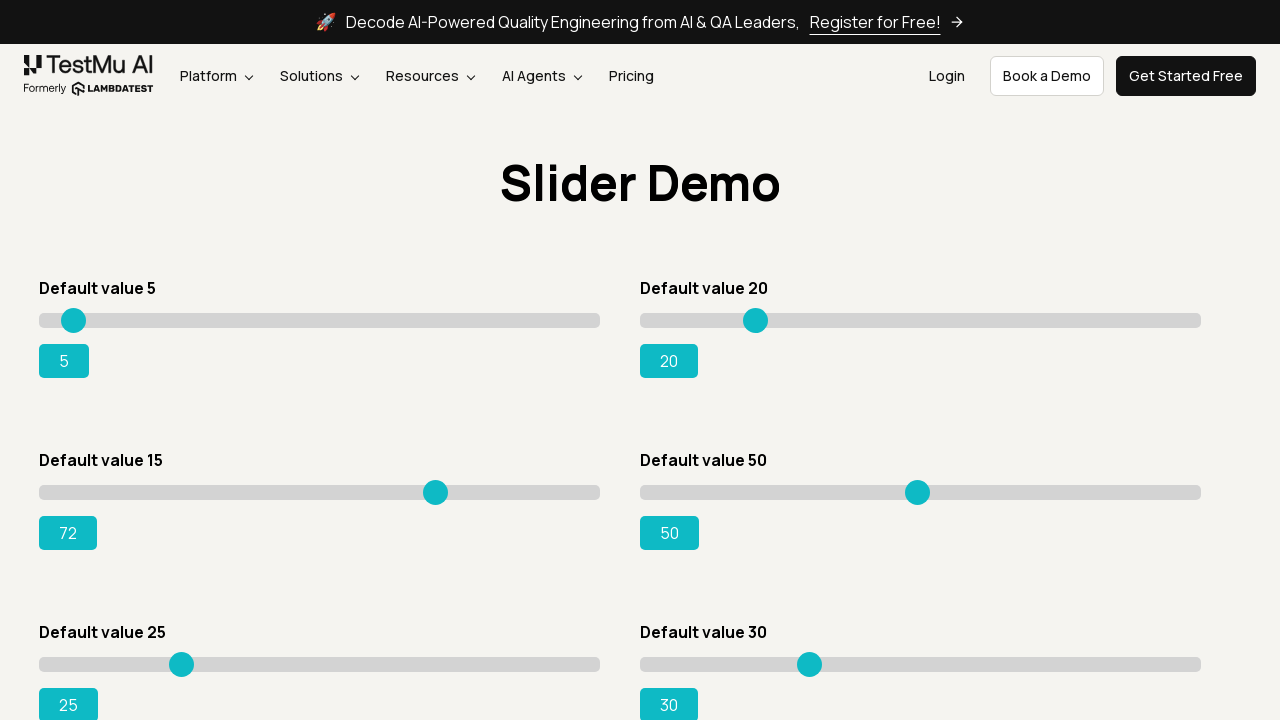

Updated slider value: 72
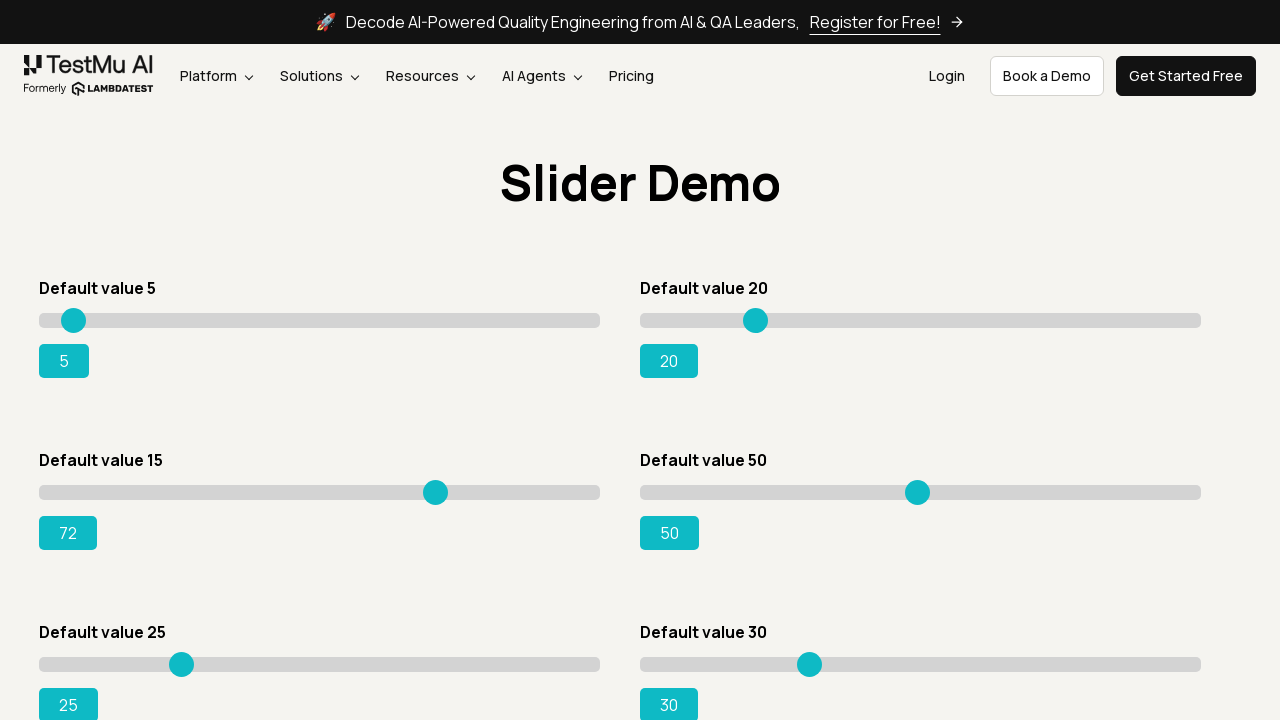

Pressed ArrowRight to move slider towards target value on #slider3 >> internal:role=slider
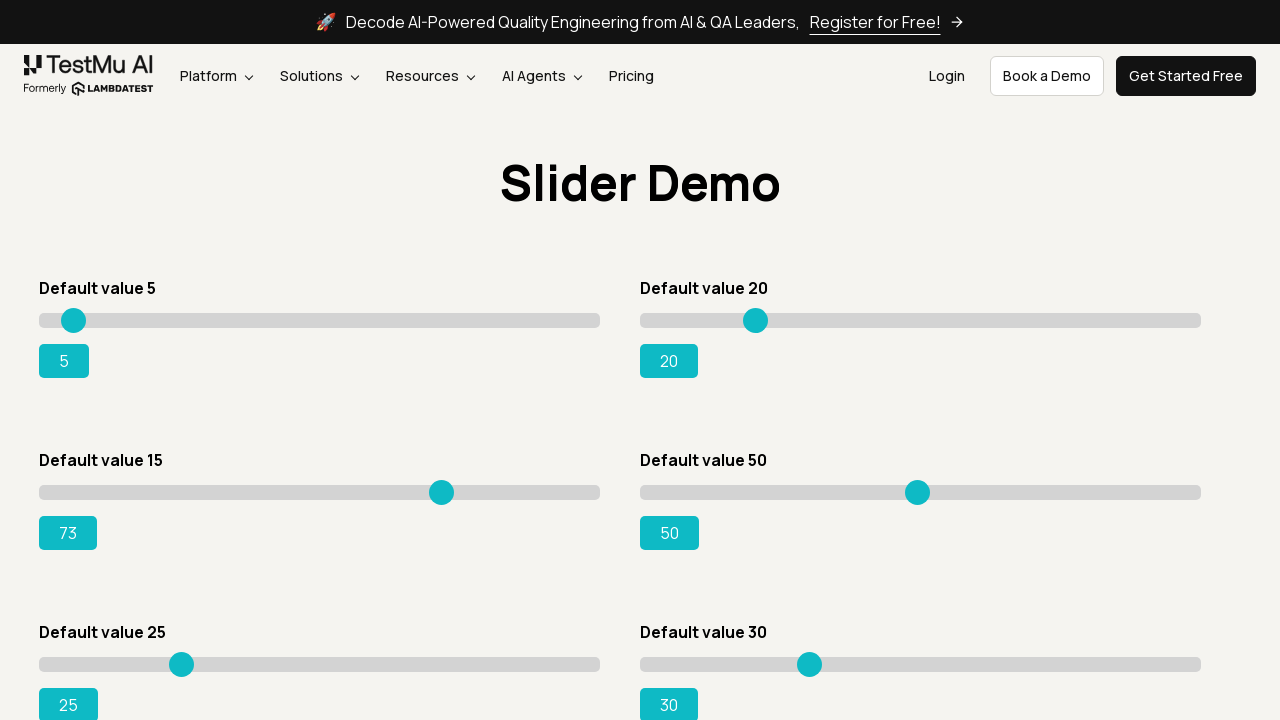

Updated slider value: 73
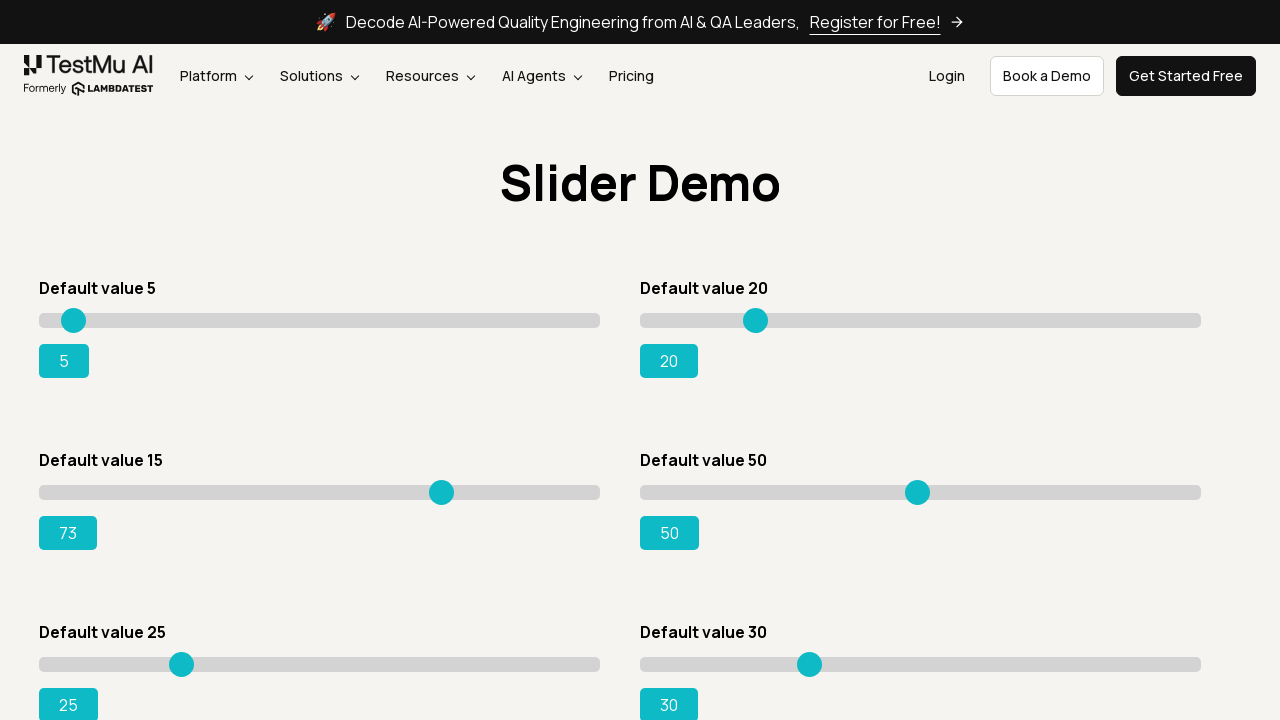

Pressed ArrowRight to move slider towards target value on #slider3 >> internal:role=slider
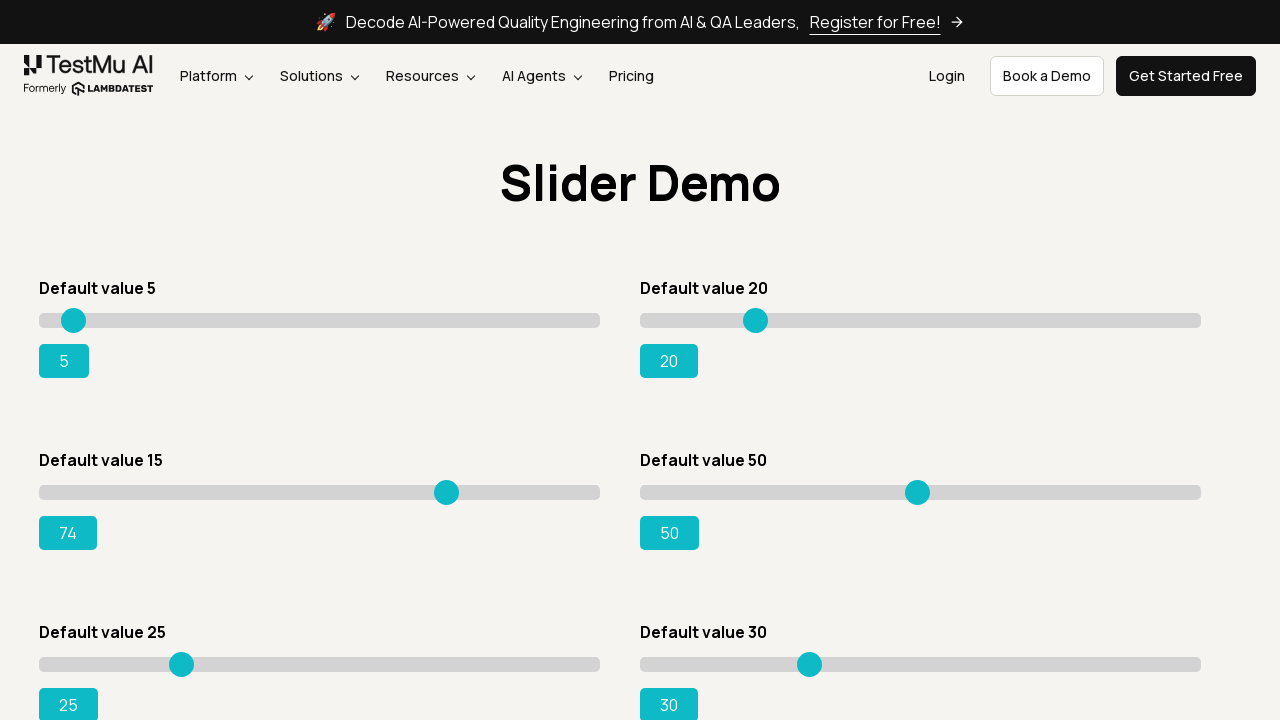

Updated slider value: 74
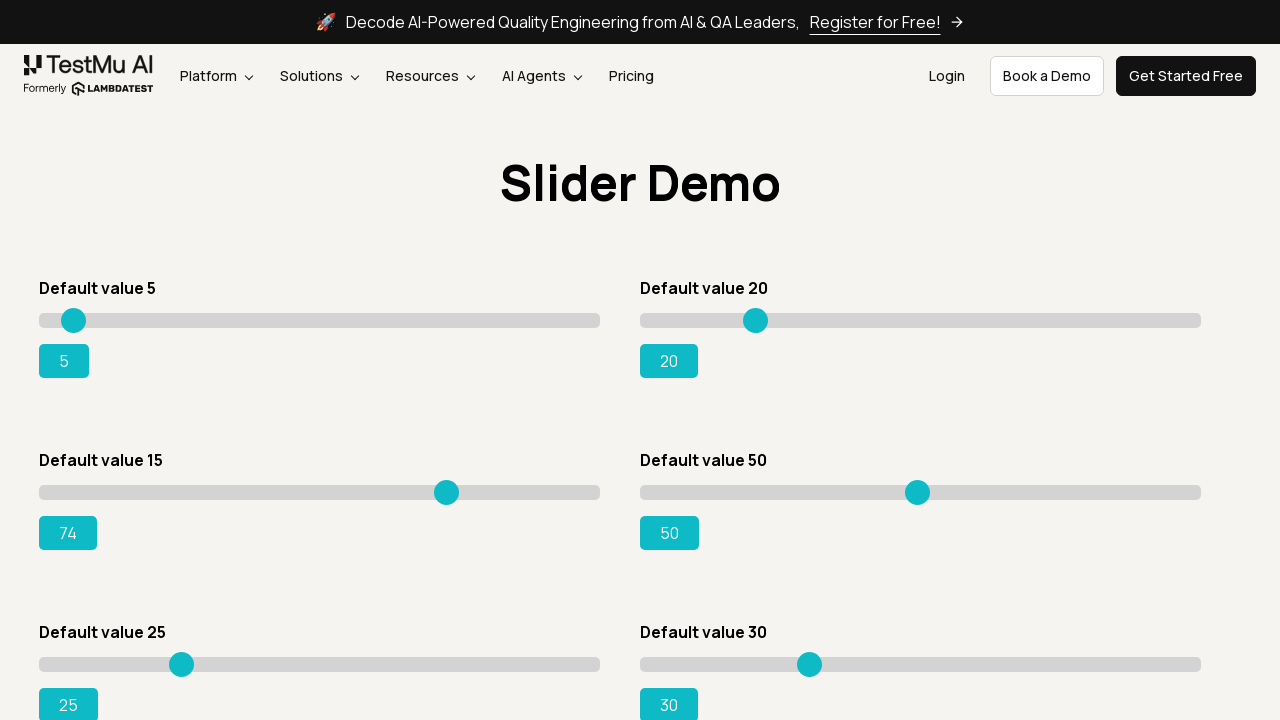

Pressed ArrowRight to move slider towards target value on #slider3 >> internal:role=slider
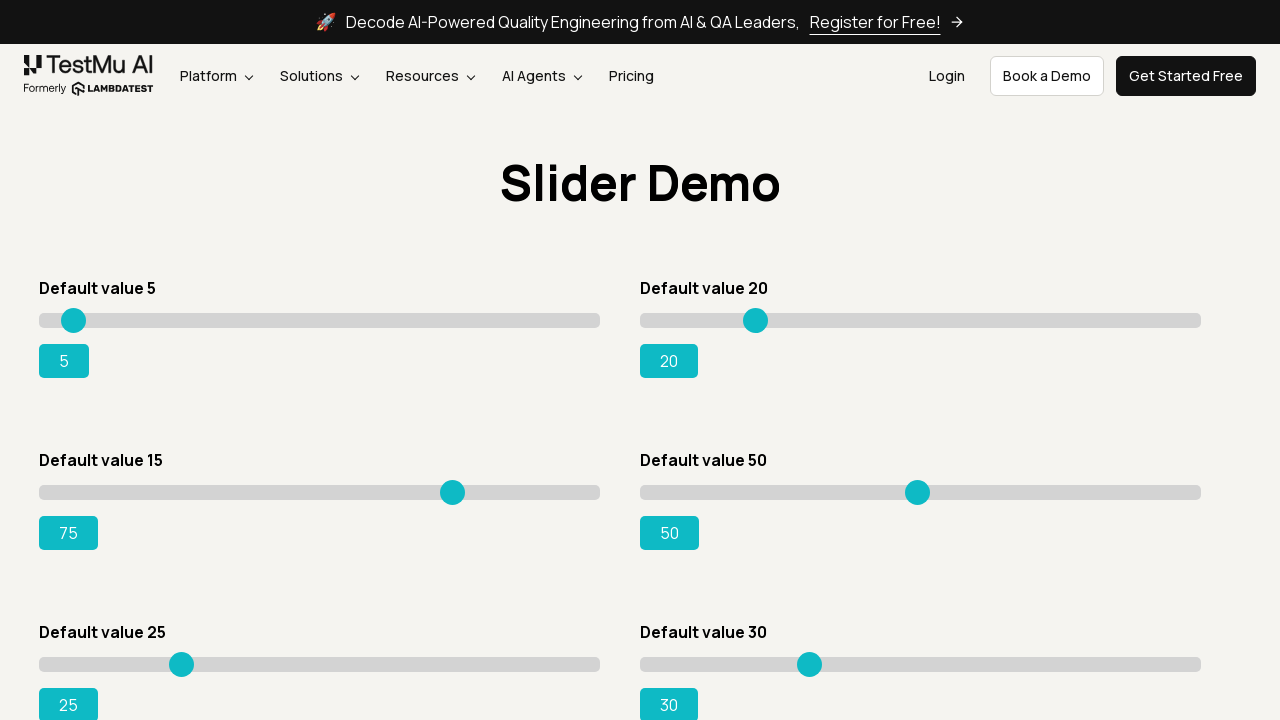

Updated slider value: 75
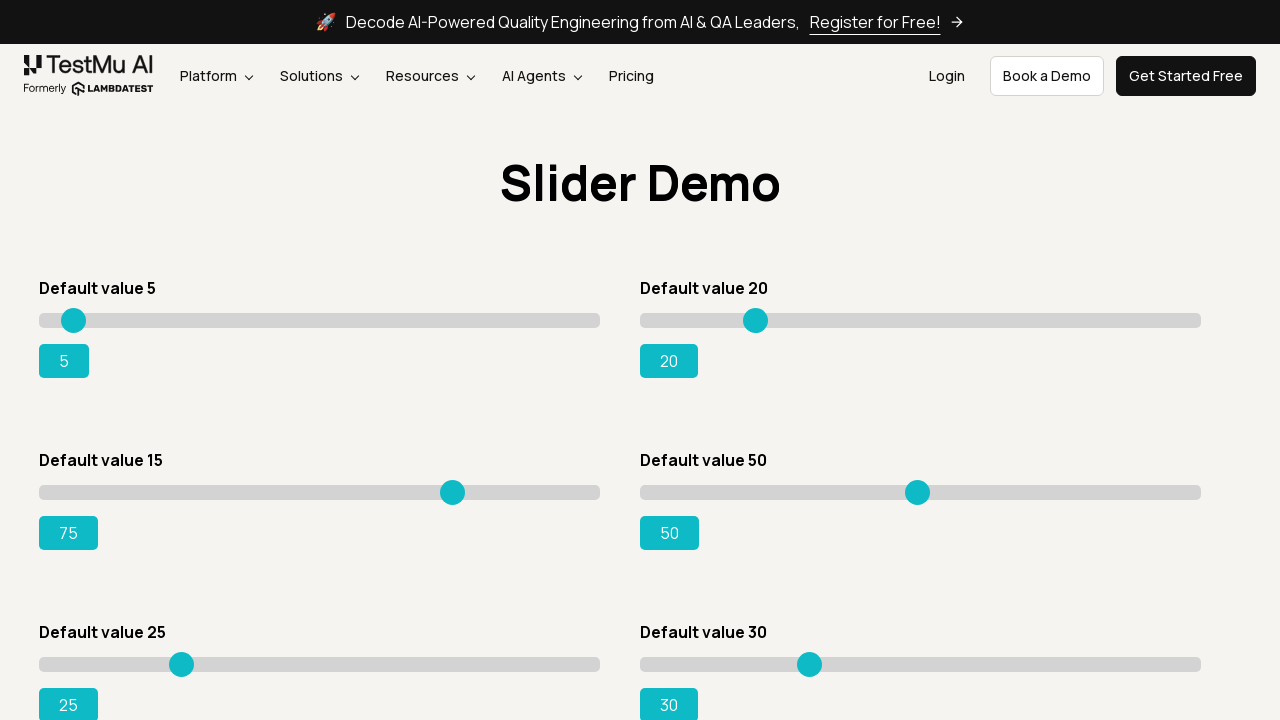

Pressed ArrowRight to move slider towards target value on #slider3 >> internal:role=slider
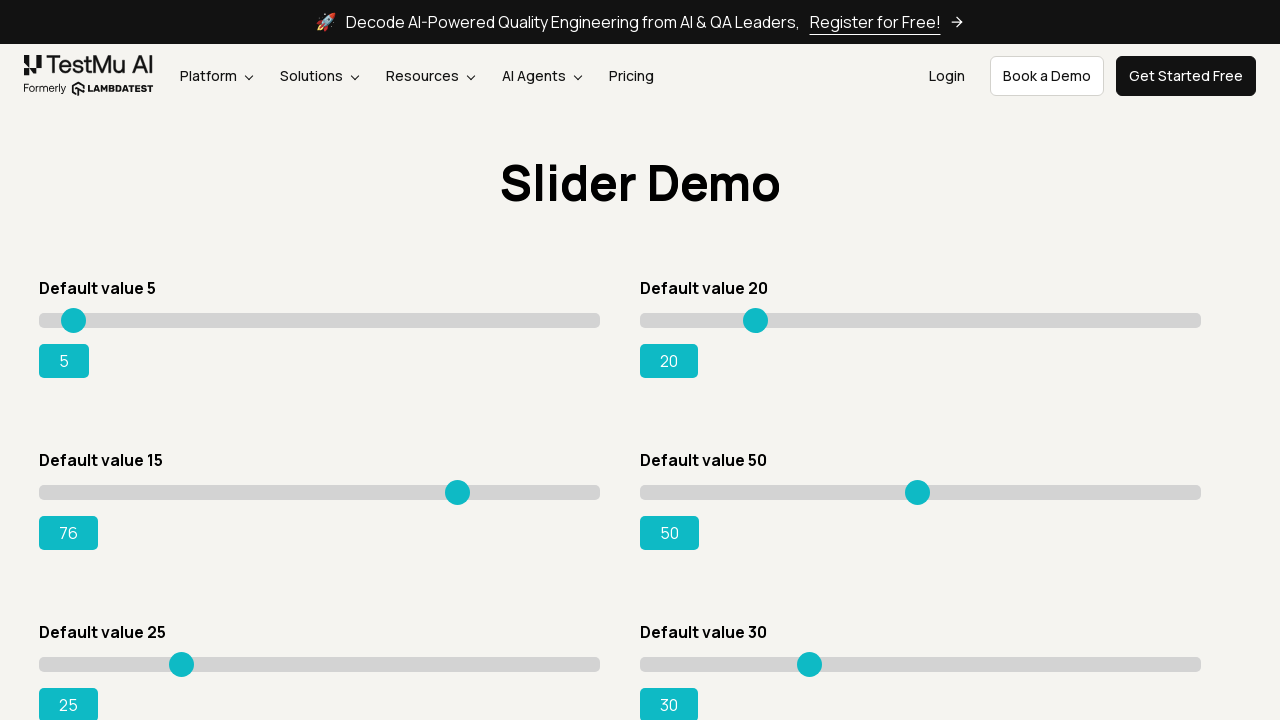

Updated slider value: 76
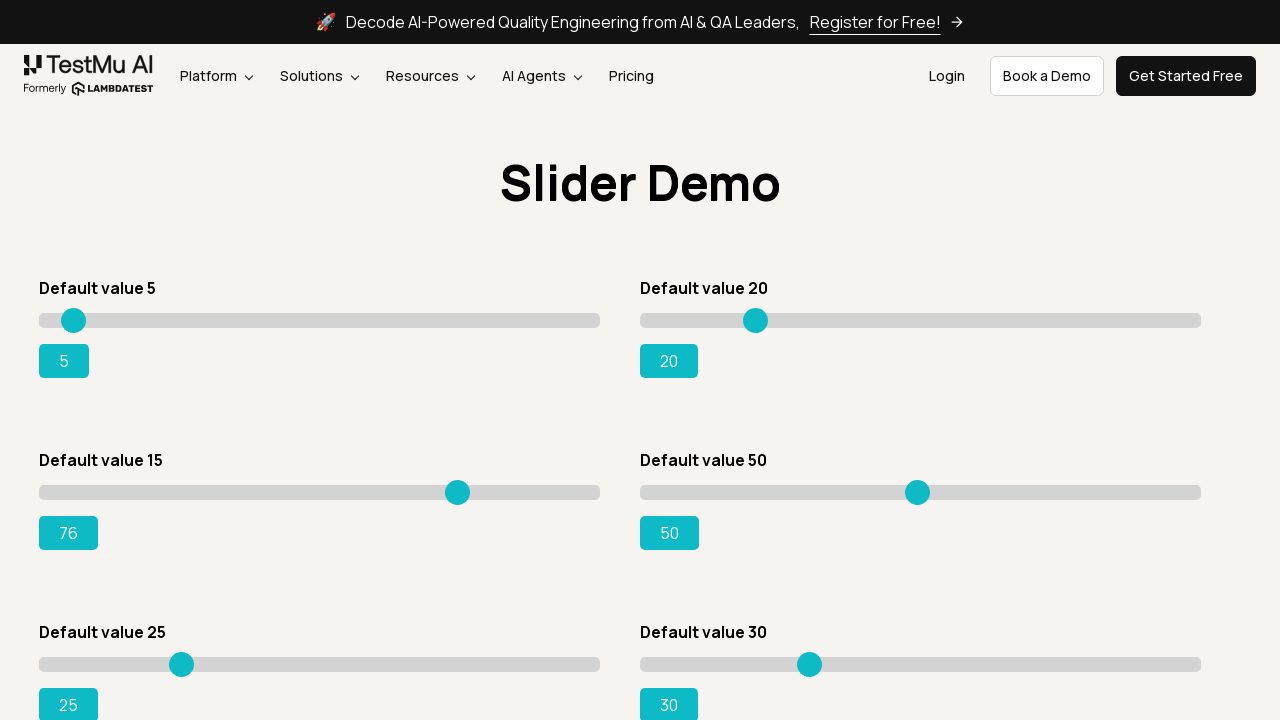

Pressed ArrowRight to move slider towards target value on #slider3 >> internal:role=slider
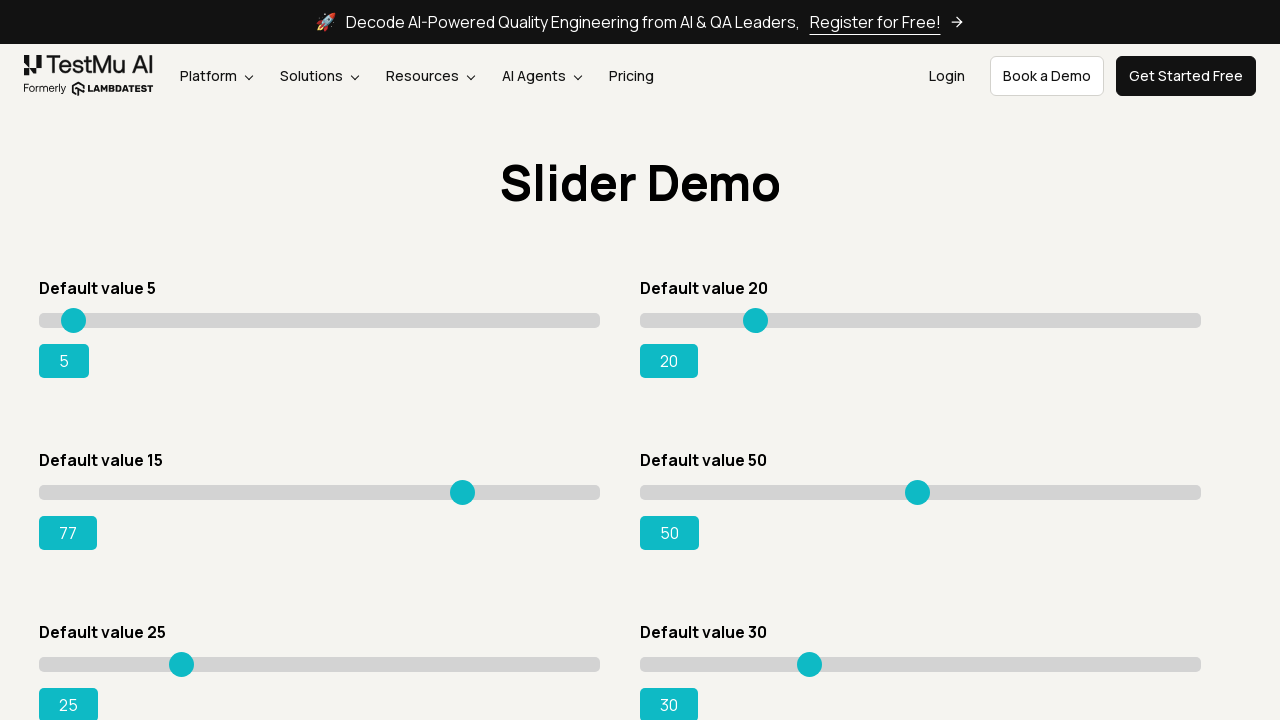

Updated slider value: 77
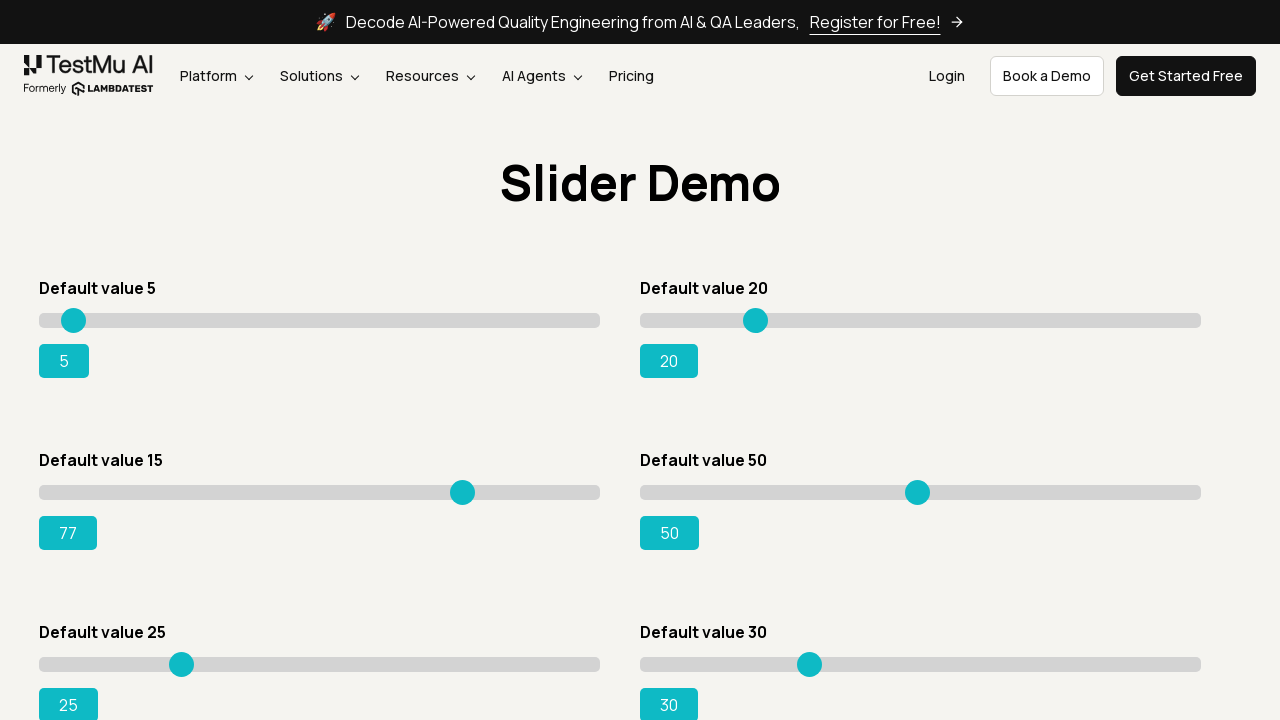

Pressed ArrowRight to move slider towards target value on #slider3 >> internal:role=slider
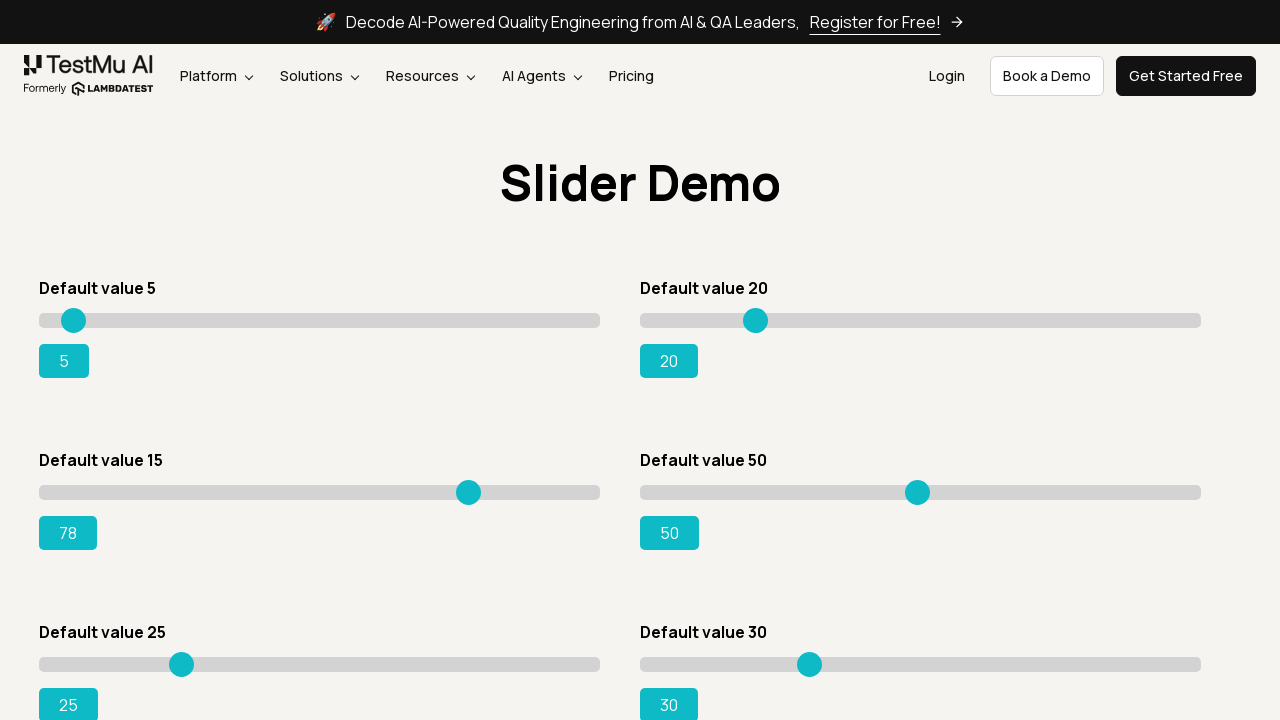

Updated slider value: 78
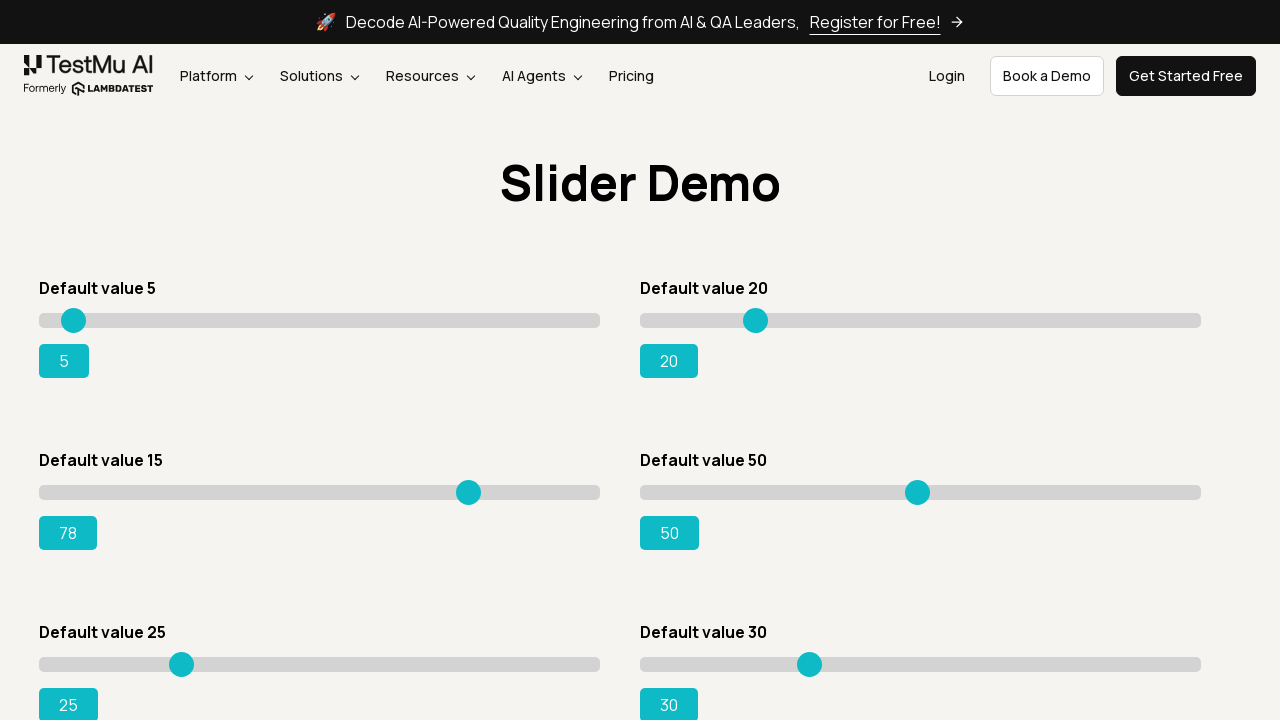

Pressed ArrowRight to move slider towards target value on #slider3 >> internal:role=slider
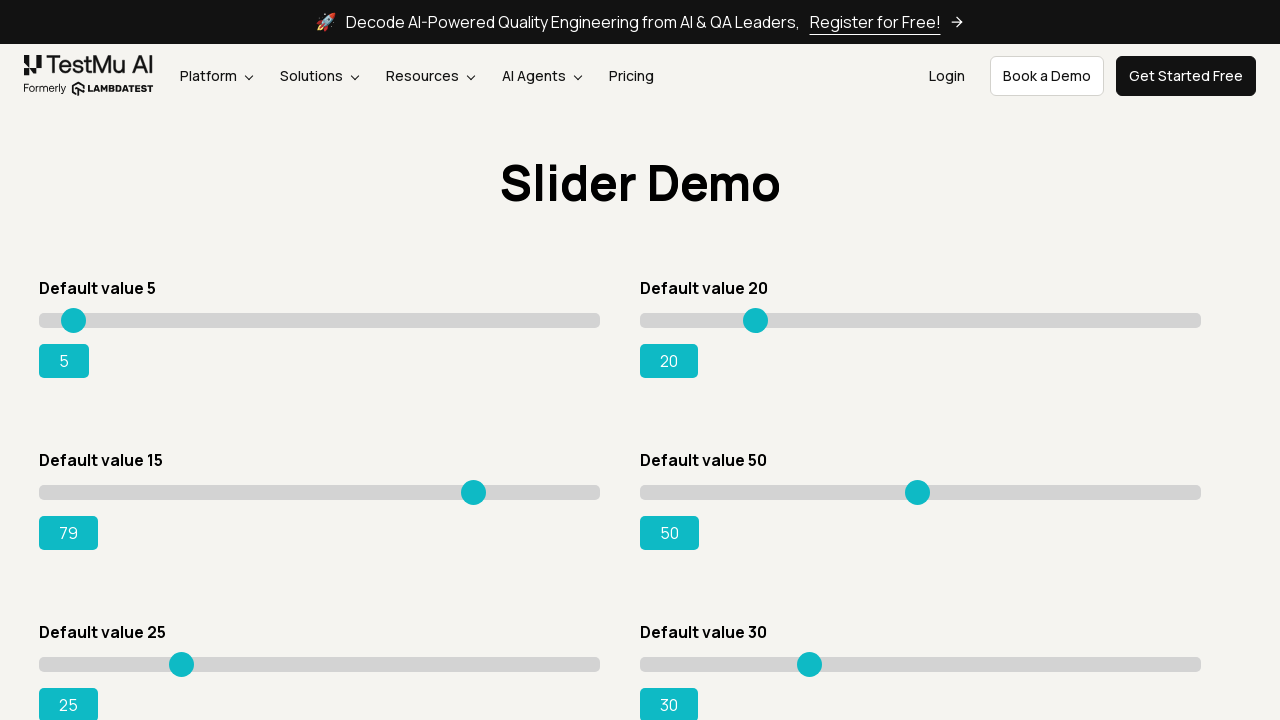

Updated slider value: 79
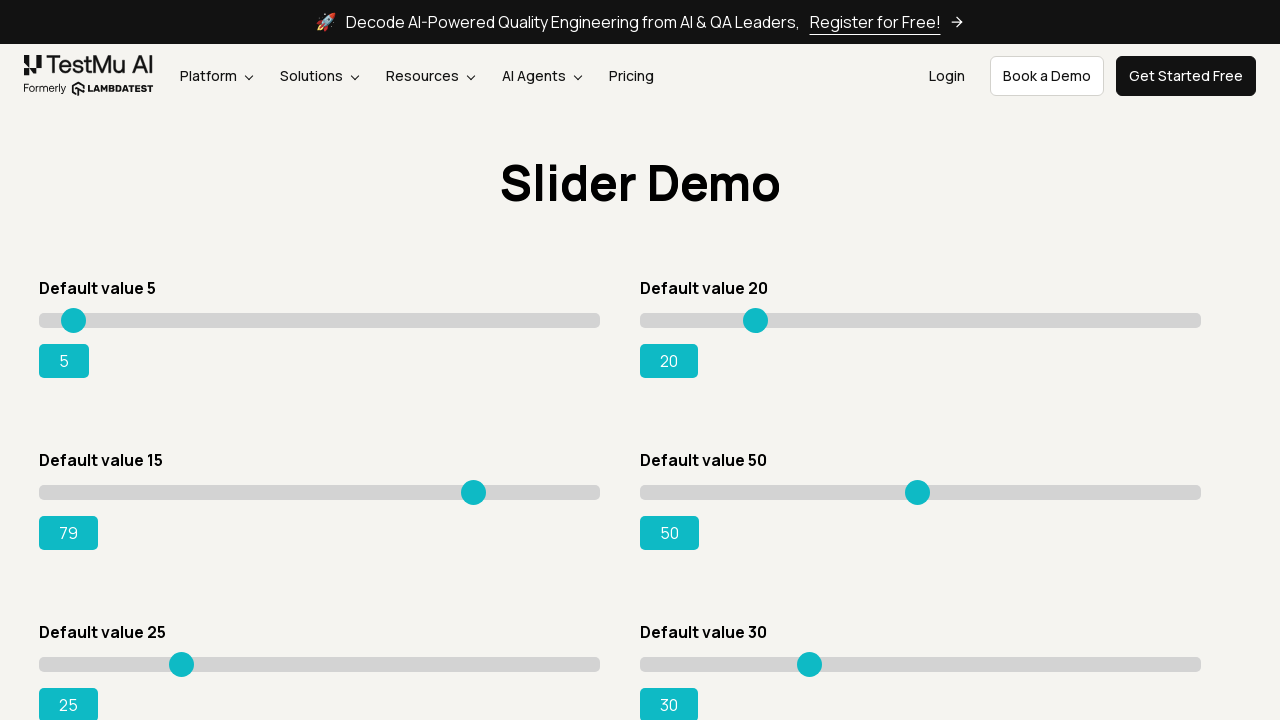

Pressed ArrowRight to move slider towards target value on #slider3 >> internal:role=slider
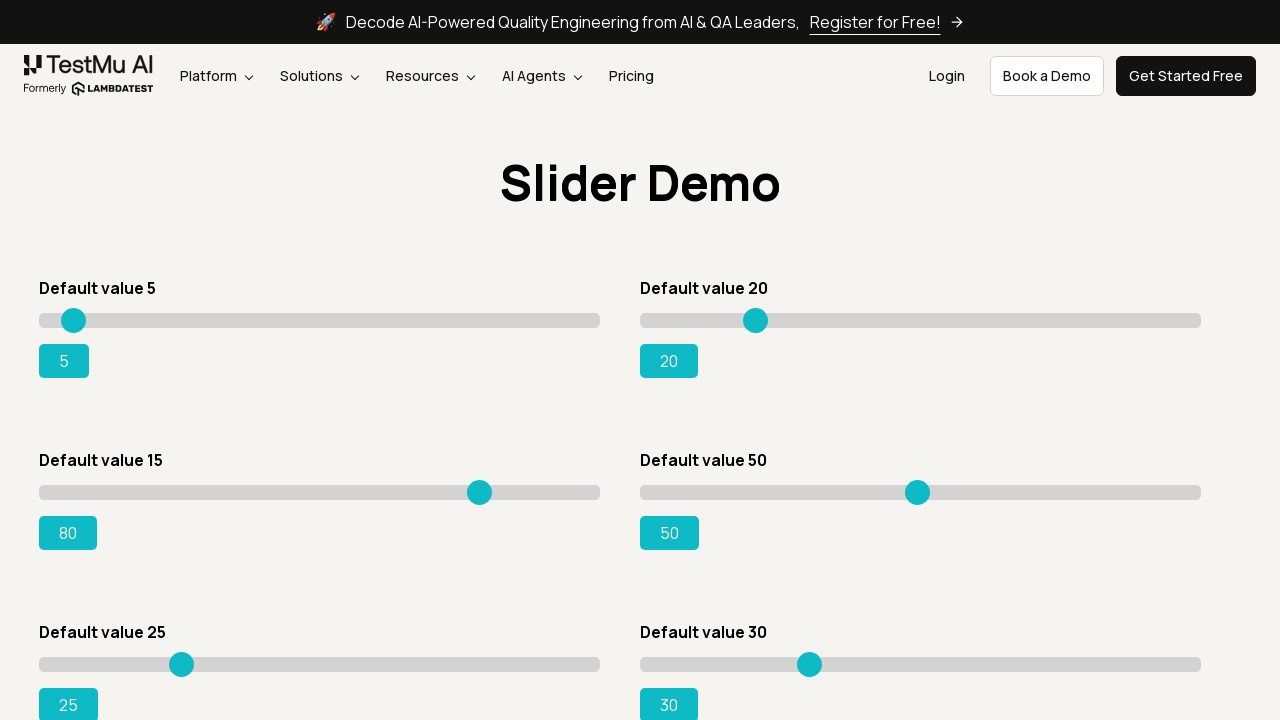

Updated slider value: 80
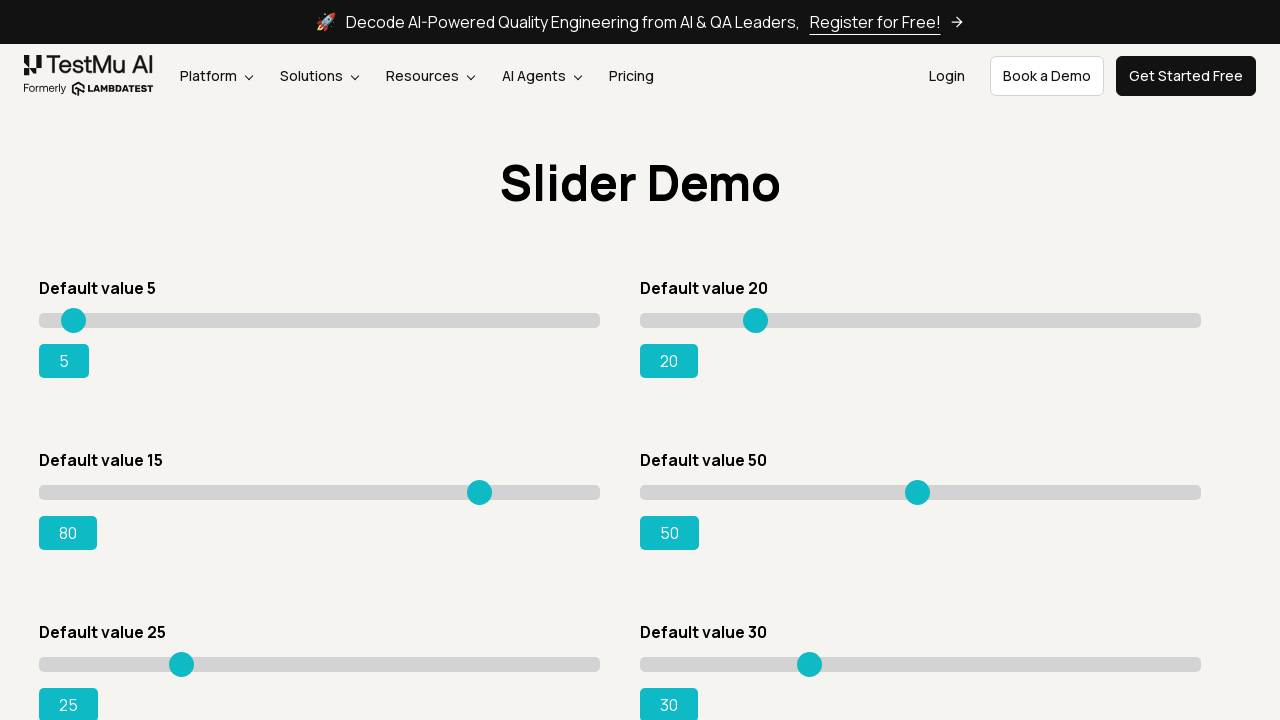

Pressed ArrowRight to move slider towards target value on #slider3 >> internal:role=slider
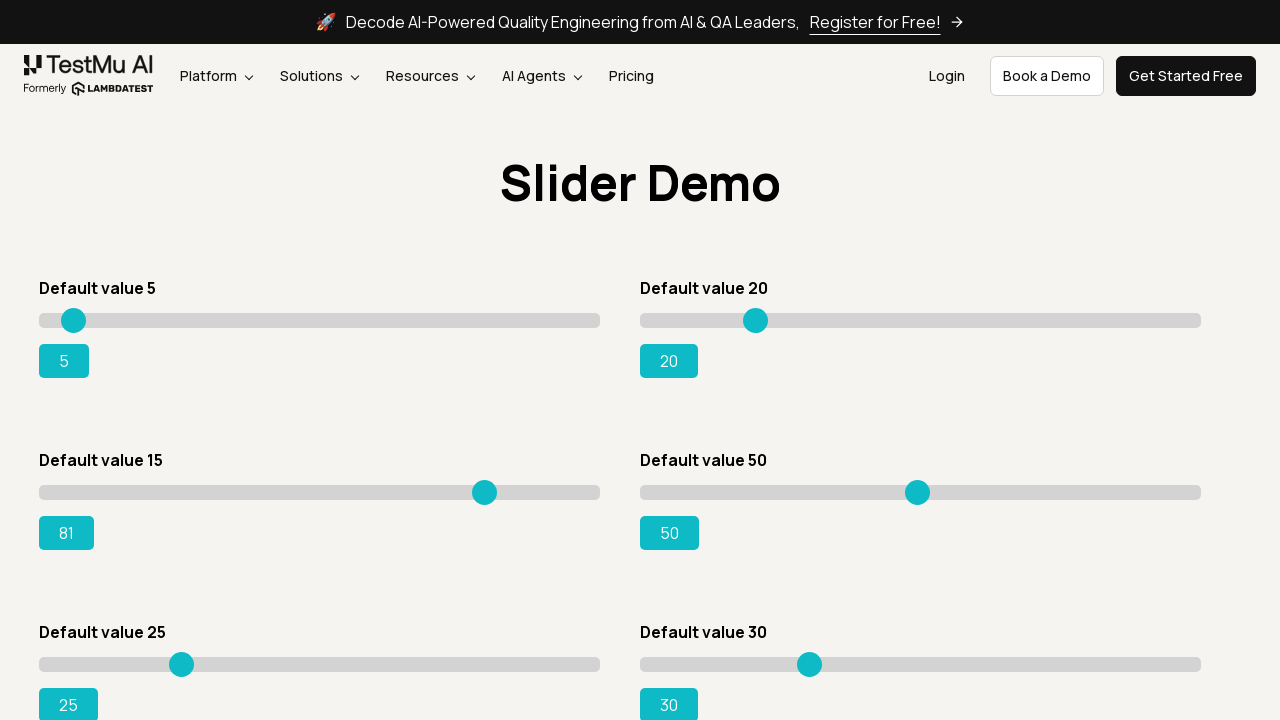

Updated slider value: 81
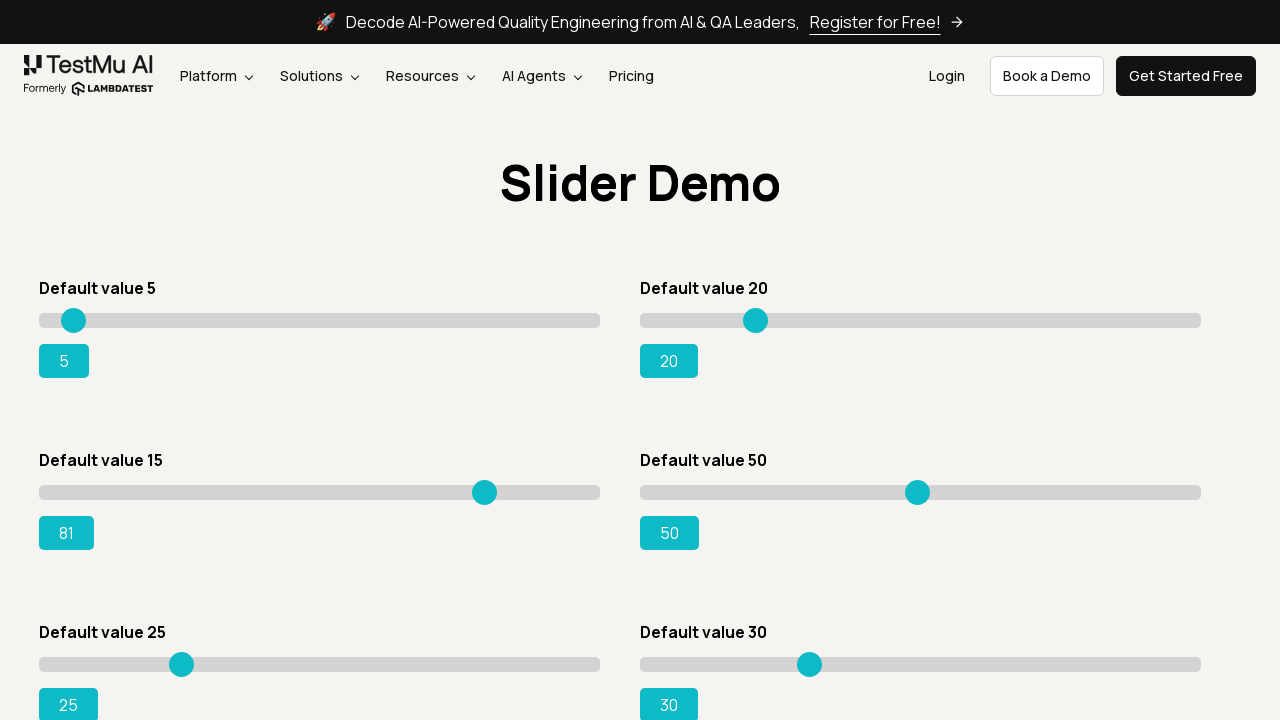

Pressed ArrowRight to move slider towards target value on #slider3 >> internal:role=slider
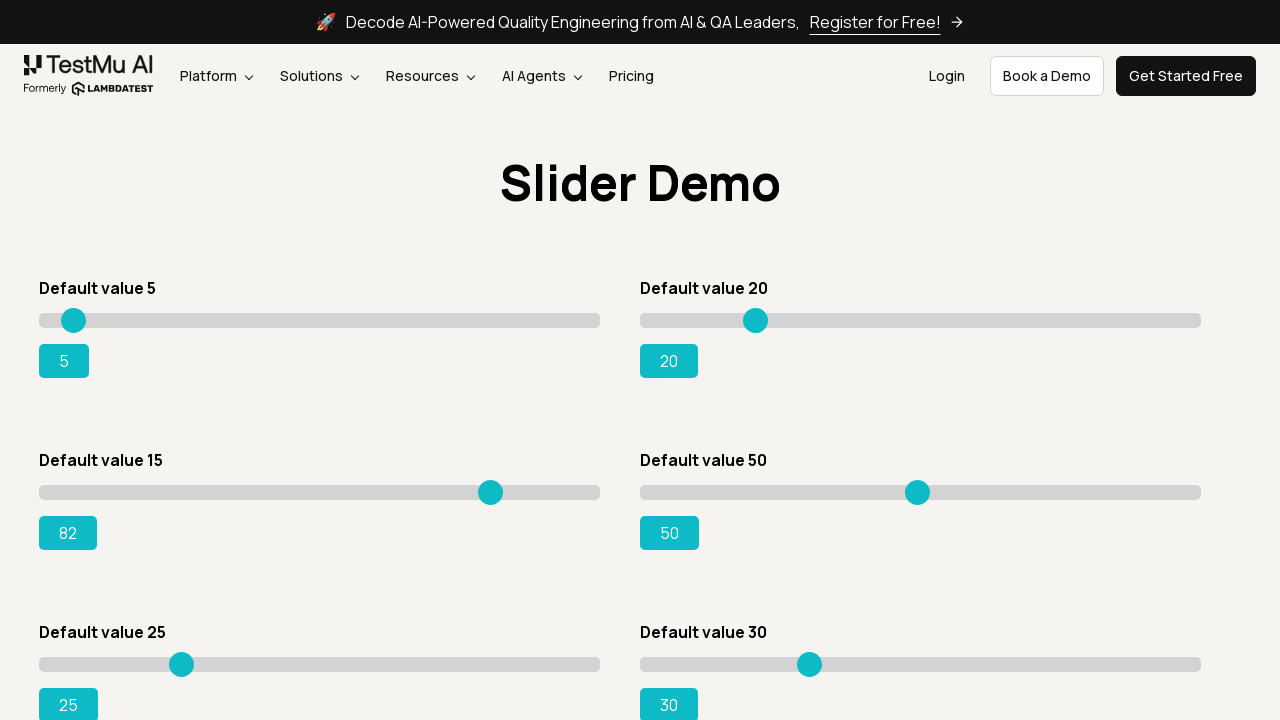

Updated slider value: 82
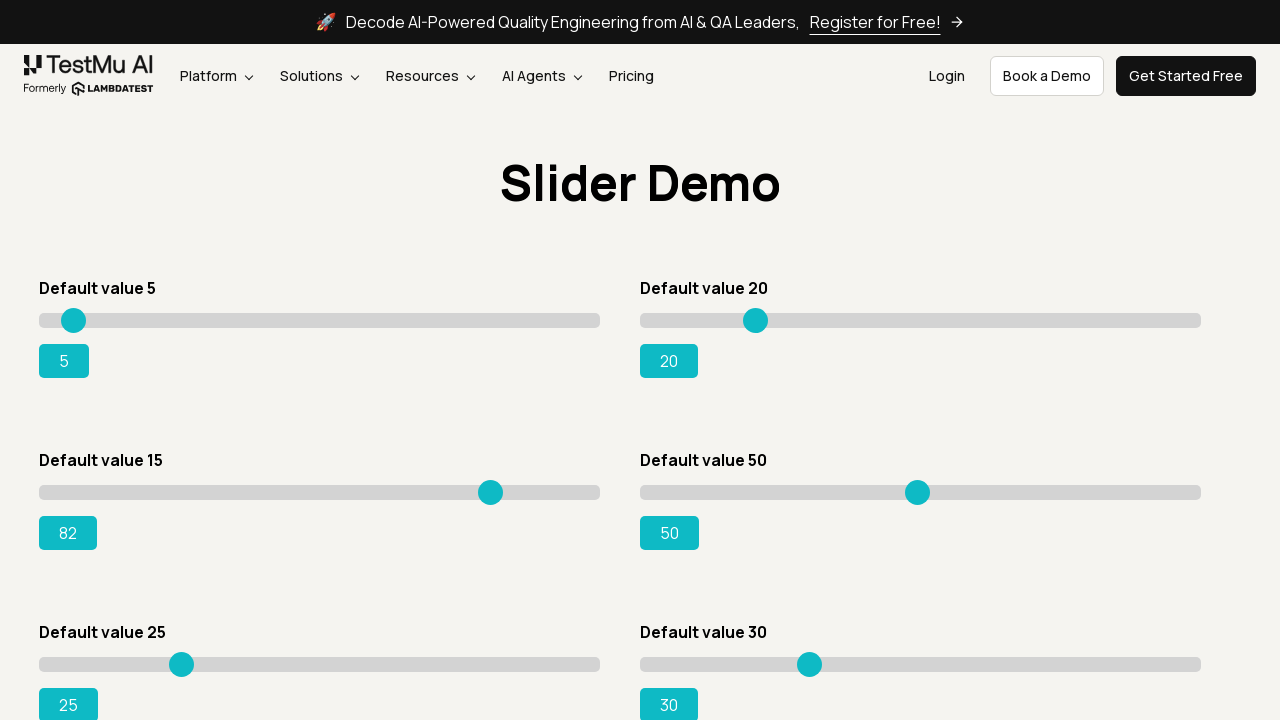

Pressed ArrowRight to move slider towards target value on #slider3 >> internal:role=slider
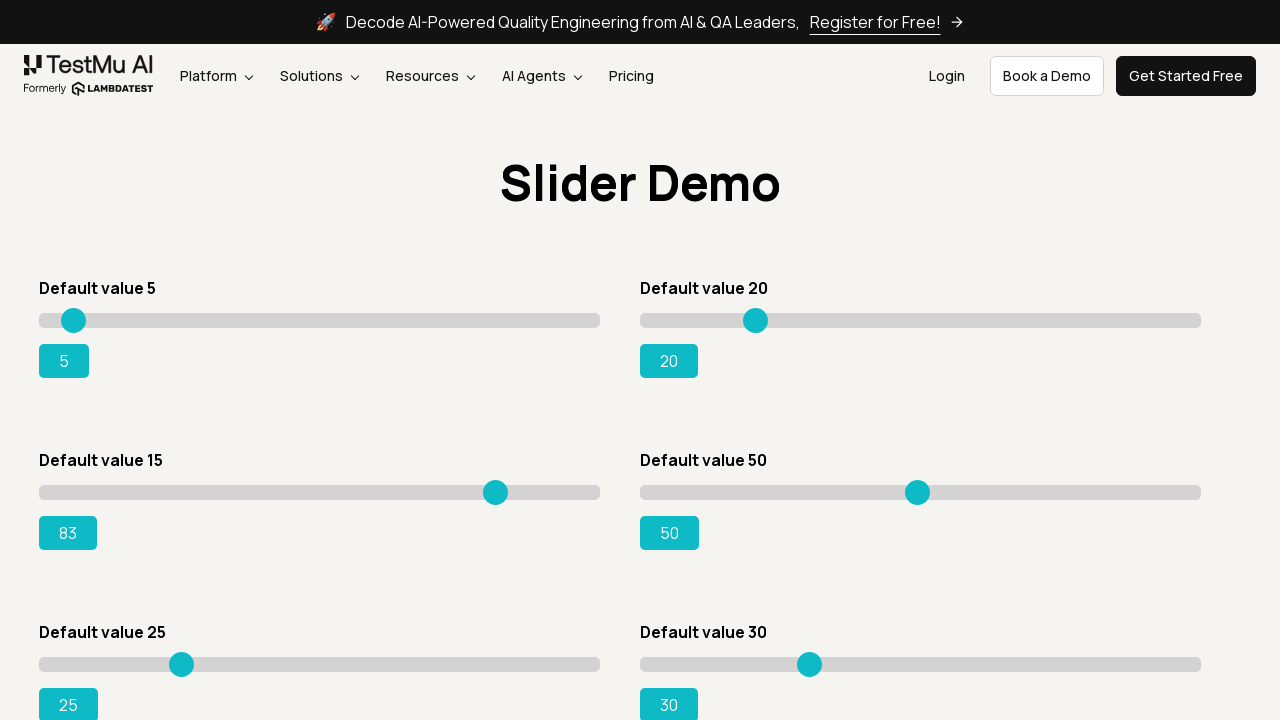

Updated slider value: 83
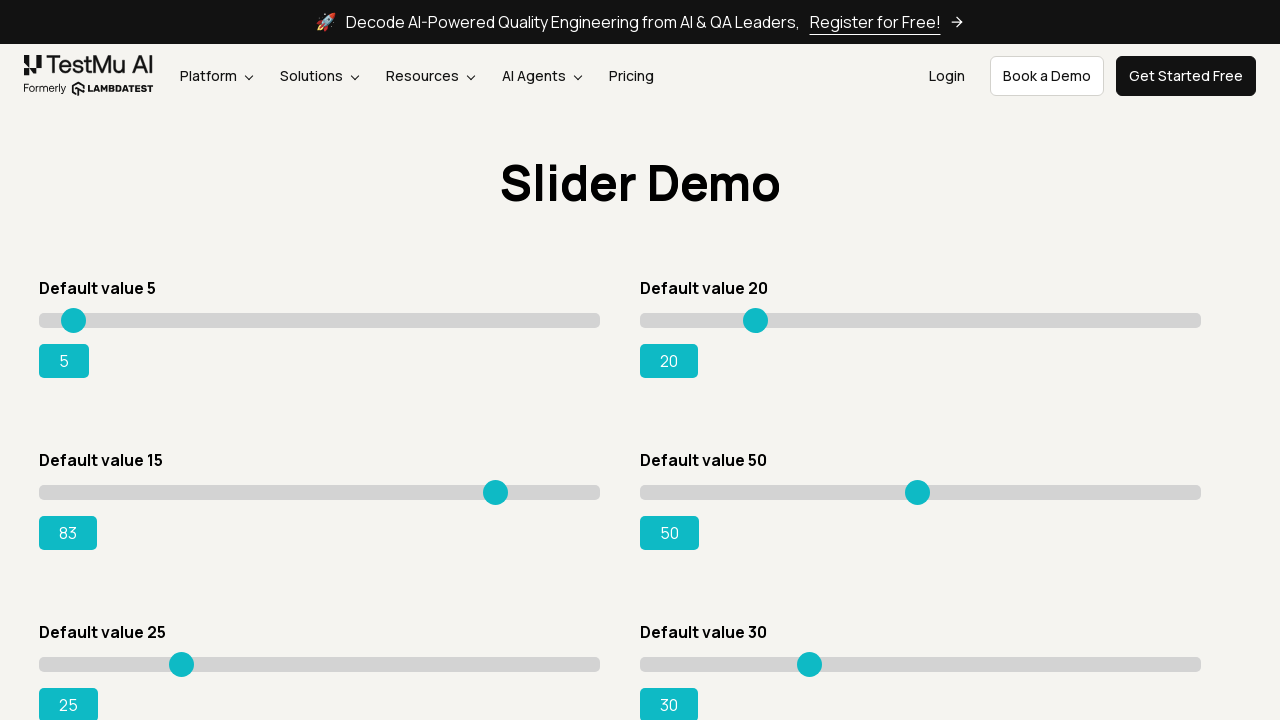

Pressed ArrowRight to move slider towards target value on #slider3 >> internal:role=slider
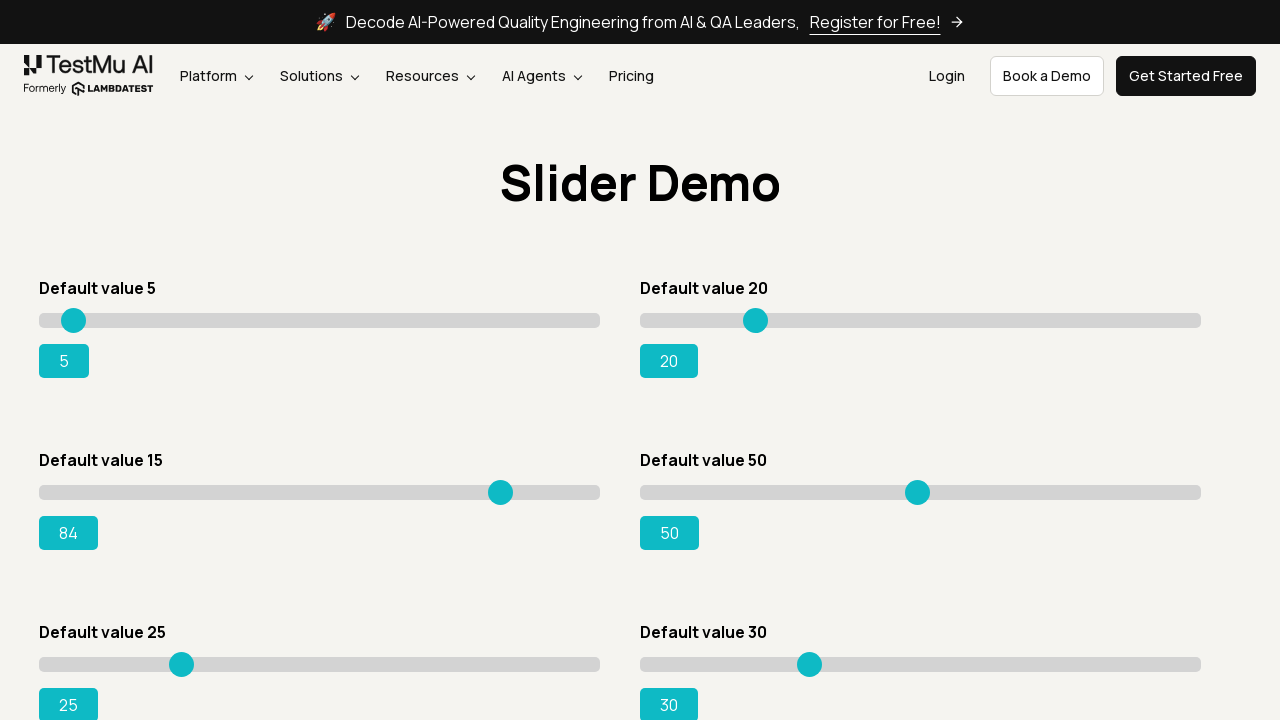

Updated slider value: 84
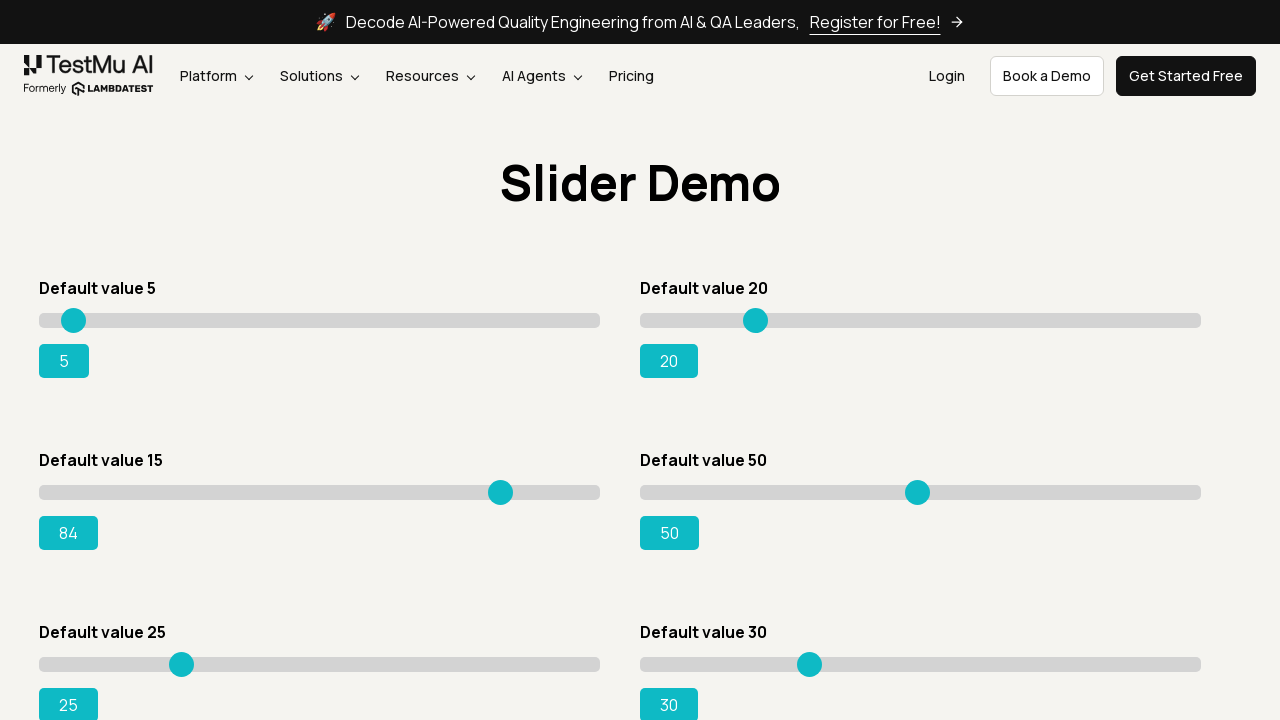

Pressed ArrowRight to move slider towards target value on #slider3 >> internal:role=slider
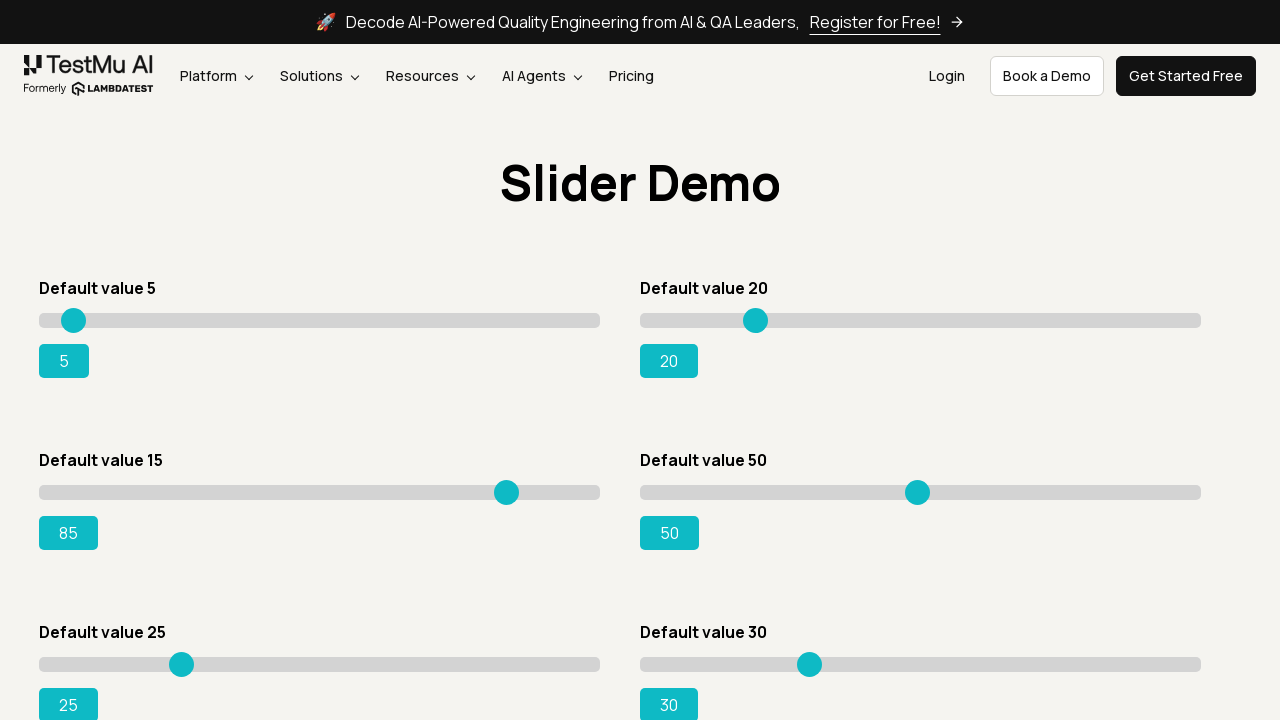

Updated slider value: 85
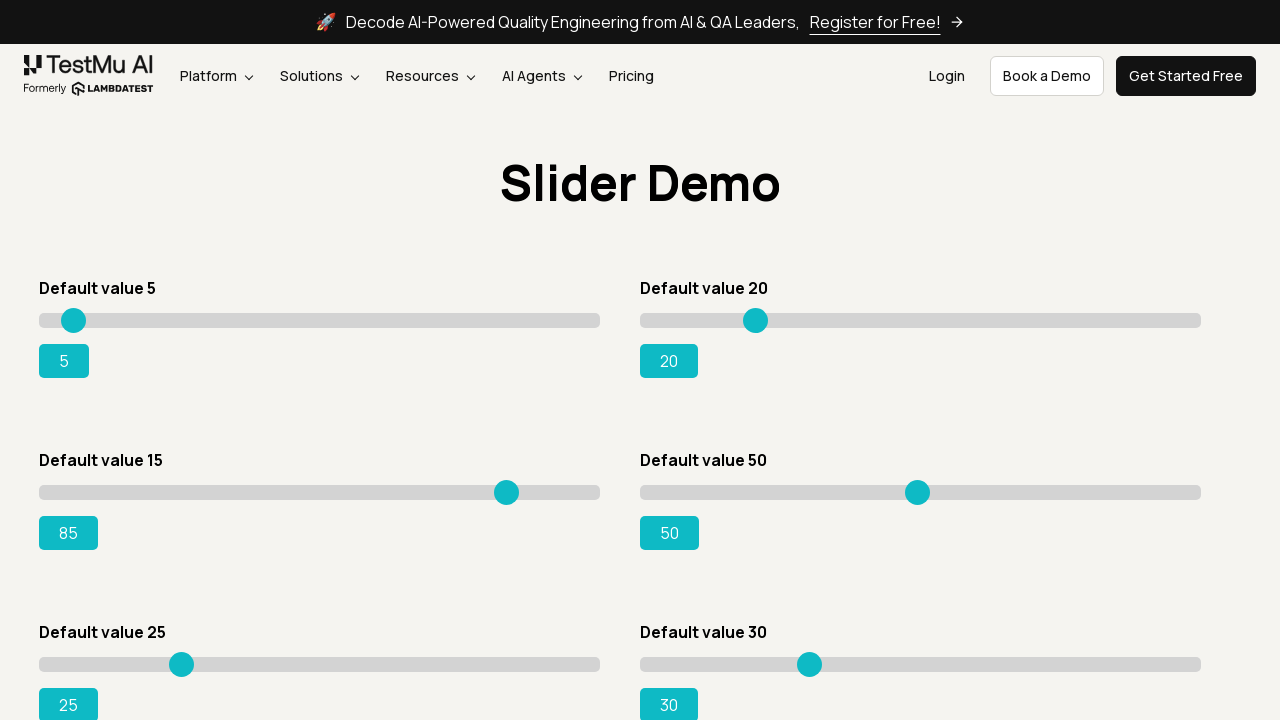

Pressed ArrowRight to move slider towards target value on #slider3 >> internal:role=slider
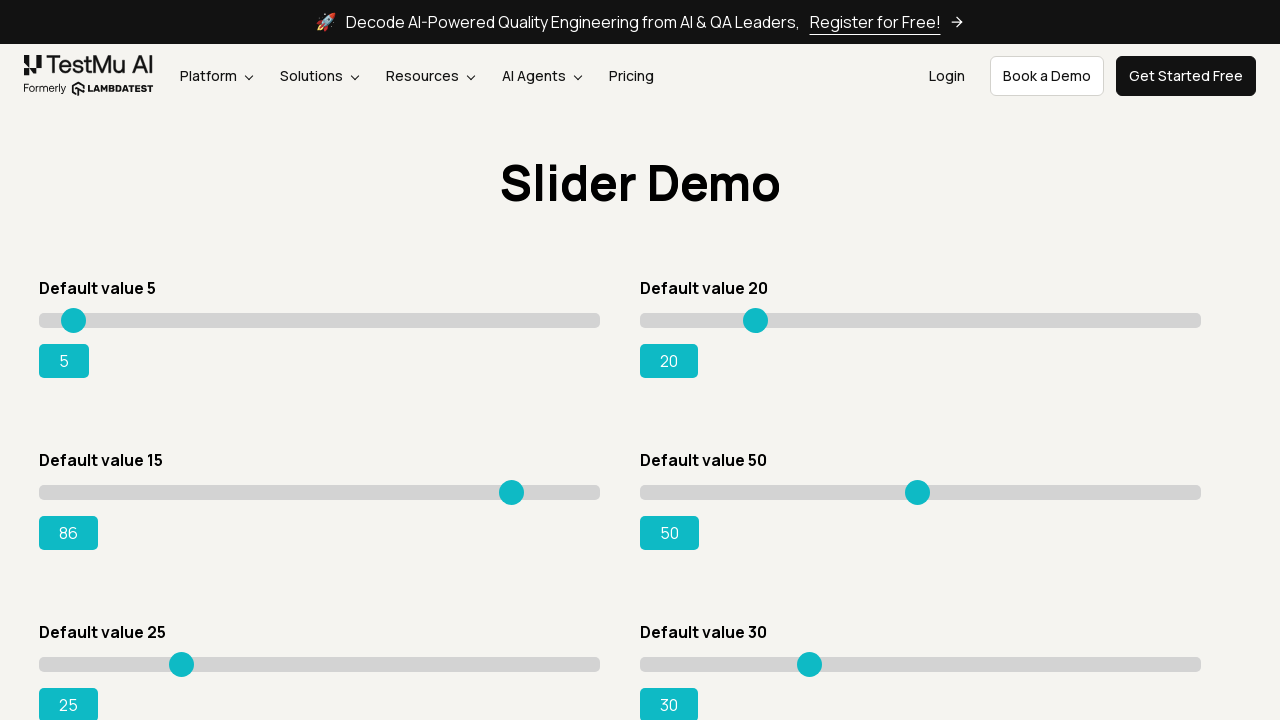

Updated slider value: 86
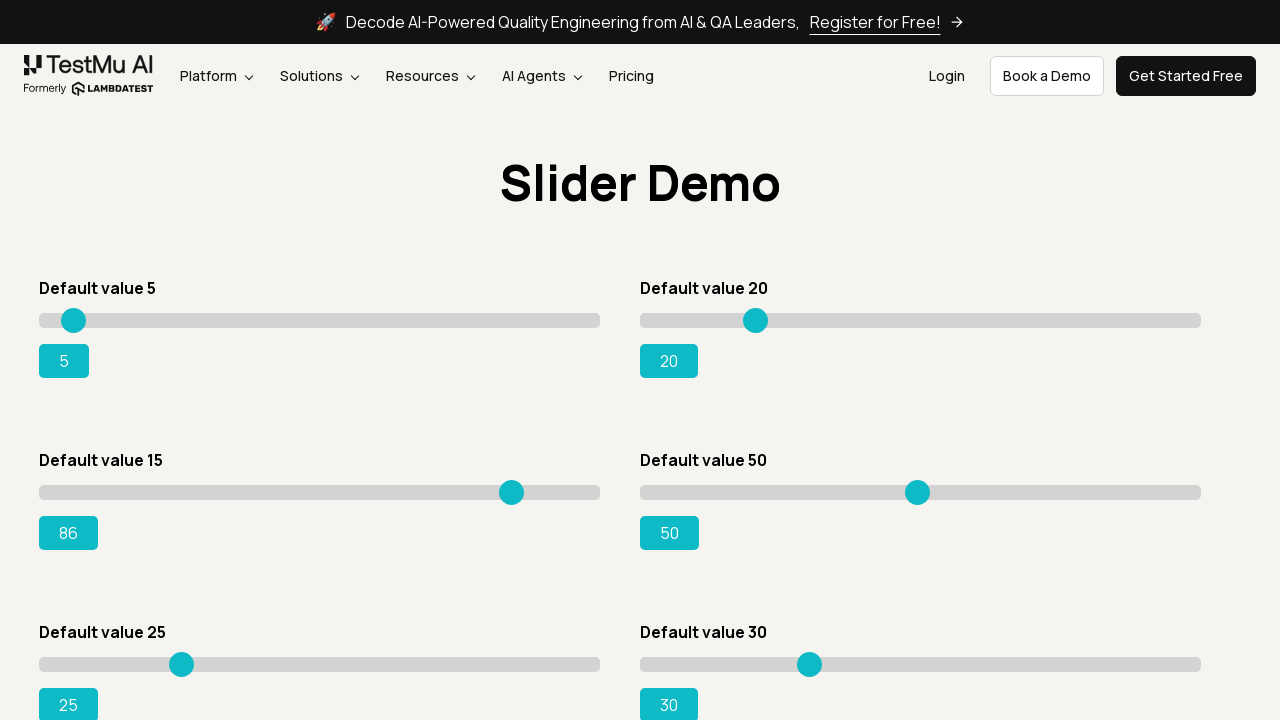

Pressed ArrowRight to move slider towards target value on #slider3 >> internal:role=slider
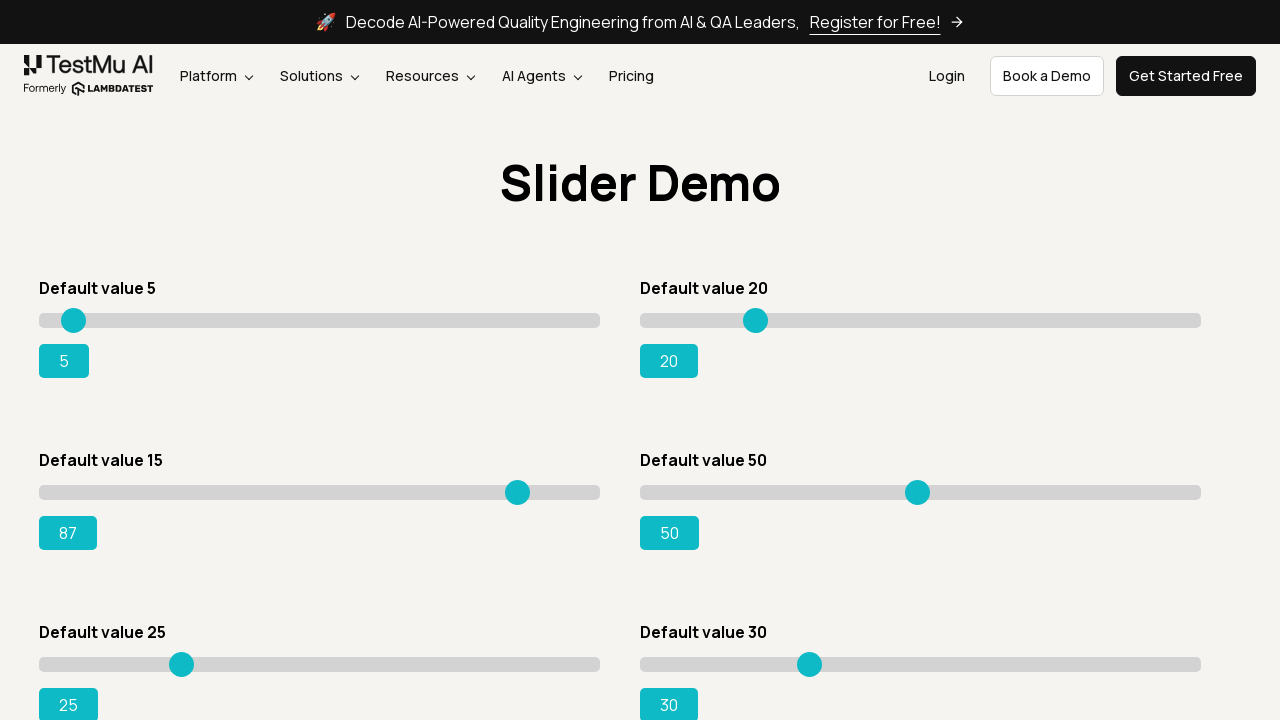

Updated slider value: 87
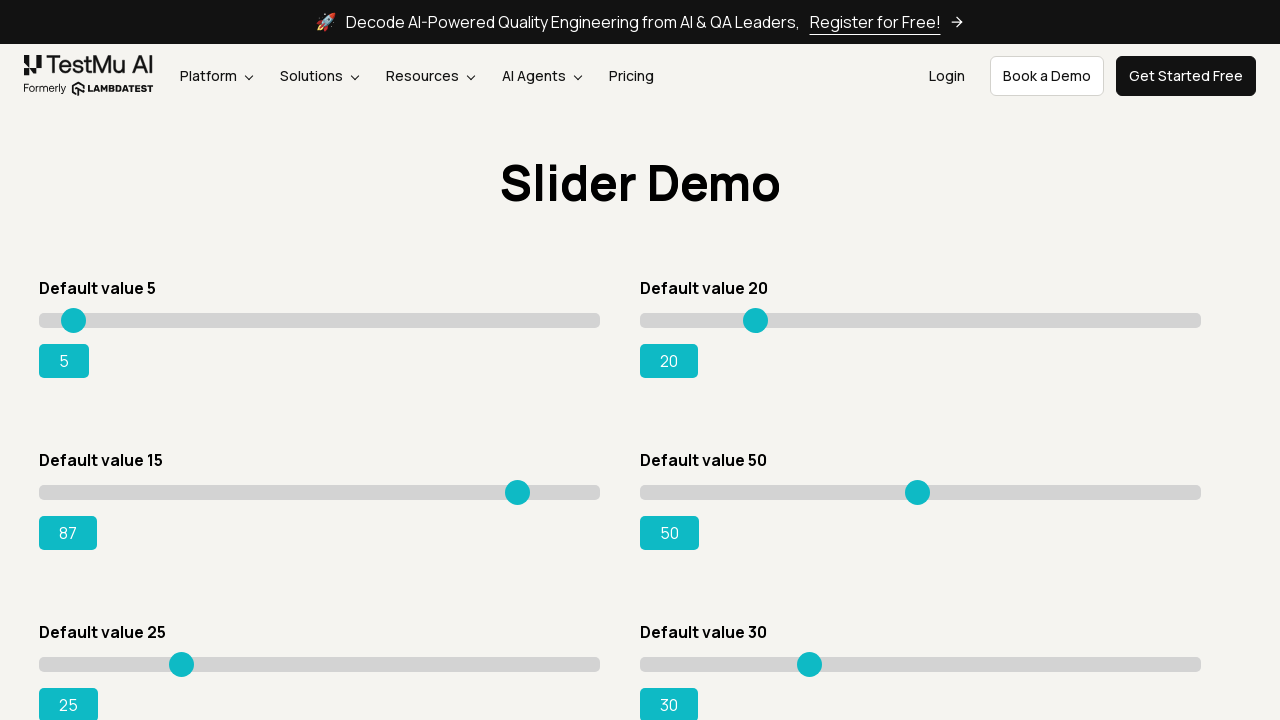

Pressed ArrowRight to move slider towards target value on #slider3 >> internal:role=slider
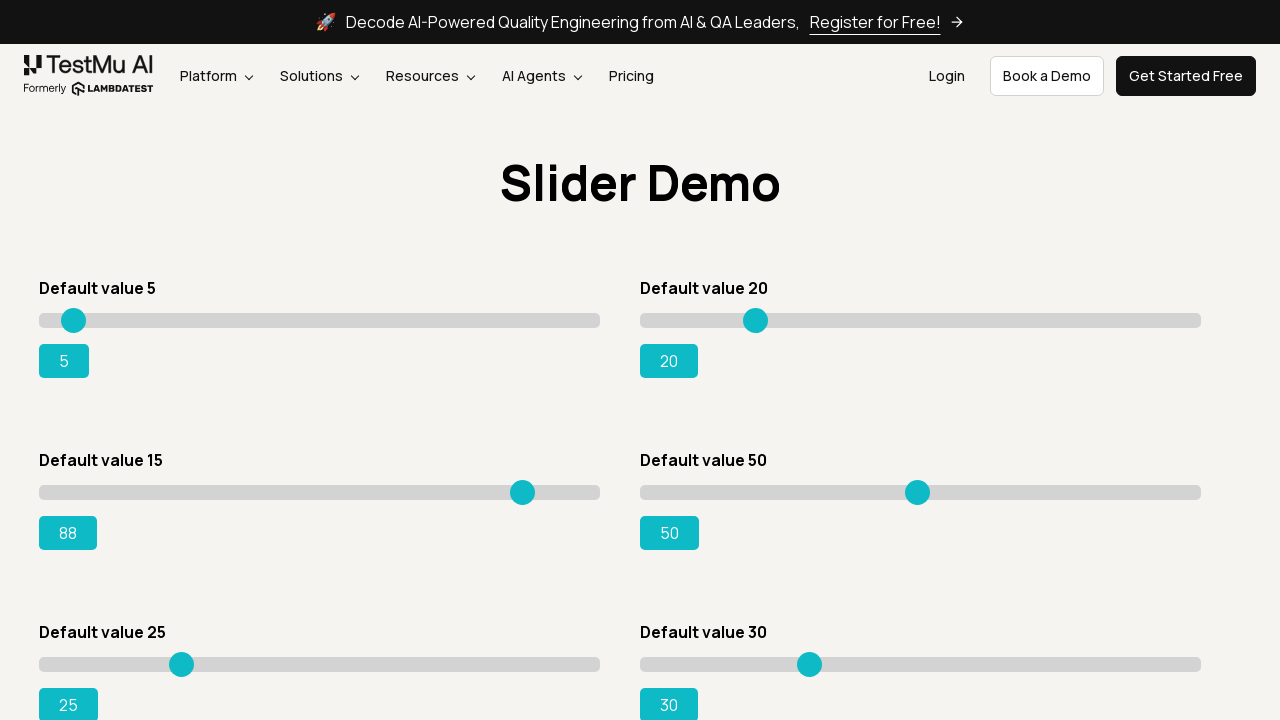

Updated slider value: 88
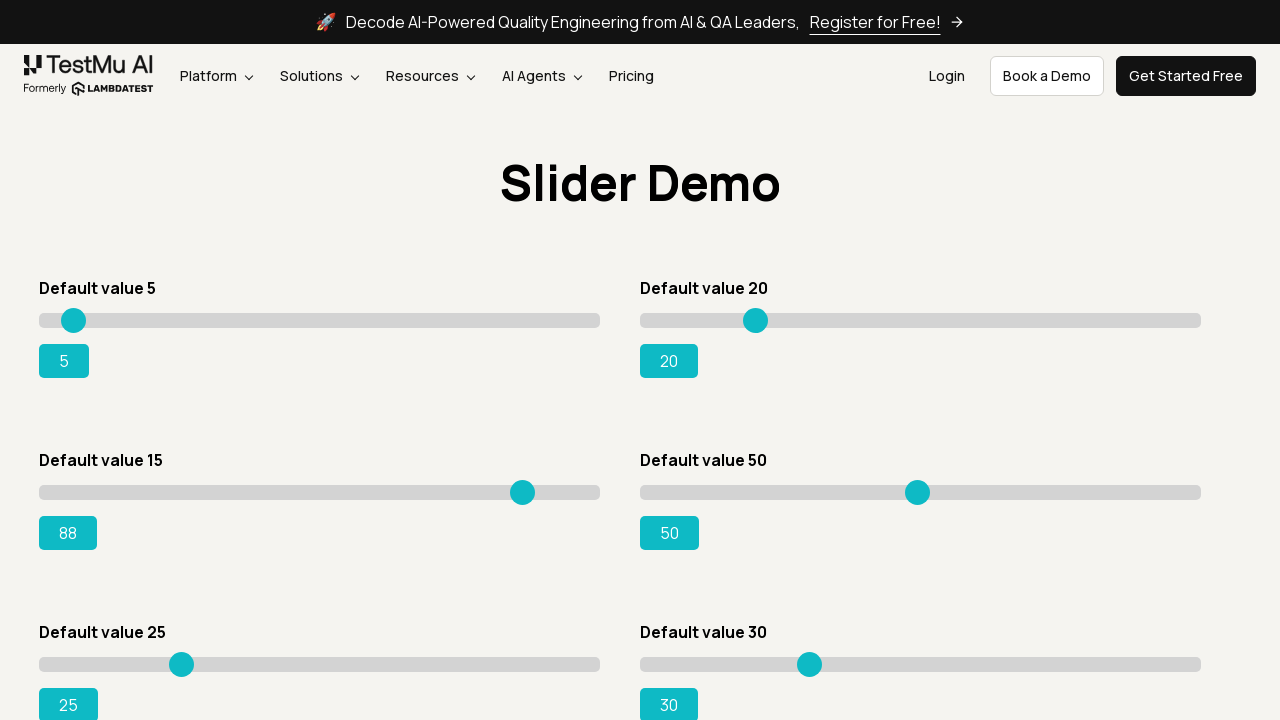

Pressed ArrowRight to move slider towards target value on #slider3 >> internal:role=slider
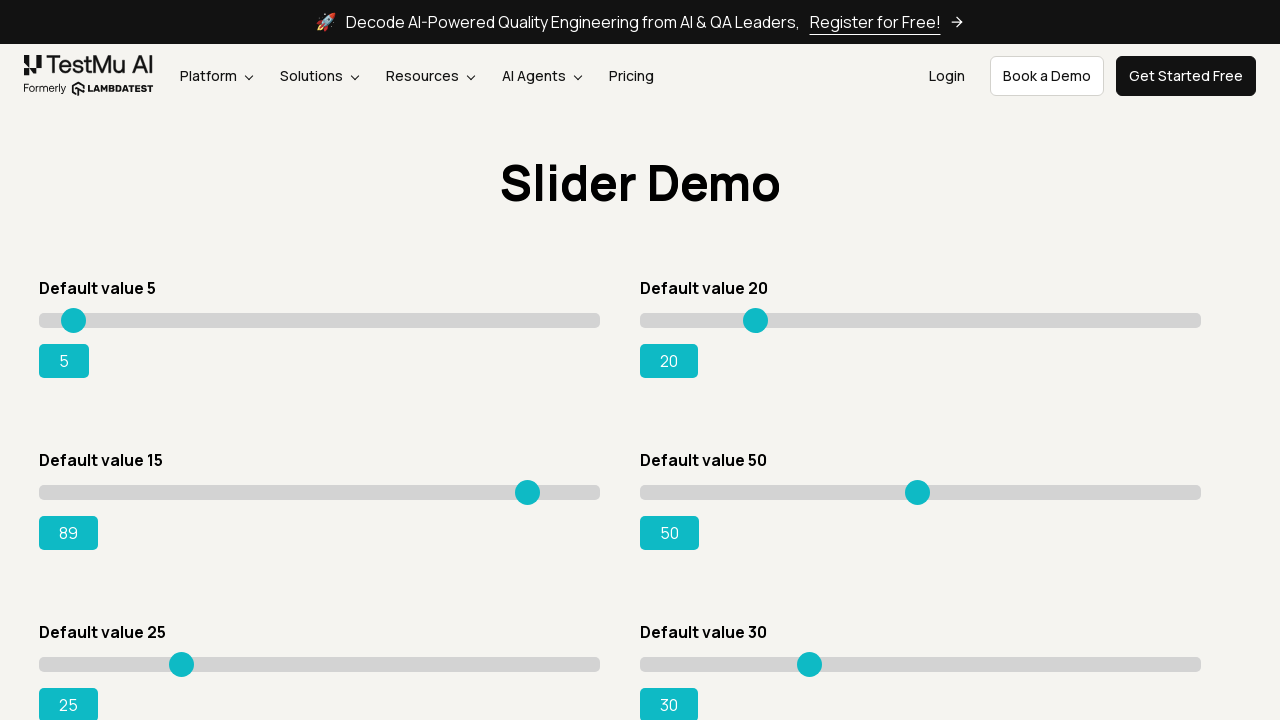

Updated slider value: 89
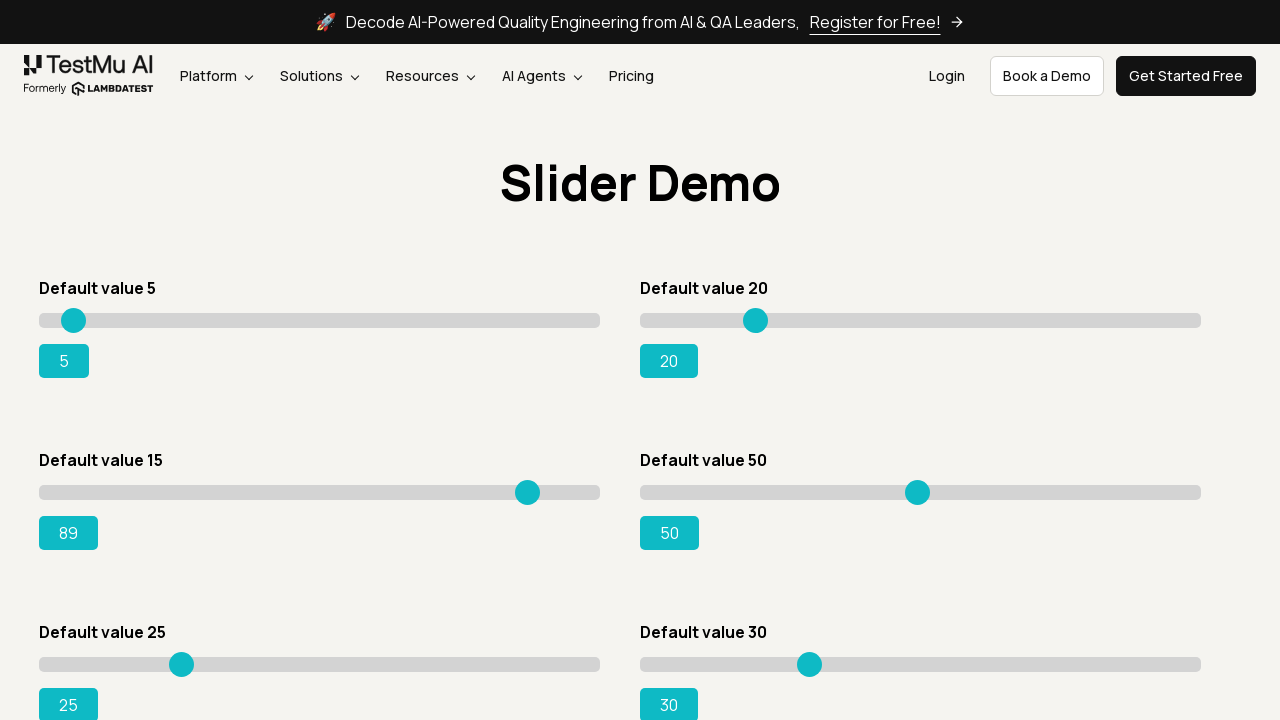

Pressed ArrowRight to move slider towards target value on #slider3 >> internal:role=slider
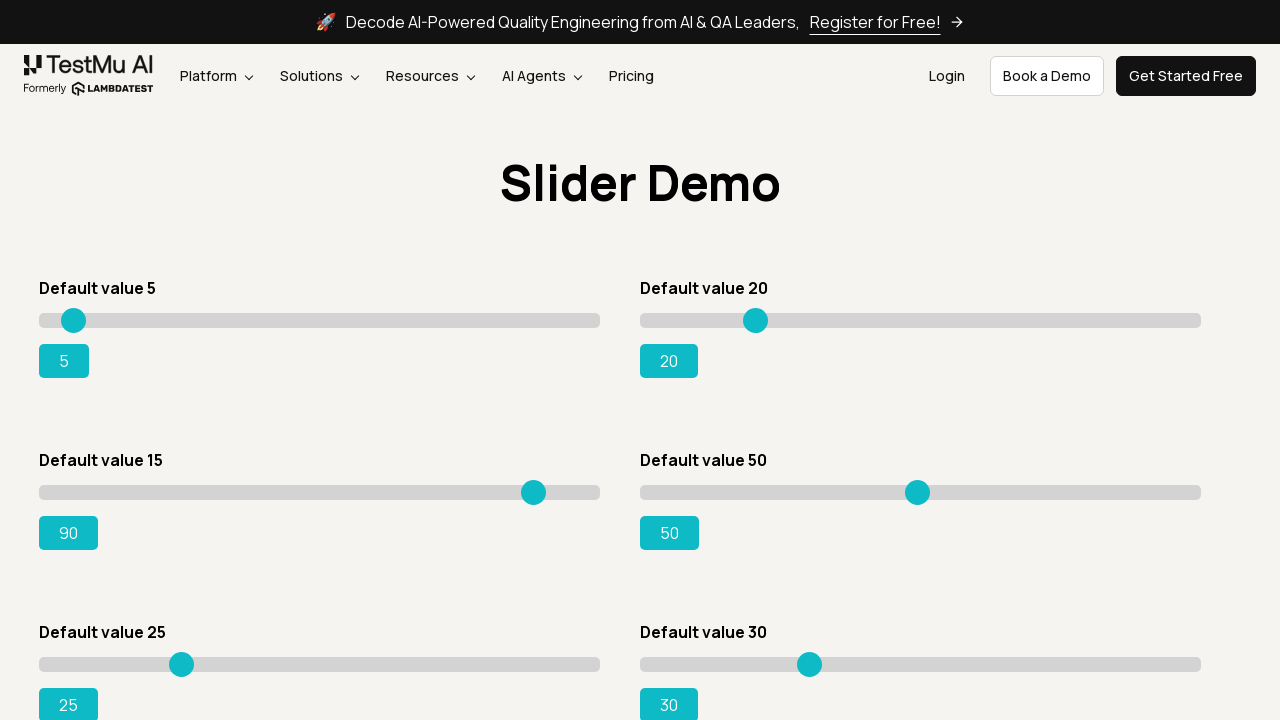

Updated slider value: 90
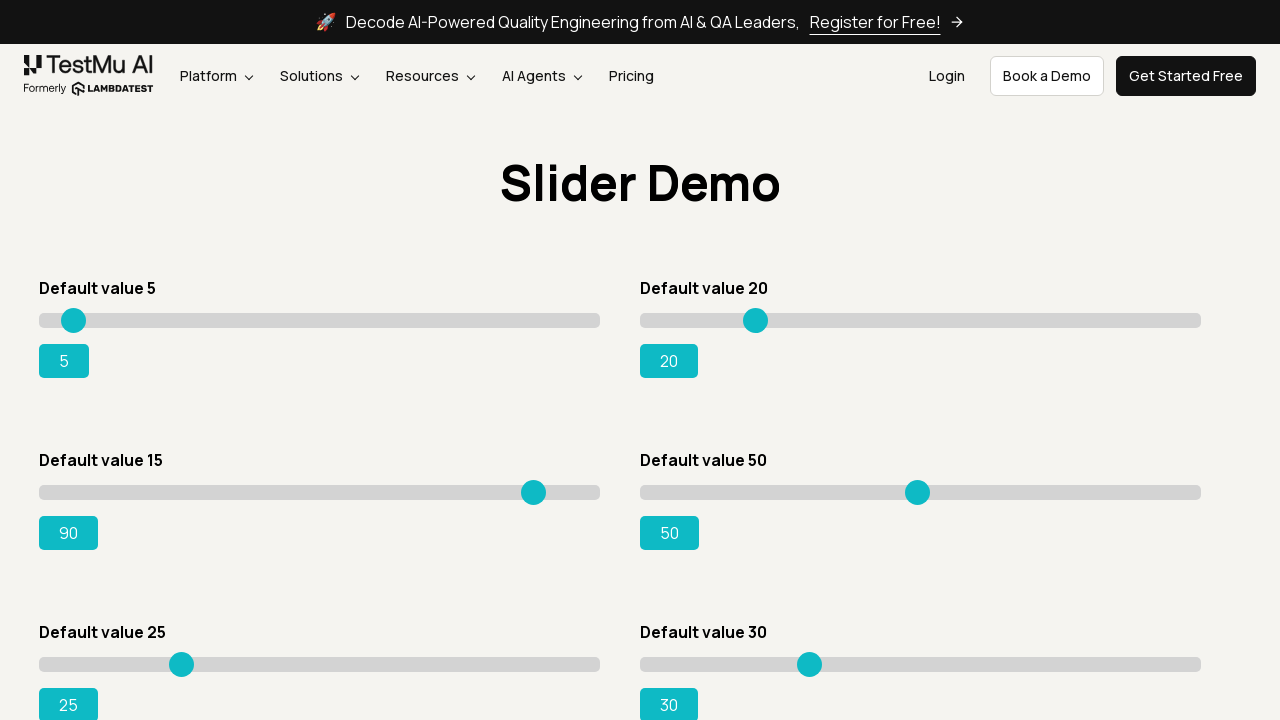

Pressed ArrowRight to move slider towards target value on #slider3 >> internal:role=slider
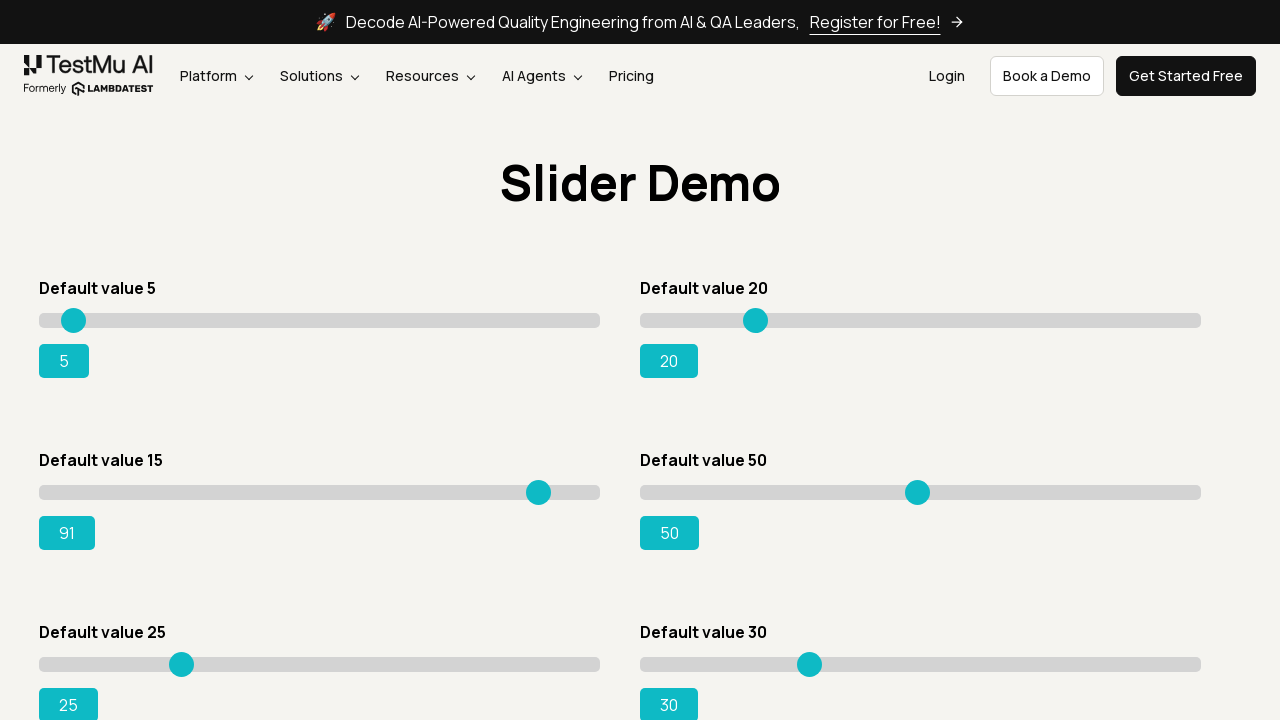

Updated slider value: 91
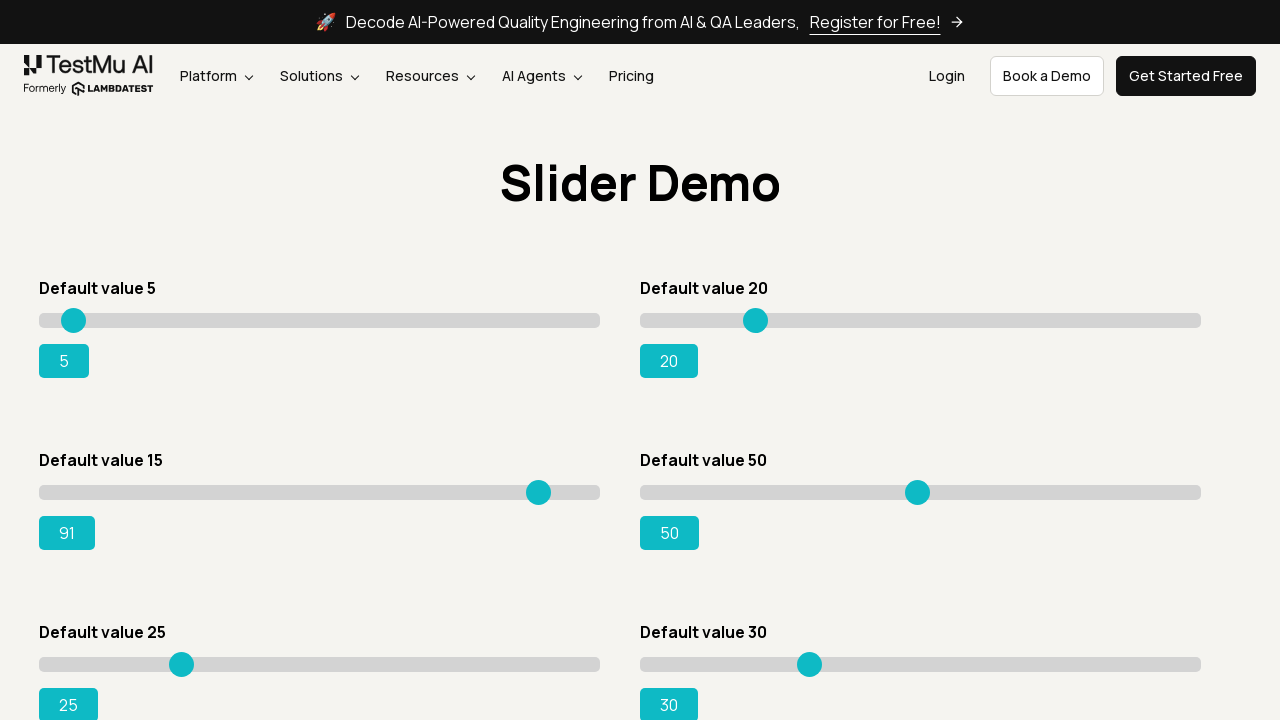

Pressed ArrowRight to move slider towards target value on #slider3 >> internal:role=slider
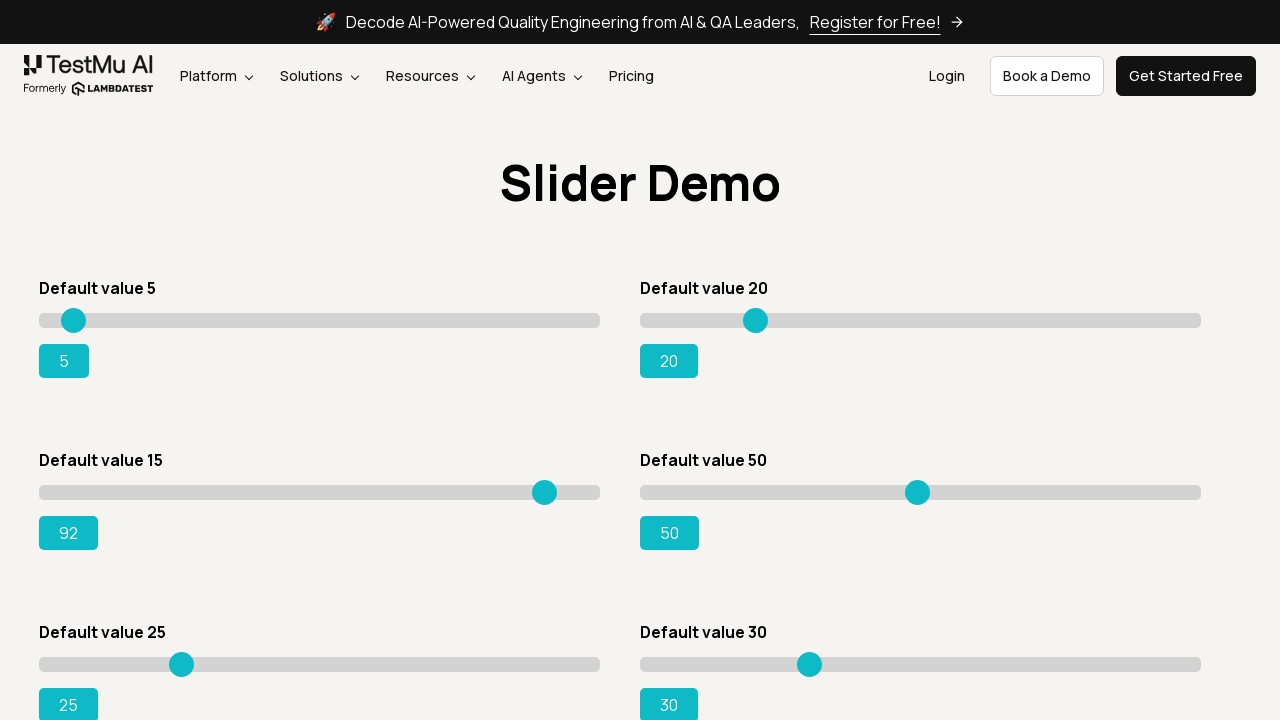

Updated slider value: 92
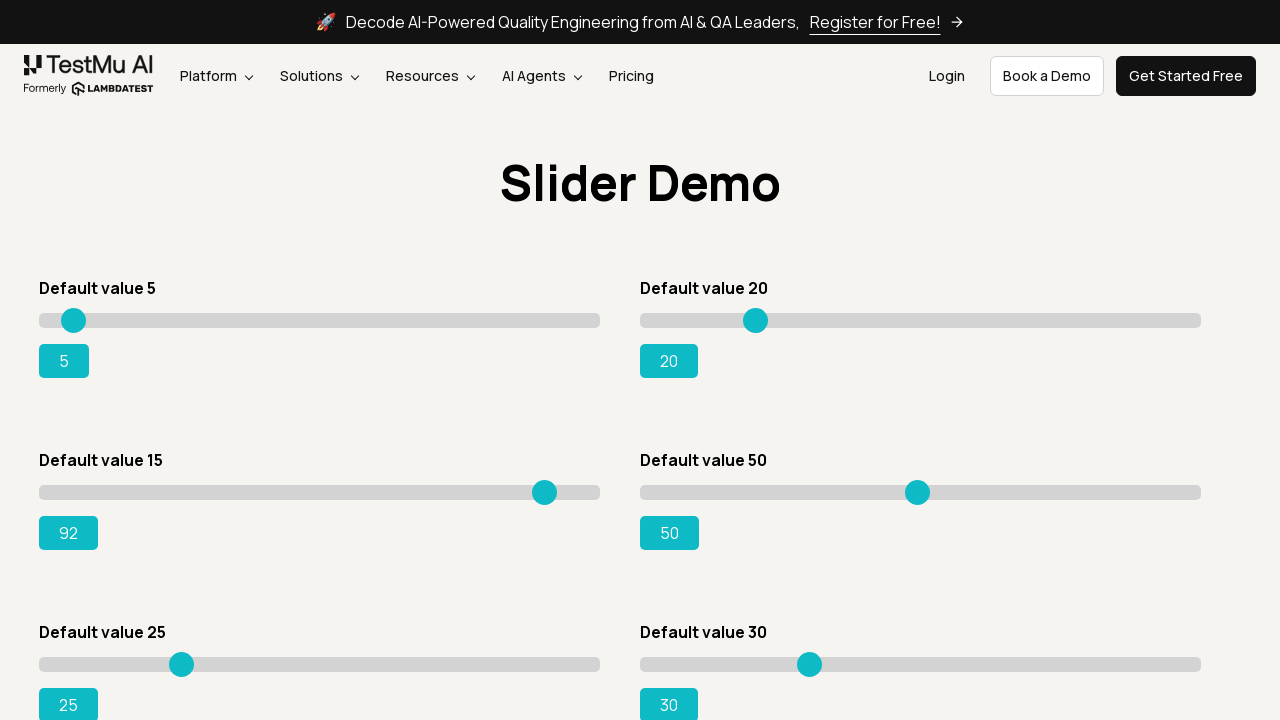

Pressed ArrowRight to move slider towards target value on #slider3 >> internal:role=slider
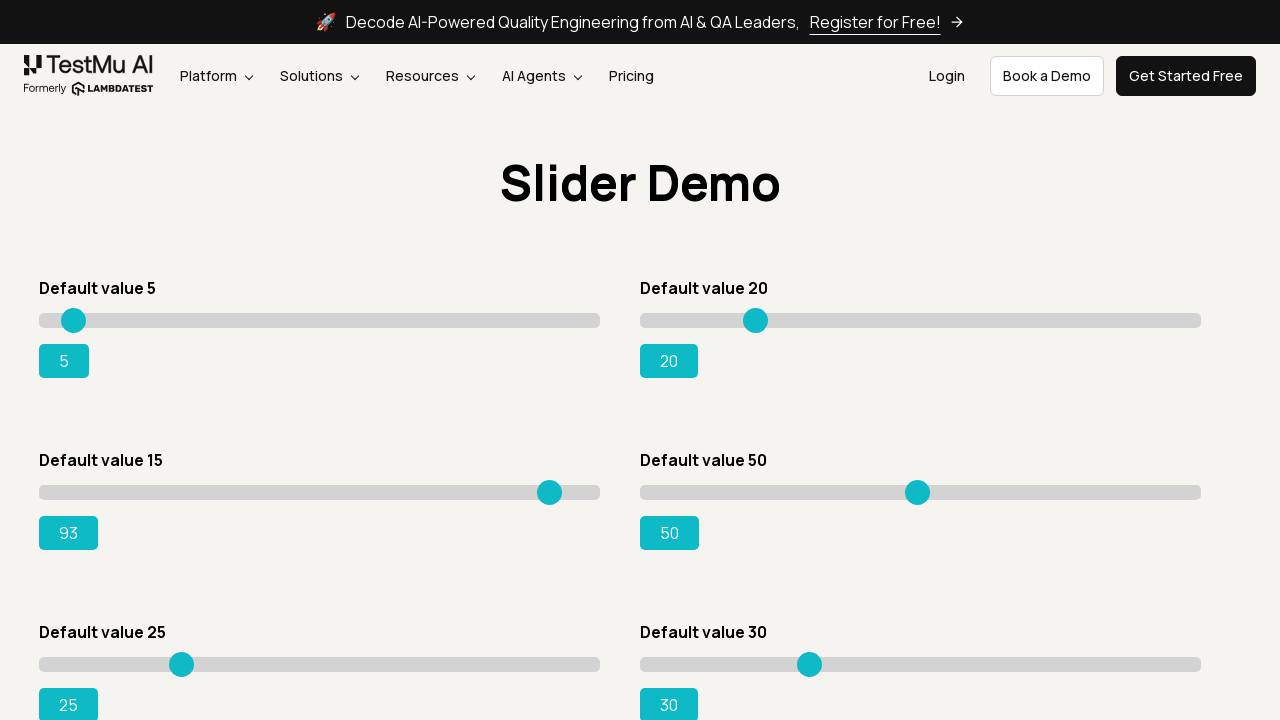

Updated slider value: 93
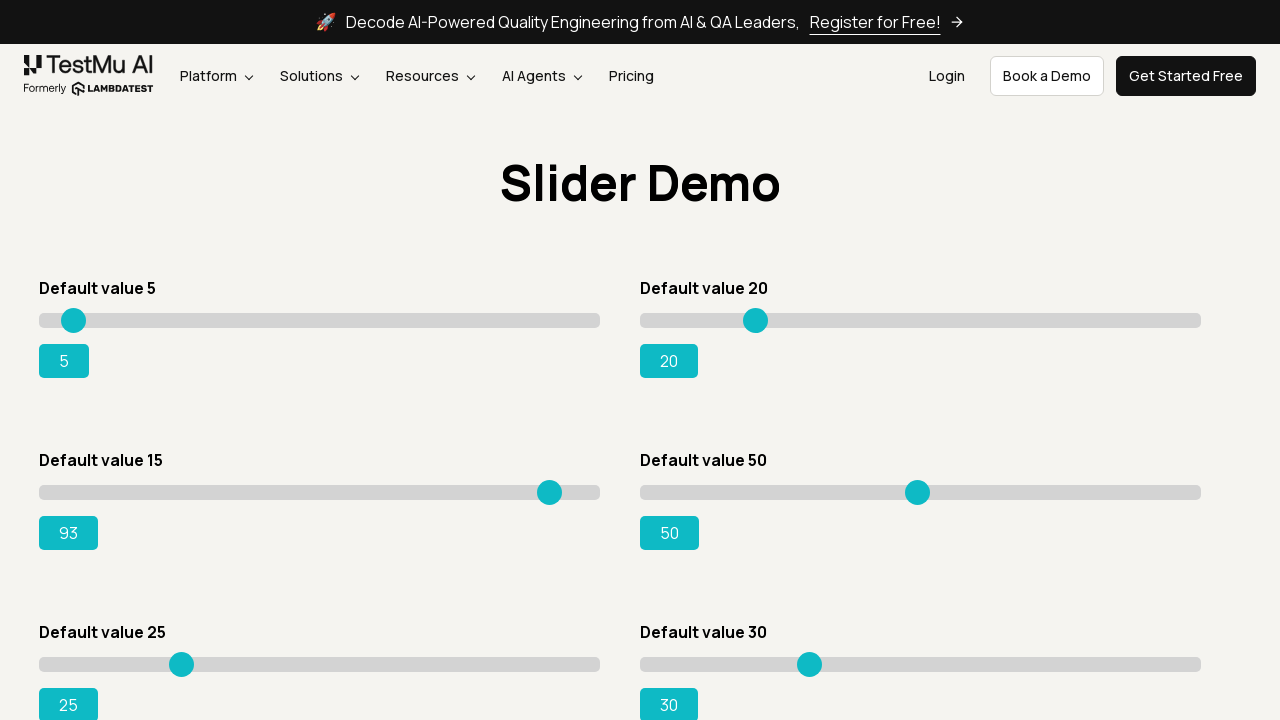

Pressed ArrowRight to move slider towards target value on #slider3 >> internal:role=slider
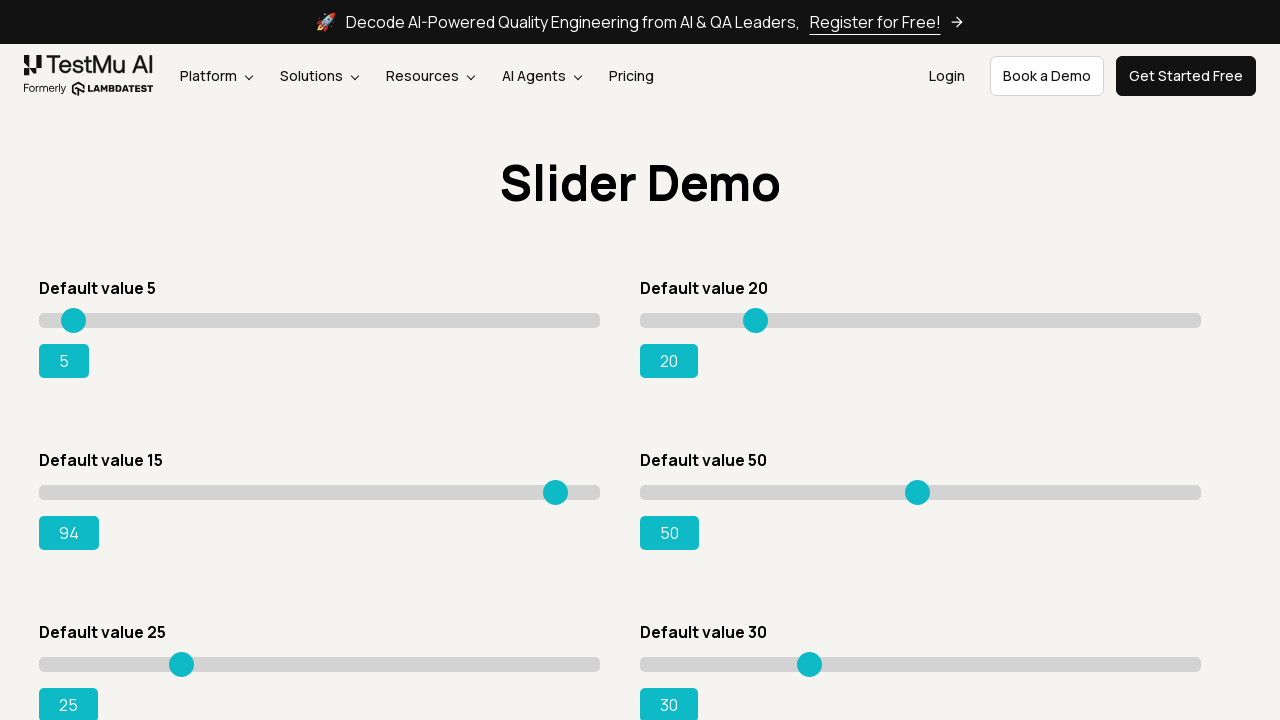

Updated slider value: 94
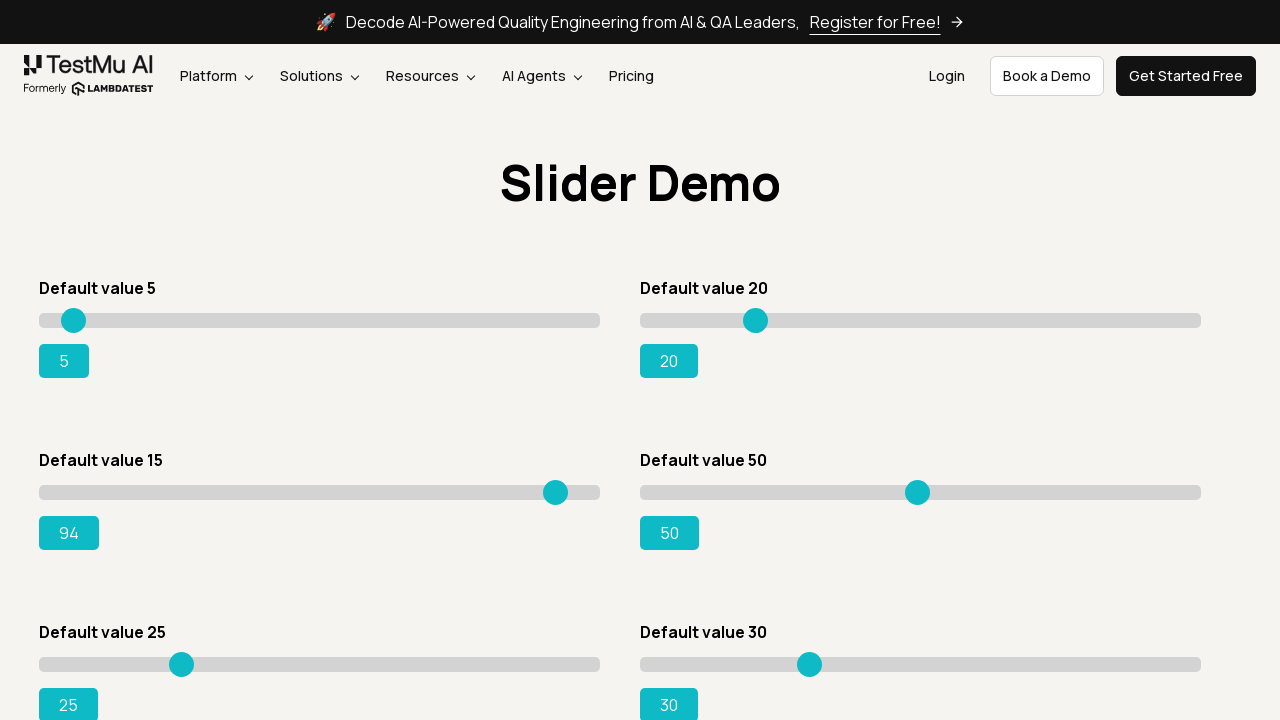

Pressed ArrowRight to move slider towards target value on #slider3 >> internal:role=slider
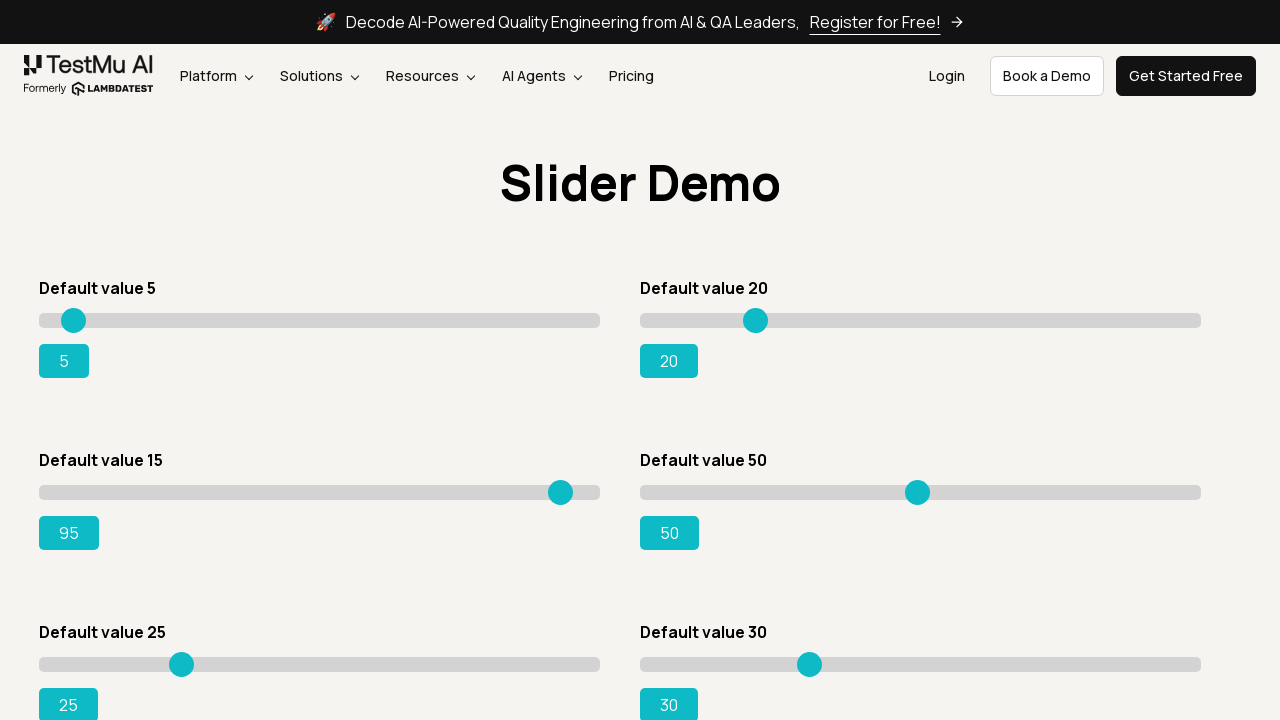

Updated slider value: 95
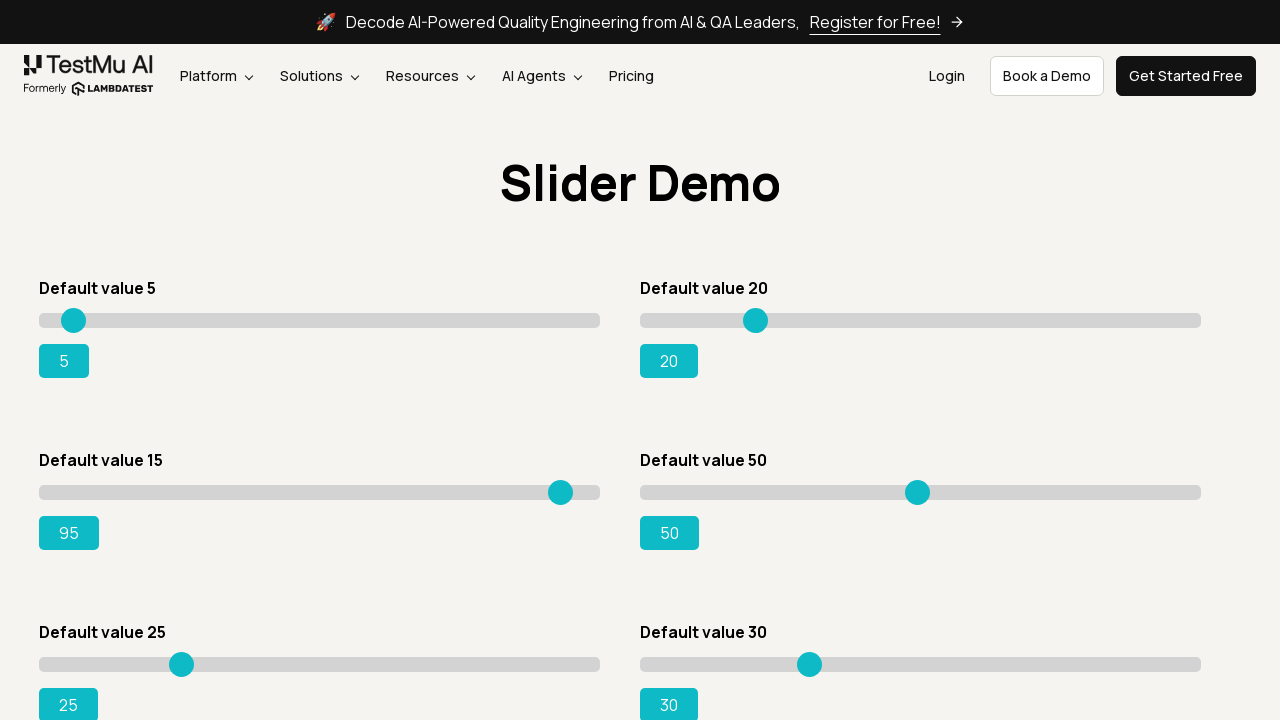

Slider successfully moved to target value of 95
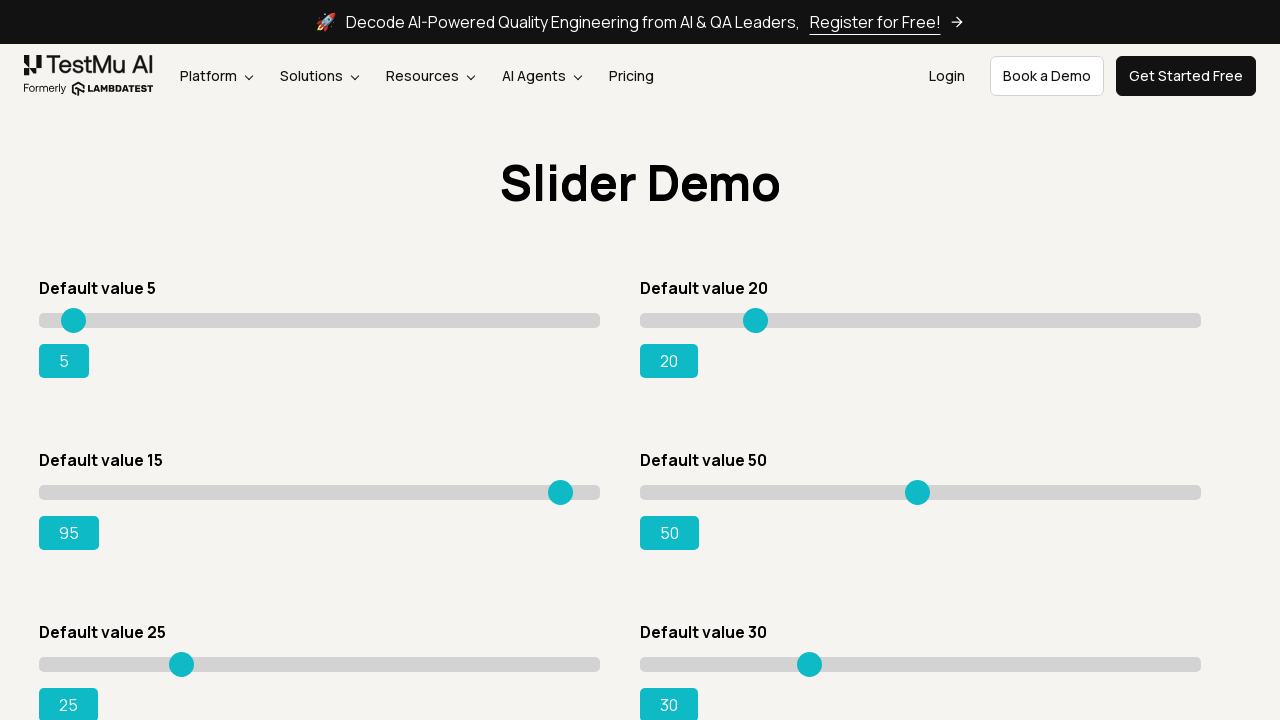

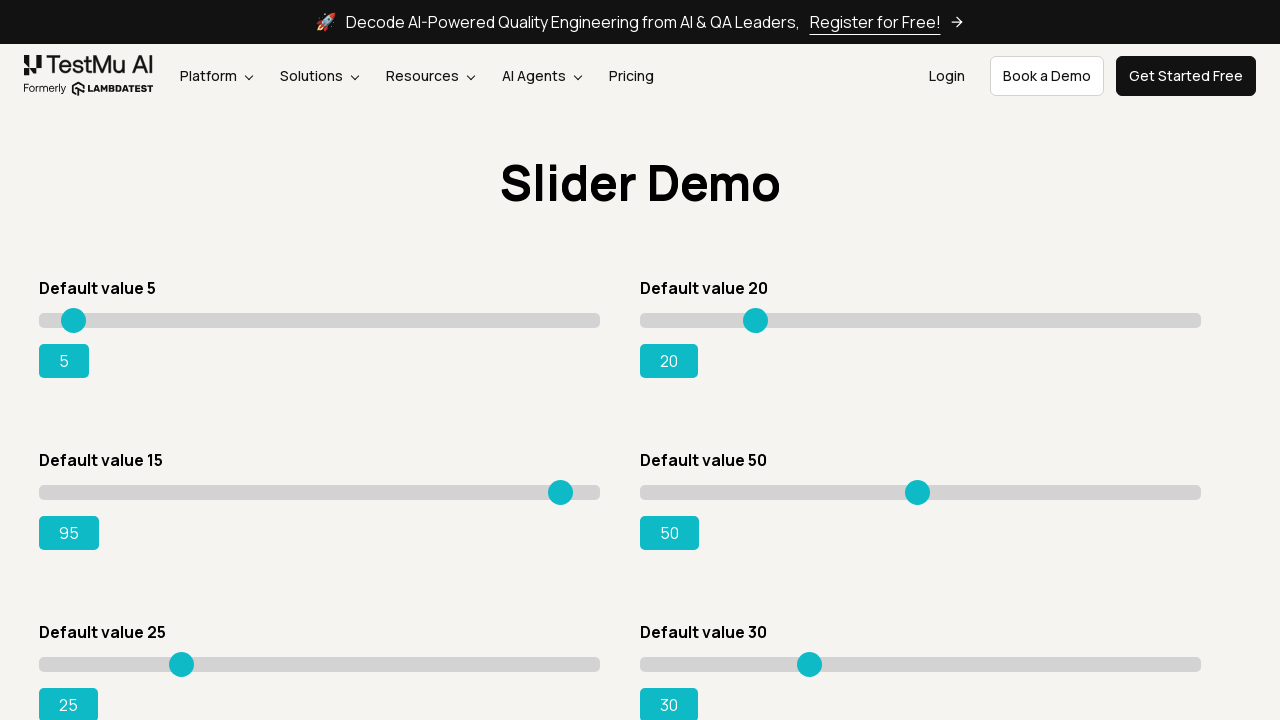